Tests date picker functionality by selecting a specific date (December 25, 2020) using the jQuery UI datepicker widget

Starting URL: https://jqueryui.com/datepicker/

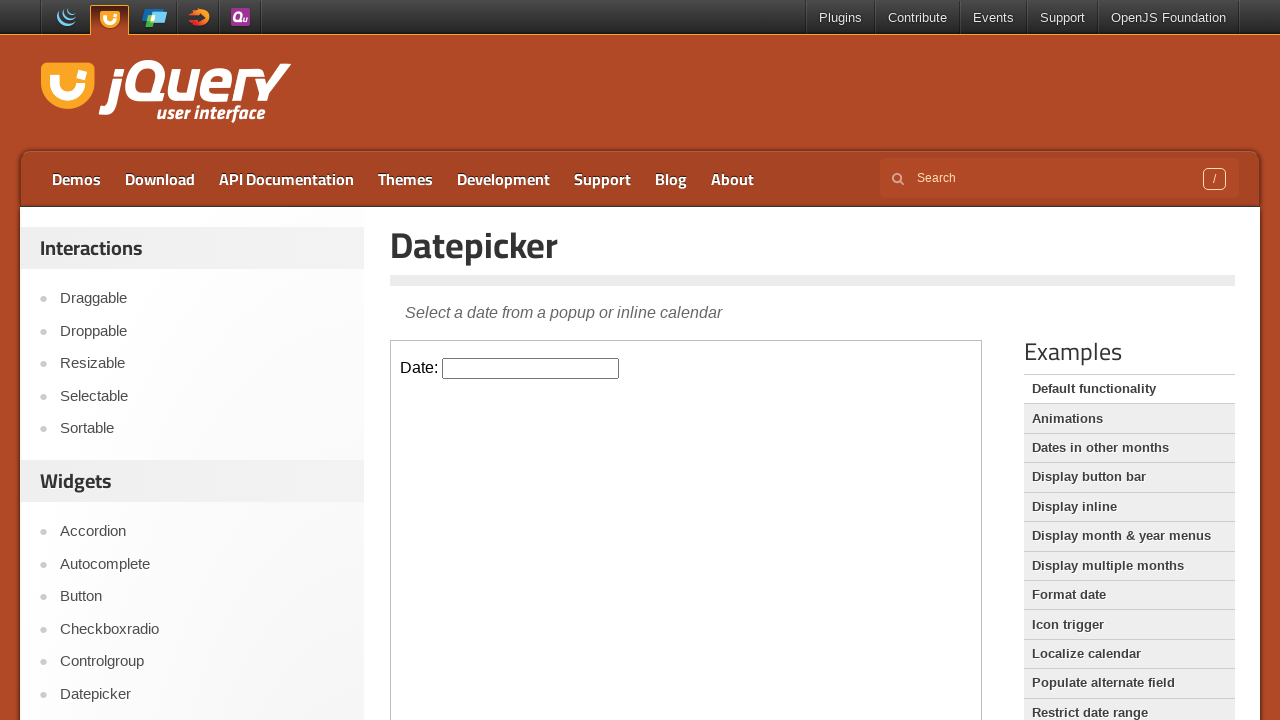

Located iframe containing datepicker
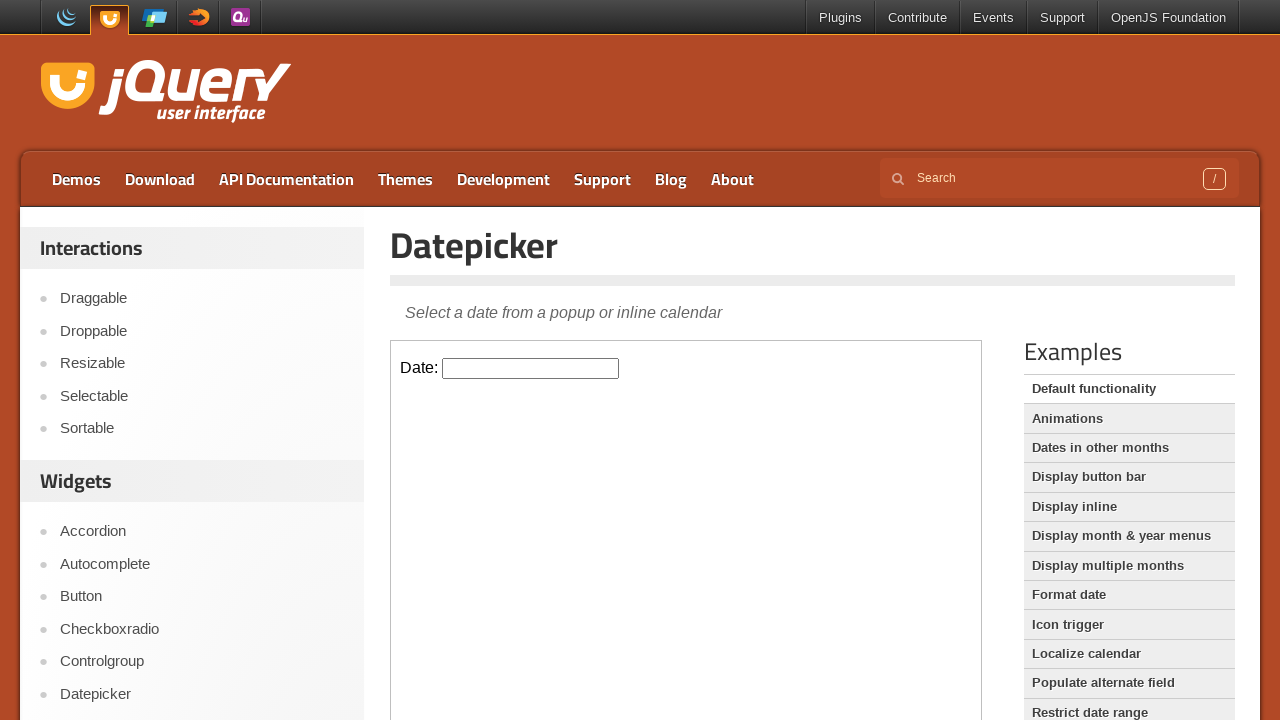

Located datepicker input element
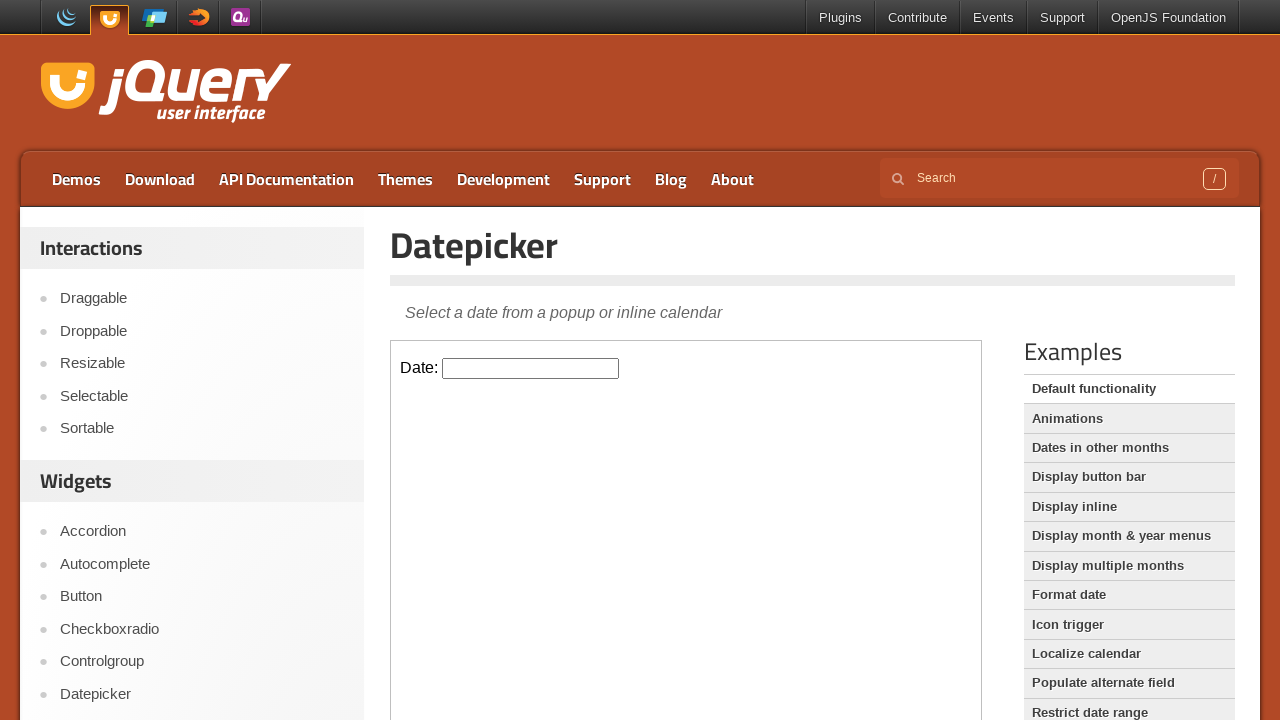

Clicked datepicker input to open calendar at (531, 368) on iframe >> nth=0 >> internal:control=enter-frame >> input#datepicker
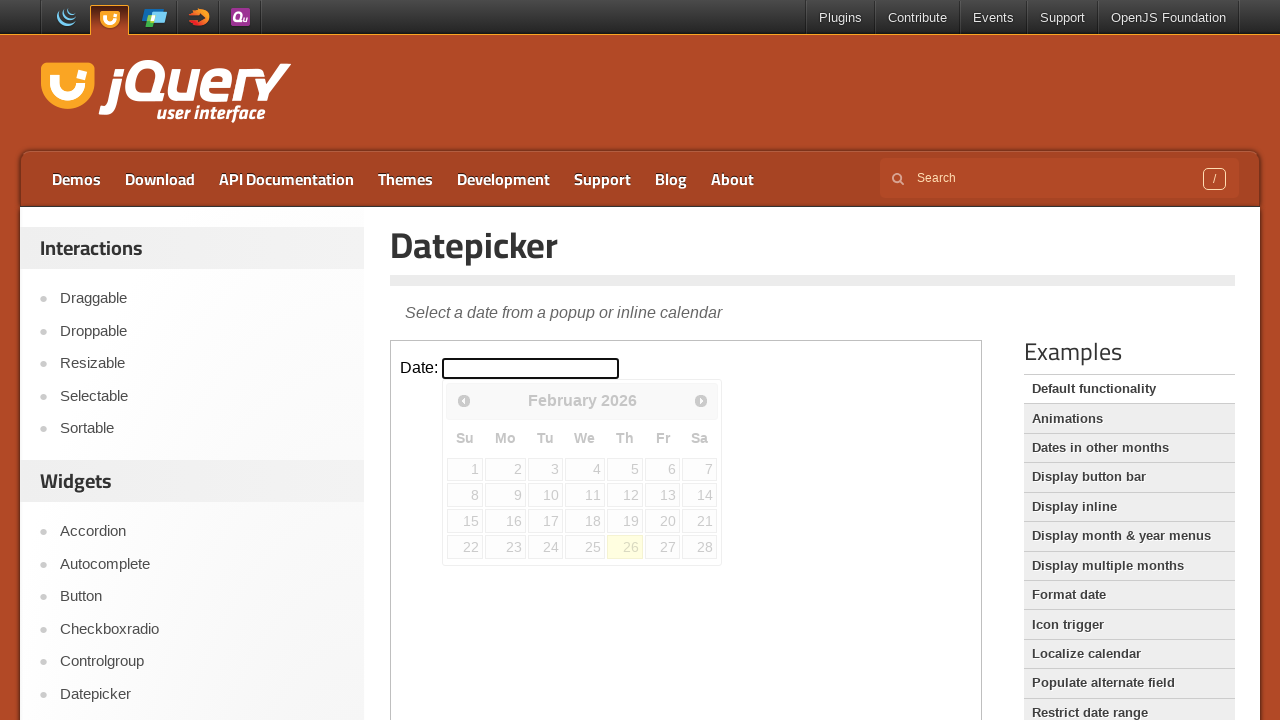

Retrieved current year: 2026
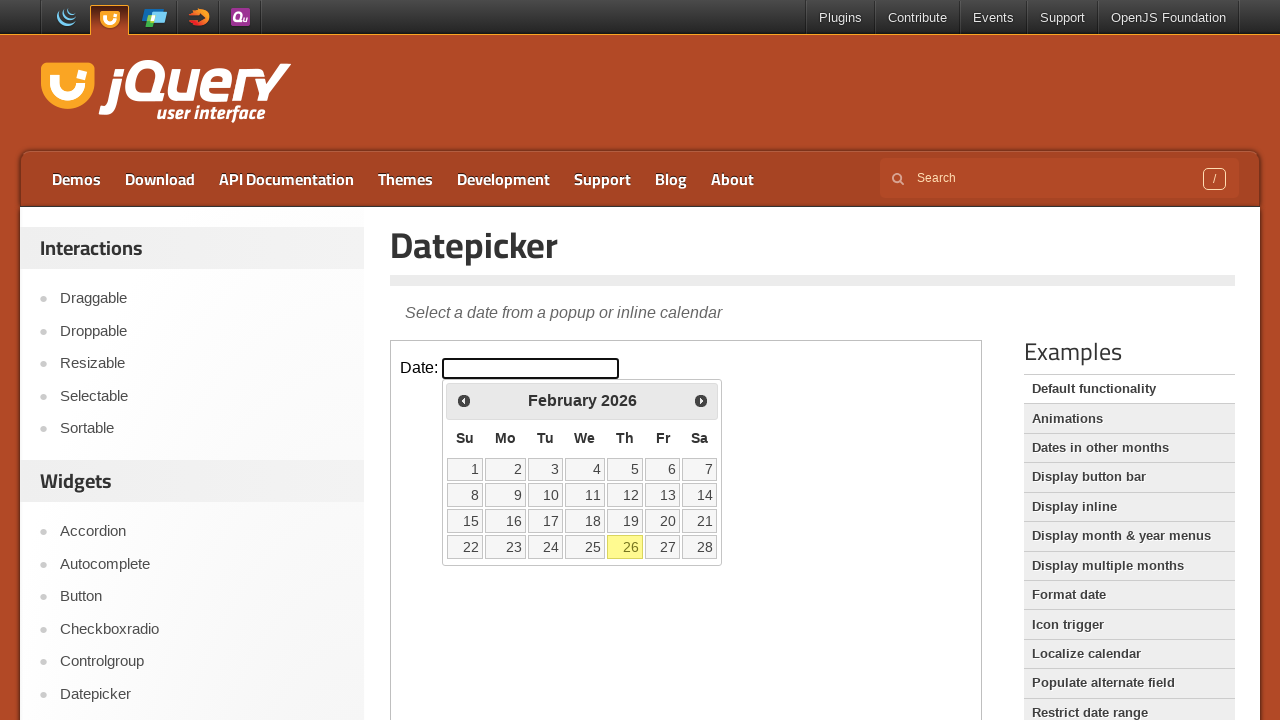

Retrieved current month: February
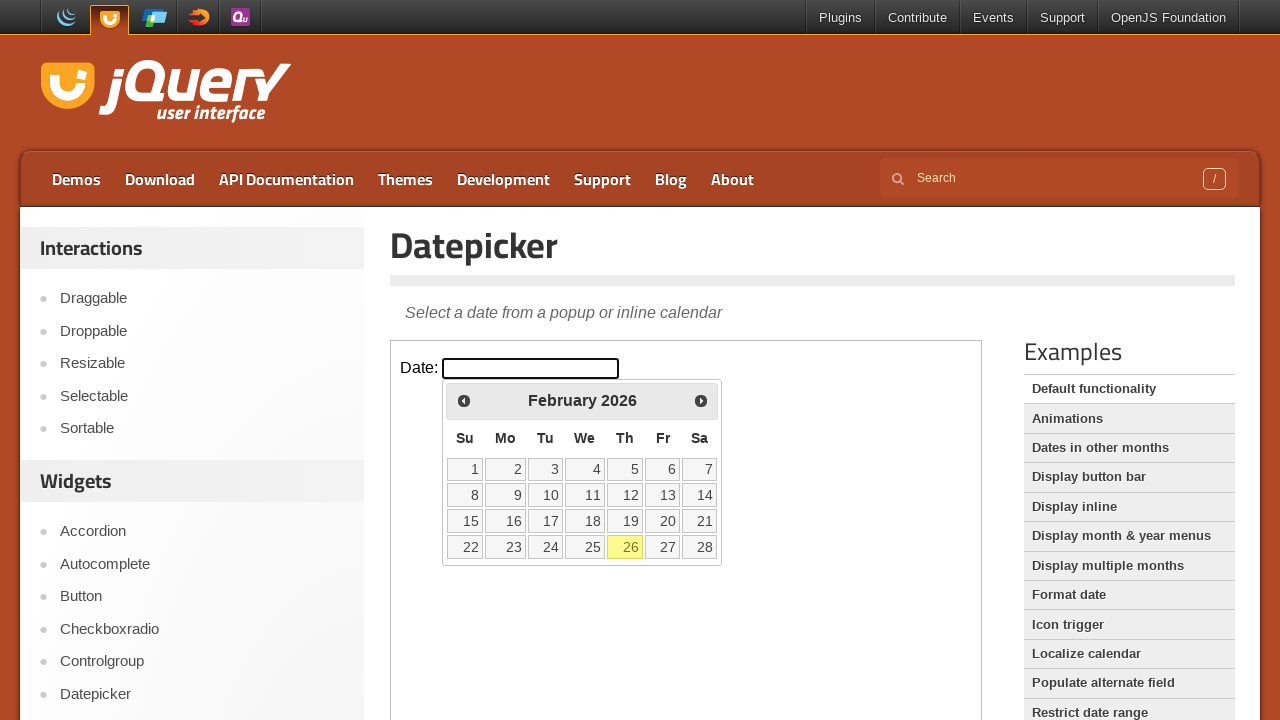

Clicked previous month button to navigate backwards at (464, 400) on iframe >> nth=0 >> internal:control=enter-frame >> span.ui-icon.ui-icon-circle-t
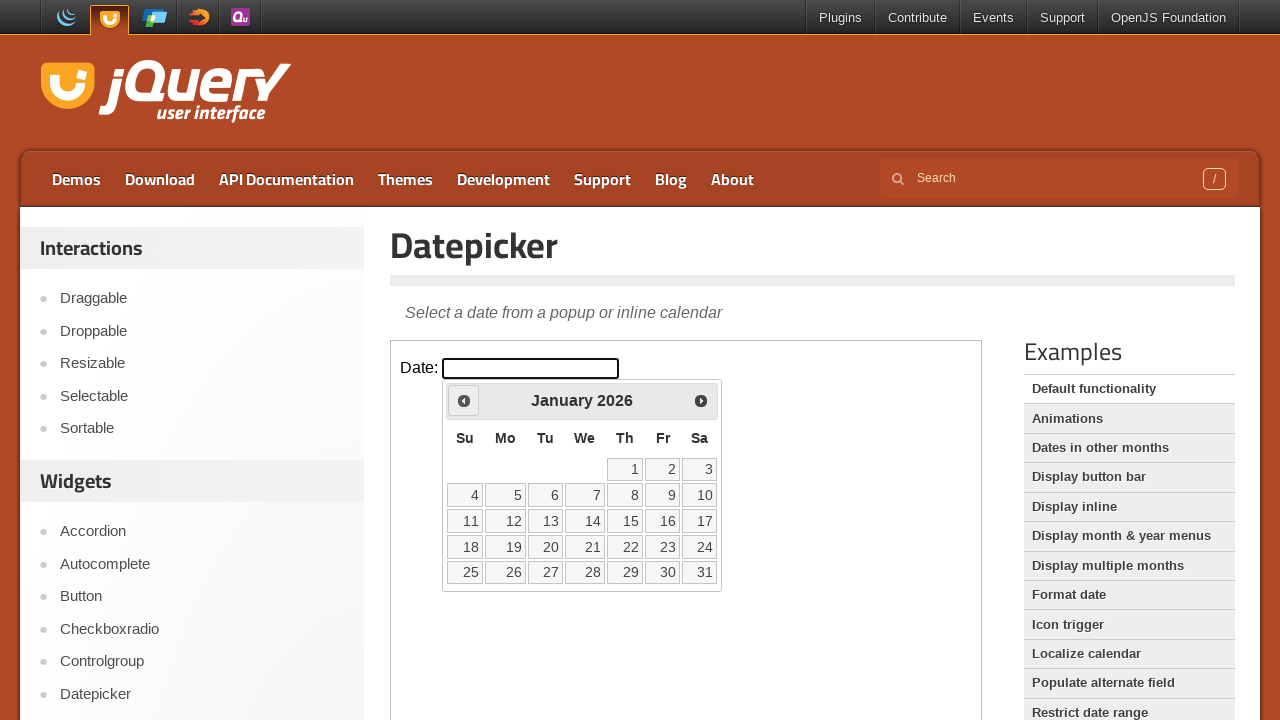

Retrieved current year: 2026
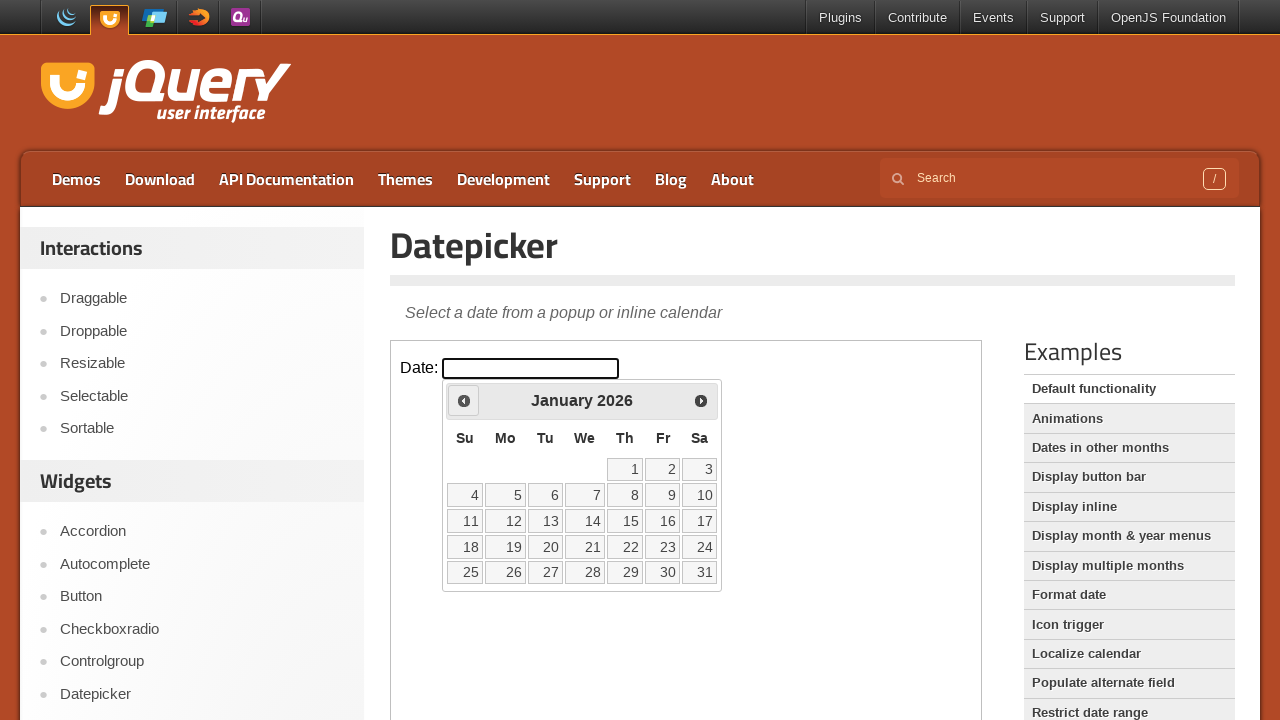

Retrieved current month: January
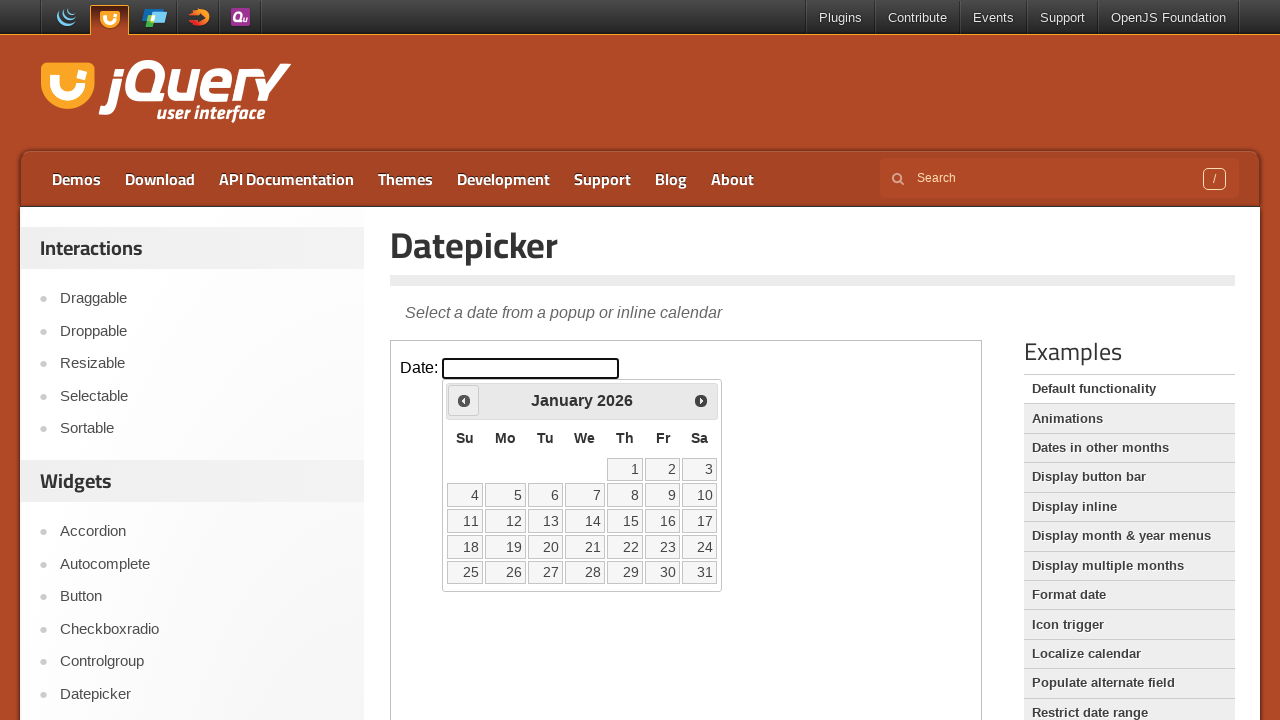

Clicked previous month button to navigate backwards at (464, 400) on iframe >> nth=0 >> internal:control=enter-frame >> span.ui-icon.ui-icon-circle-t
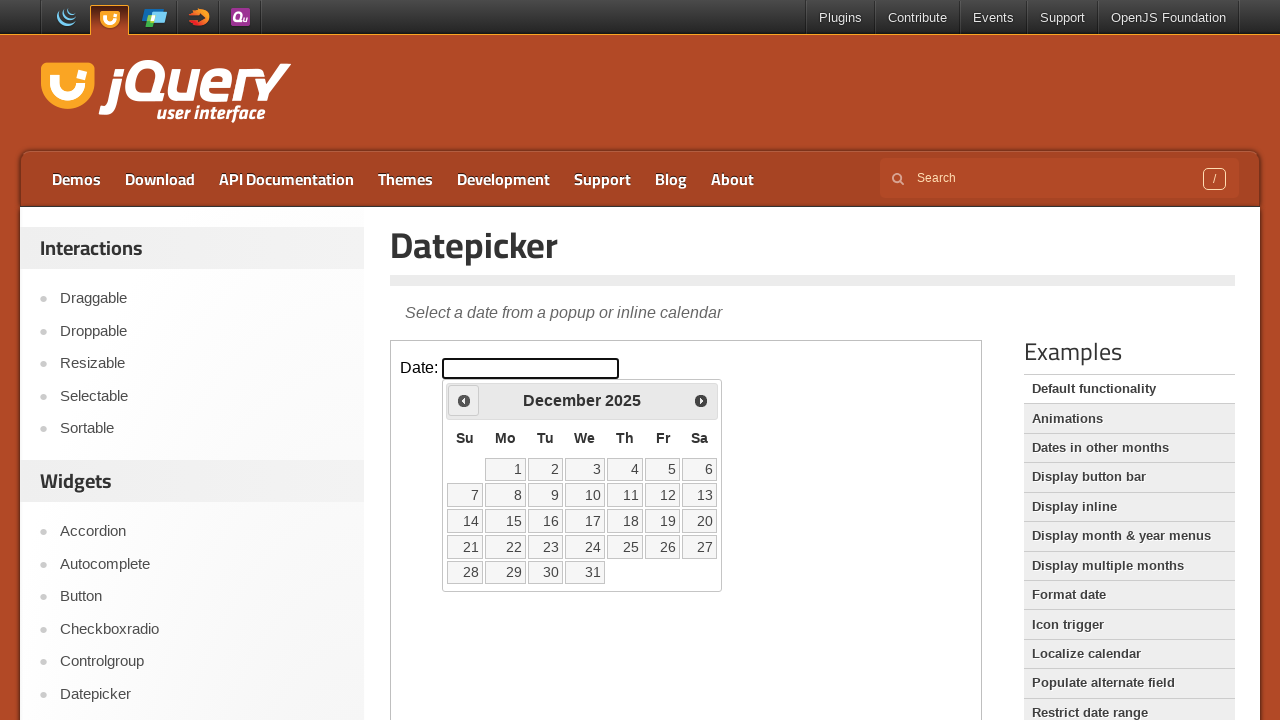

Retrieved current year: 2025
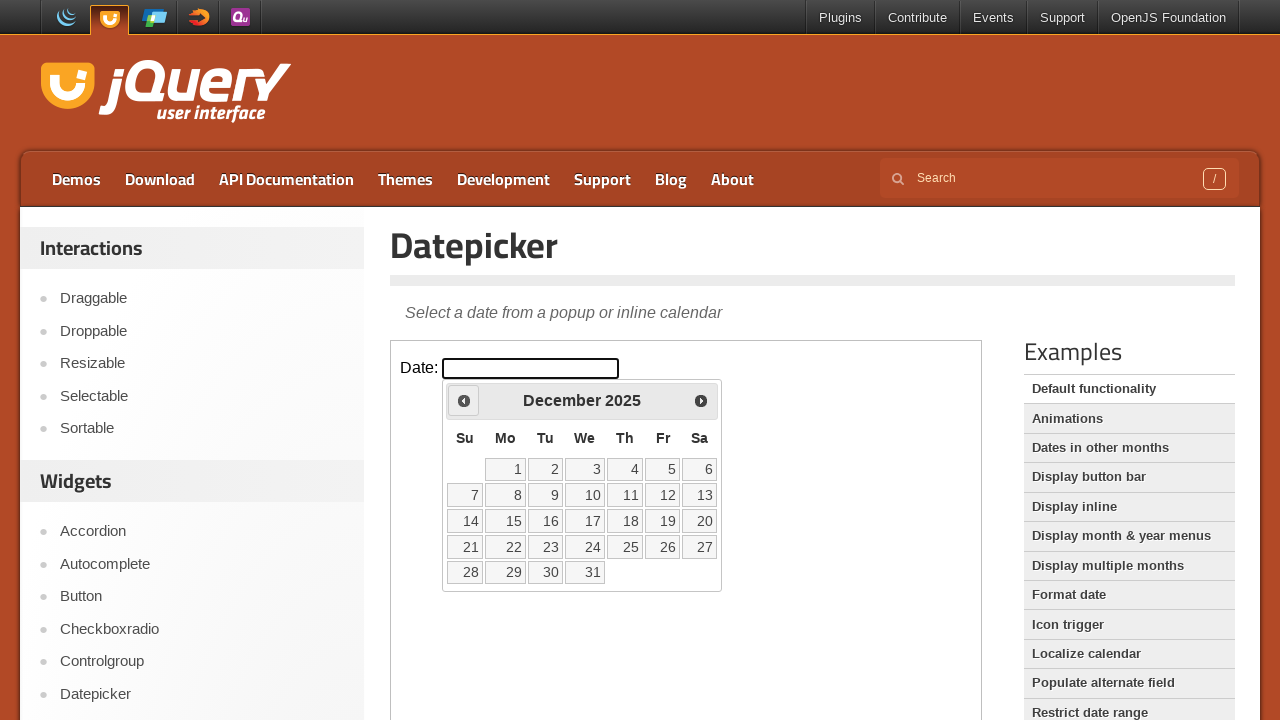

Retrieved current month: December
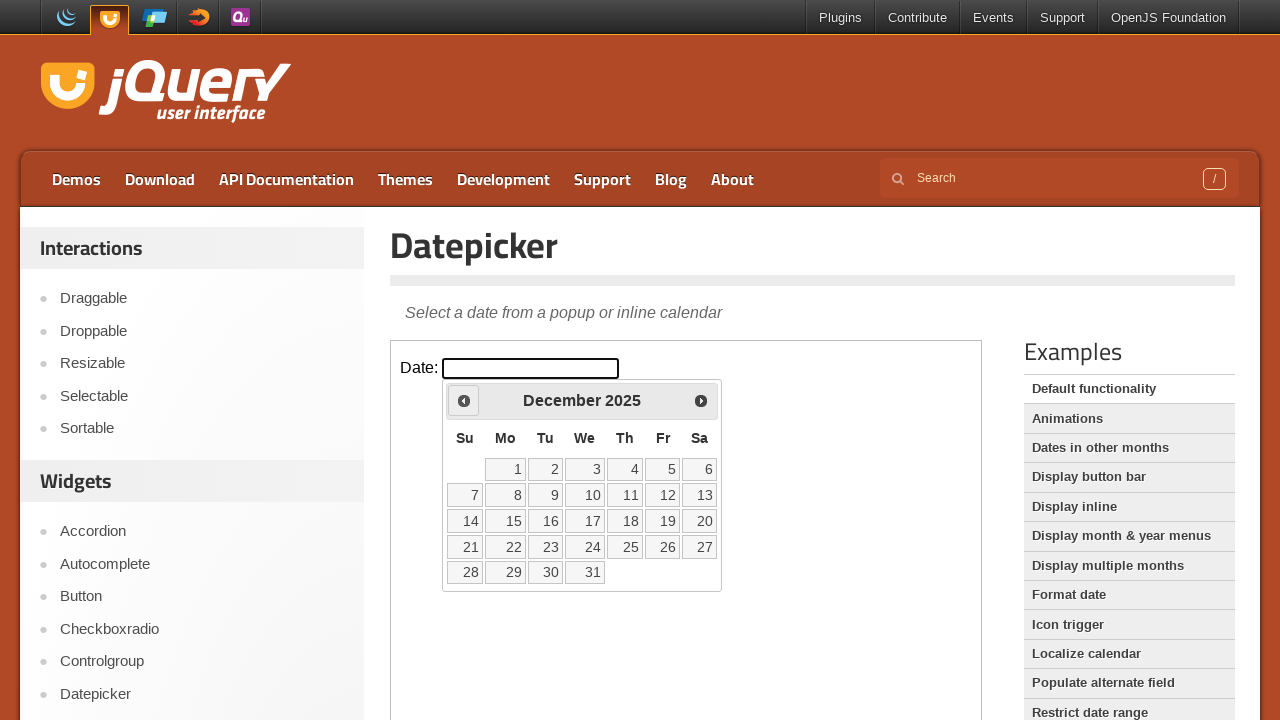

Clicked previous month button to navigate backwards at (464, 400) on iframe >> nth=0 >> internal:control=enter-frame >> span.ui-icon.ui-icon-circle-t
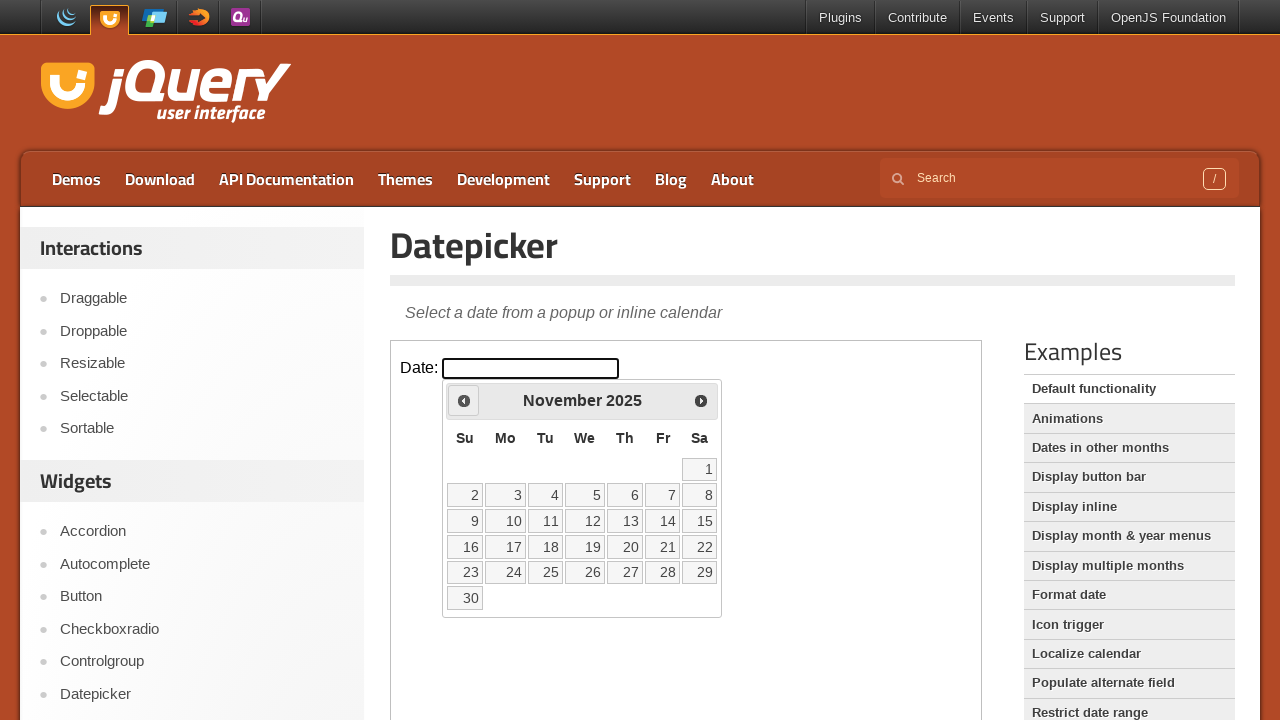

Retrieved current year: 2025
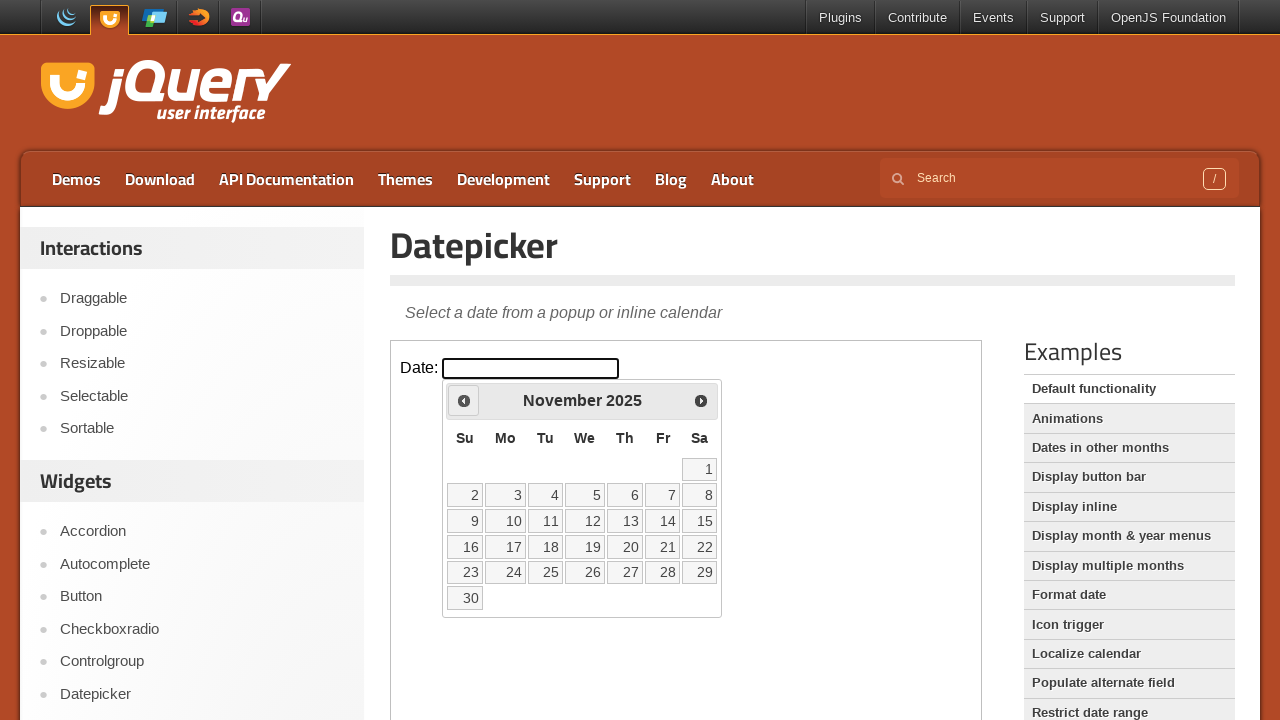

Retrieved current month: November
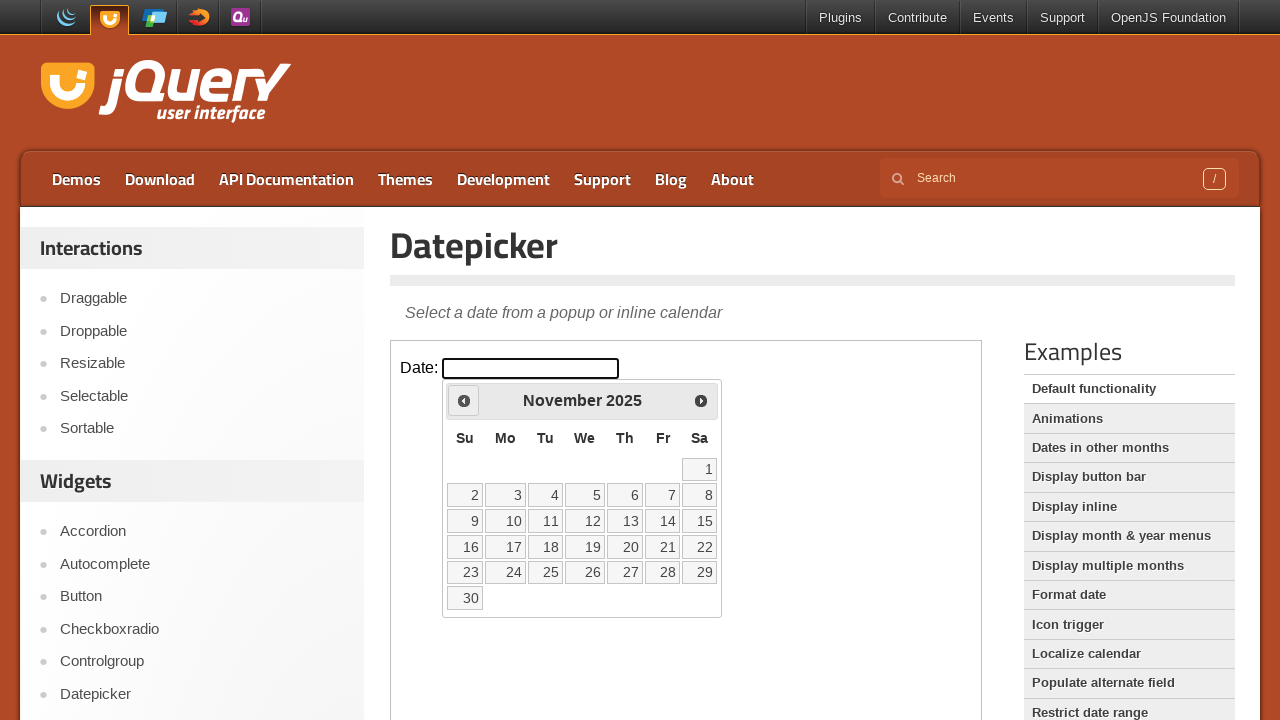

Clicked previous month button to navigate backwards at (464, 400) on iframe >> nth=0 >> internal:control=enter-frame >> span.ui-icon.ui-icon-circle-t
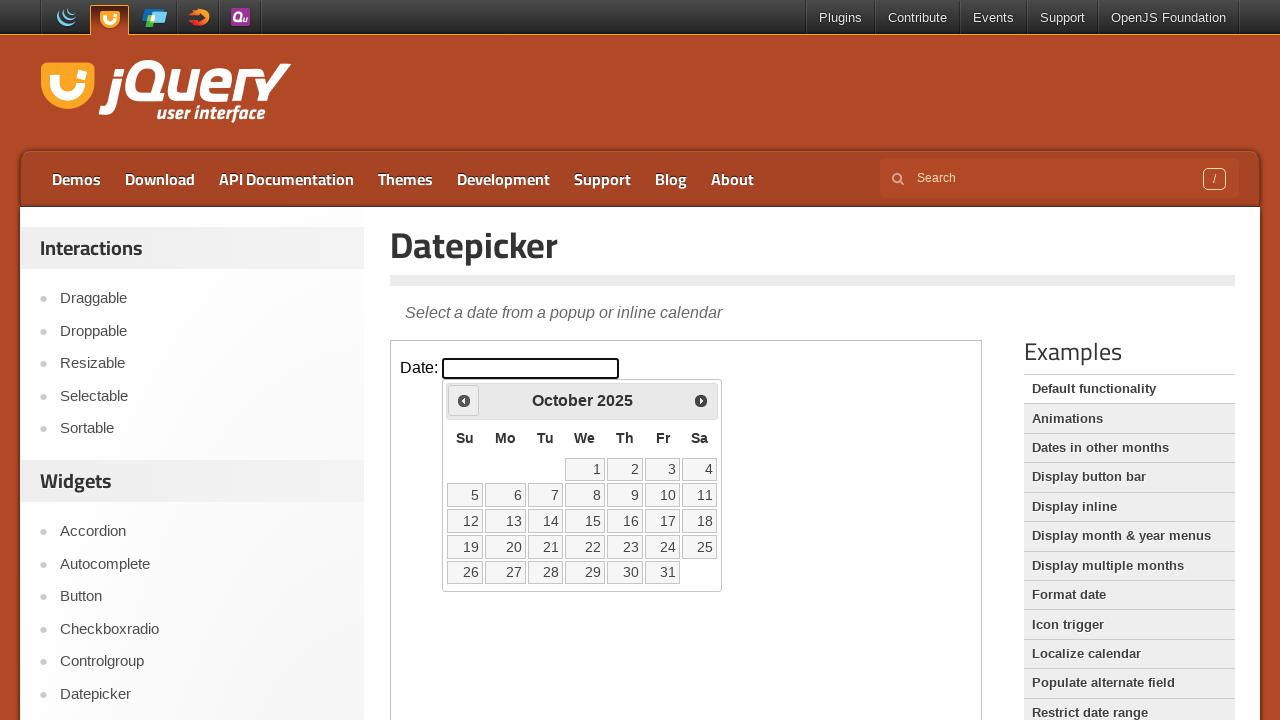

Retrieved current year: 2025
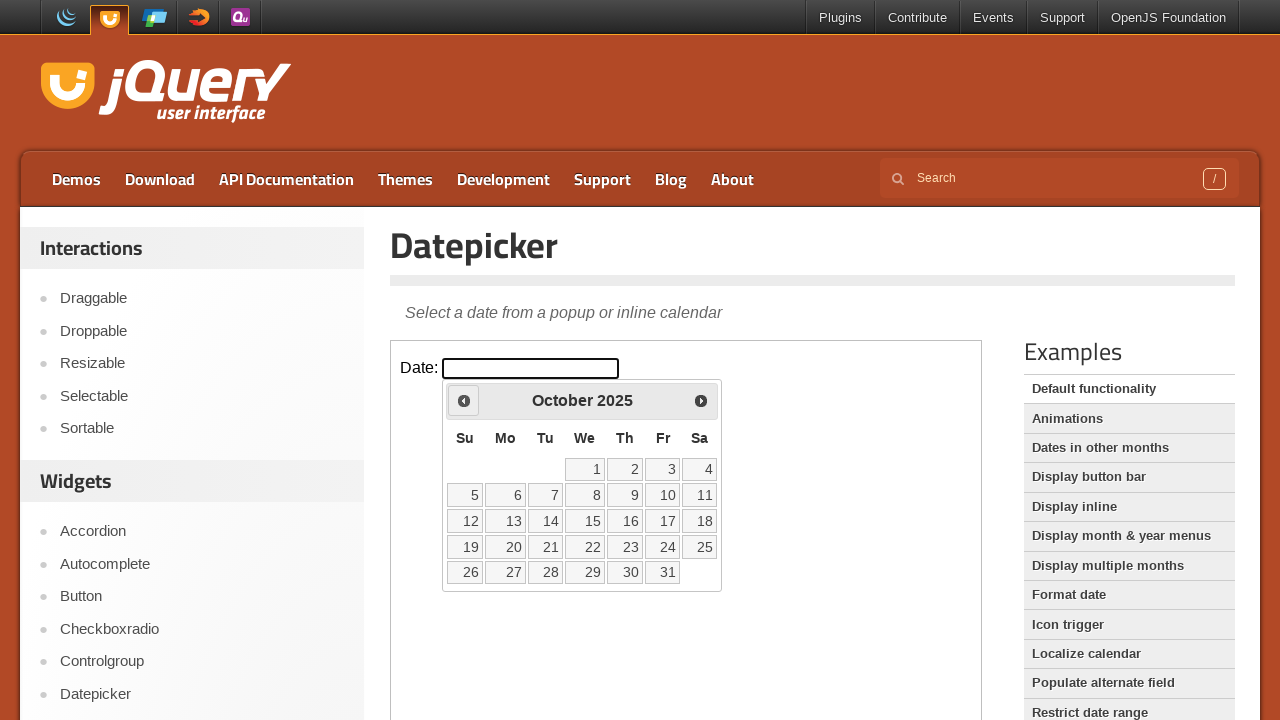

Retrieved current month: October
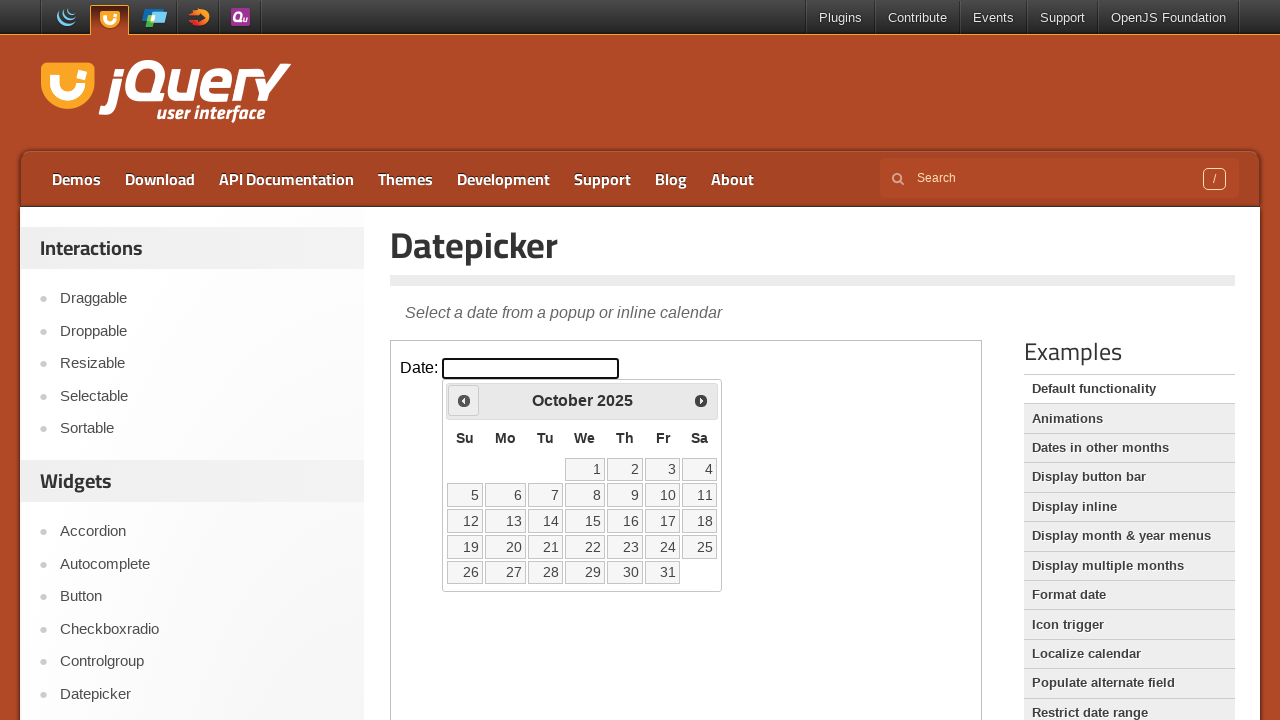

Clicked previous month button to navigate backwards at (464, 400) on iframe >> nth=0 >> internal:control=enter-frame >> span.ui-icon.ui-icon-circle-t
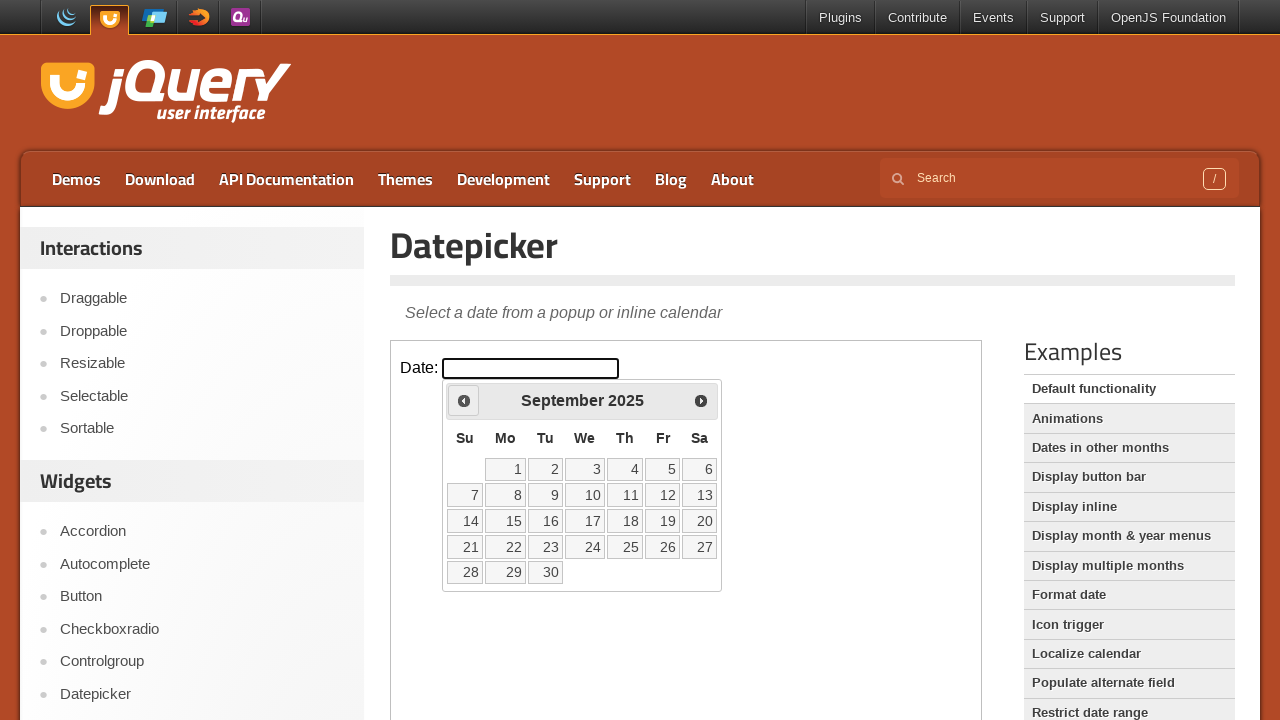

Retrieved current year: 2025
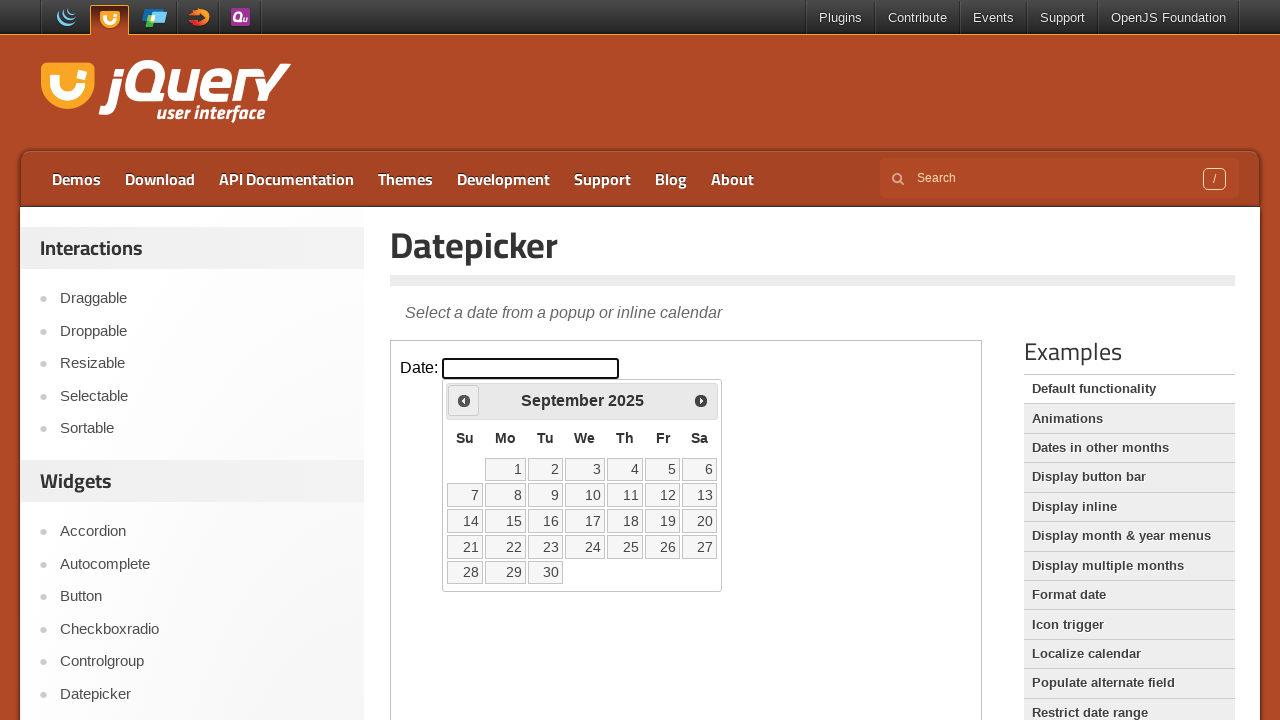

Retrieved current month: September
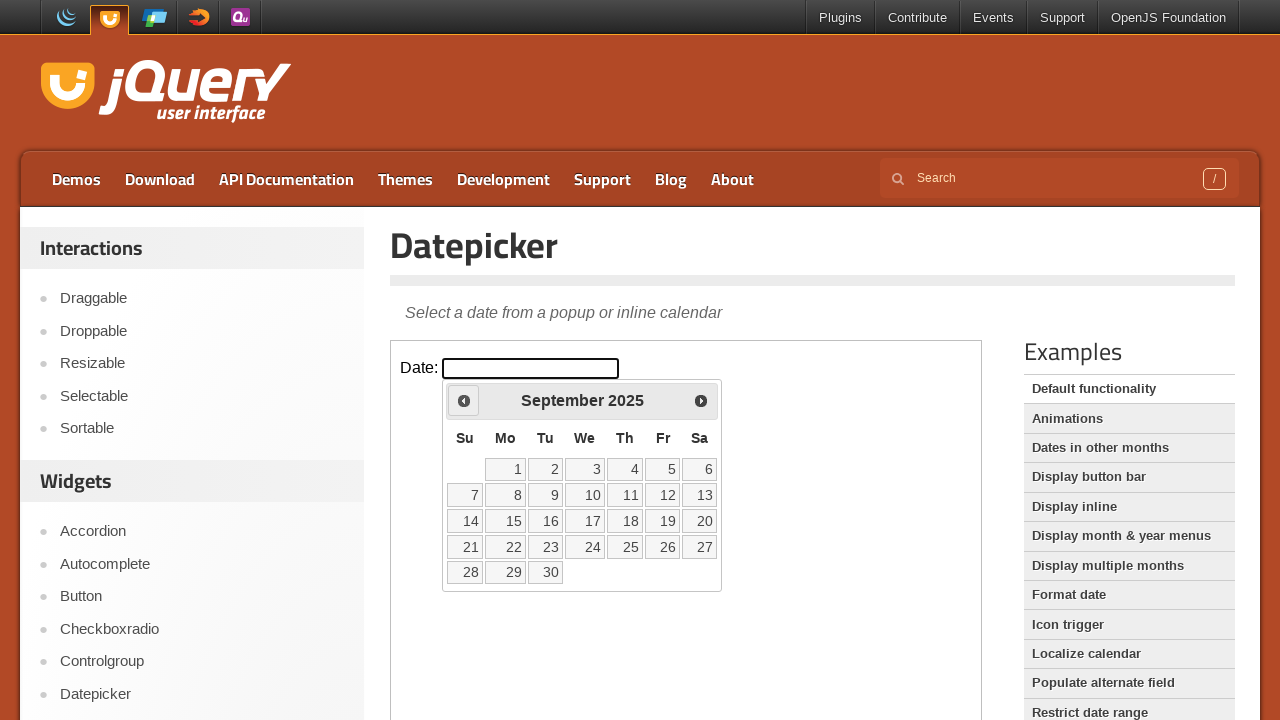

Clicked previous month button to navigate backwards at (464, 400) on iframe >> nth=0 >> internal:control=enter-frame >> span.ui-icon.ui-icon-circle-t
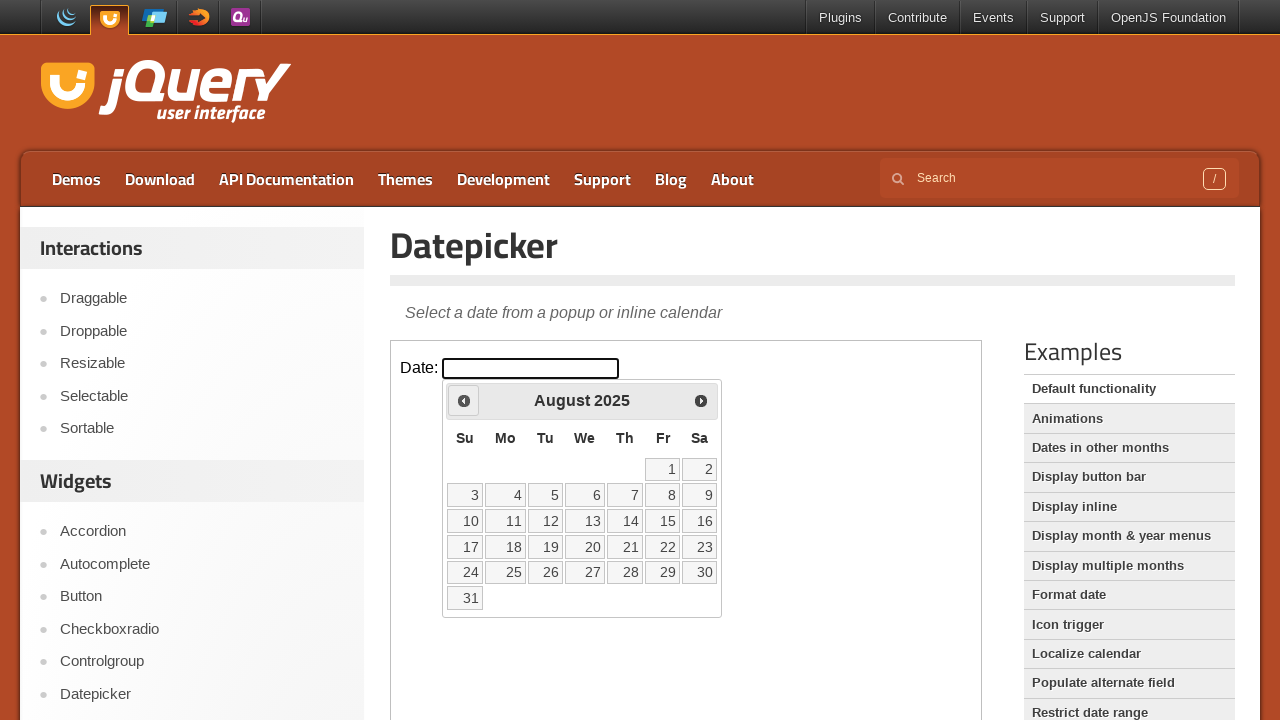

Retrieved current year: 2025
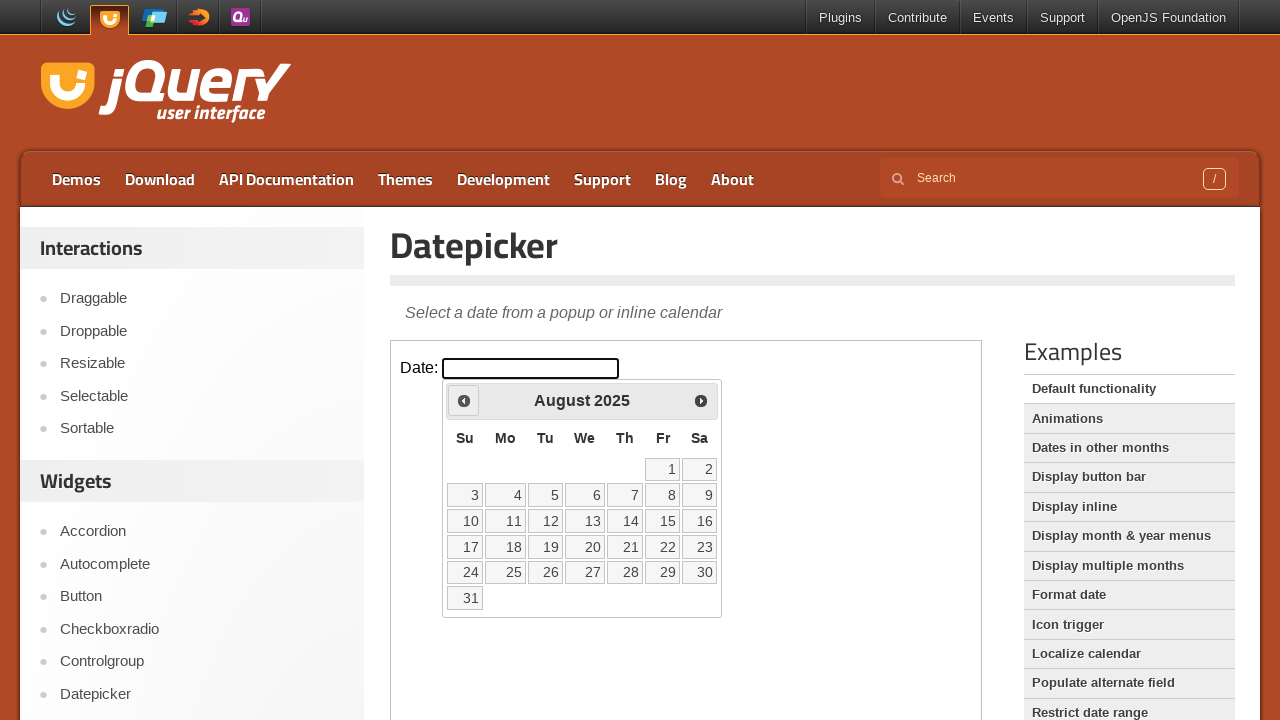

Retrieved current month: August
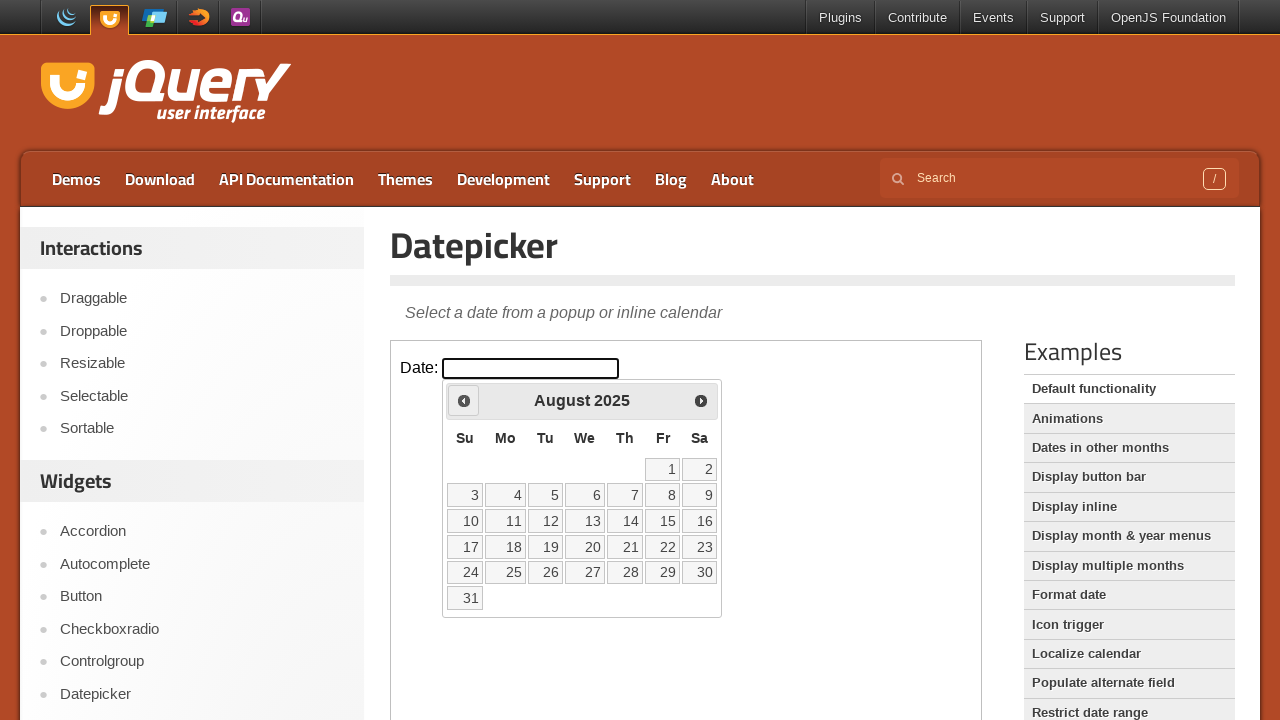

Clicked previous month button to navigate backwards at (464, 400) on iframe >> nth=0 >> internal:control=enter-frame >> span.ui-icon.ui-icon-circle-t
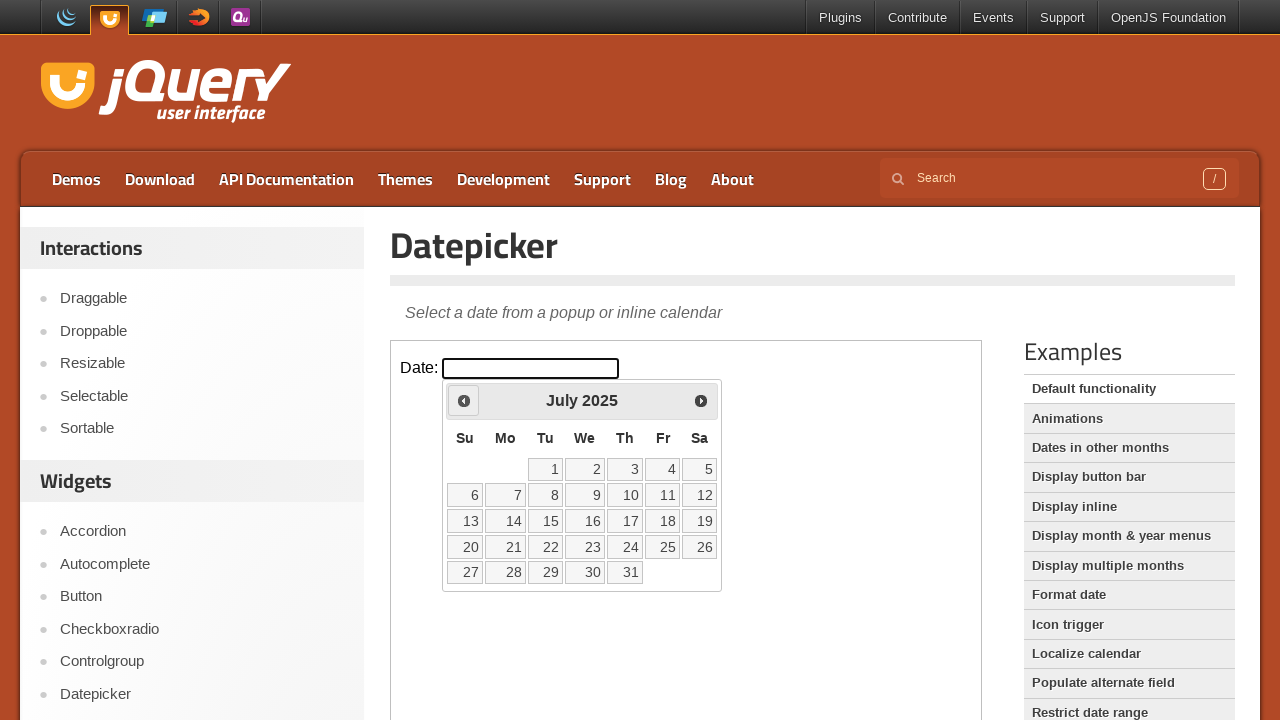

Retrieved current year: 2025
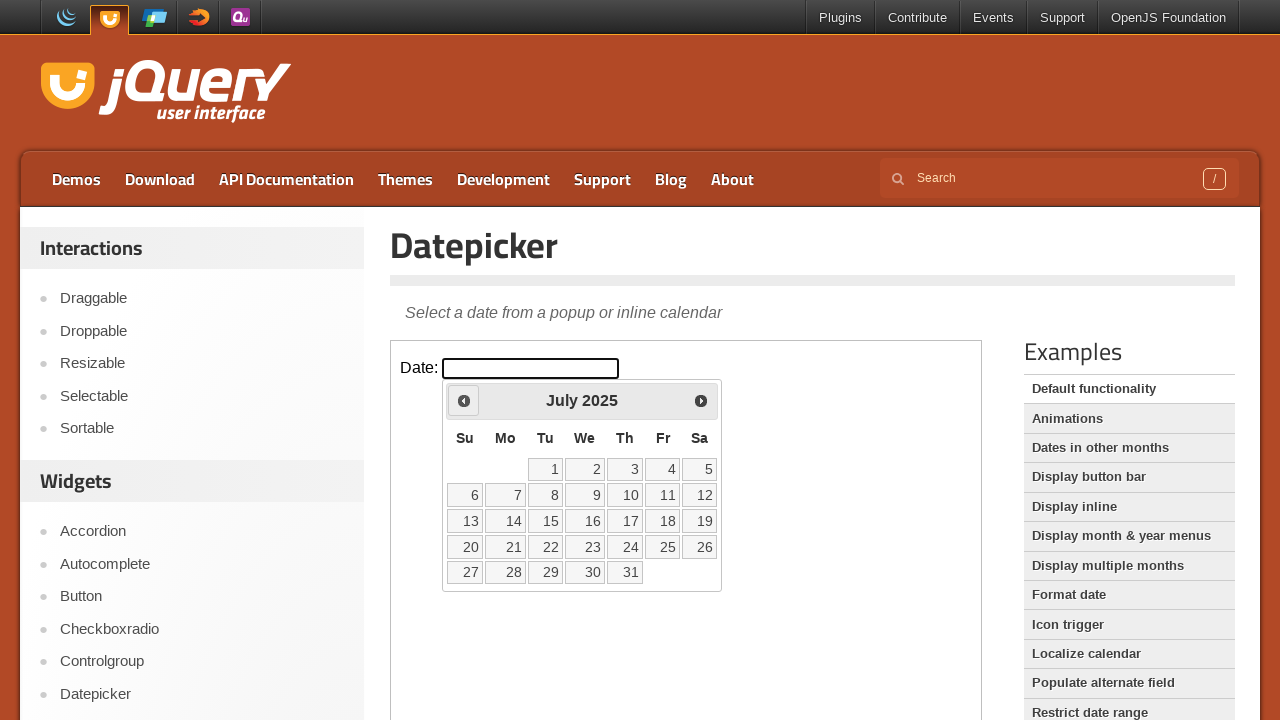

Retrieved current month: July
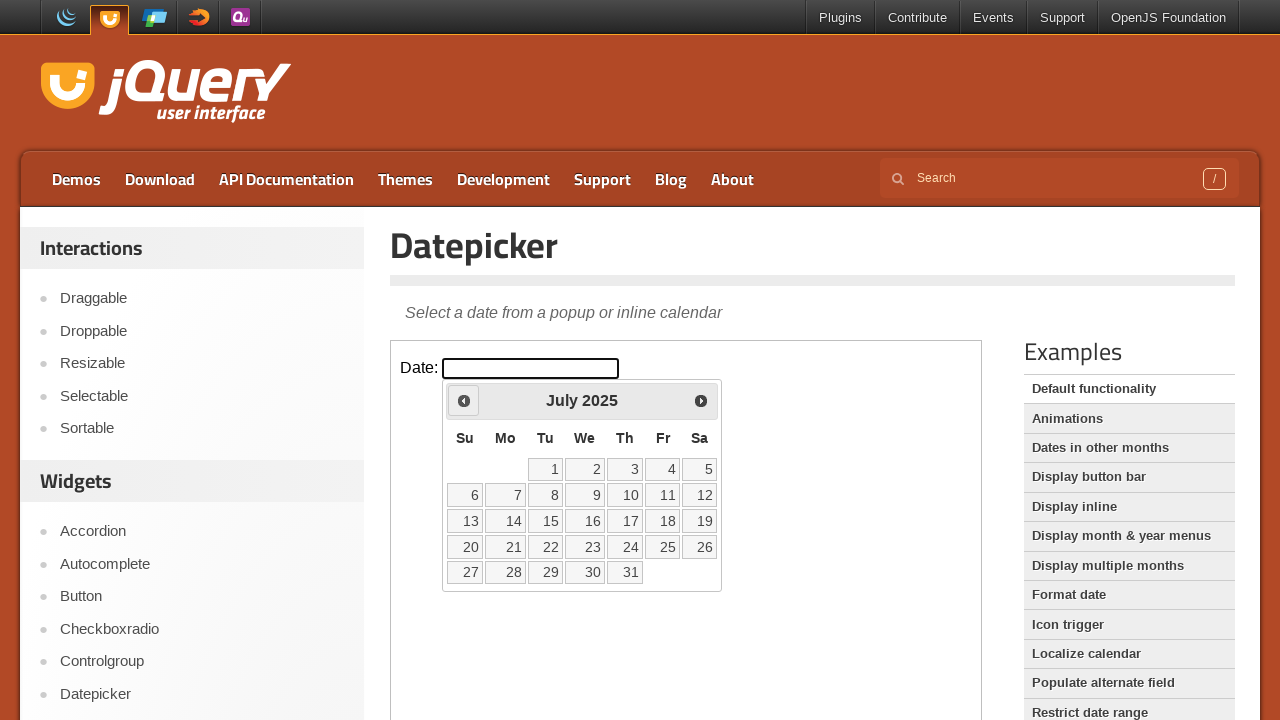

Clicked previous month button to navigate backwards at (464, 400) on iframe >> nth=0 >> internal:control=enter-frame >> span.ui-icon.ui-icon-circle-t
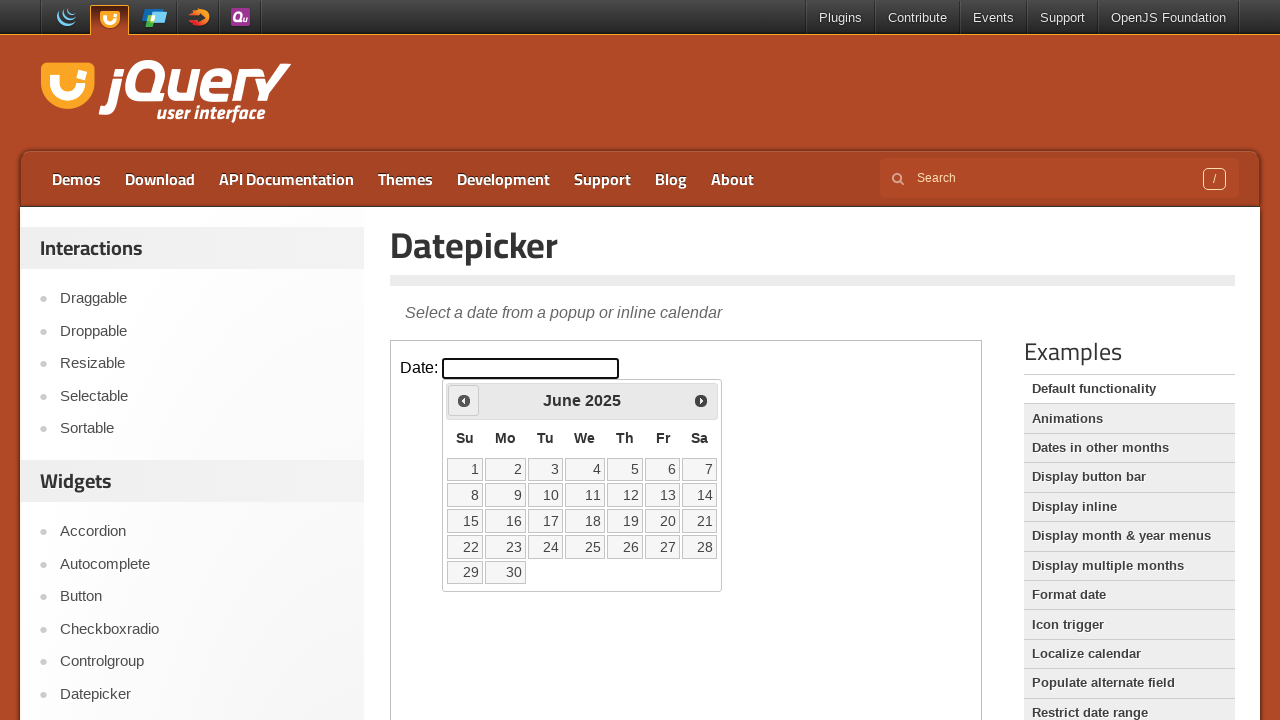

Retrieved current year: 2025
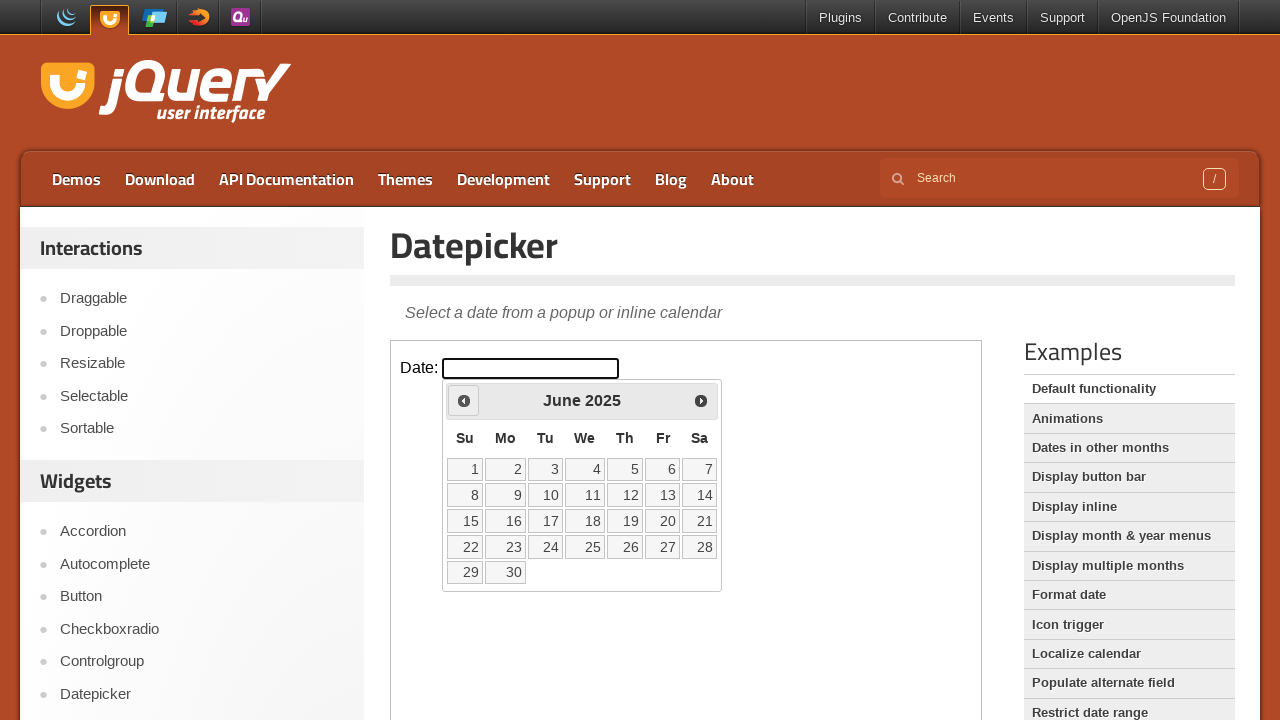

Retrieved current month: June
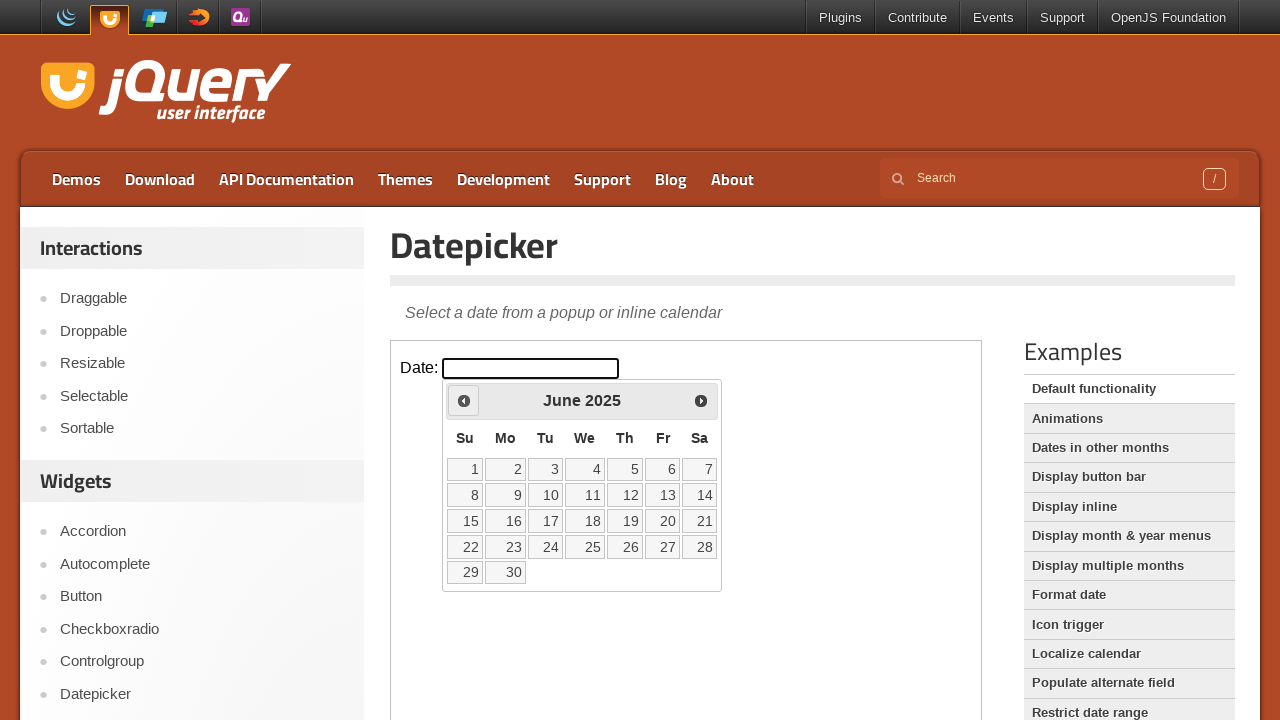

Clicked previous month button to navigate backwards at (464, 400) on iframe >> nth=0 >> internal:control=enter-frame >> span.ui-icon.ui-icon-circle-t
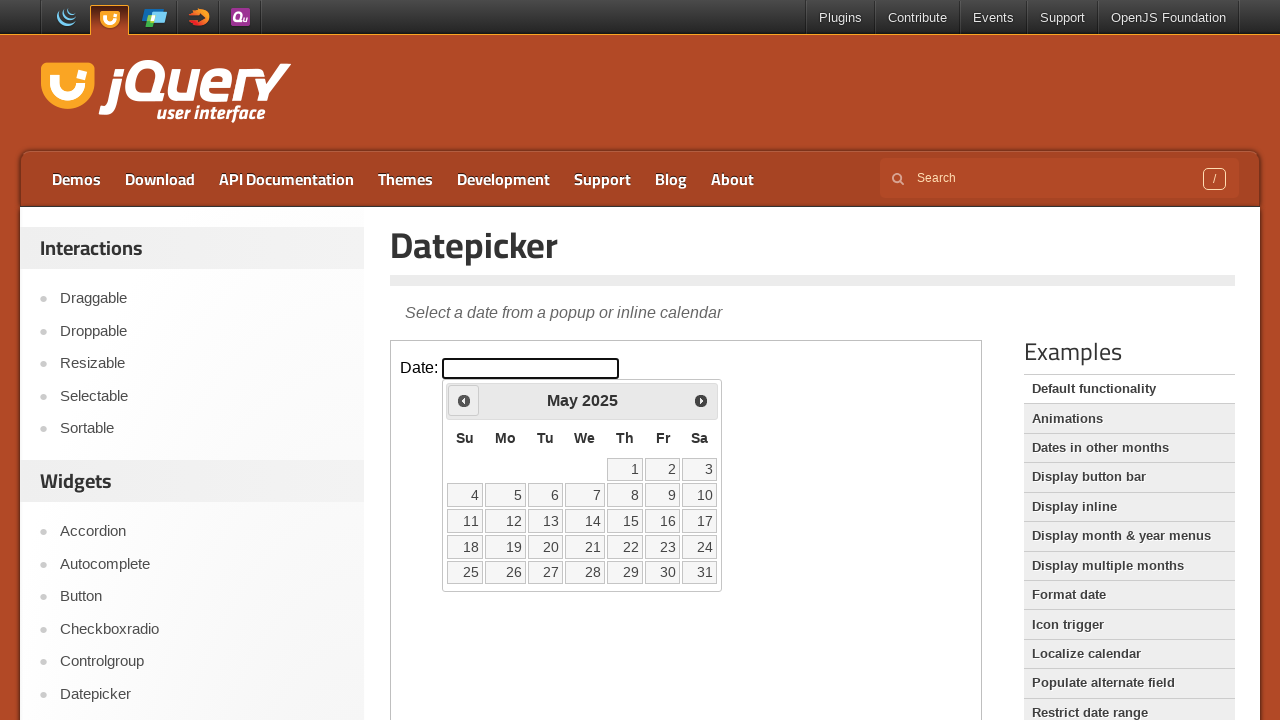

Retrieved current year: 2025
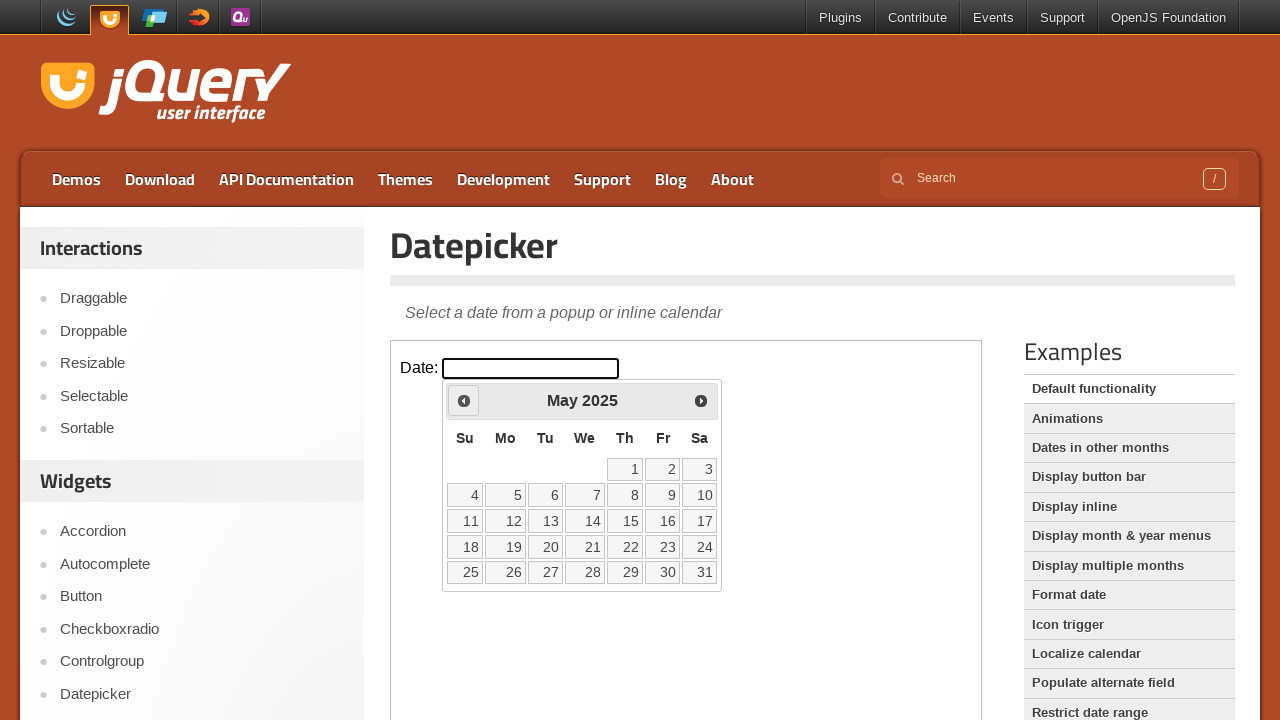

Retrieved current month: May
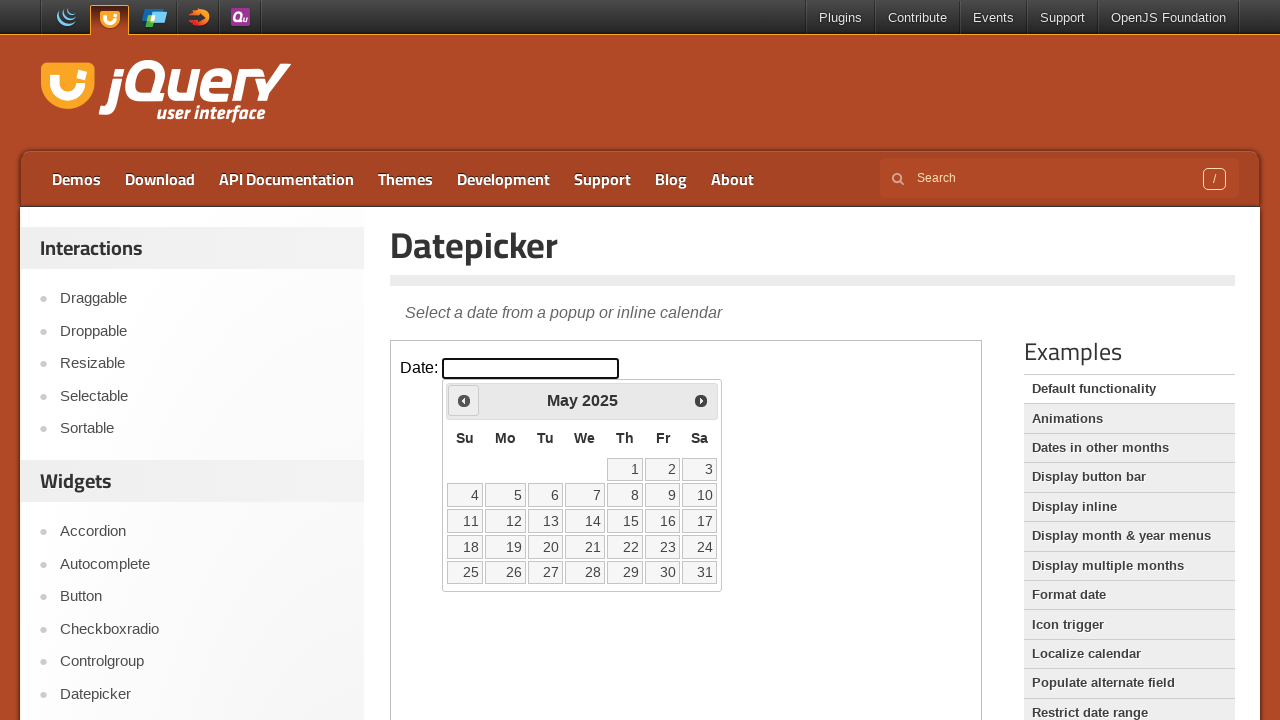

Clicked previous month button to navigate backwards at (464, 400) on iframe >> nth=0 >> internal:control=enter-frame >> span.ui-icon.ui-icon-circle-t
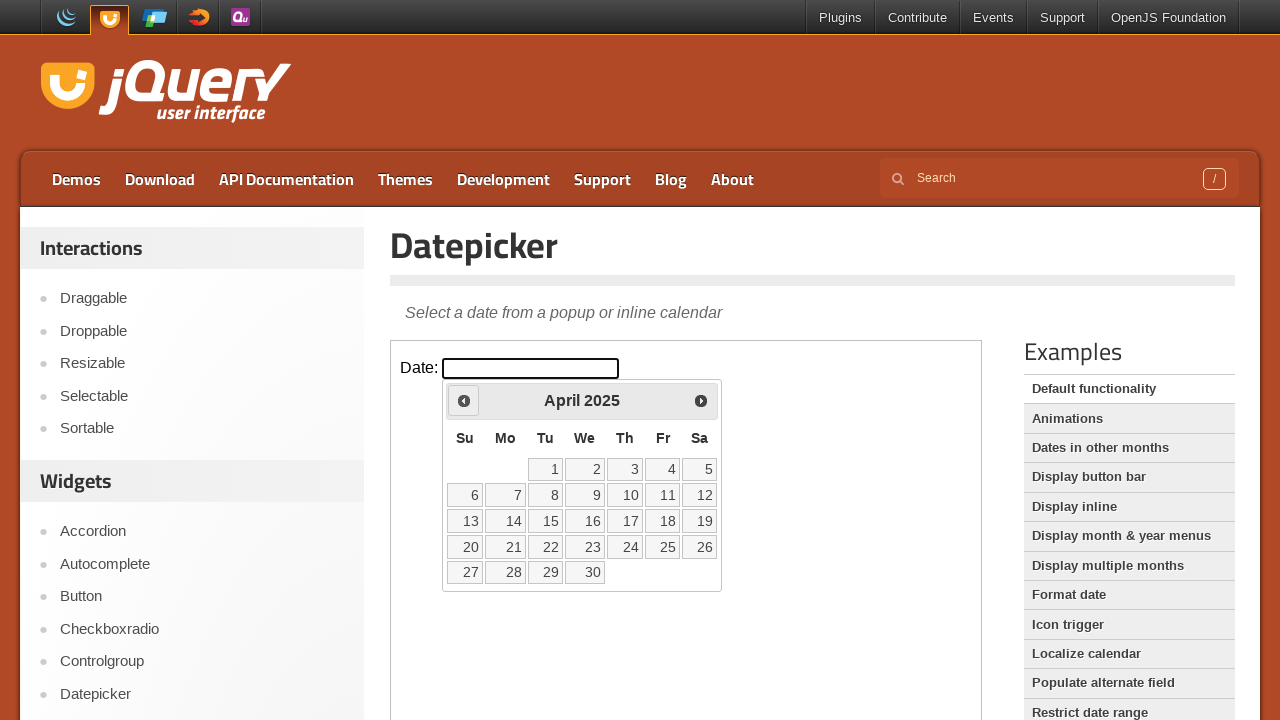

Retrieved current year: 2025
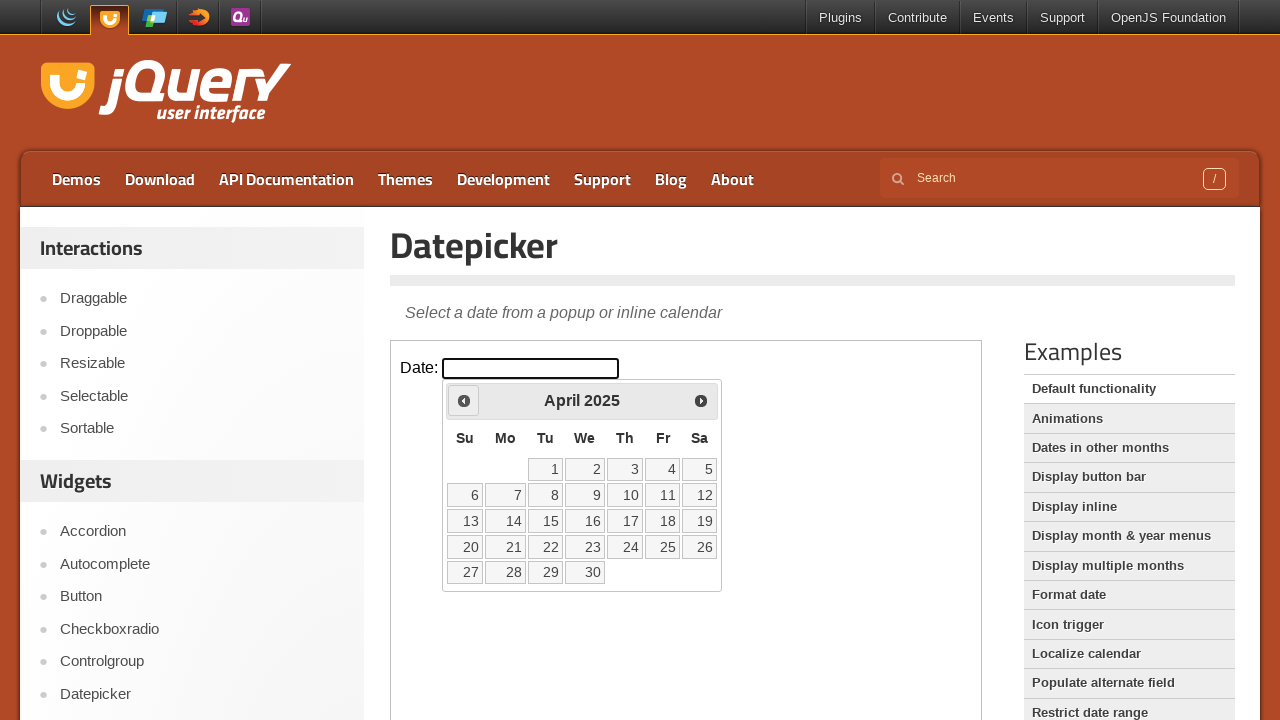

Retrieved current month: April
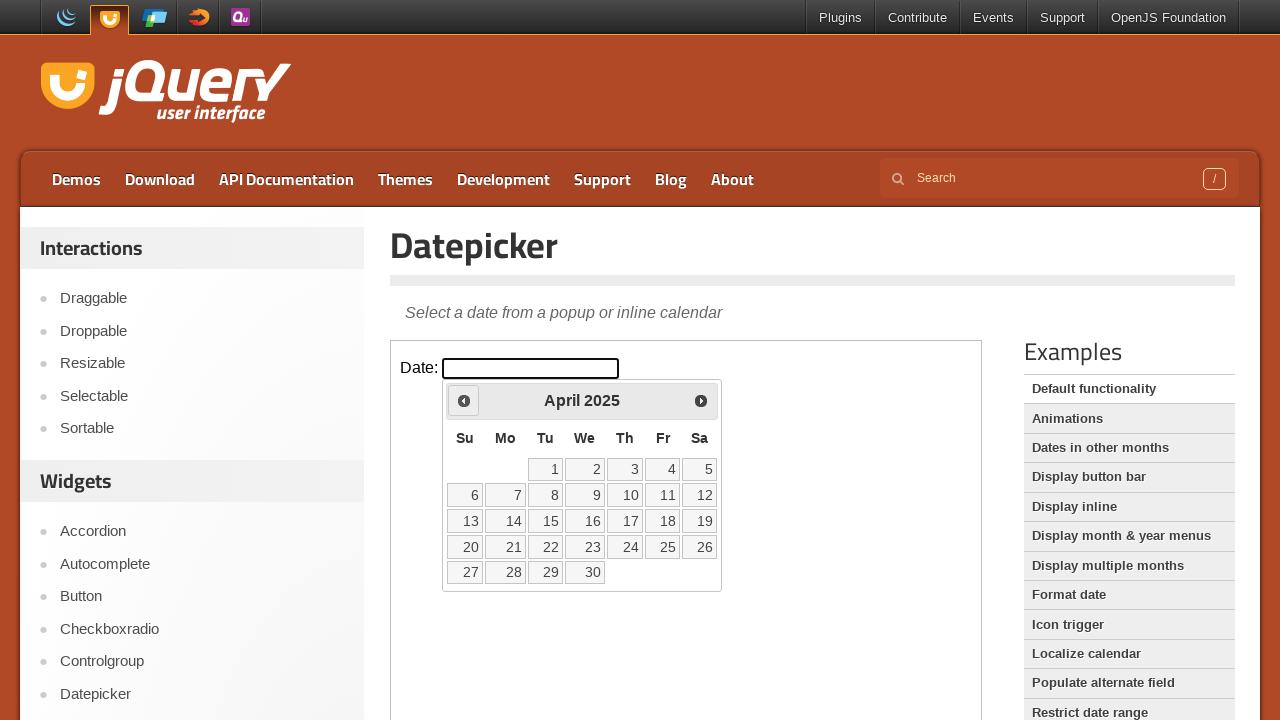

Clicked previous month button to navigate backwards at (464, 400) on iframe >> nth=0 >> internal:control=enter-frame >> span.ui-icon.ui-icon-circle-t
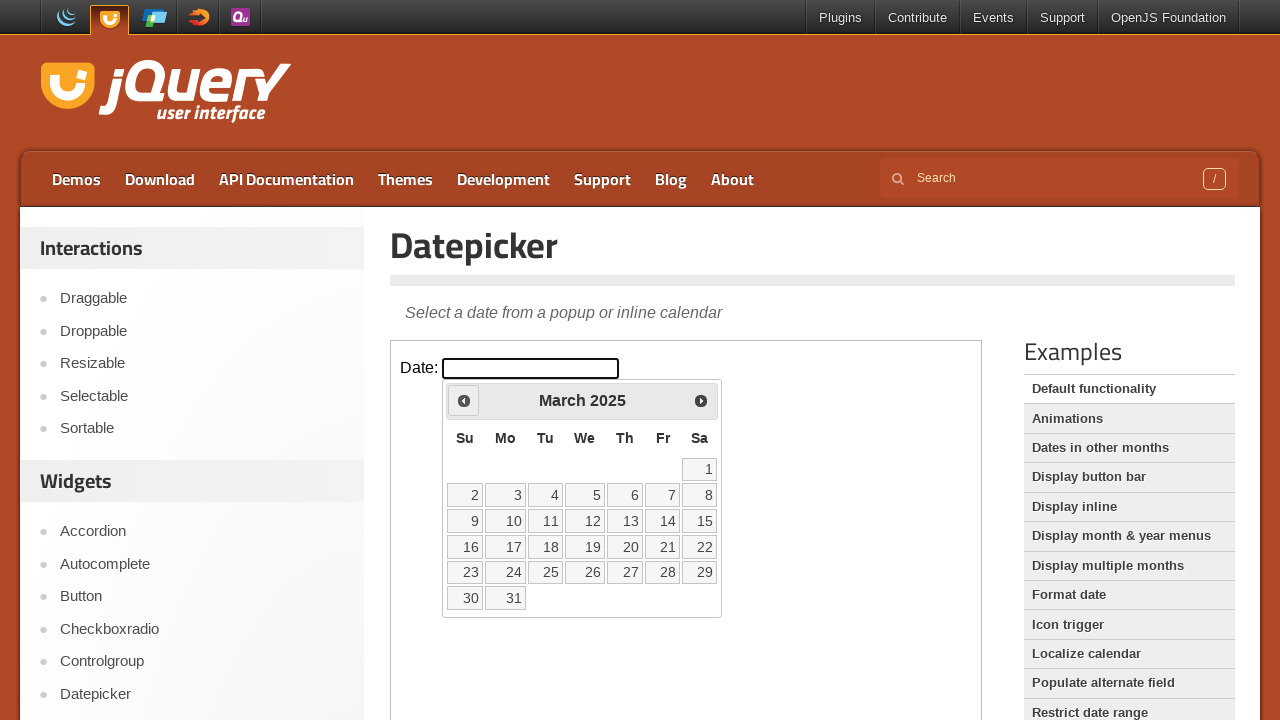

Retrieved current year: 2025
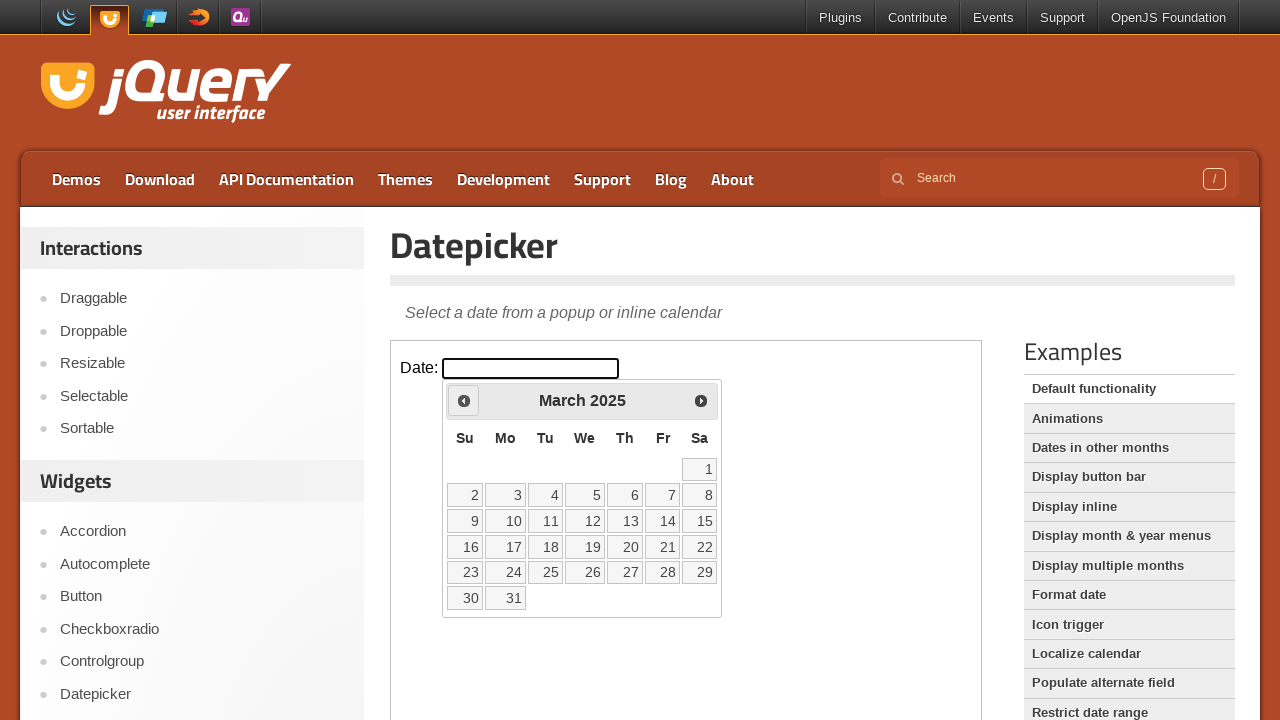

Retrieved current month: March
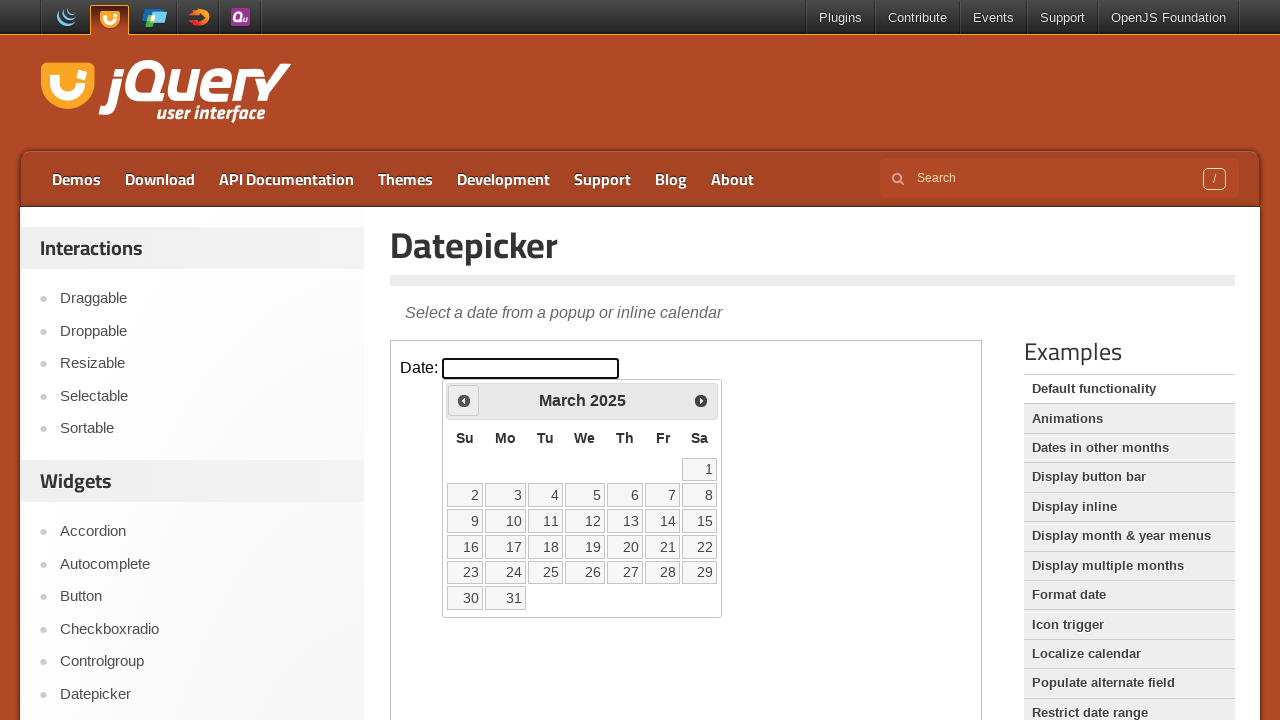

Clicked previous month button to navigate backwards at (464, 400) on iframe >> nth=0 >> internal:control=enter-frame >> span.ui-icon.ui-icon-circle-t
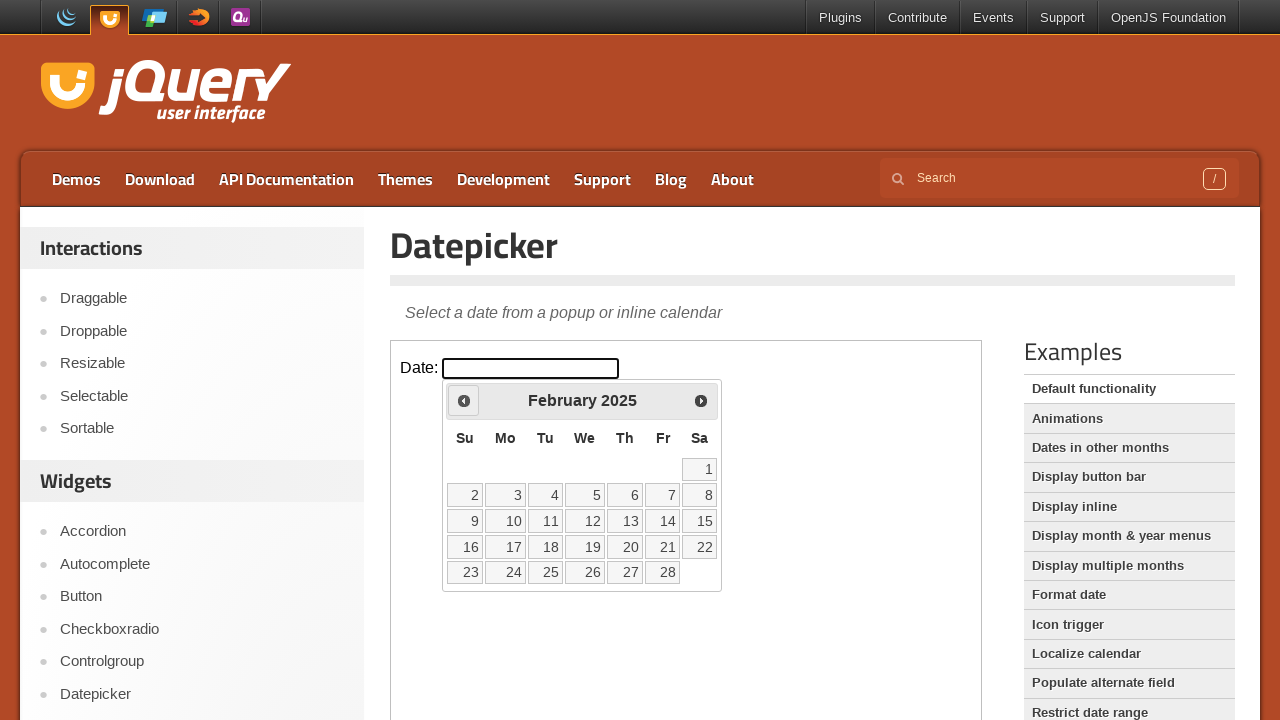

Retrieved current year: 2025
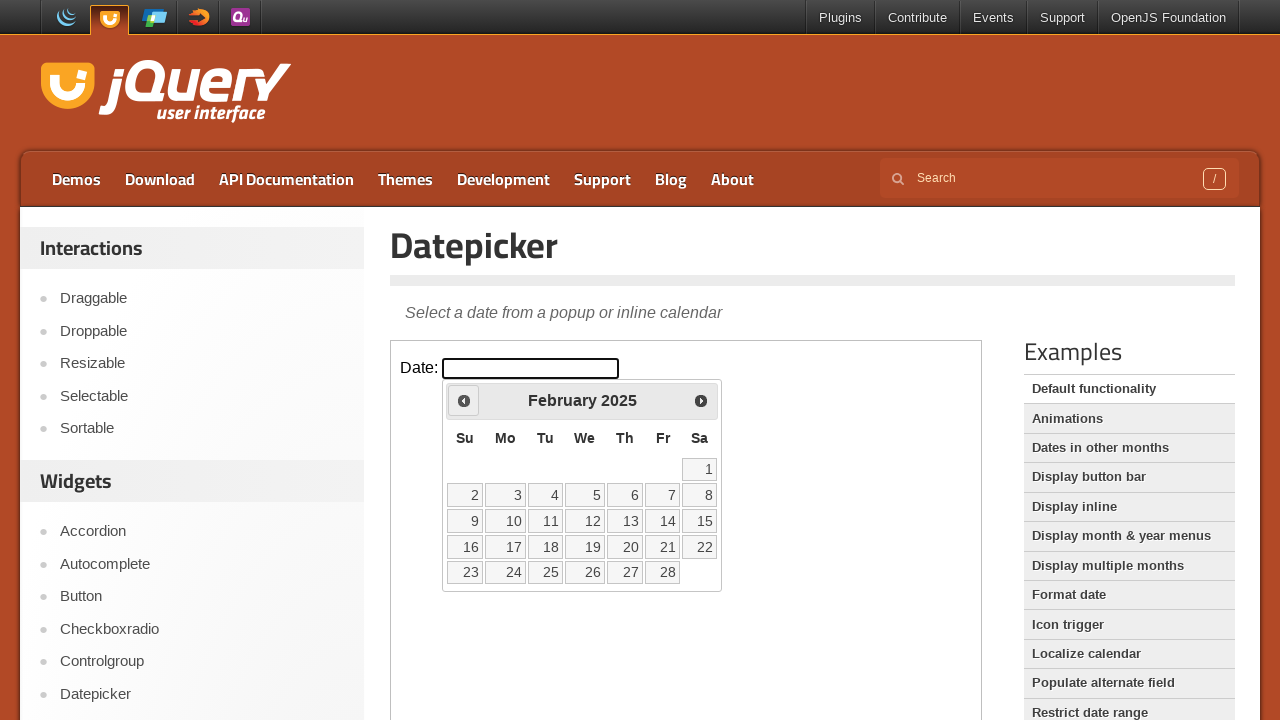

Retrieved current month: February
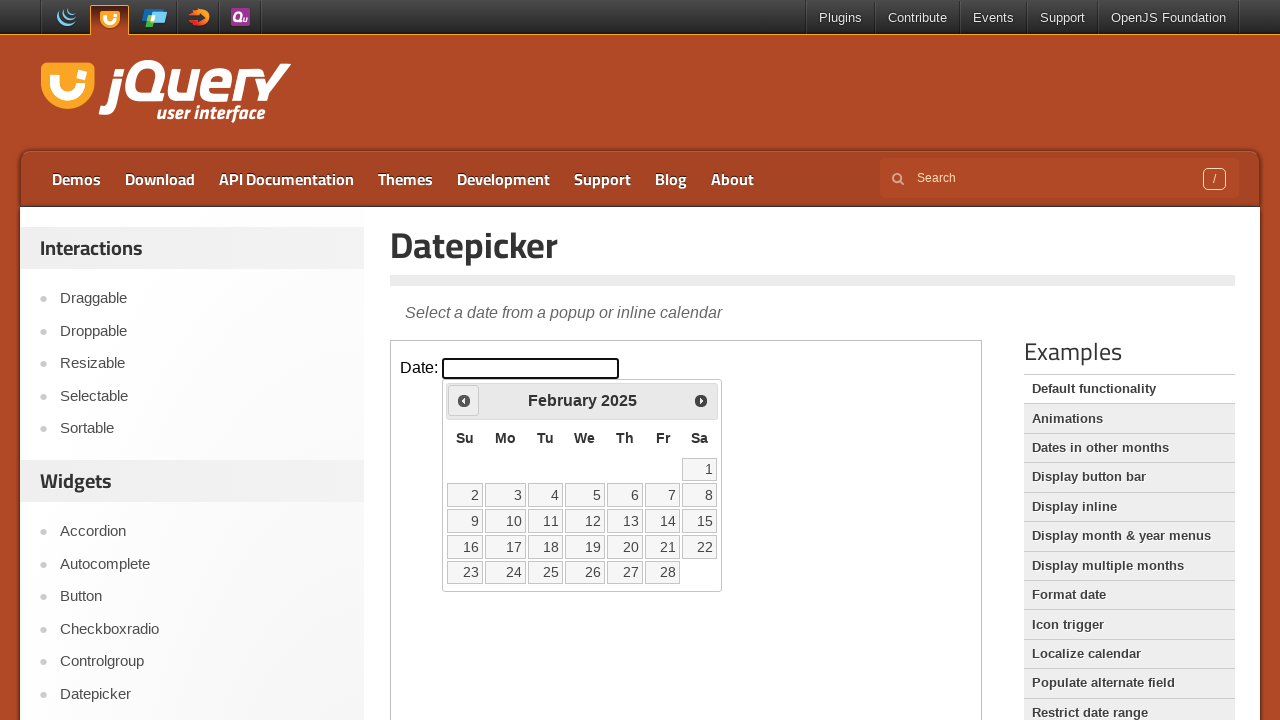

Clicked previous month button to navigate backwards at (464, 400) on iframe >> nth=0 >> internal:control=enter-frame >> span.ui-icon.ui-icon-circle-t
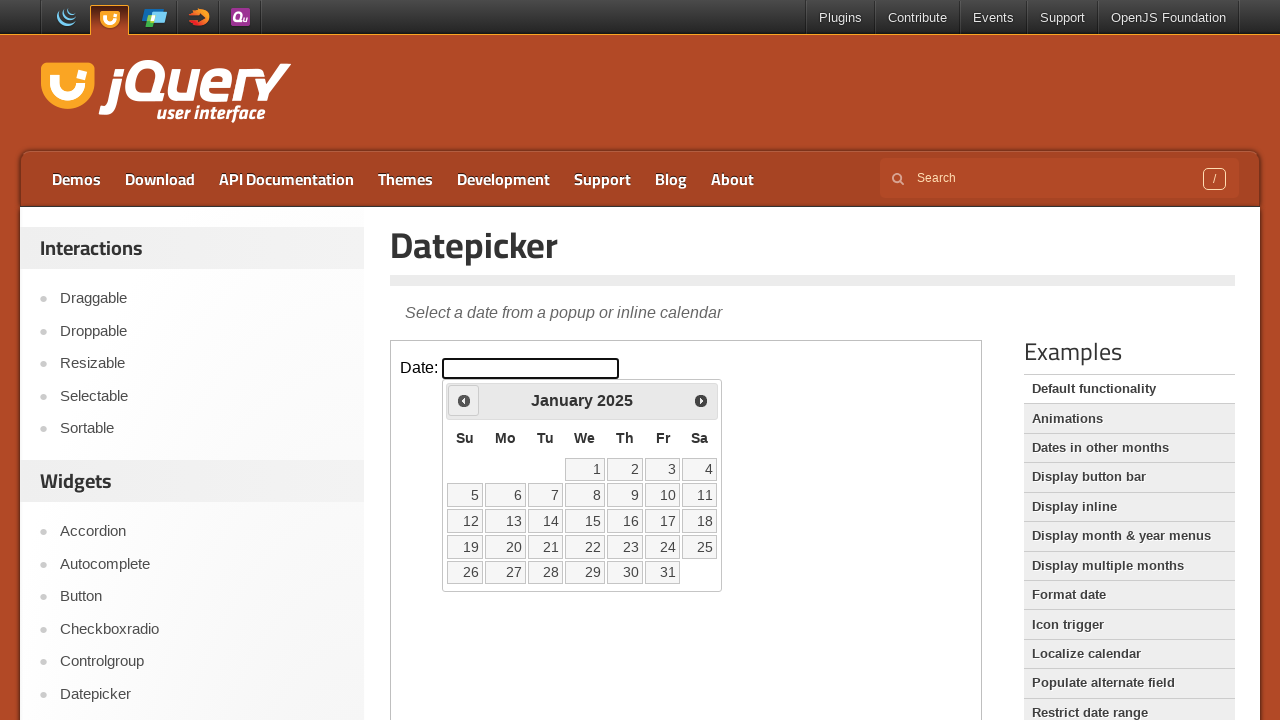

Retrieved current year: 2025
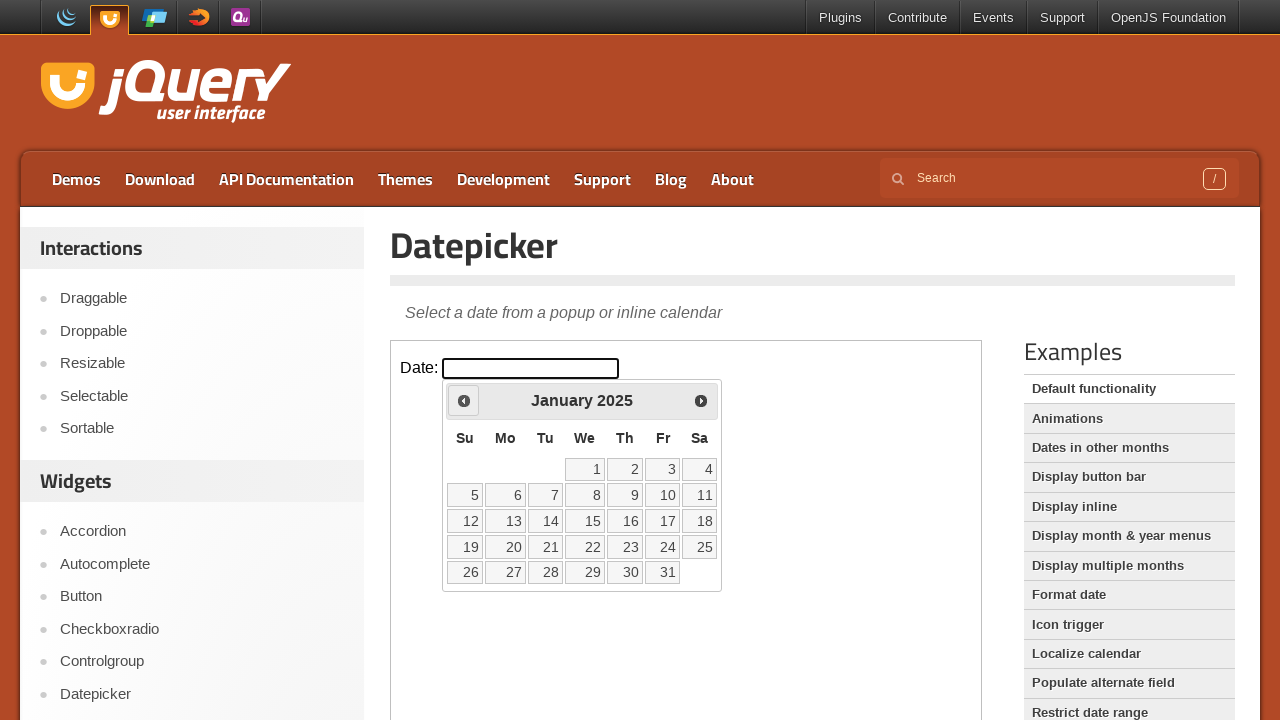

Retrieved current month: January
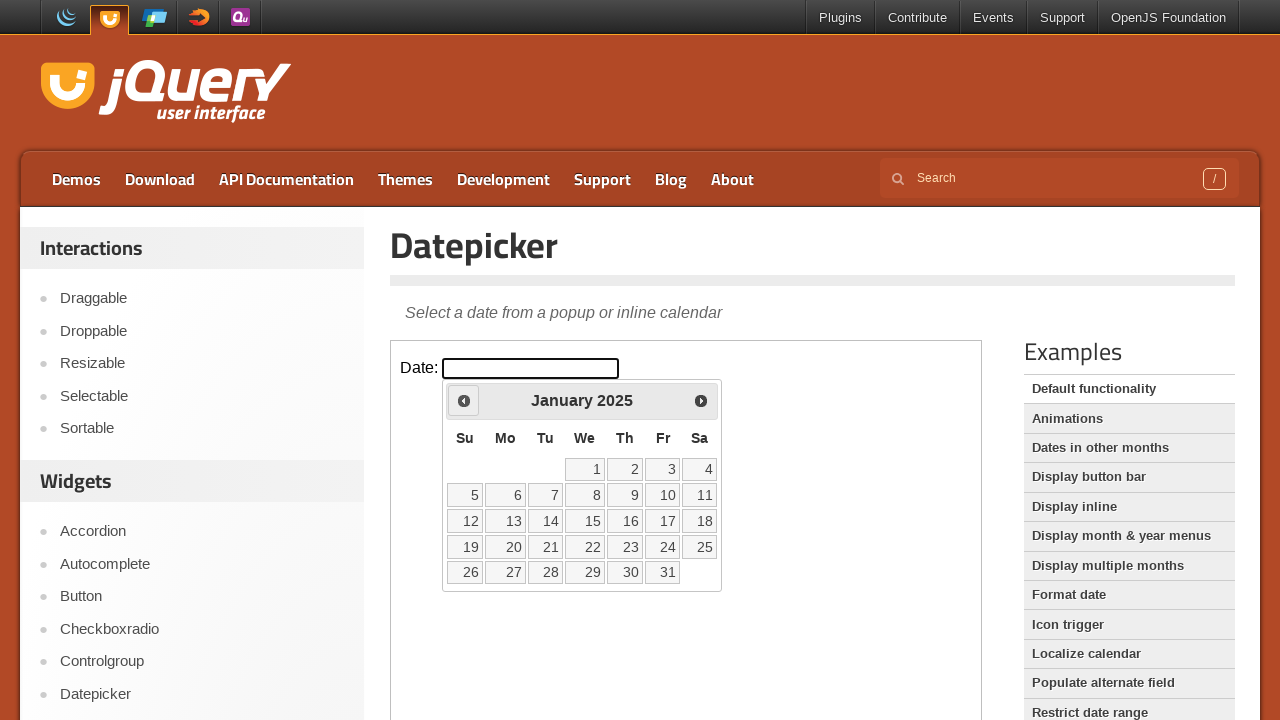

Clicked previous month button to navigate backwards at (464, 400) on iframe >> nth=0 >> internal:control=enter-frame >> span.ui-icon.ui-icon-circle-t
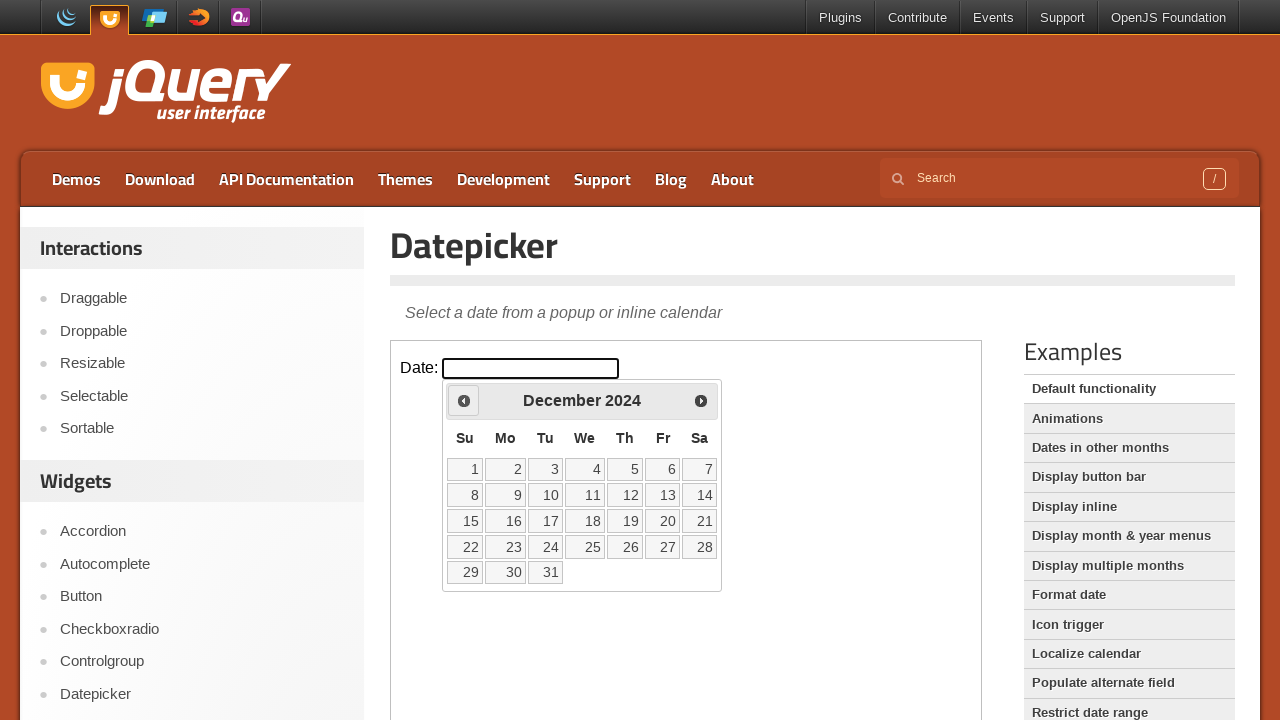

Retrieved current year: 2024
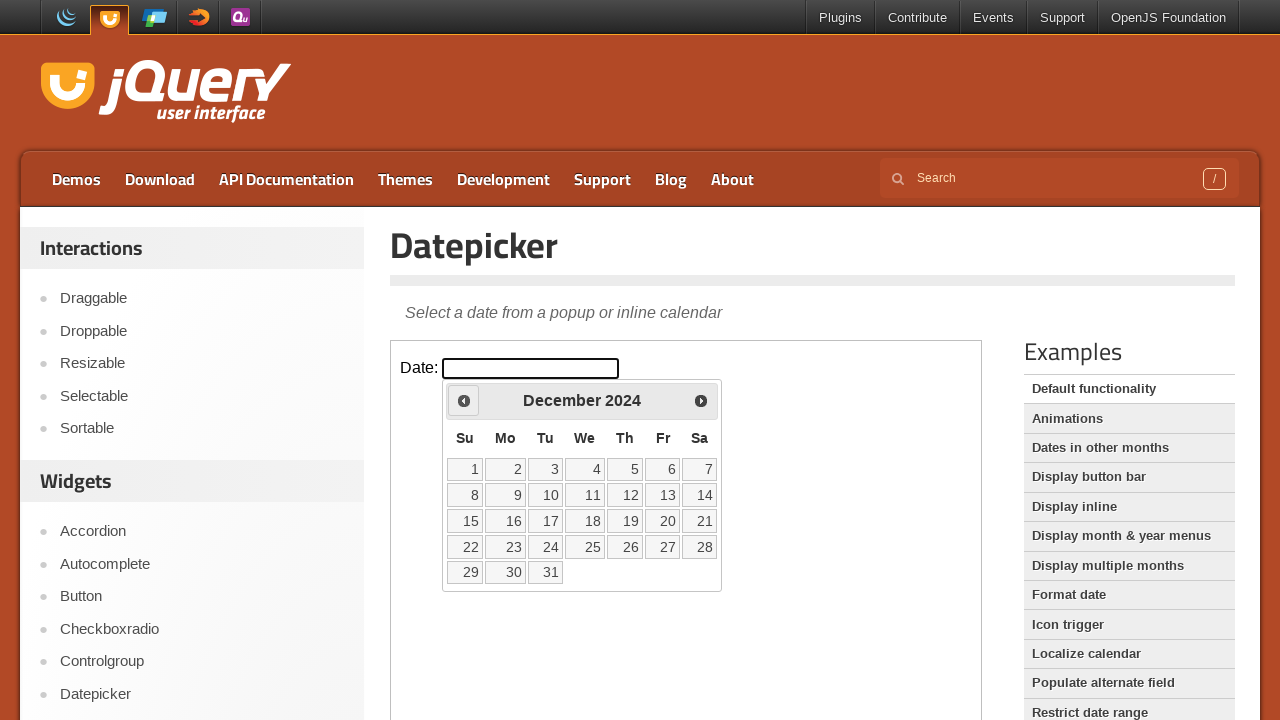

Retrieved current month: December
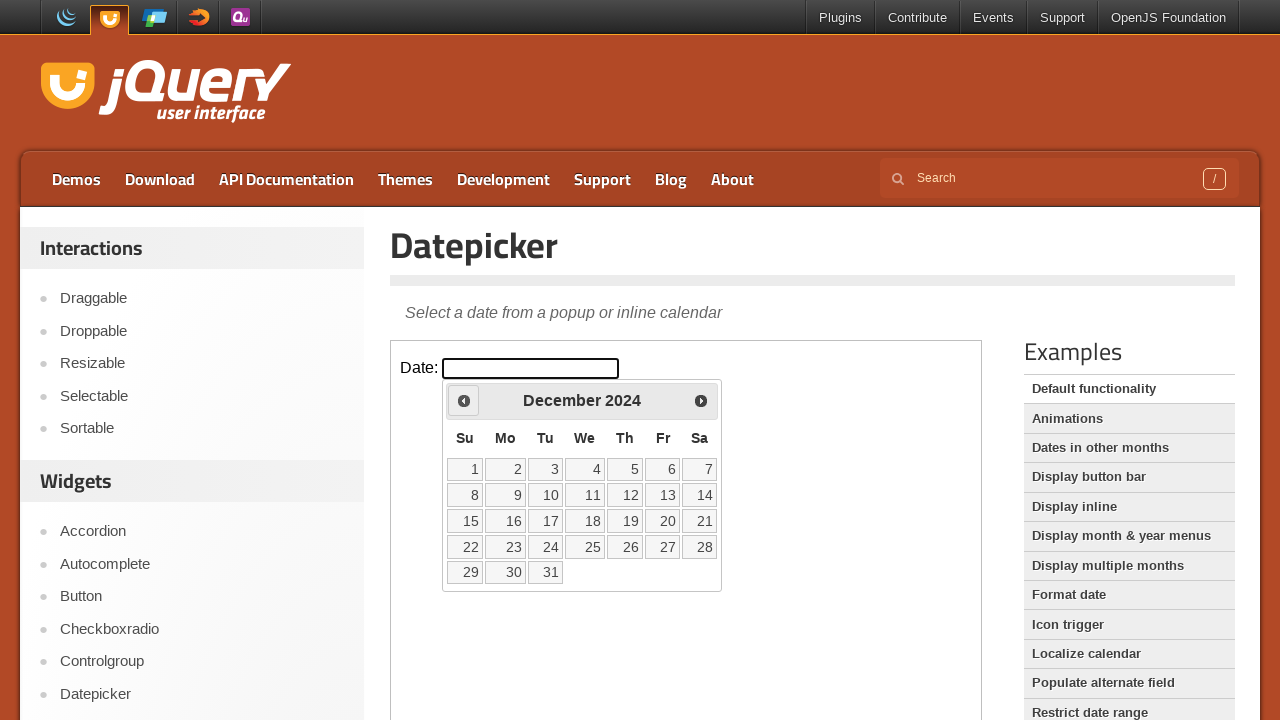

Clicked previous month button to navigate backwards at (464, 400) on iframe >> nth=0 >> internal:control=enter-frame >> span.ui-icon.ui-icon-circle-t
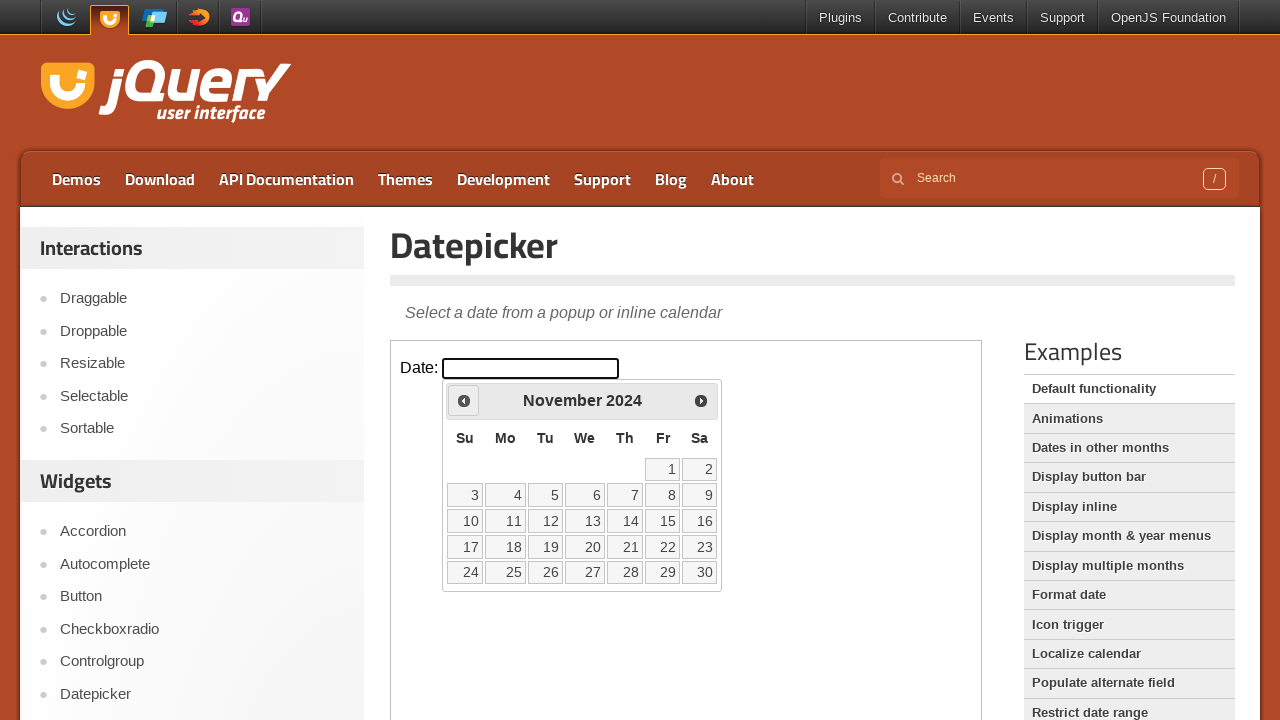

Retrieved current year: 2024
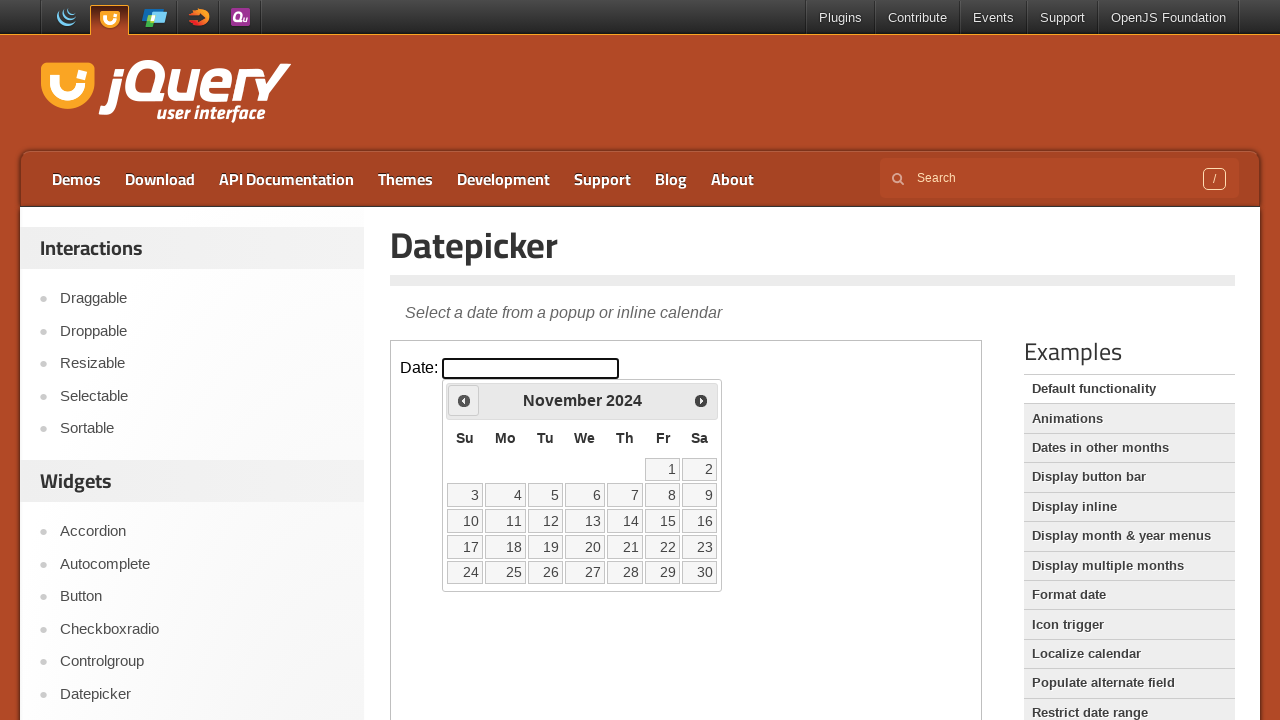

Retrieved current month: November
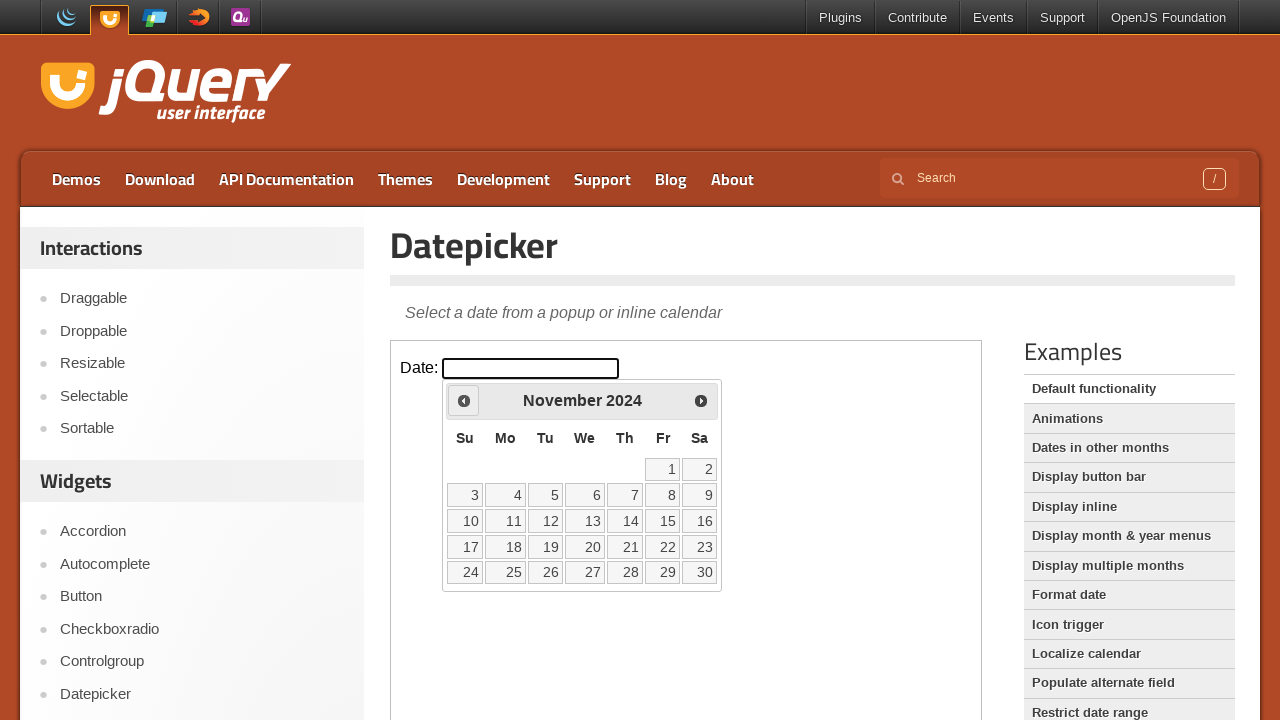

Clicked previous month button to navigate backwards at (464, 400) on iframe >> nth=0 >> internal:control=enter-frame >> span.ui-icon.ui-icon-circle-t
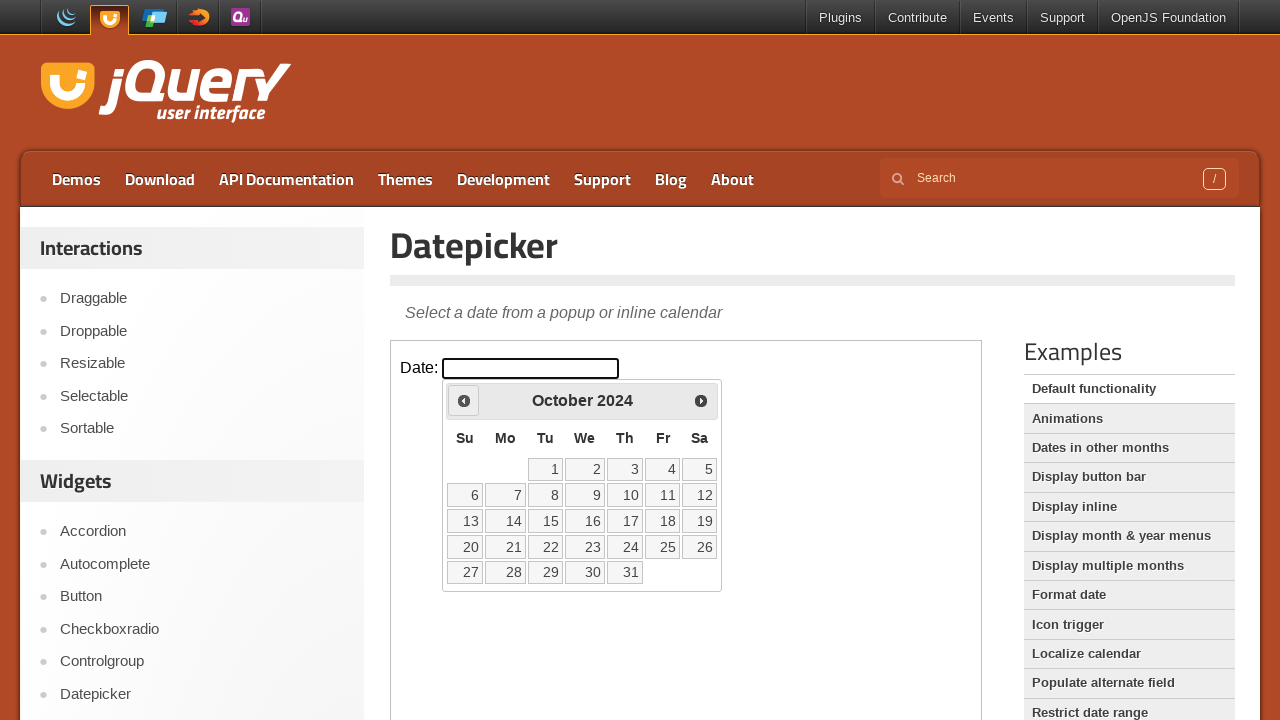

Retrieved current year: 2024
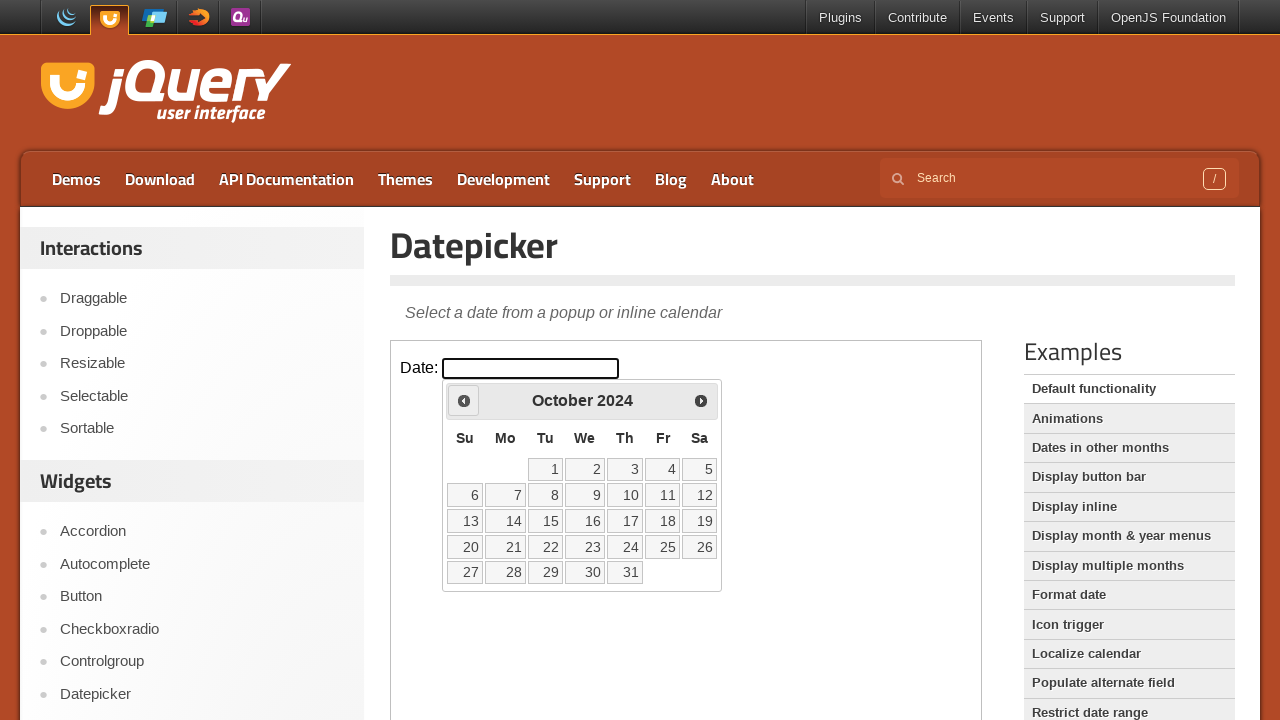

Retrieved current month: October
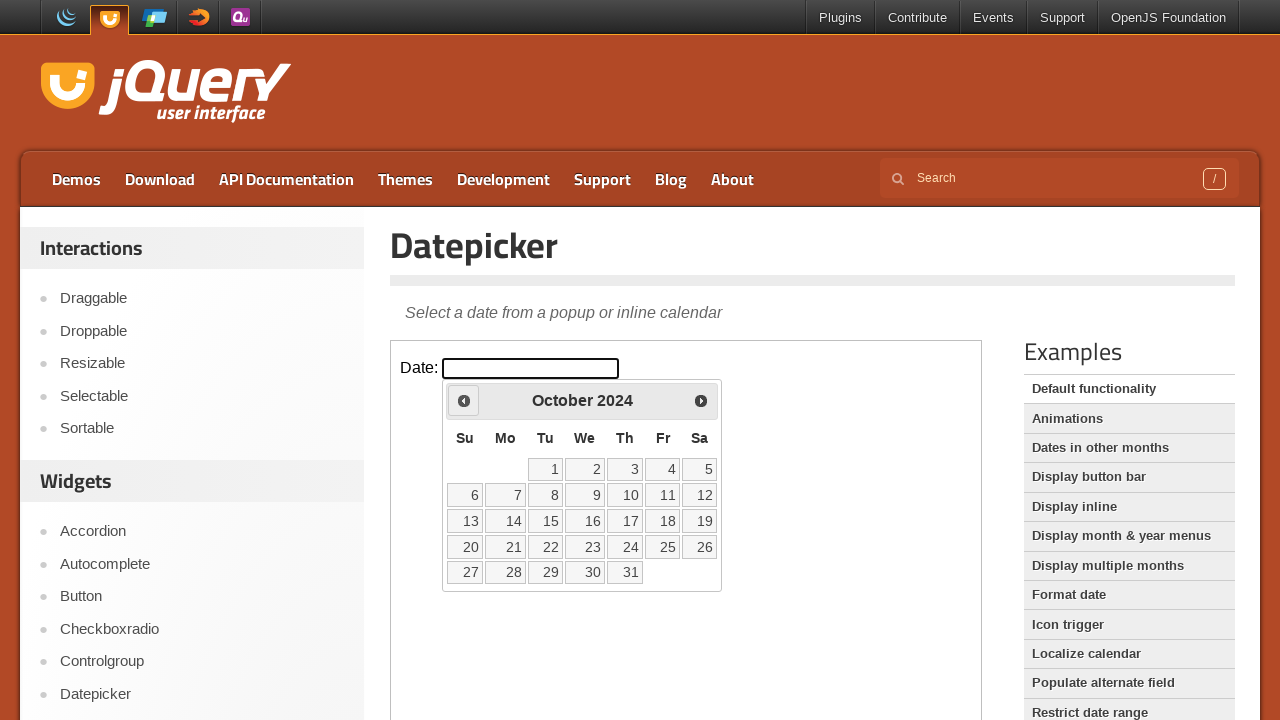

Clicked previous month button to navigate backwards at (464, 400) on iframe >> nth=0 >> internal:control=enter-frame >> span.ui-icon.ui-icon-circle-t
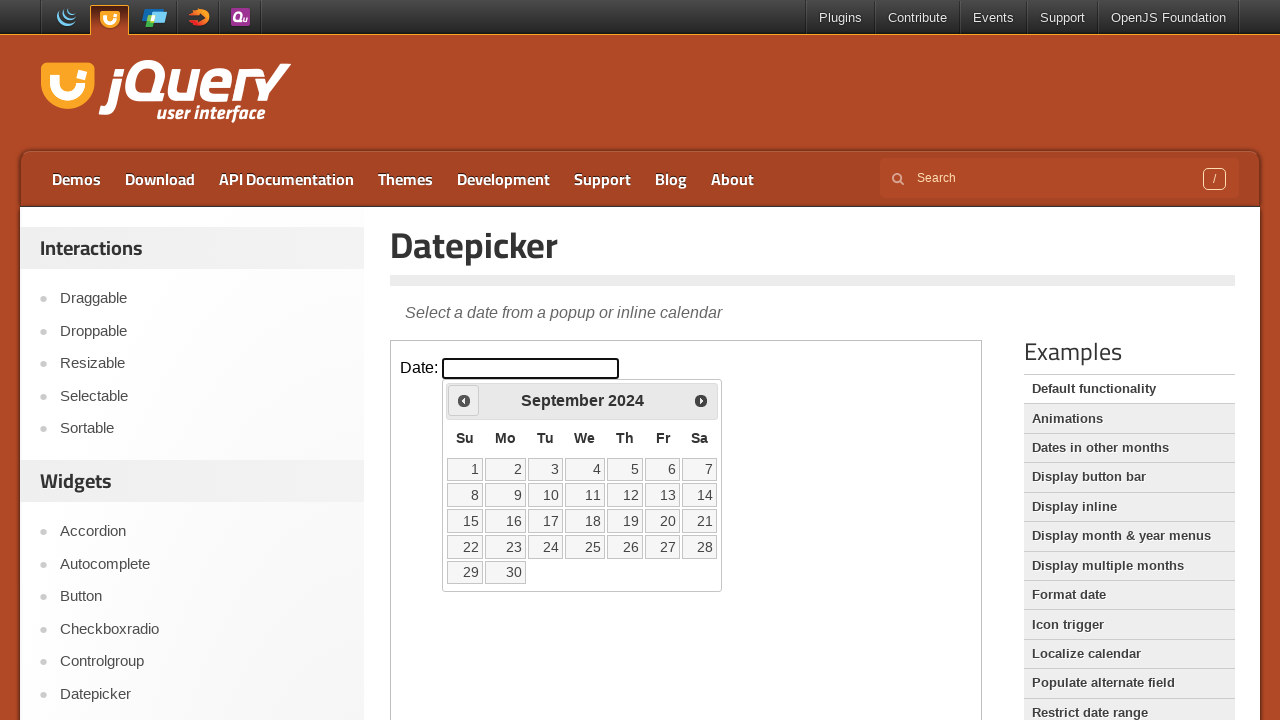

Retrieved current year: 2024
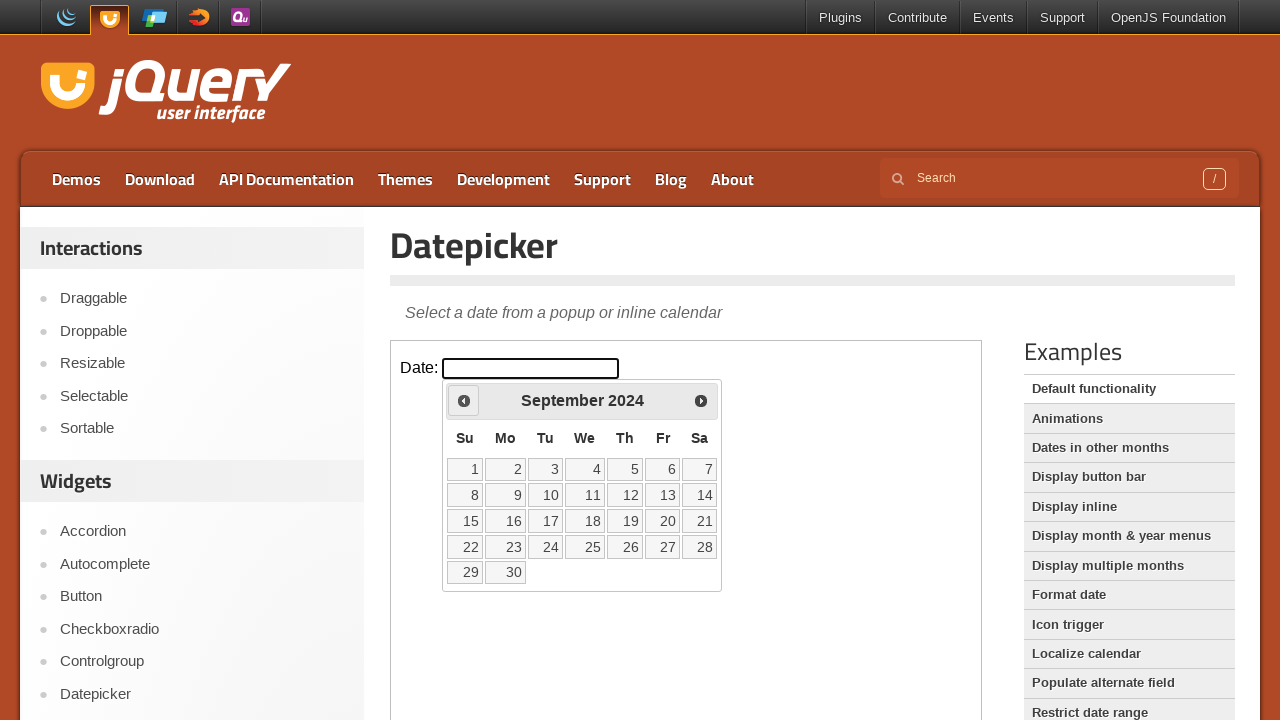

Retrieved current month: September
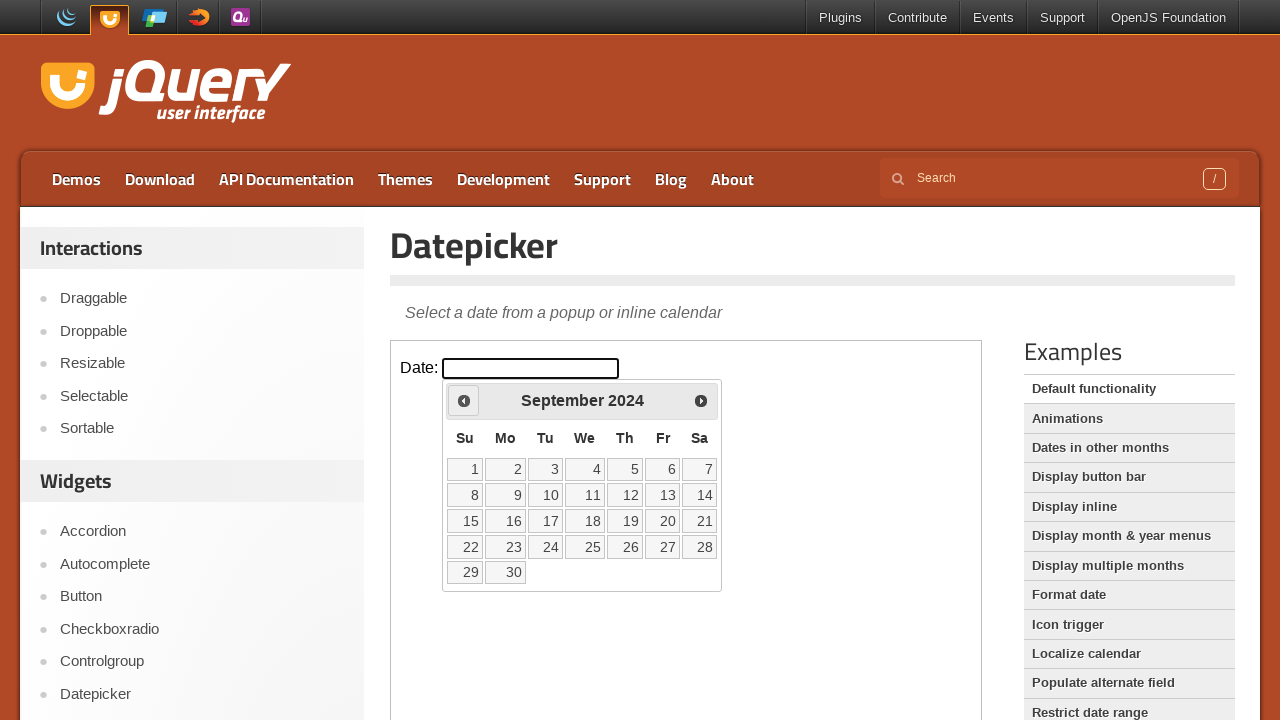

Clicked previous month button to navigate backwards at (464, 400) on iframe >> nth=0 >> internal:control=enter-frame >> span.ui-icon.ui-icon-circle-t
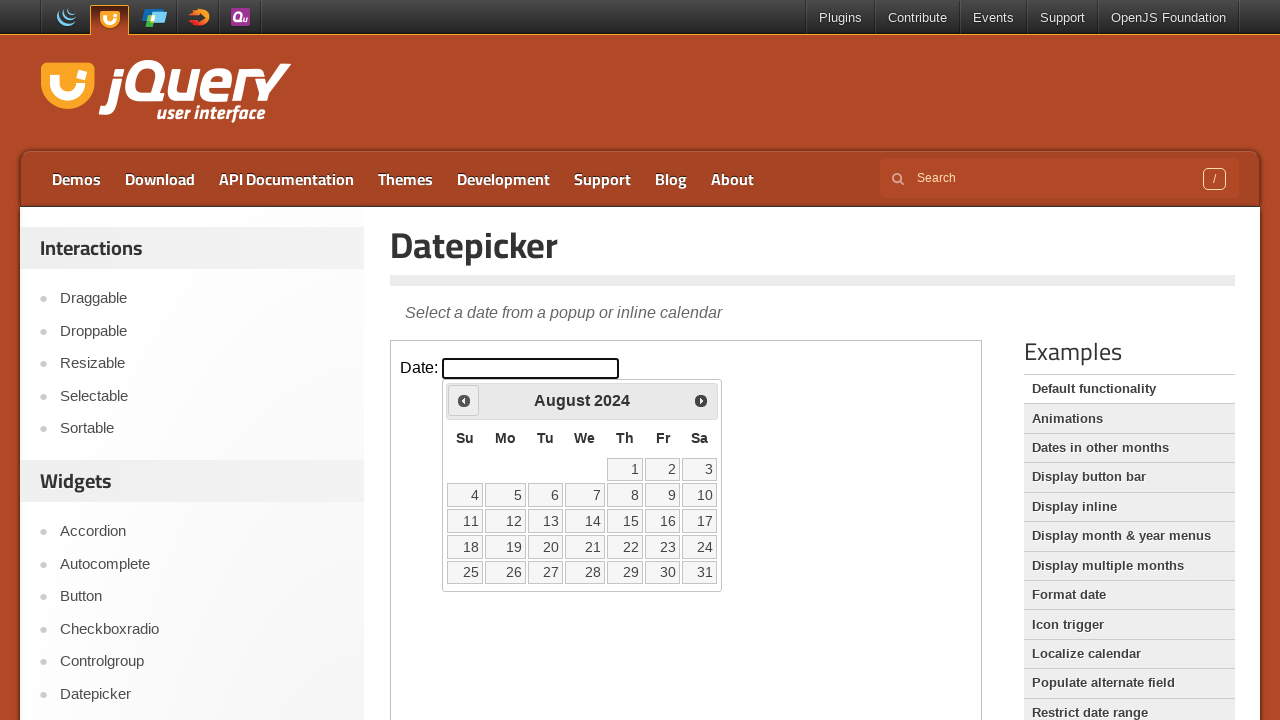

Retrieved current year: 2024
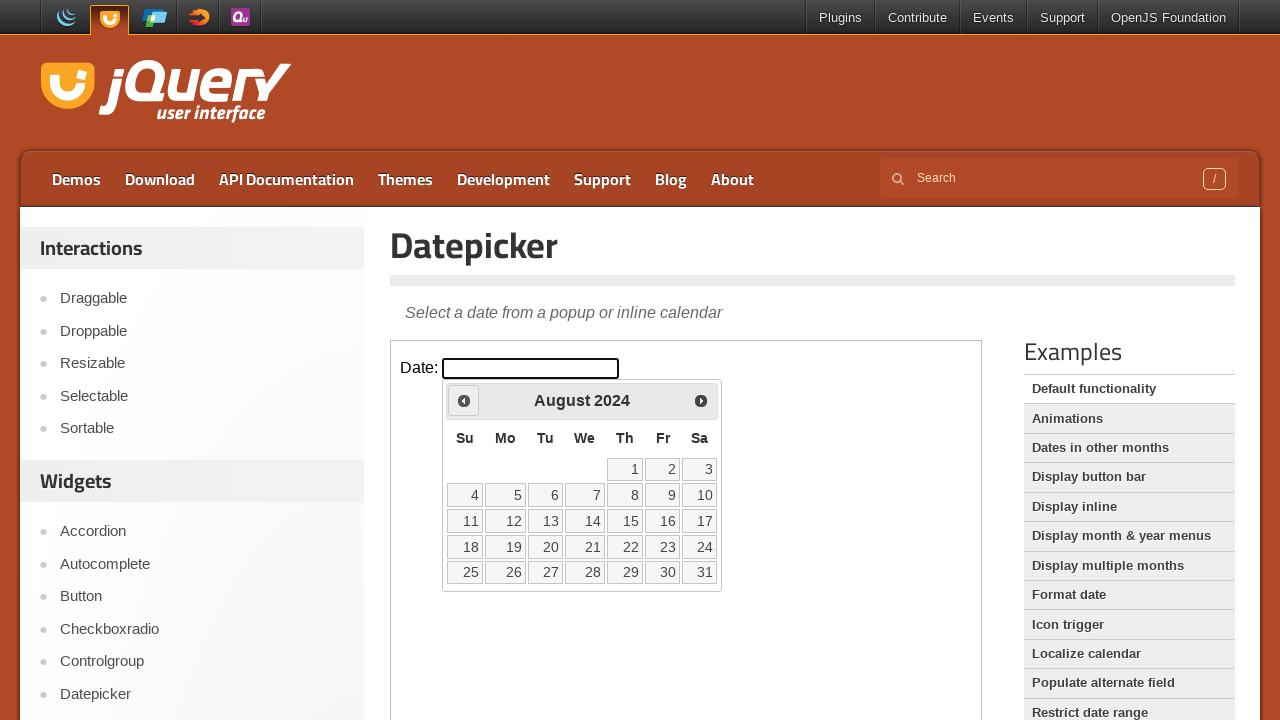

Retrieved current month: August
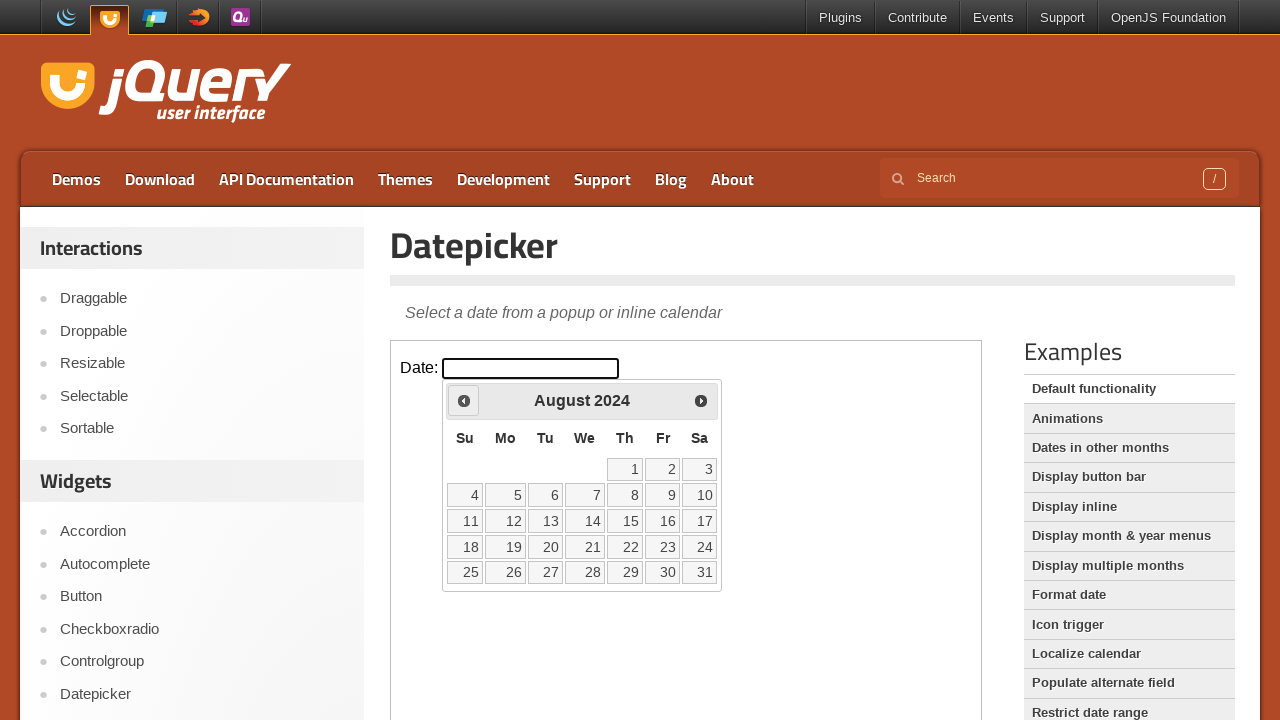

Clicked previous month button to navigate backwards at (464, 400) on iframe >> nth=0 >> internal:control=enter-frame >> span.ui-icon.ui-icon-circle-t
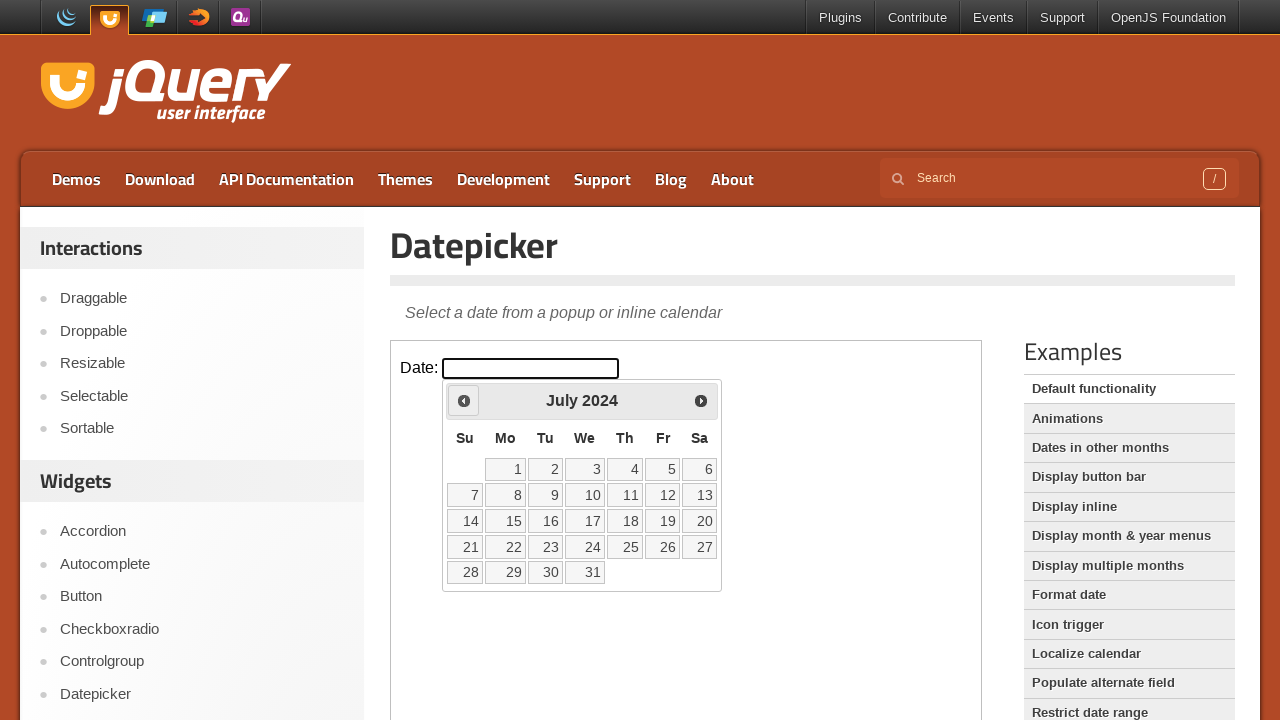

Retrieved current year: 2024
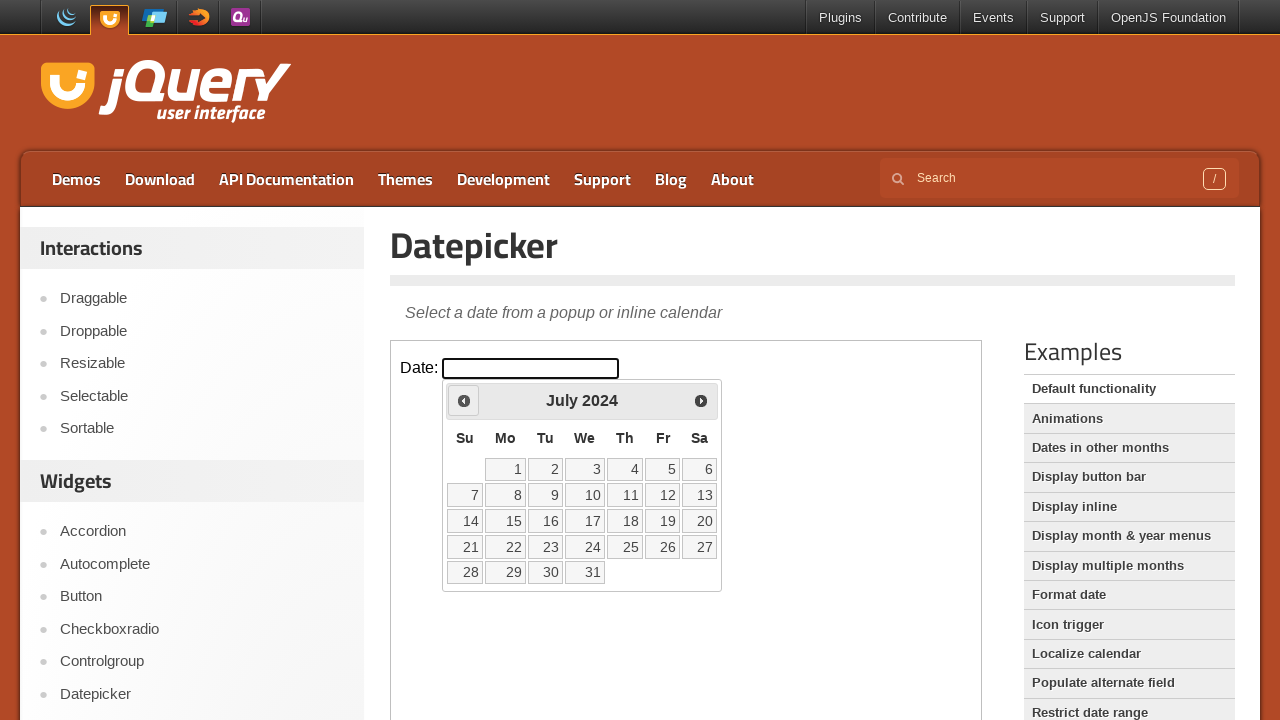

Retrieved current month: July
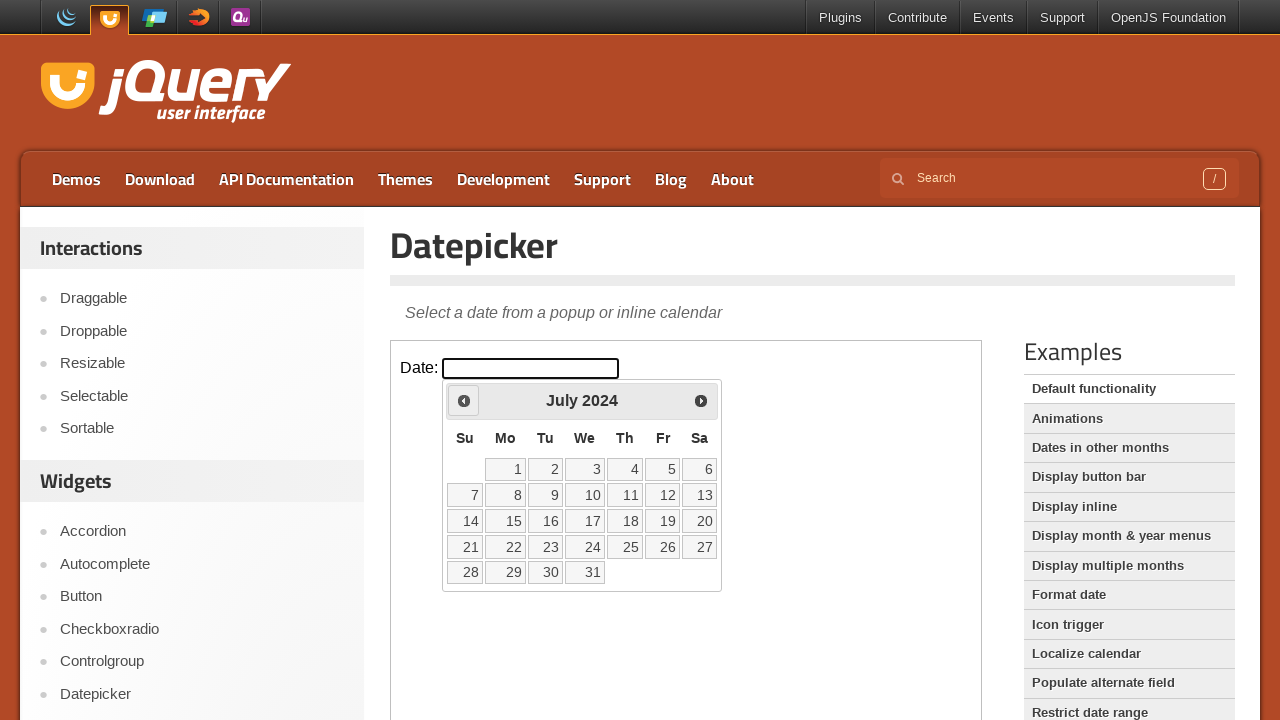

Clicked previous month button to navigate backwards at (464, 400) on iframe >> nth=0 >> internal:control=enter-frame >> span.ui-icon.ui-icon-circle-t
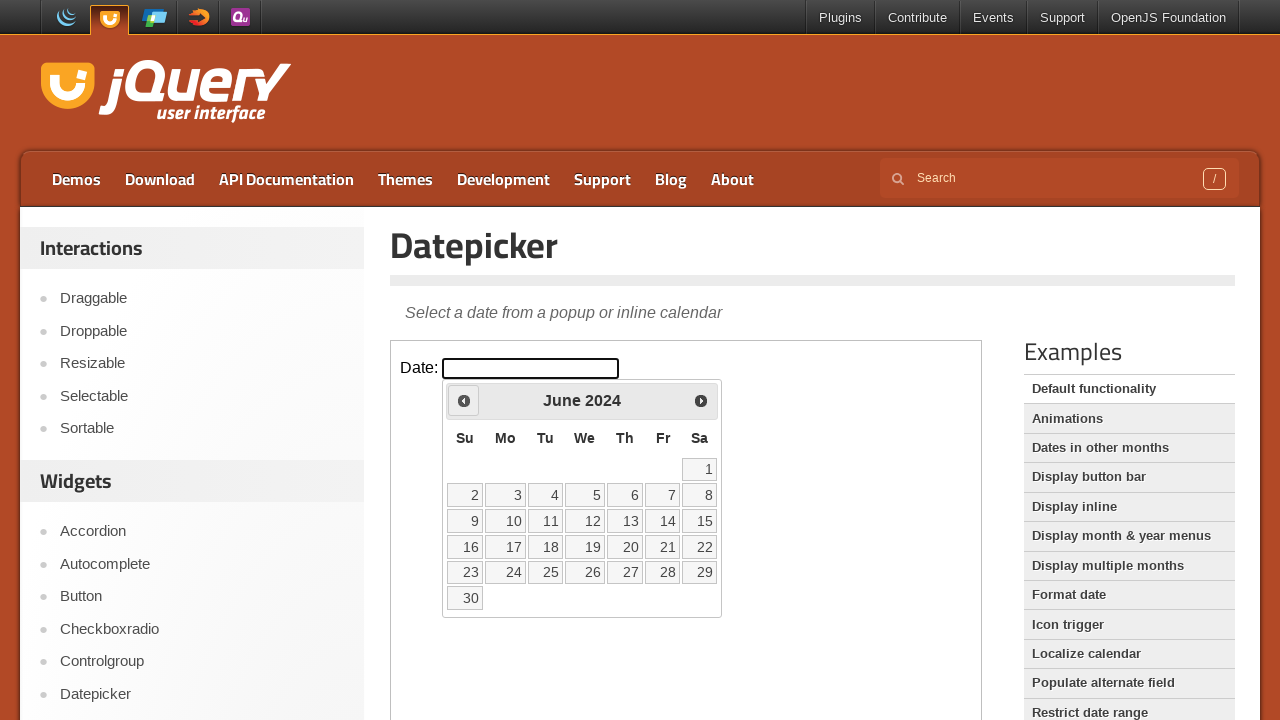

Retrieved current year: 2024
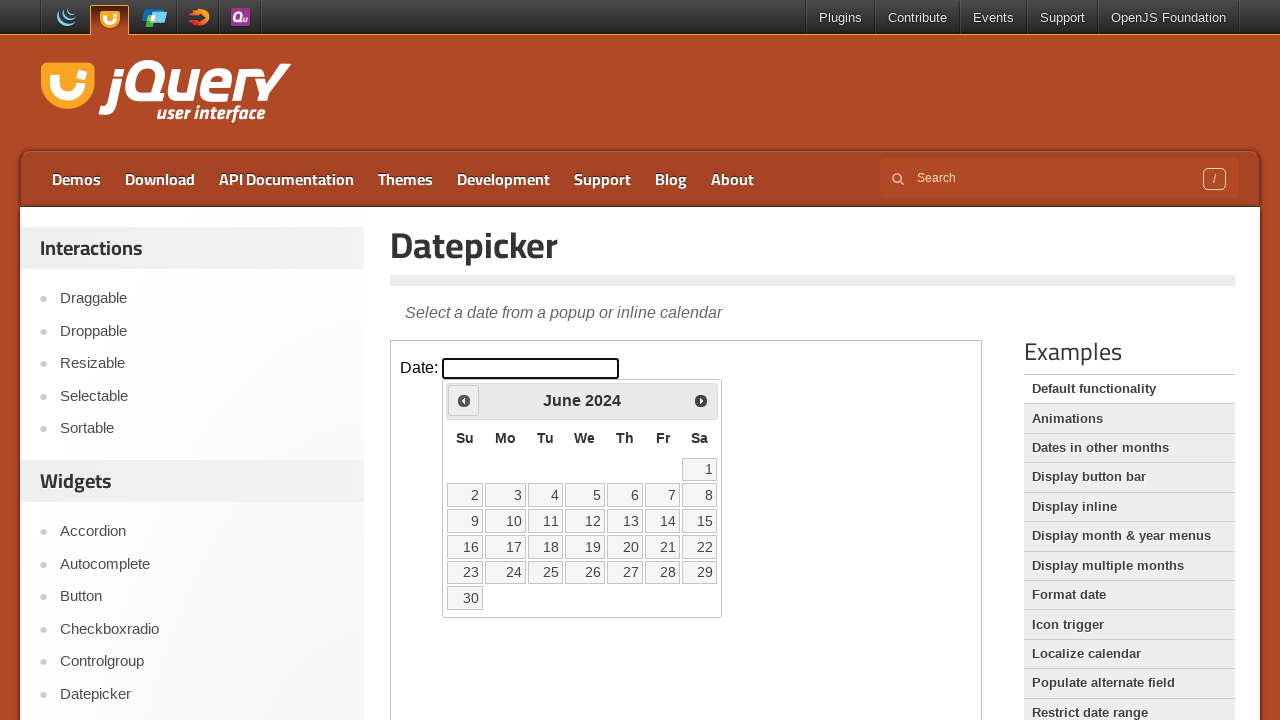

Retrieved current month: June
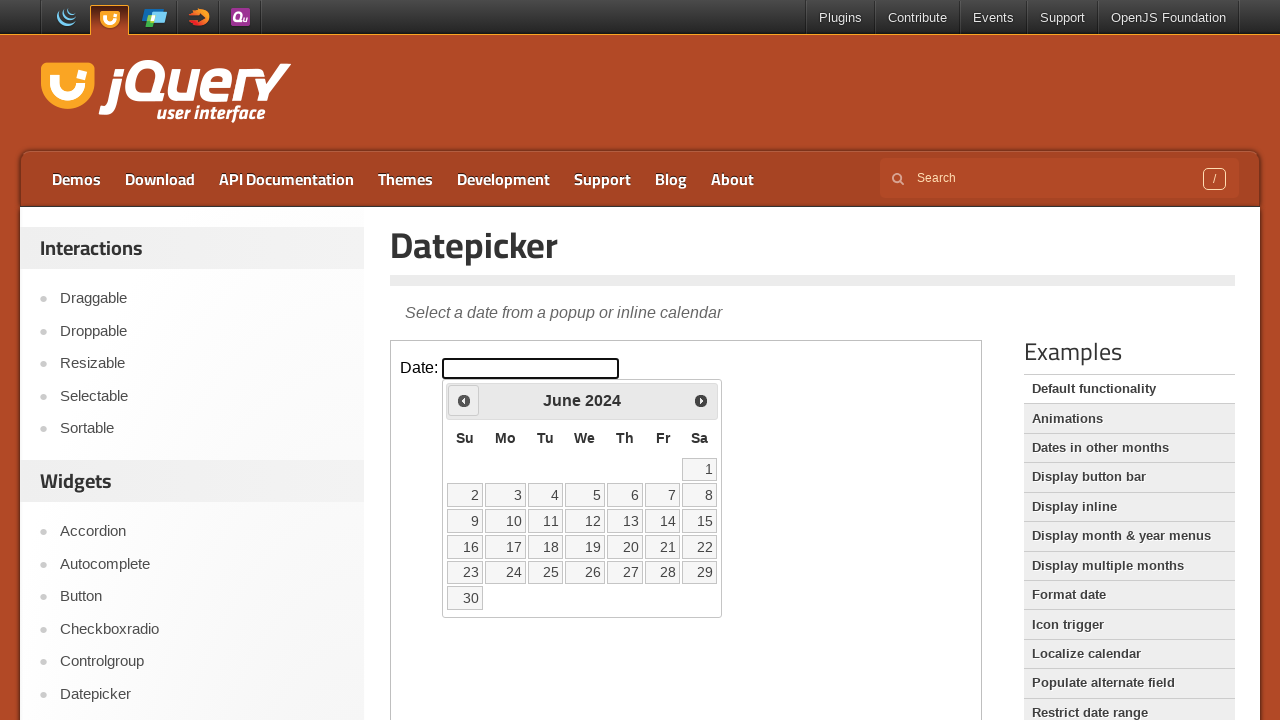

Clicked previous month button to navigate backwards at (464, 400) on iframe >> nth=0 >> internal:control=enter-frame >> span.ui-icon.ui-icon-circle-t
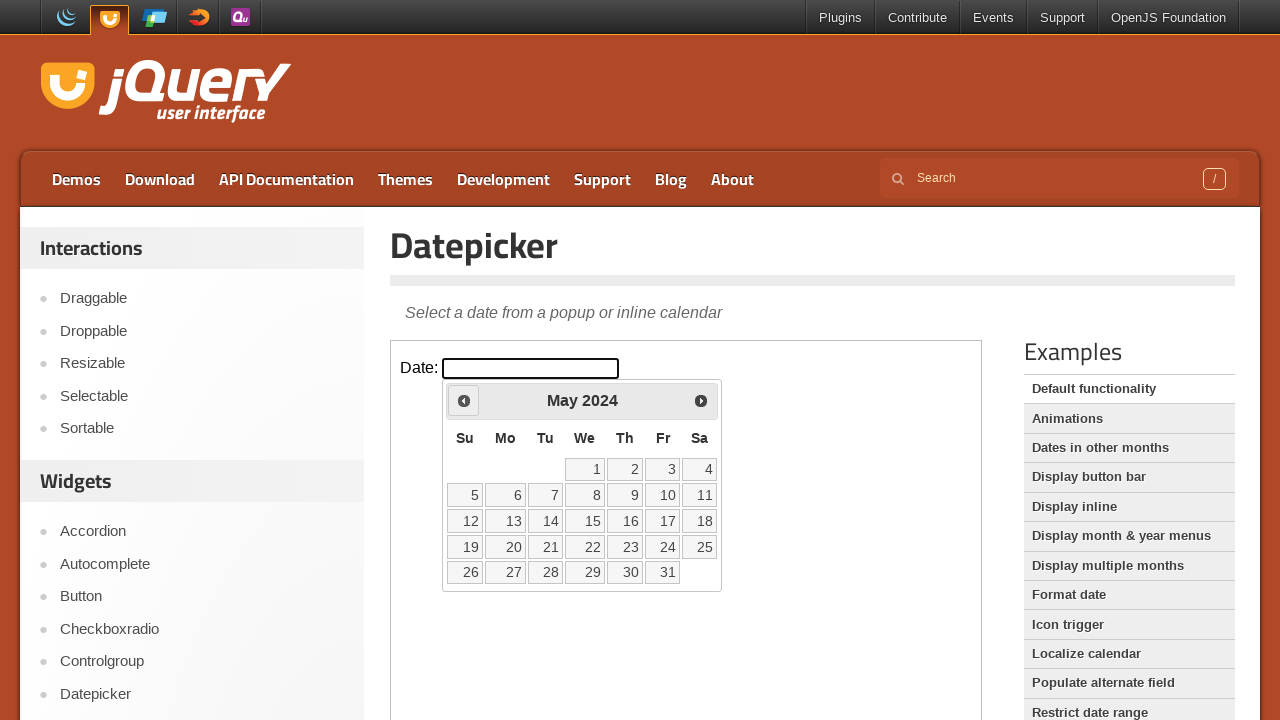

Retrieved current year: 2024
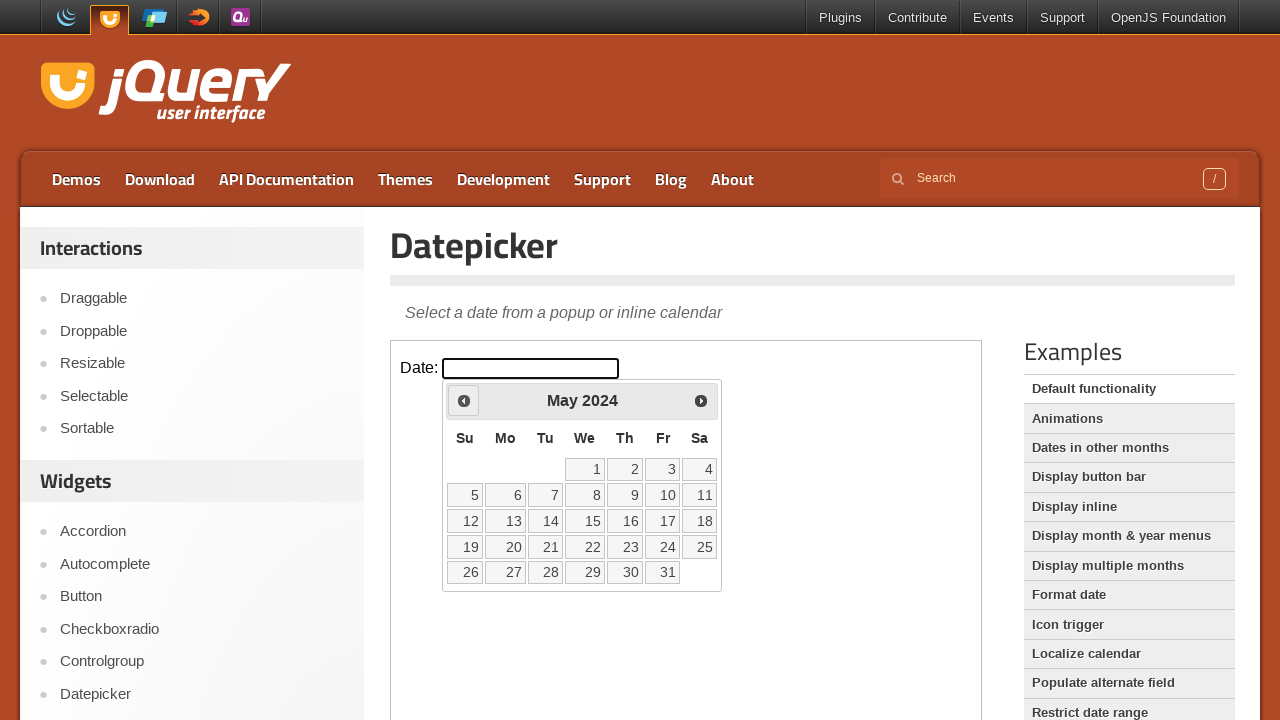

Retrieved current month: May
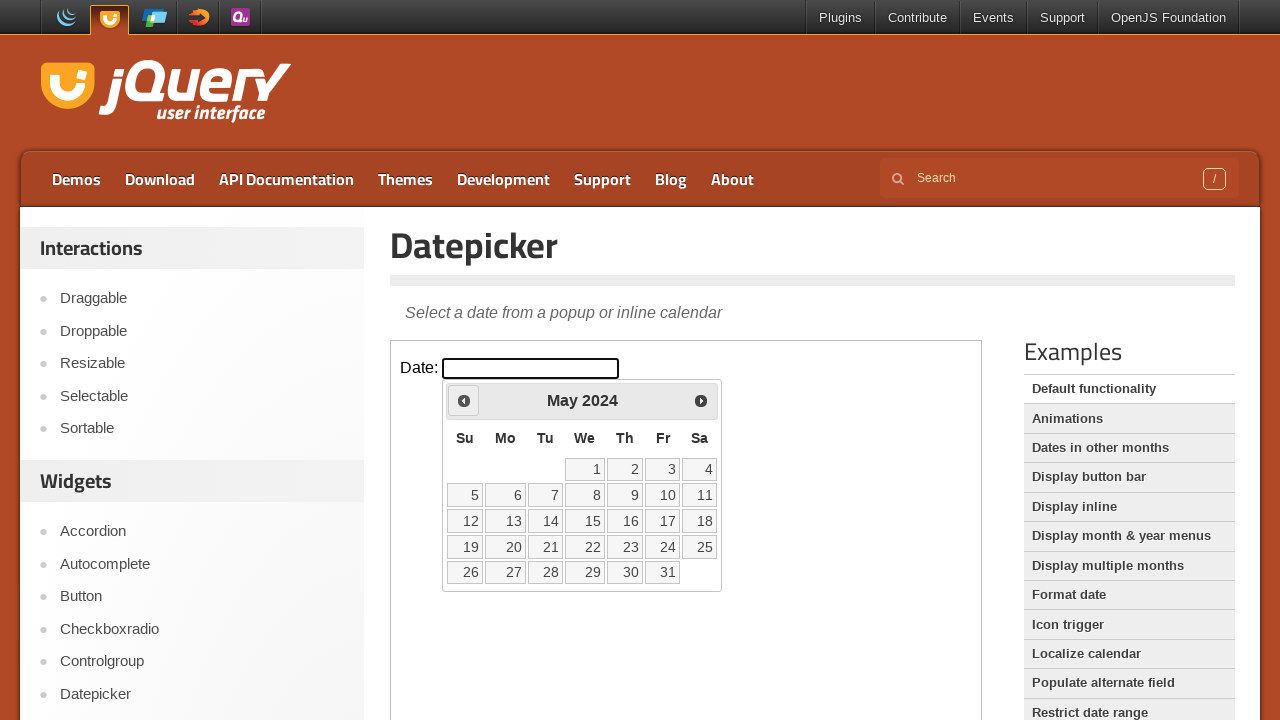

Clicked previous month button to navigate backwards at (464, 400) on iframe >> nth=0 >> internal:control=enter-frame >> span.ui-icon.ui-icon-circle-t
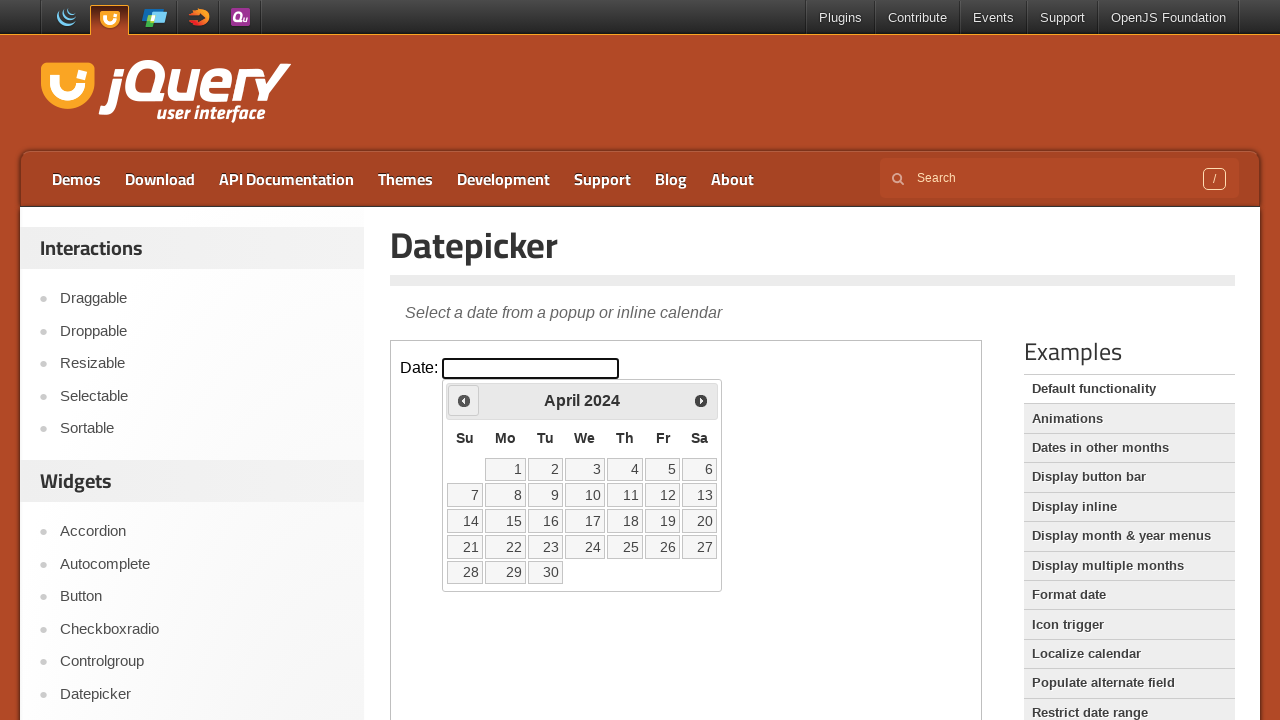

Retrieved current year: 2024
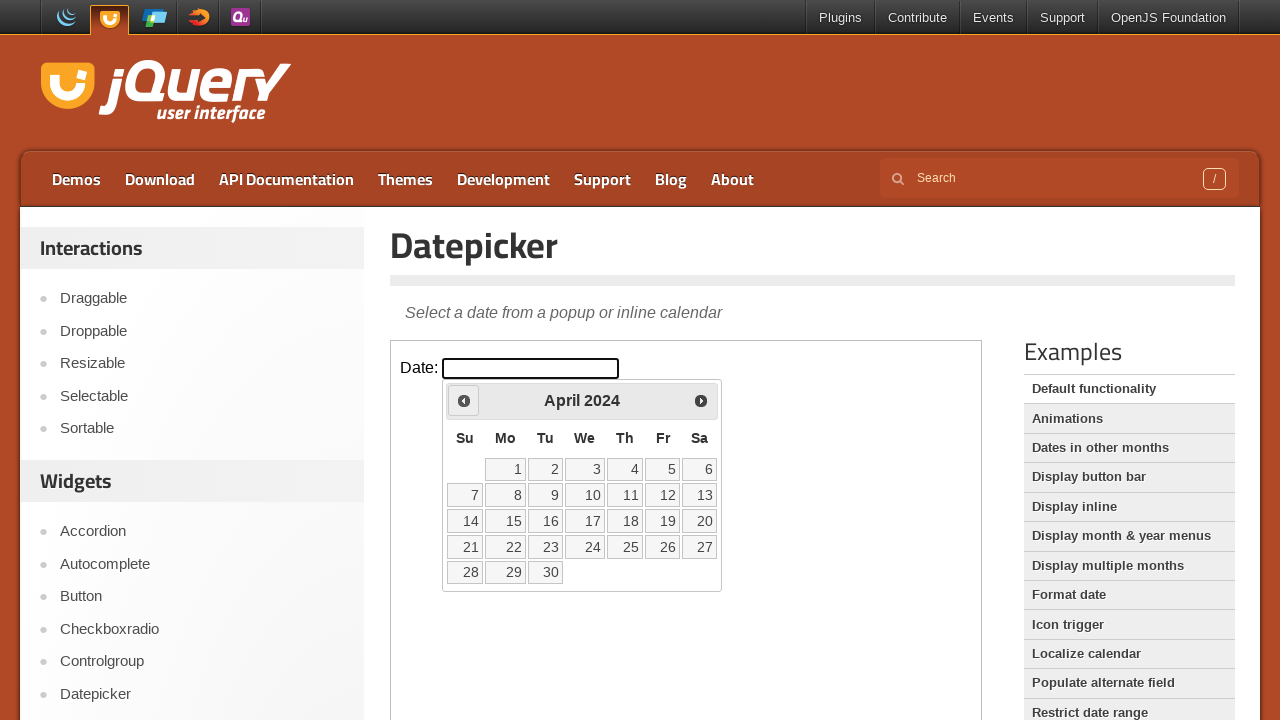

Retrieved current month: April
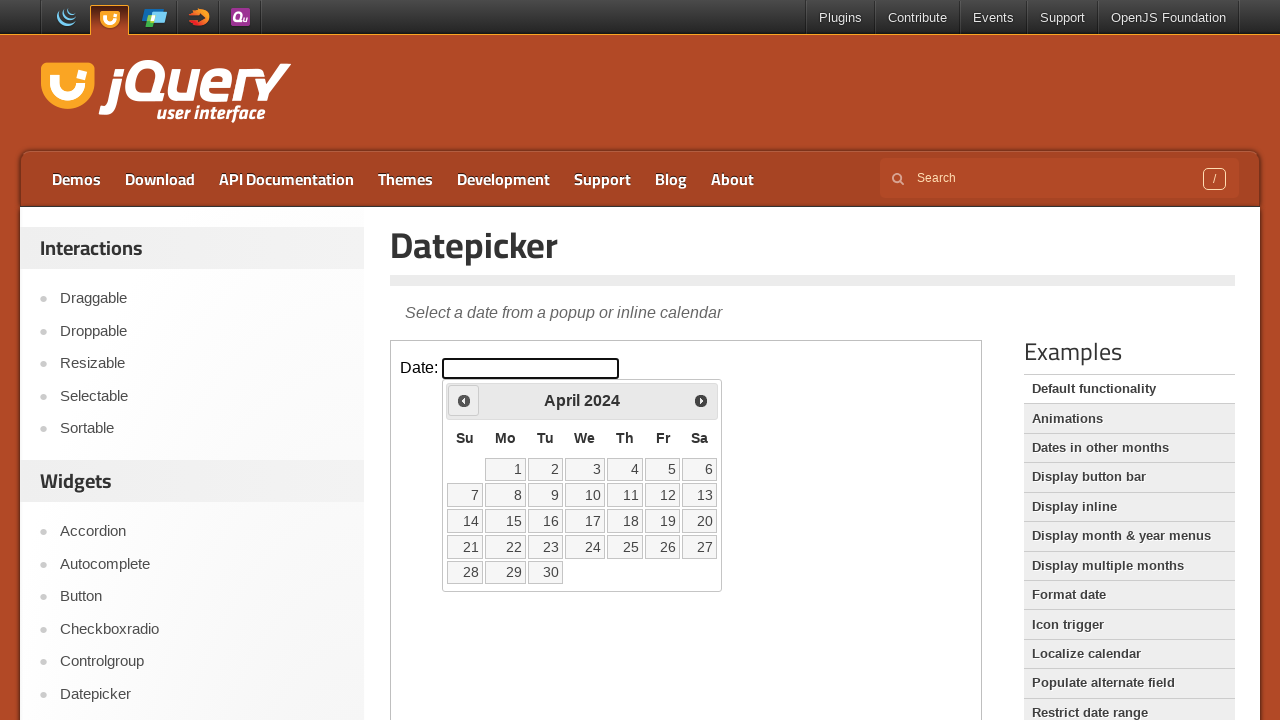

Clicked previous month button to navigate backwards at (464, 400) on iframe >> nth=0 >> internal:control=enter-frame >> span.ui-icon.ui-icon-circle-t
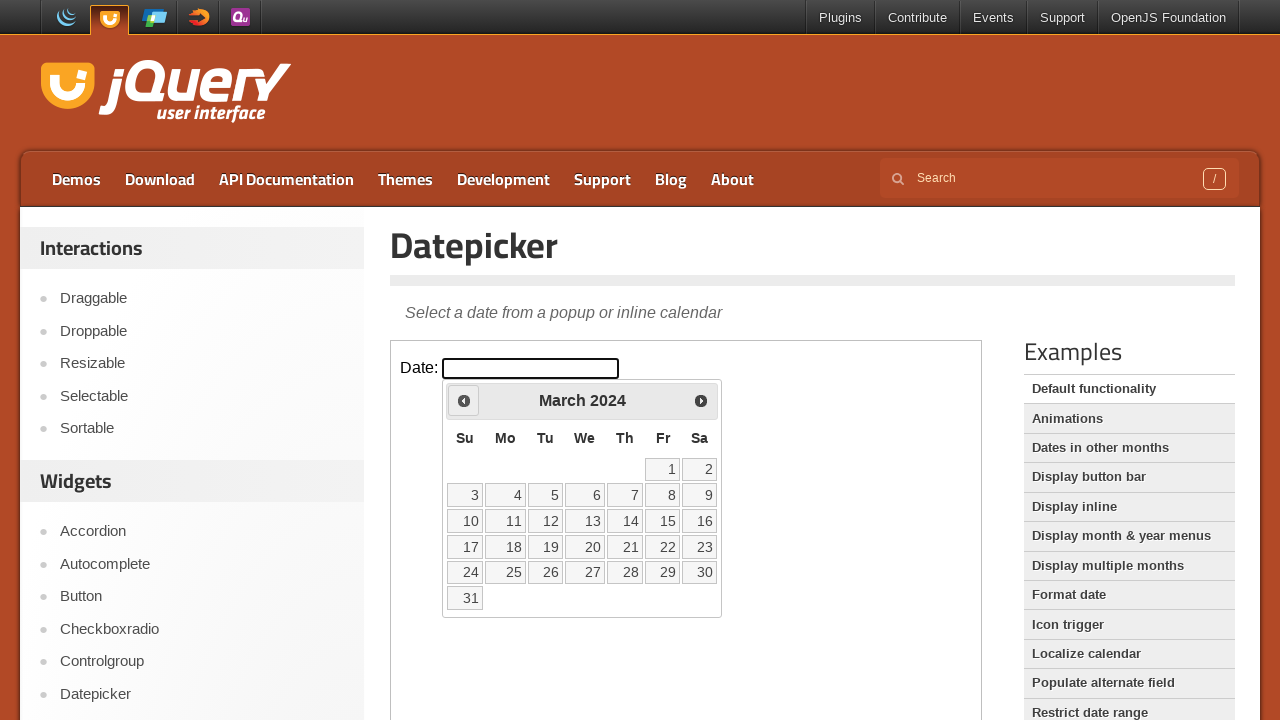

Retrieved current year: 2024
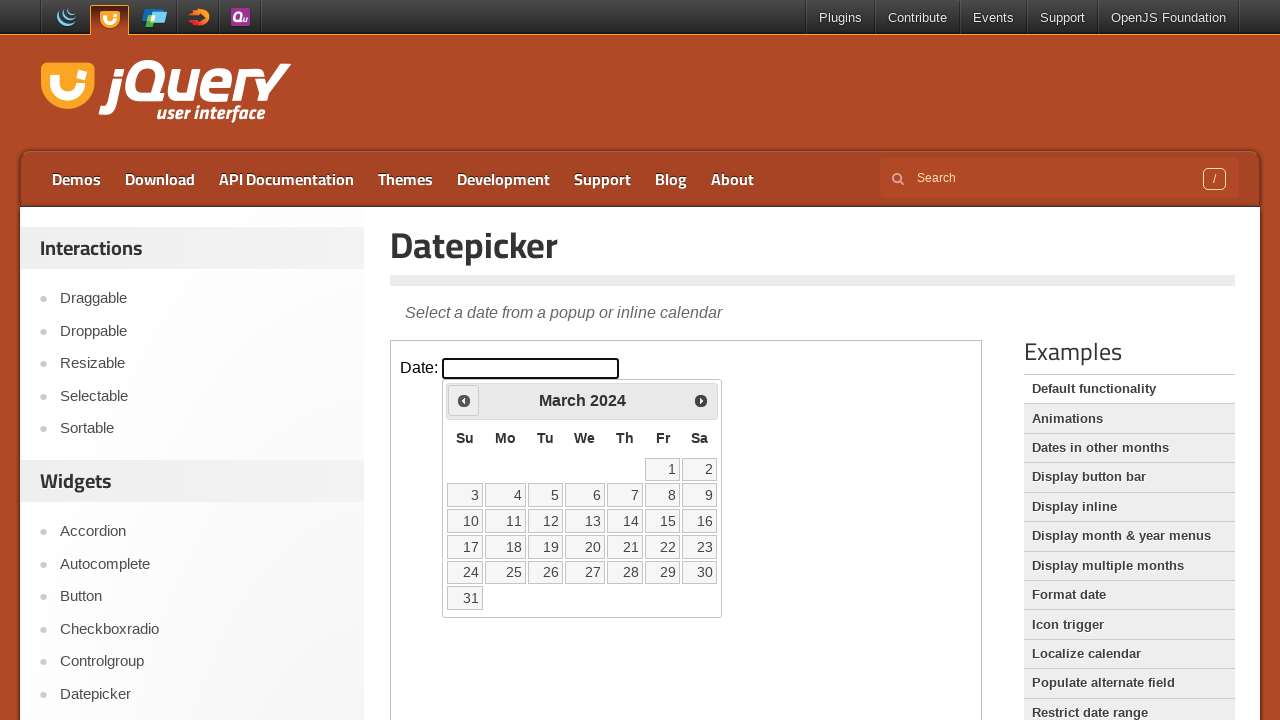

Retrieved current month: March
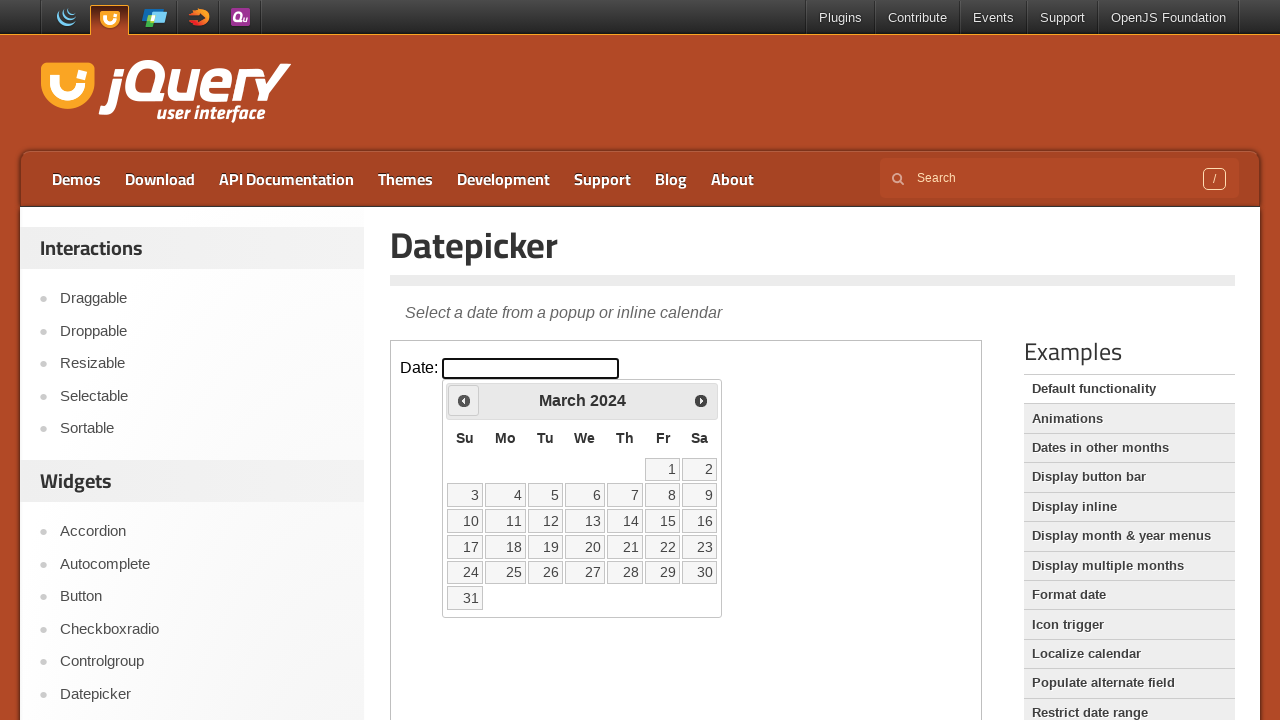

Clicked previous month button to navigate backwards at (464, 400) on iframe >> nth=0 >> internal:control=enter-frame >> span.ui-icon.ui-icon-circle-t
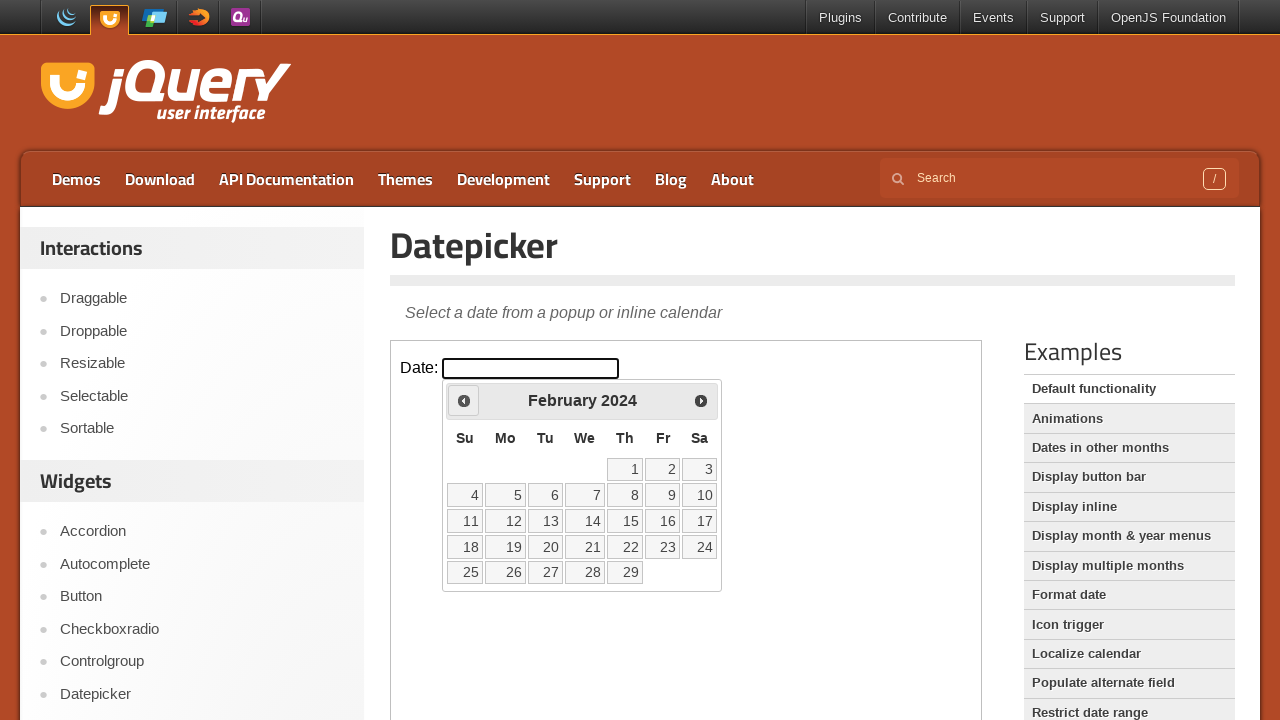

Retrieved current year: 2024
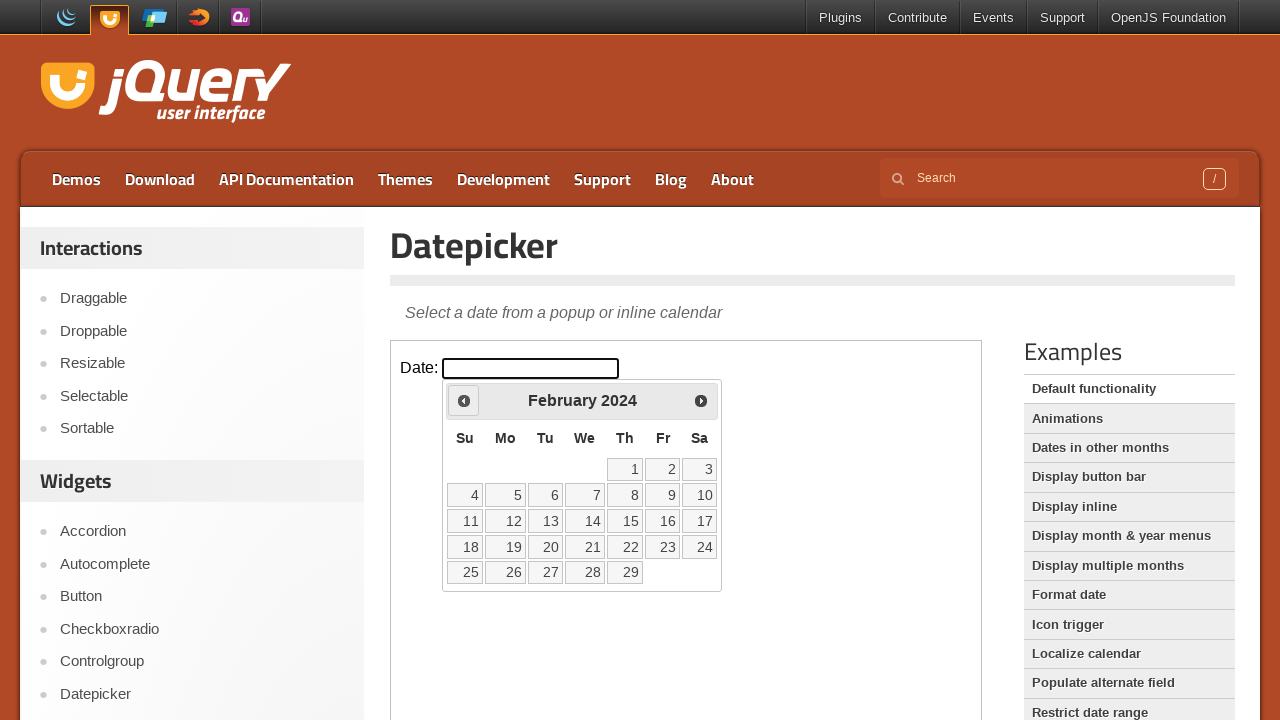

Retrieved current month: February
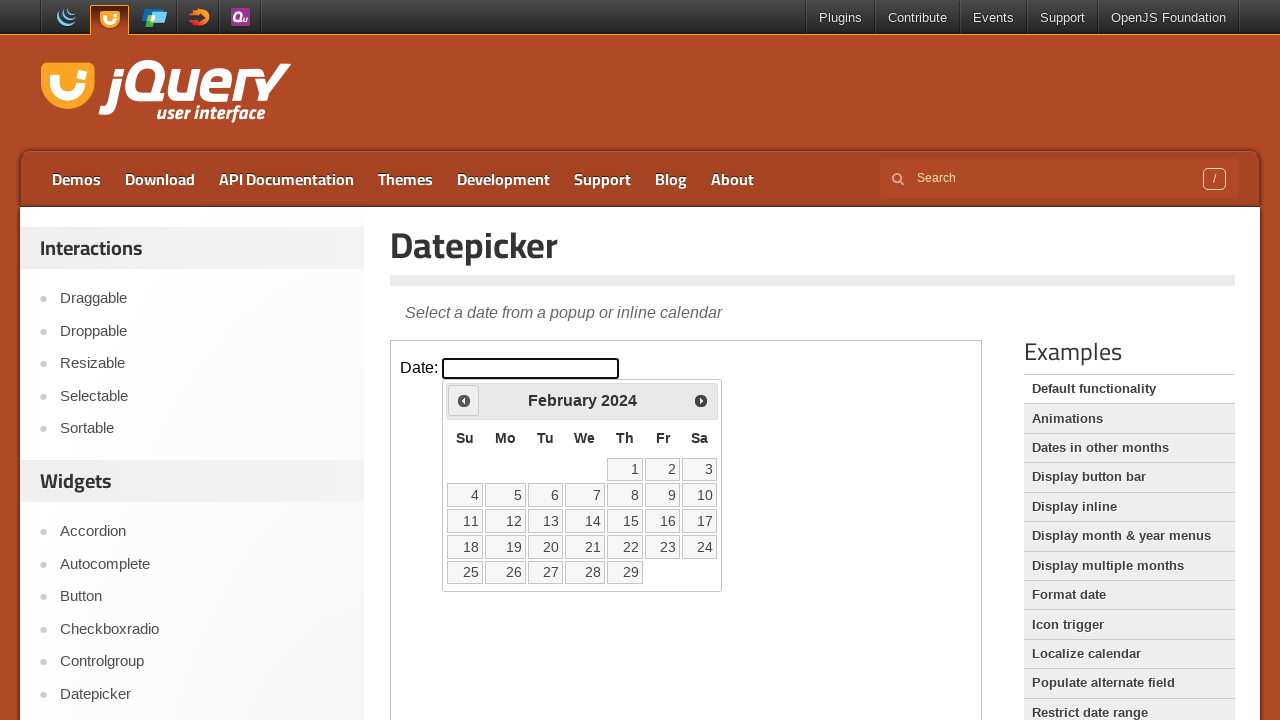

Clicked previous month button to navigate backwards at (464, 400) on iframe >> nth=0 >> internal:control=enter-frame >> span.ui-icon.ui-icon-circle-t
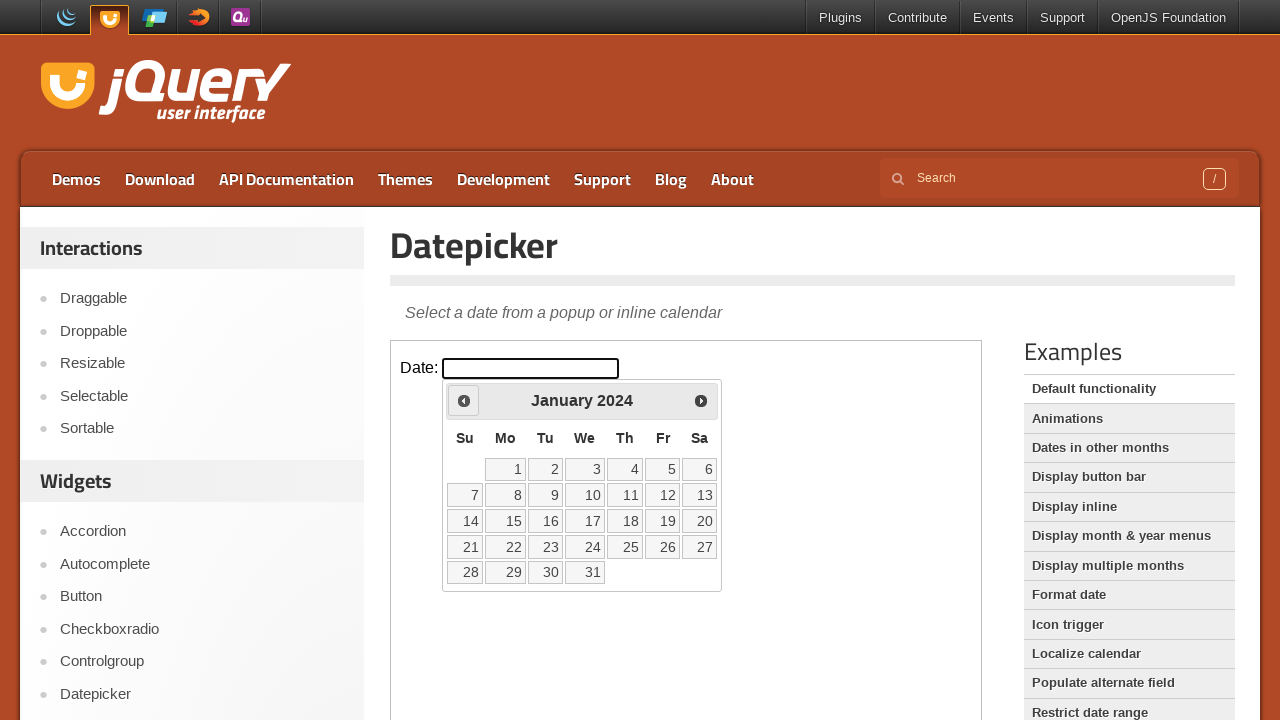

Retrieved current year: 2024
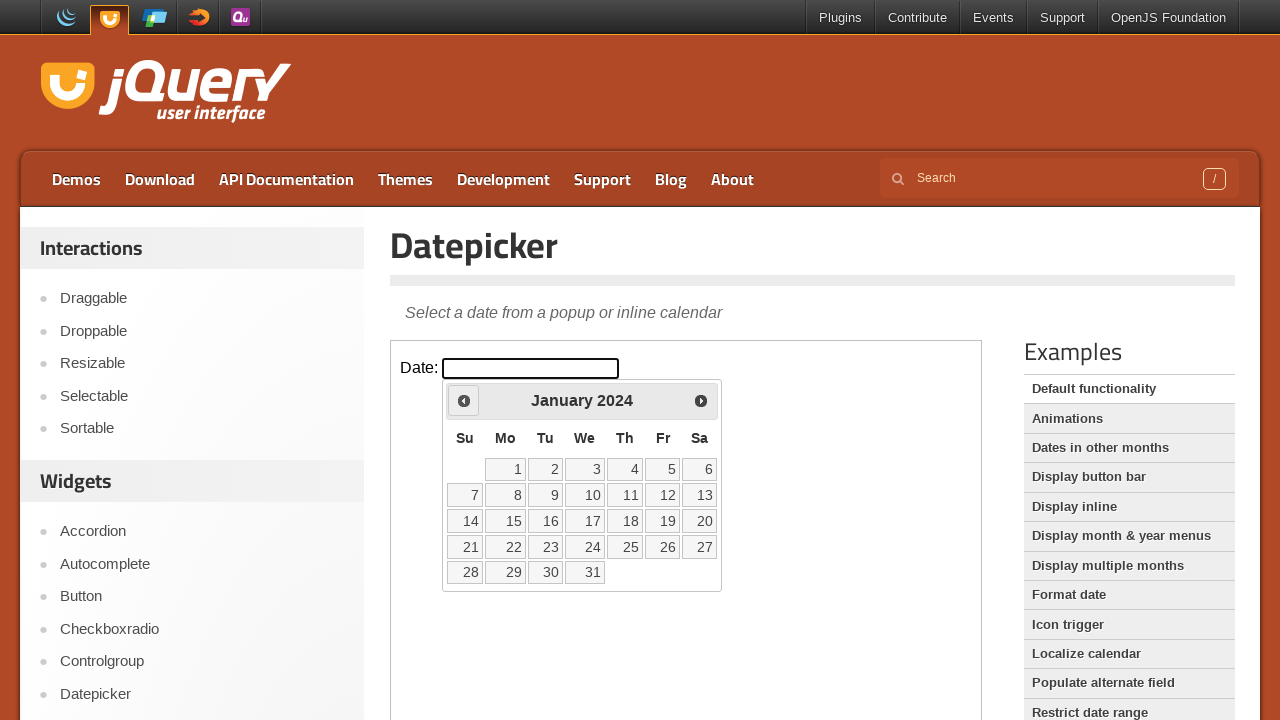

Retrieved current month: January
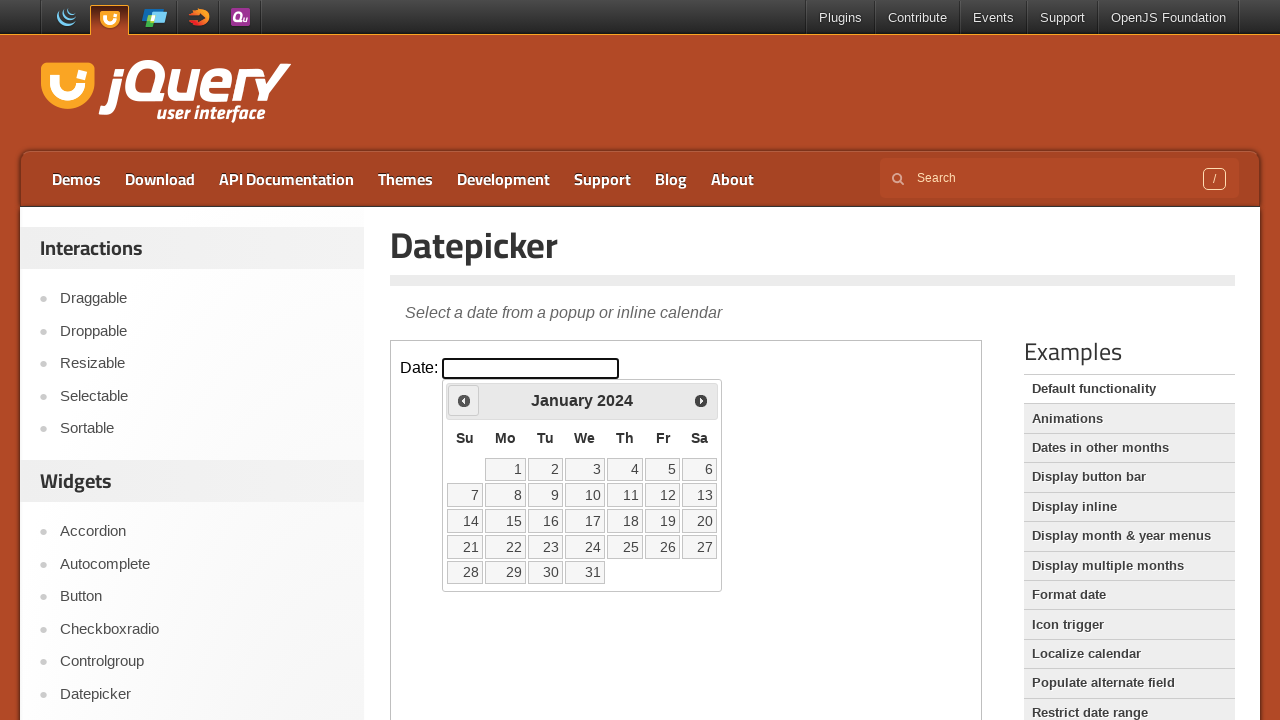

Clicked previous month button to navigate backwards at (464, 400) on iframe >> nth=0 >> internal:control=enter-frame >> span.ui-icon.ui-icon-circle-t
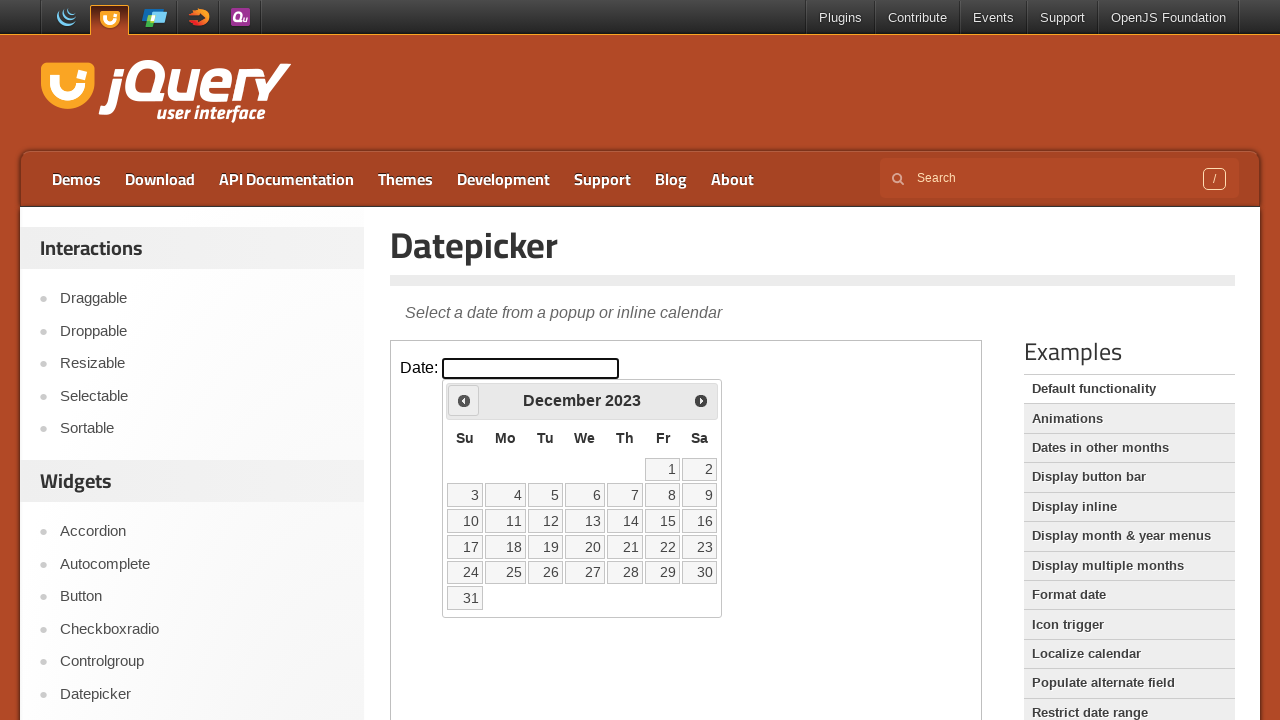

Retrieved current year: 2023
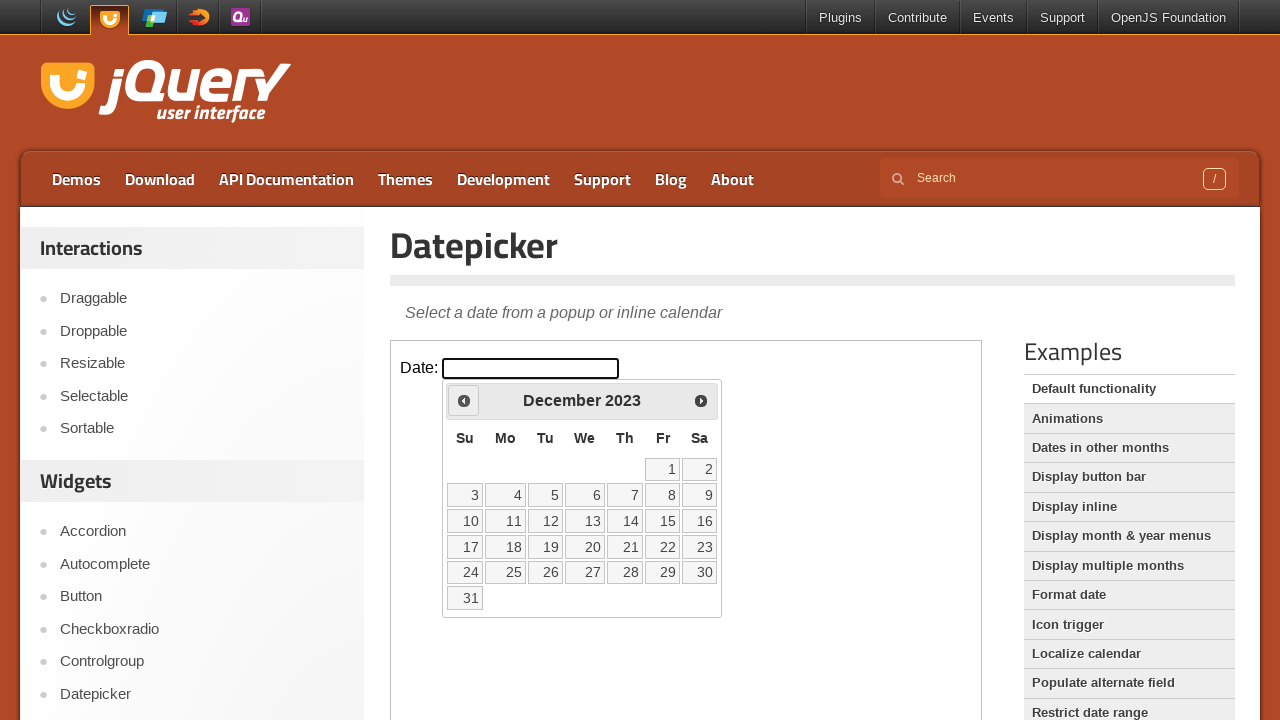

Retrieved current month: December
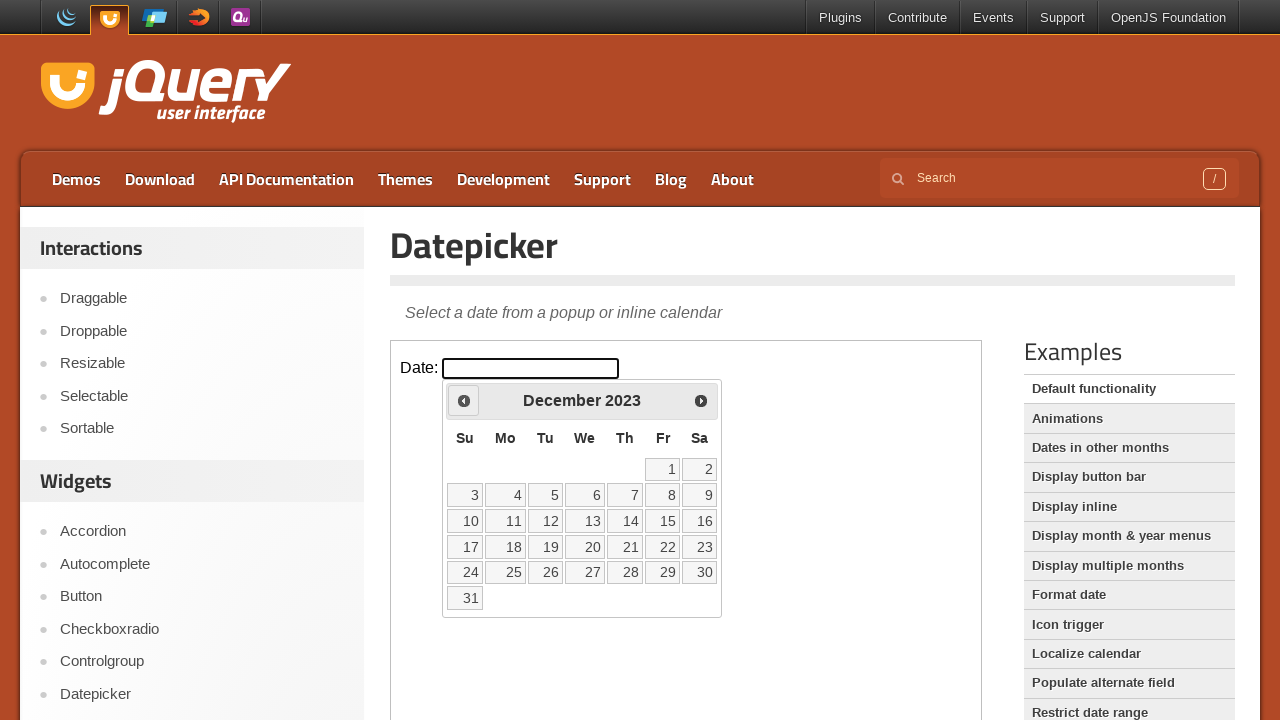

Clicked previous month button to navigate backwards at (464, 400) on iframe >> nth=0 >> internal:control=enter-frame >> span.ui-icon.ui-icon-circle-t
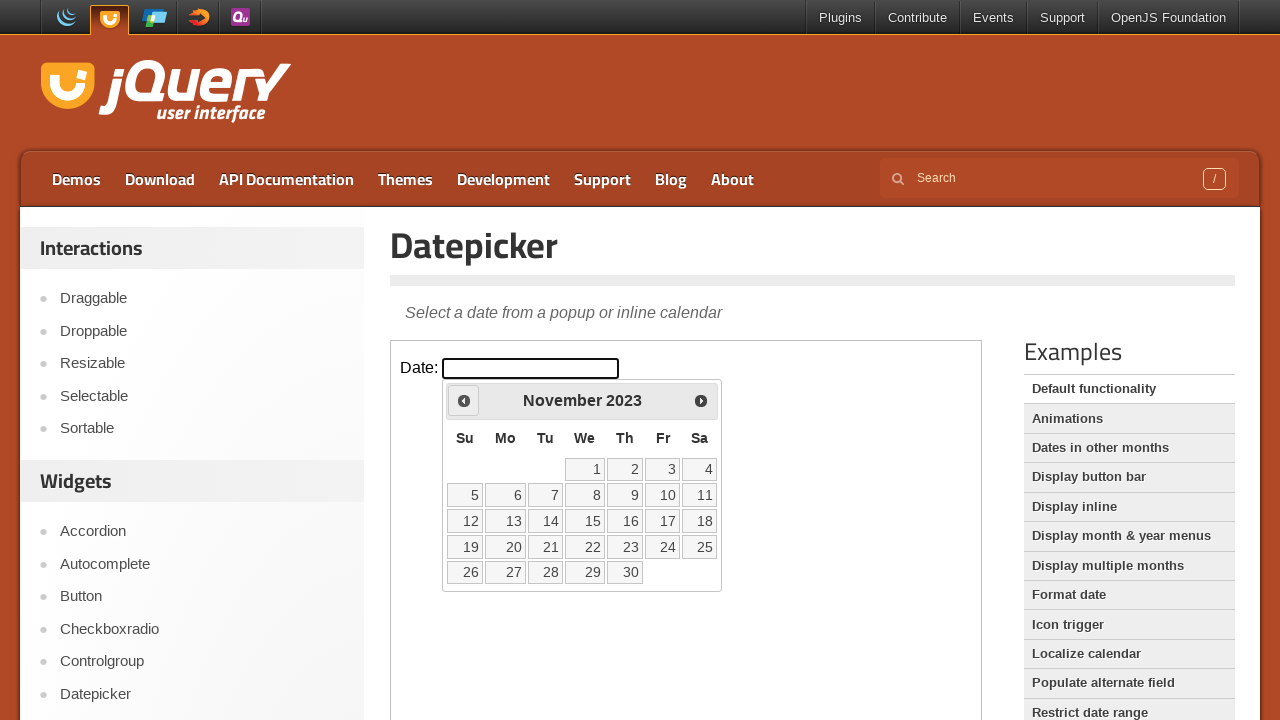

Retrieved current year: 2023
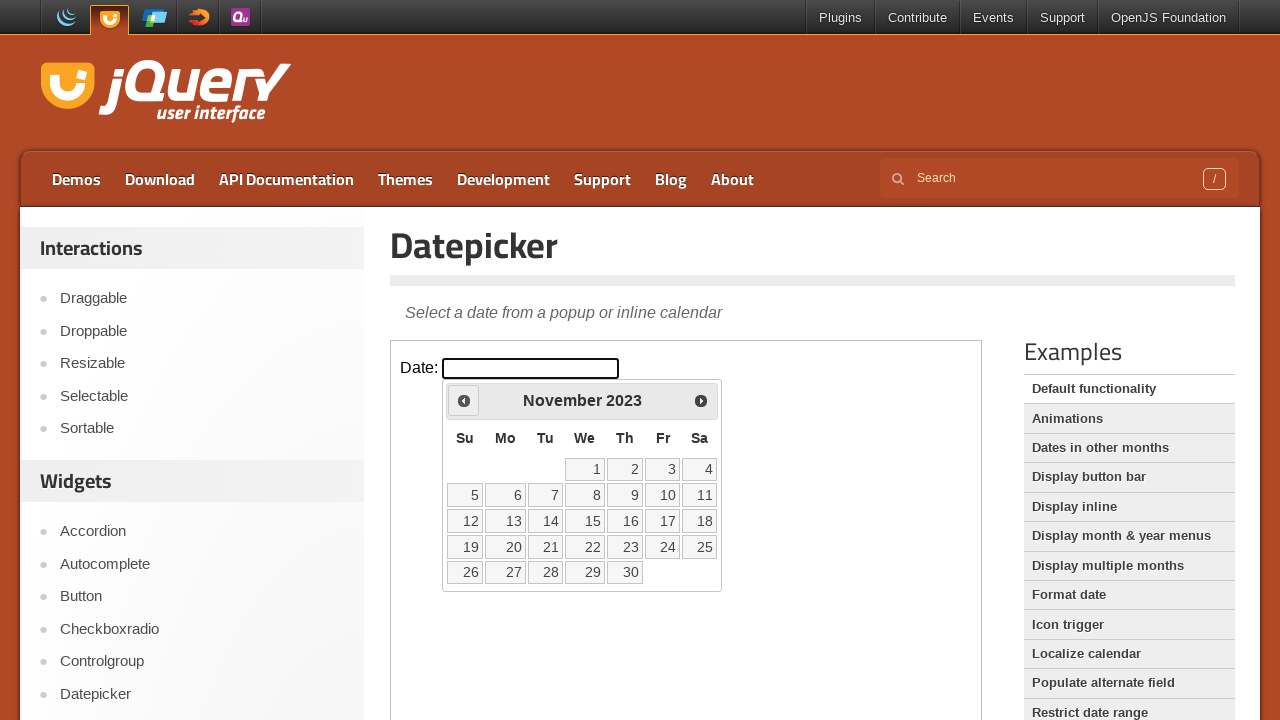

Retrieved current month: November
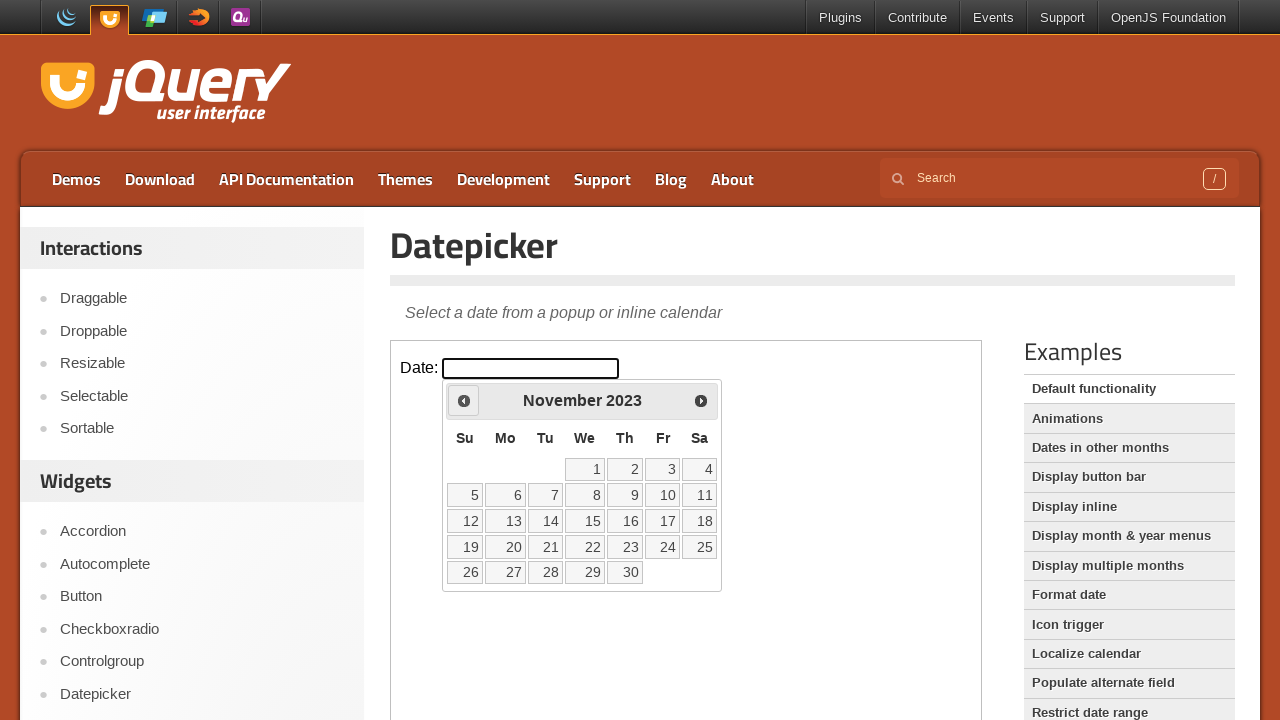

Clicked previous month button to navigate backwards at (464, 400) on iframe >> nth=0 >> internal:control=enter-frame >> span.ui-icon.ui-icon-circle-t
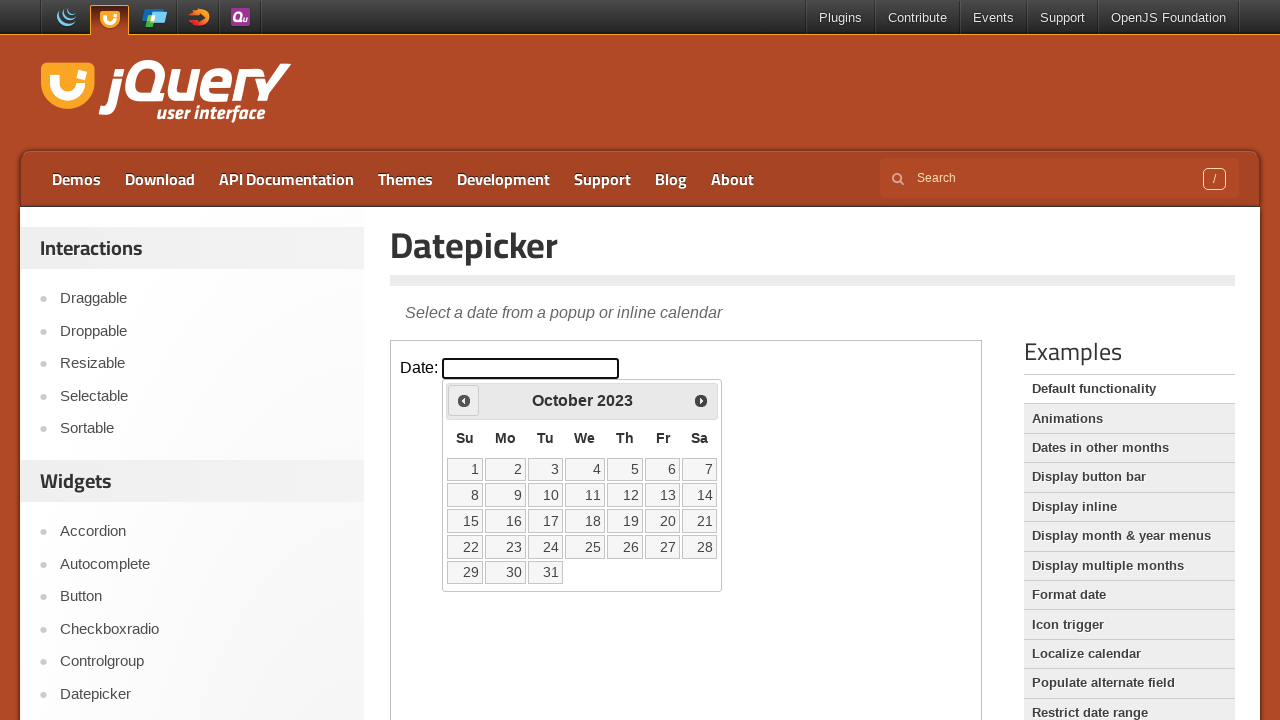

Retrieved current year: 2023
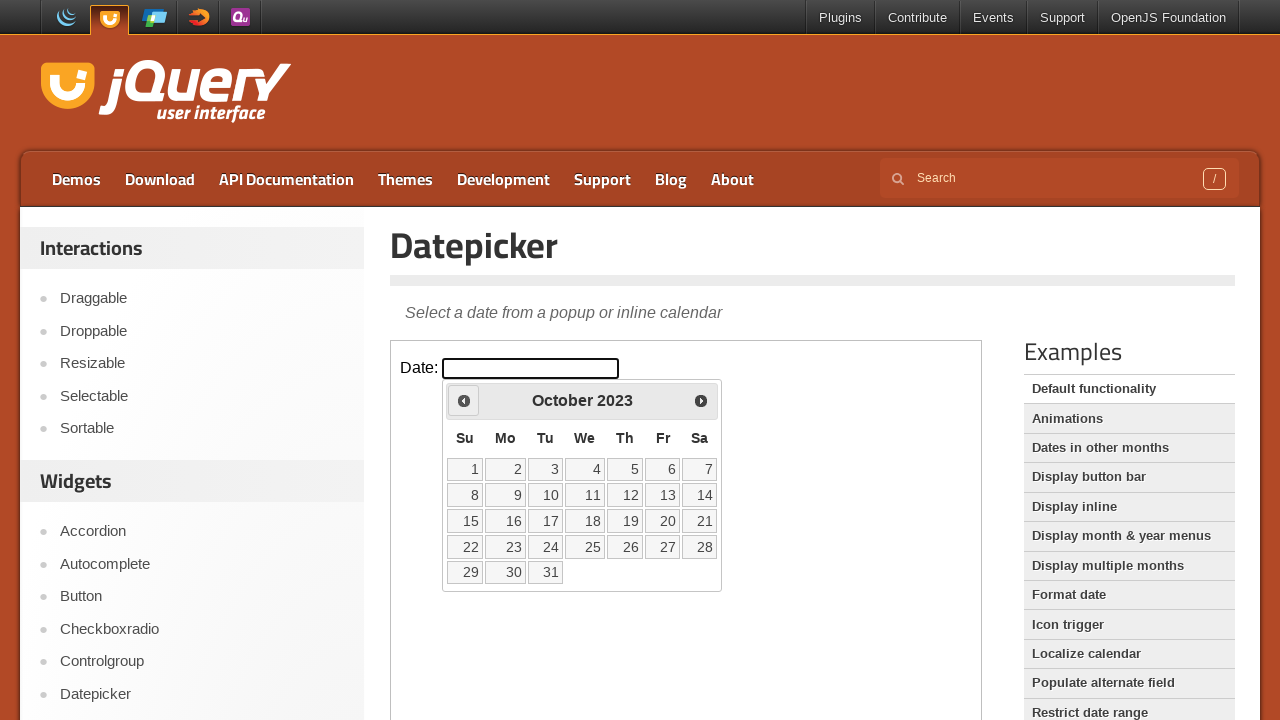

Retrieved current month: October
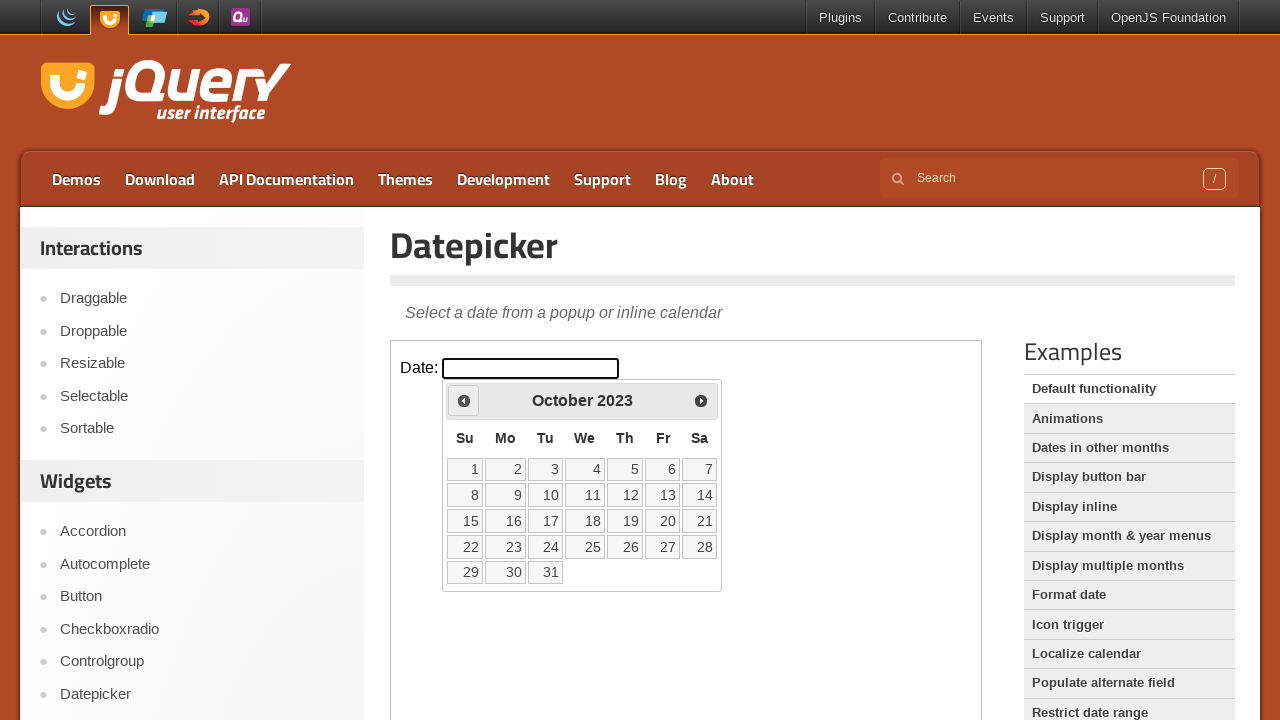

Clicked previous month button to navigate backwards at (464, 400) on iframe >> nth=0 >> internal:control=enter-frame >> span.ui-icon.ui-icon-circle-t
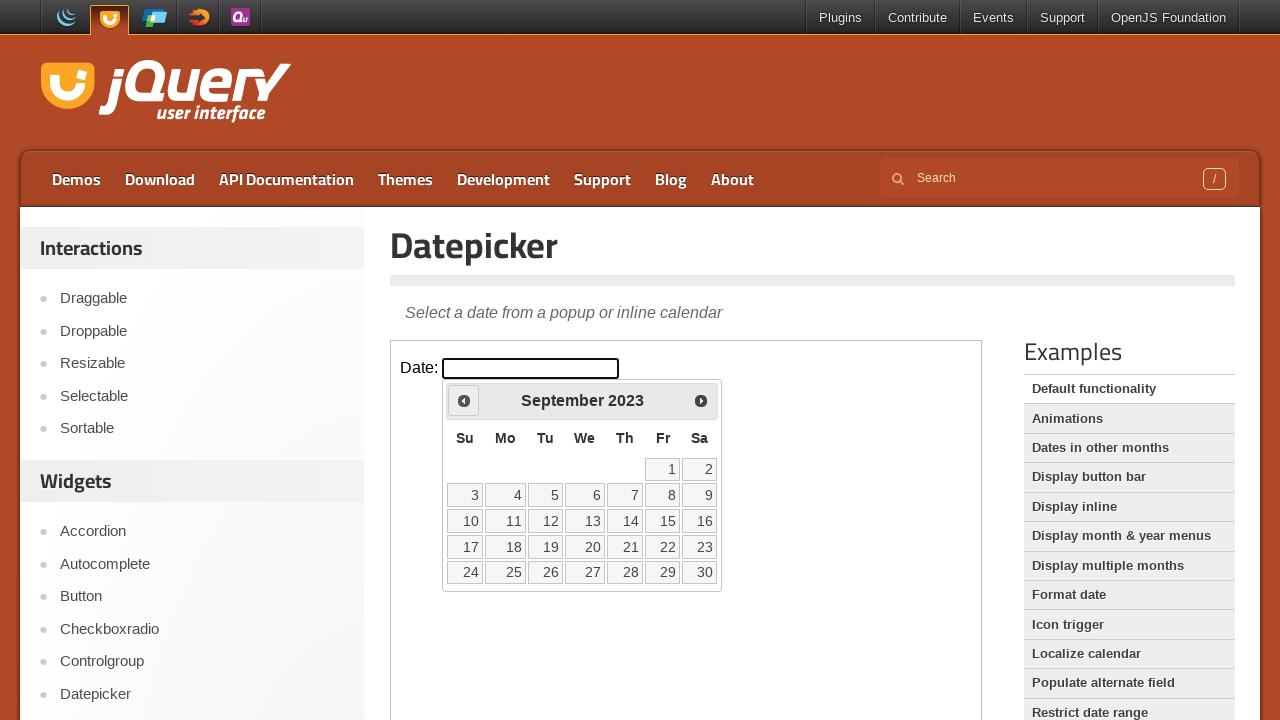

Retrieved current year: 2023
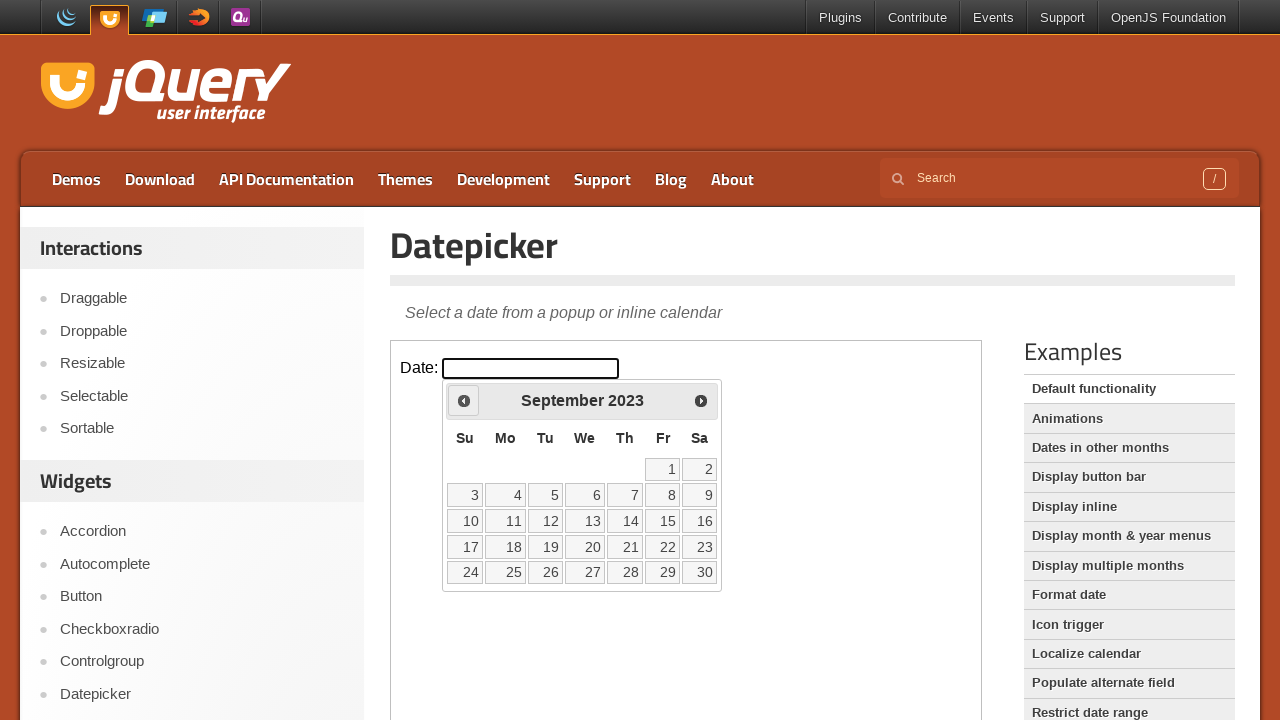

Retrieved current month: September
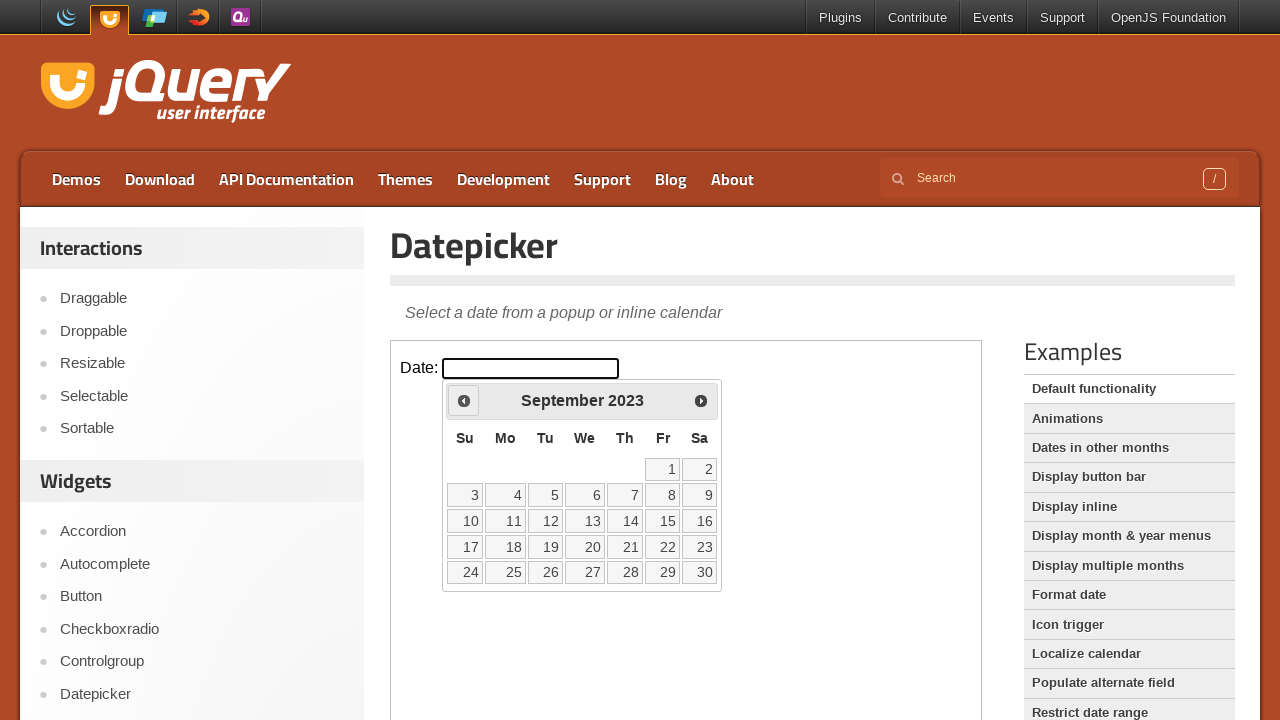

Clicked previous month button to navigate backwards at (464, 400) on iframe >> nth=0 >> internal:control=enter-frame >> span.ui-icon.ui-icon-circle-t
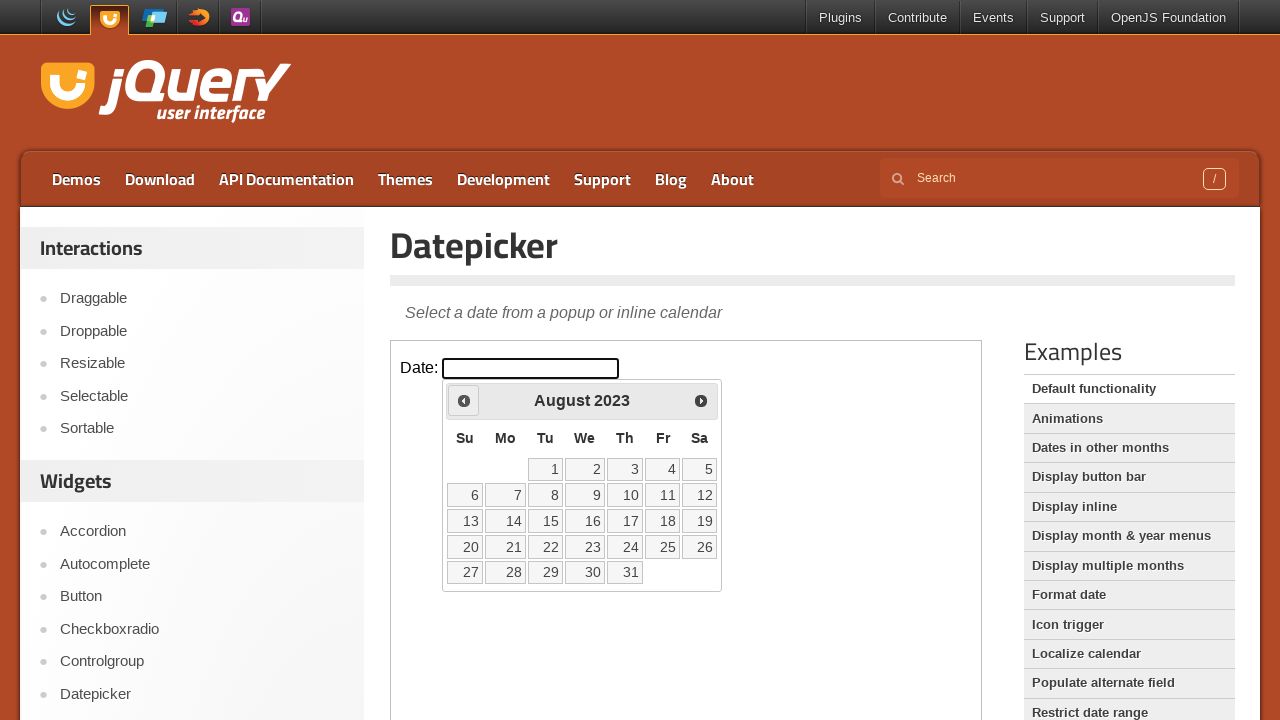

Retrieved current year: 2023
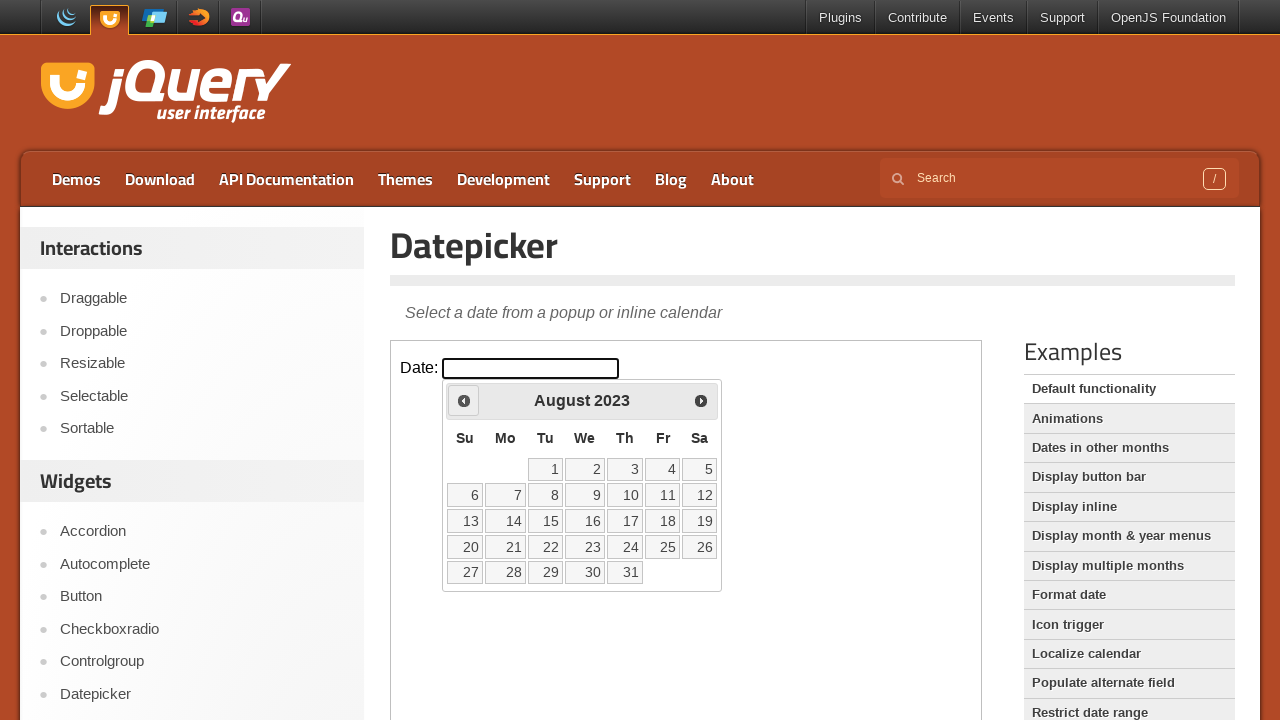

Retrieved current month: August
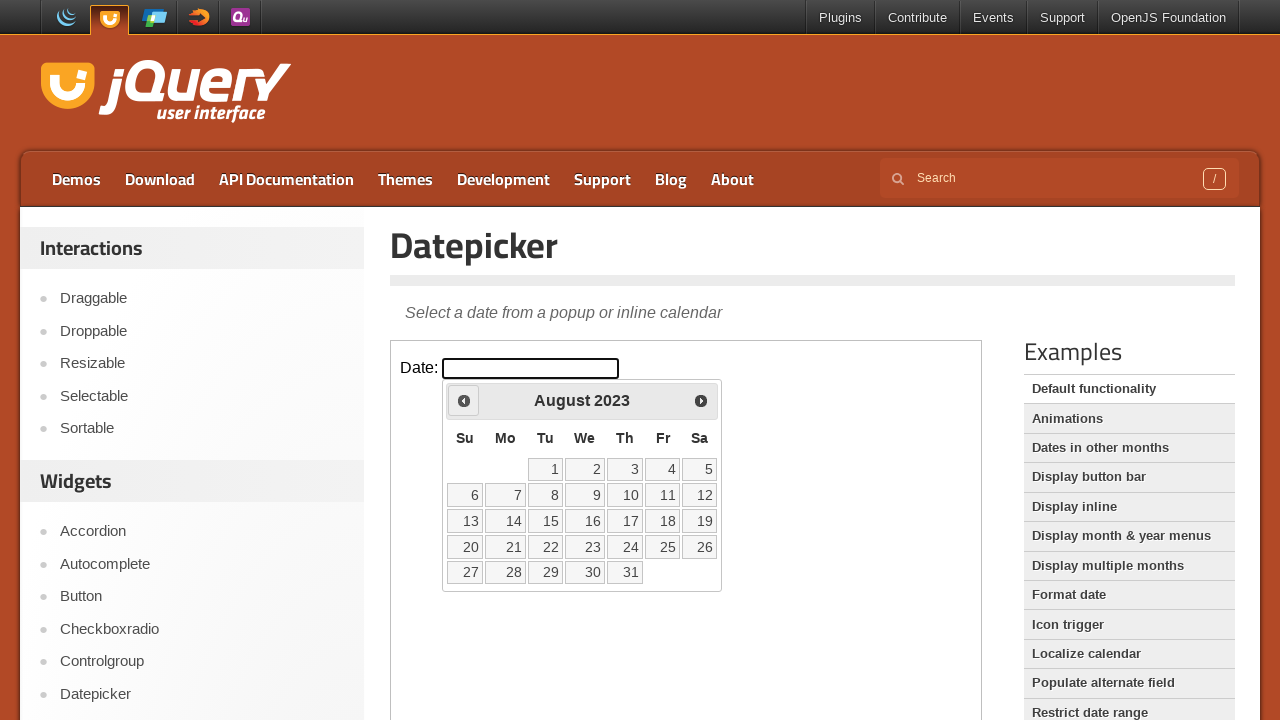

Clicked previous month button to navigate backwards at (464, 400) on iframe >> nth=0 >> internal:control=enter-frame >> span.ui-icon.ui-icon-circle-t
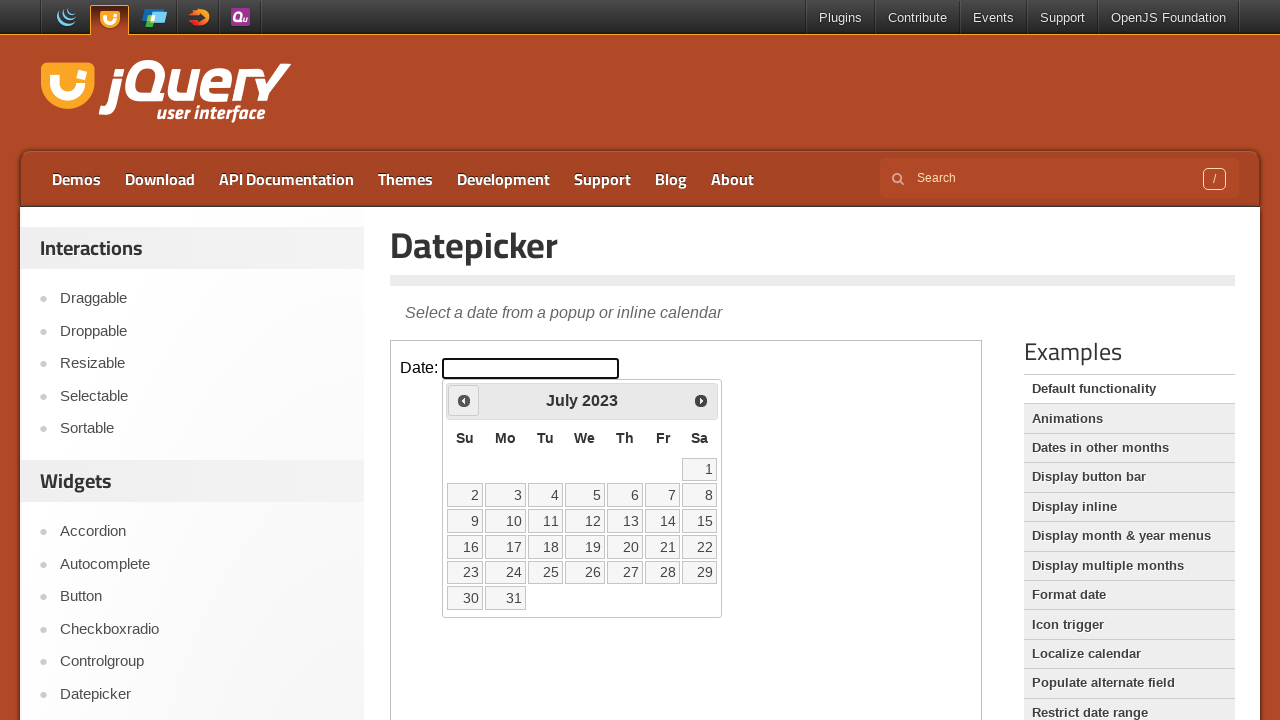

Retrieved current year: 2023
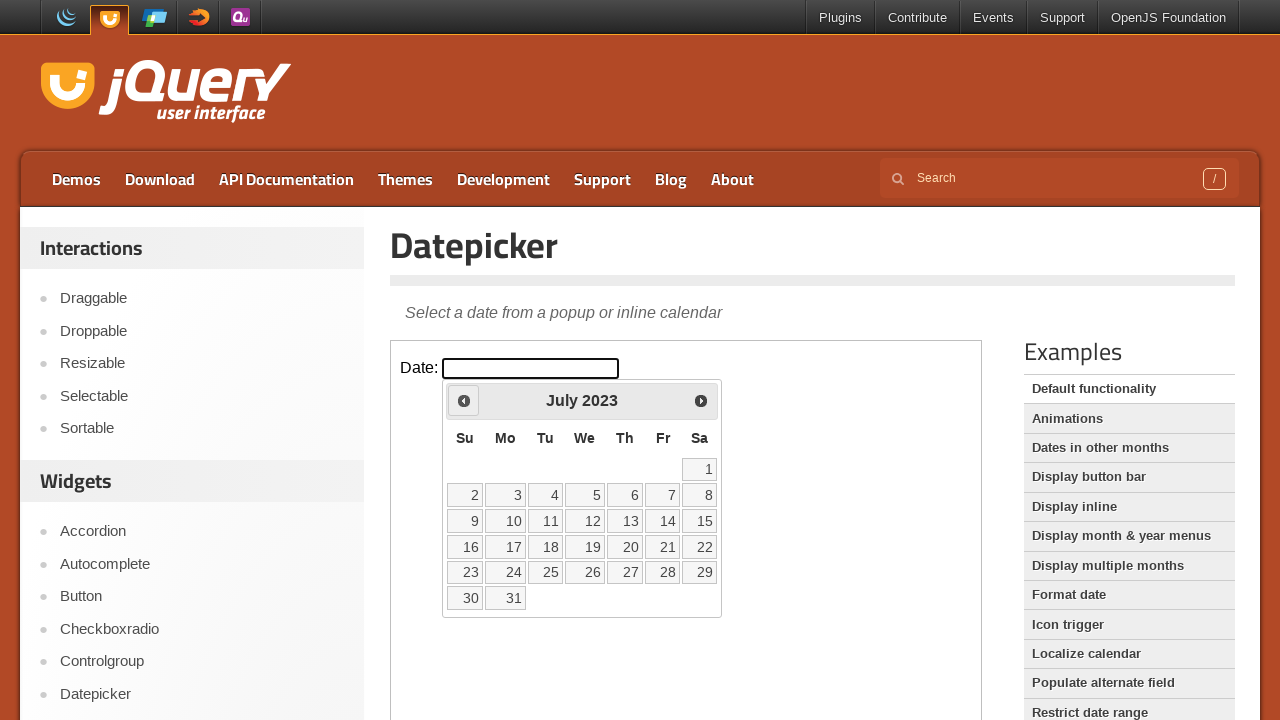

Retrieved current month: July
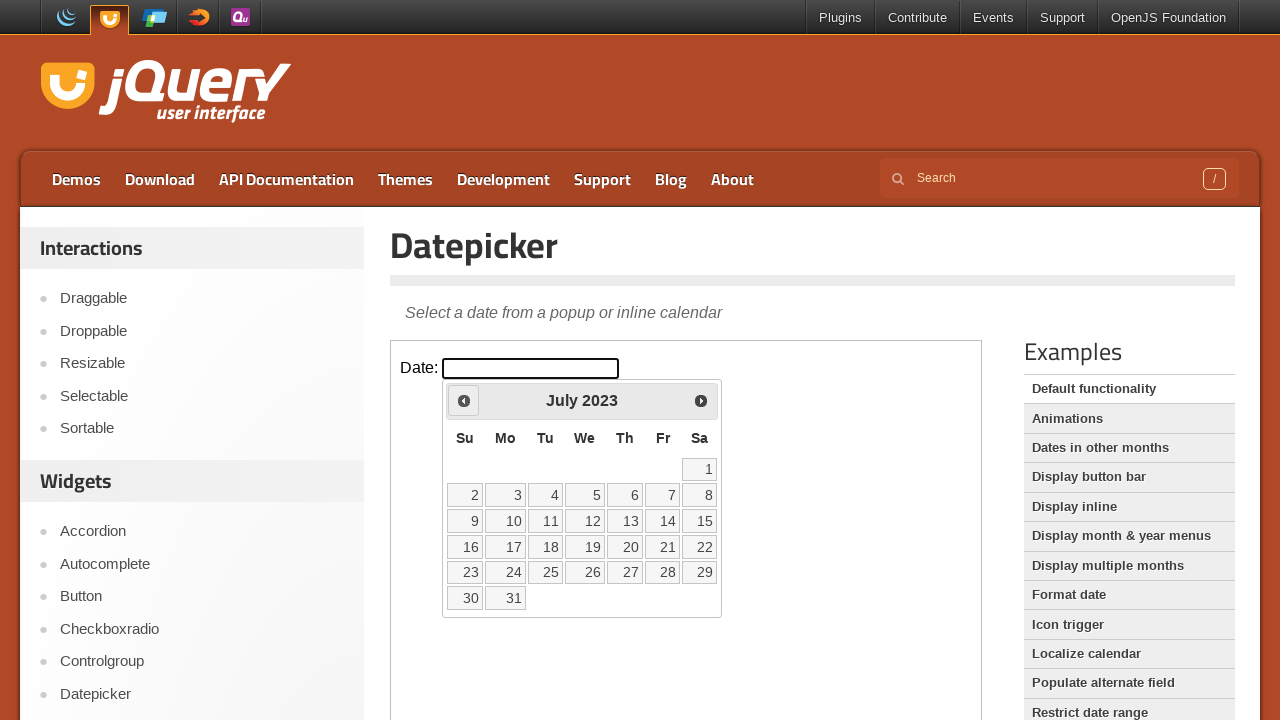

Clicked previous month button to navigate backwards at (464, 400) on iframe >> nth=0 >> internal:control=enter-frame >> span.ui-icon.ui-icon-circle-t
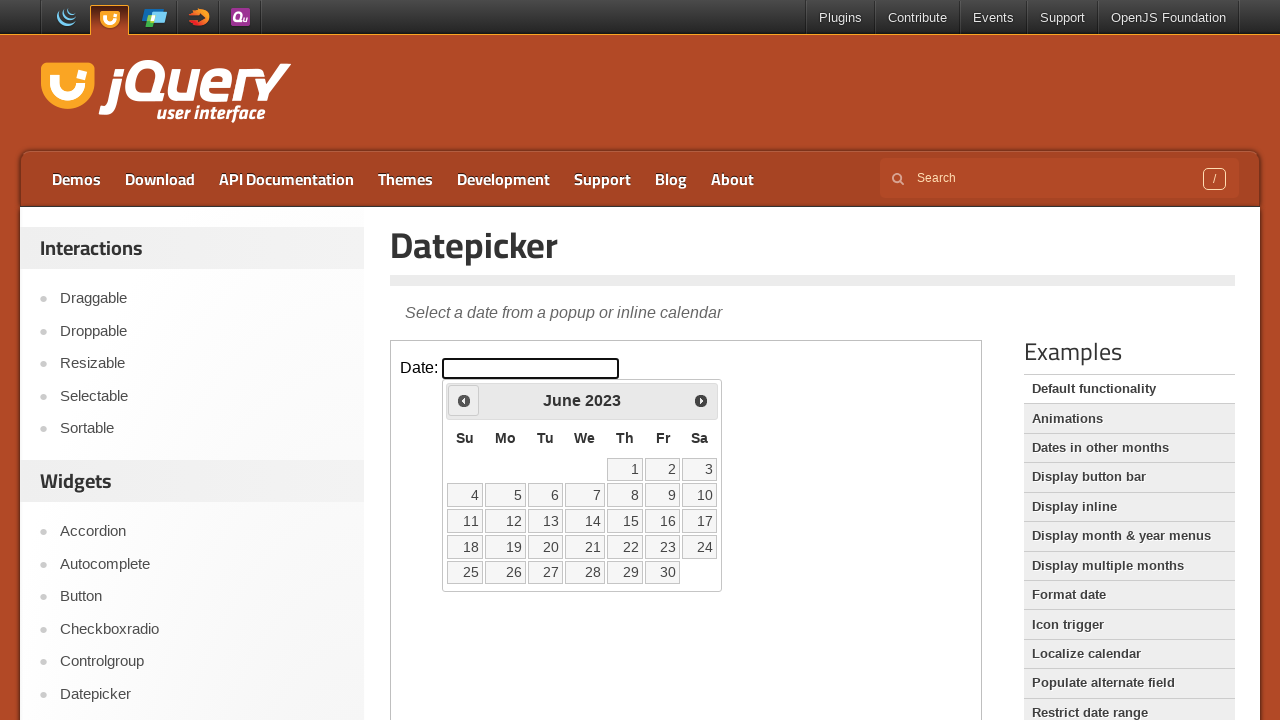

Retrieved current year: 2023
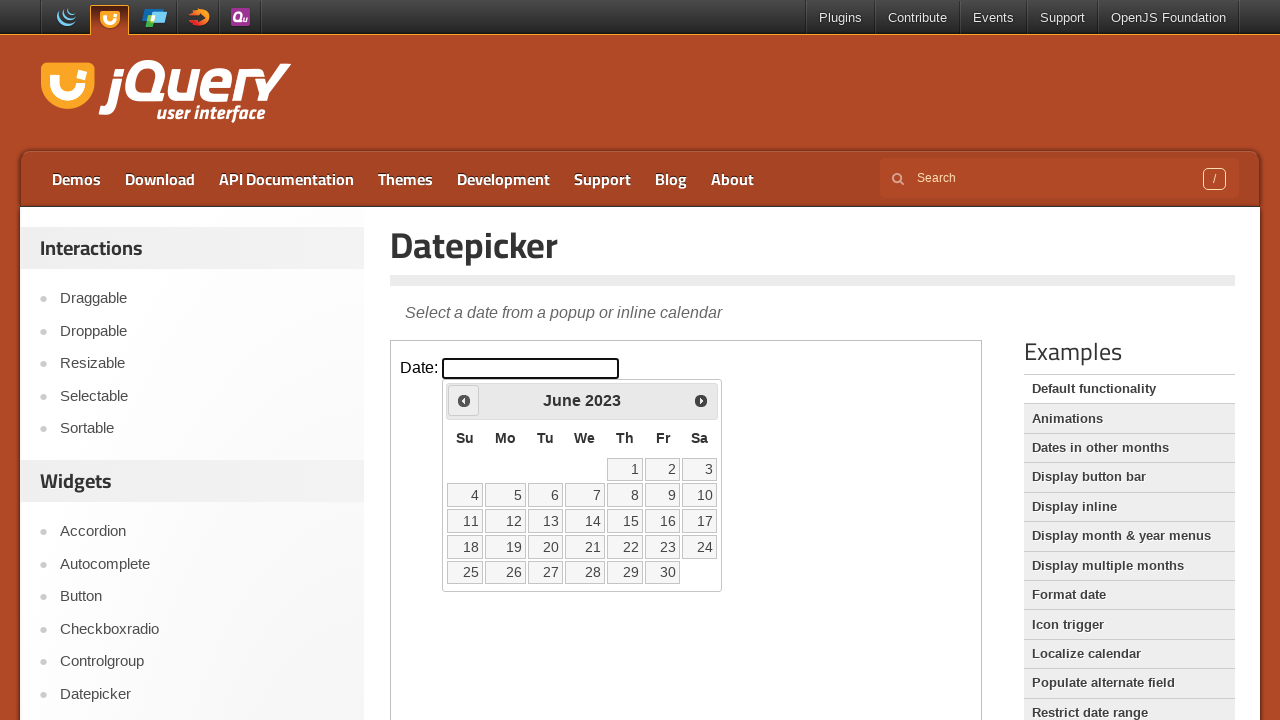

Retrieved current month: June
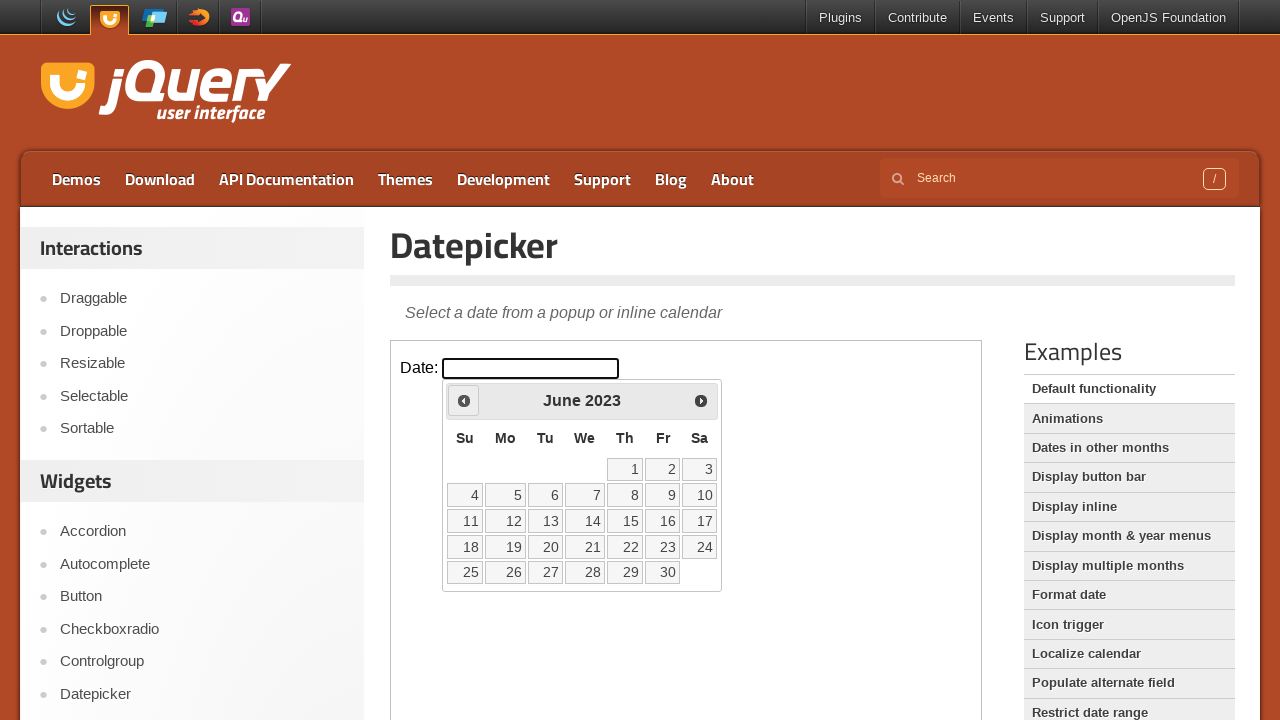

Clicked previous month button to navigate backwards at (464, 400) on iframe >> nth=0 >> internal:control=enter-frame >> span.ui-icon.ui-icon-circle-t
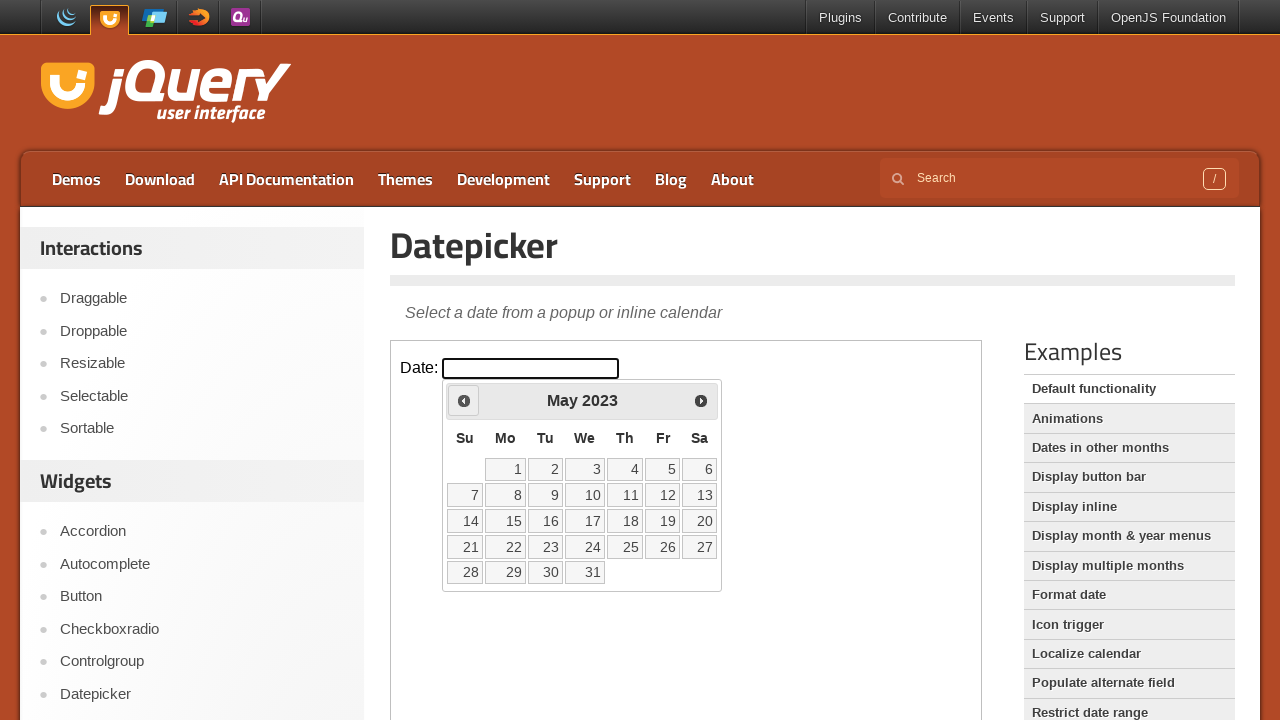

Retrieved current year: 2023
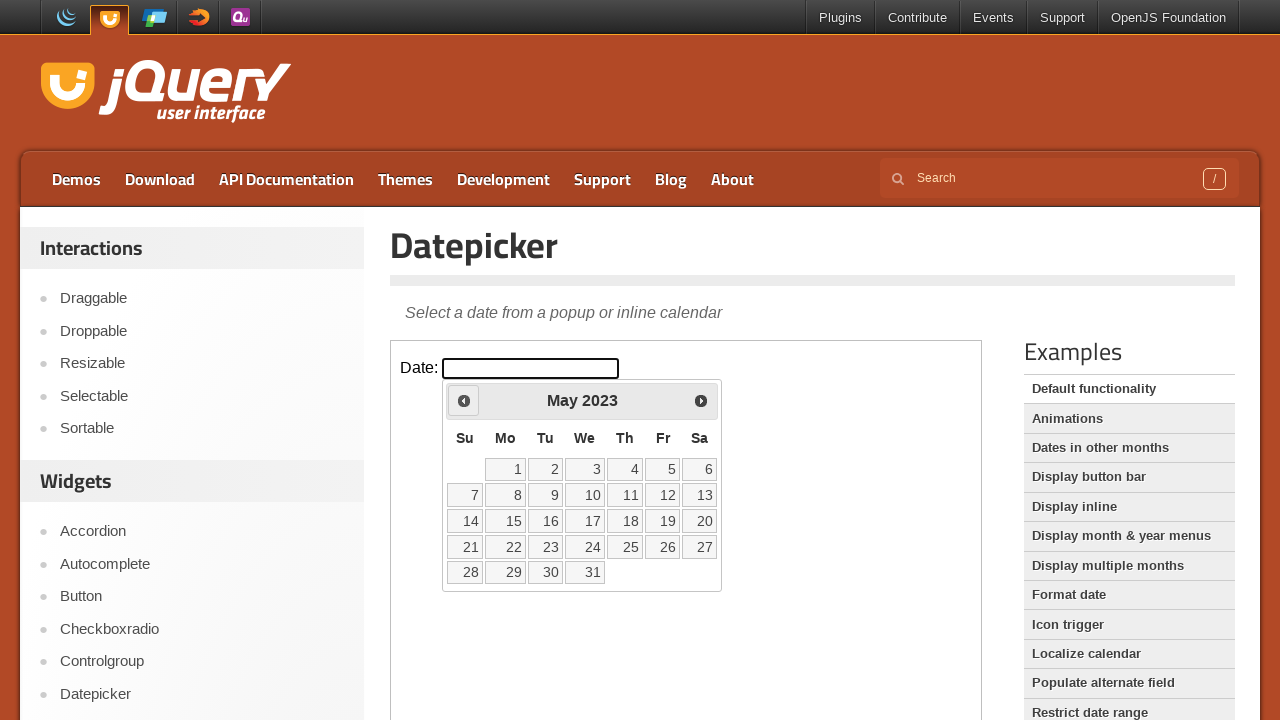

Retrieved current month: May
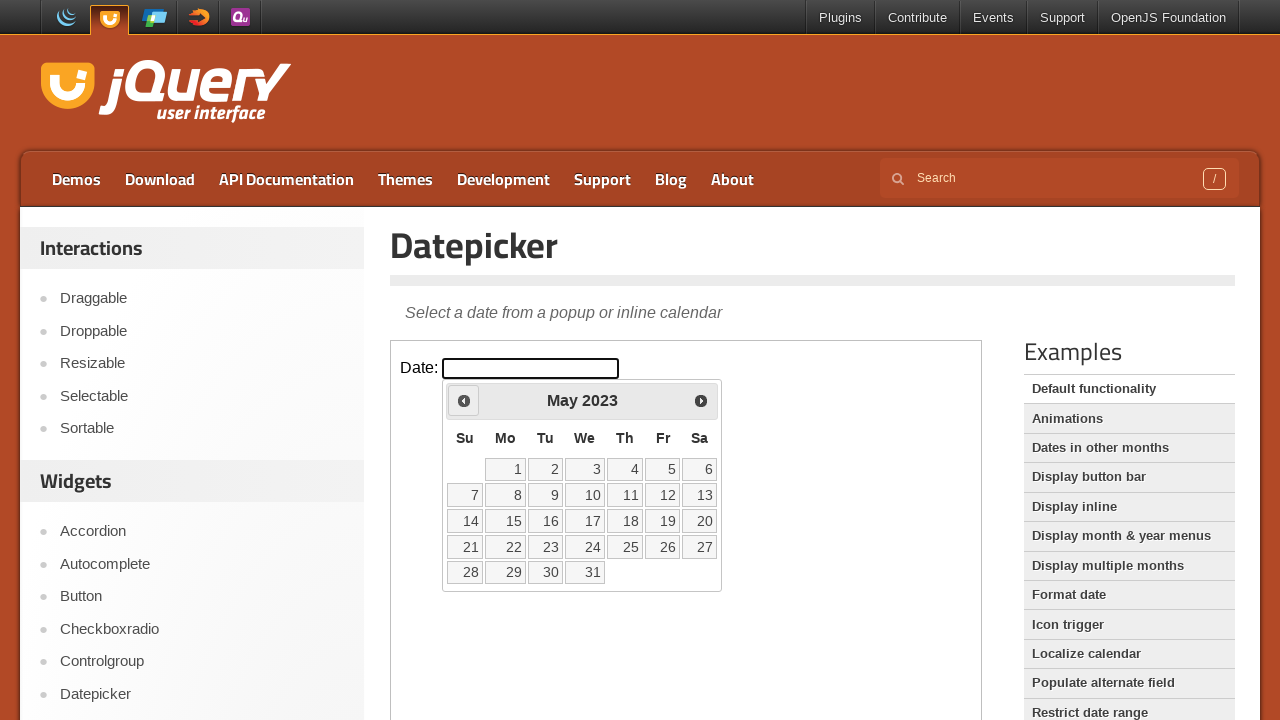

Clicked previous month button to navigate backwards at (464, 400) on iframe >> nth=0 >> internal:control=enter-frame >> span.ui-icon.ui-icon-circle-t
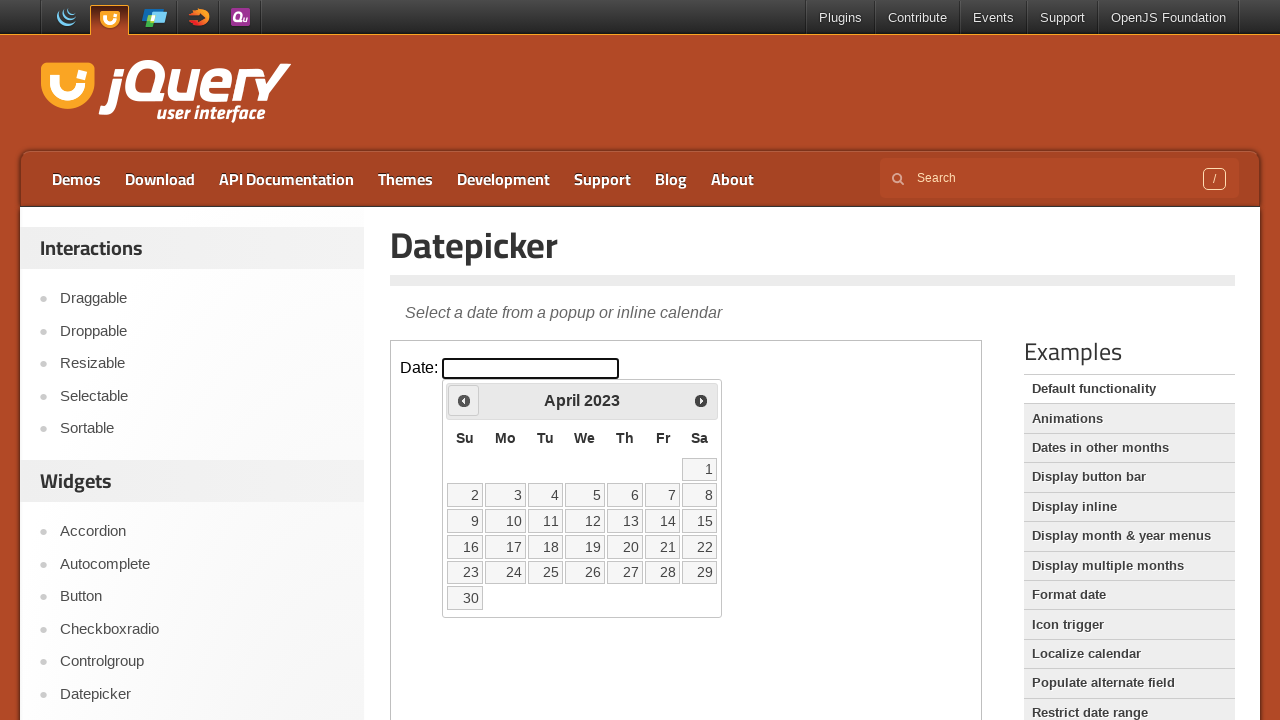

Retrieved current year: 2023
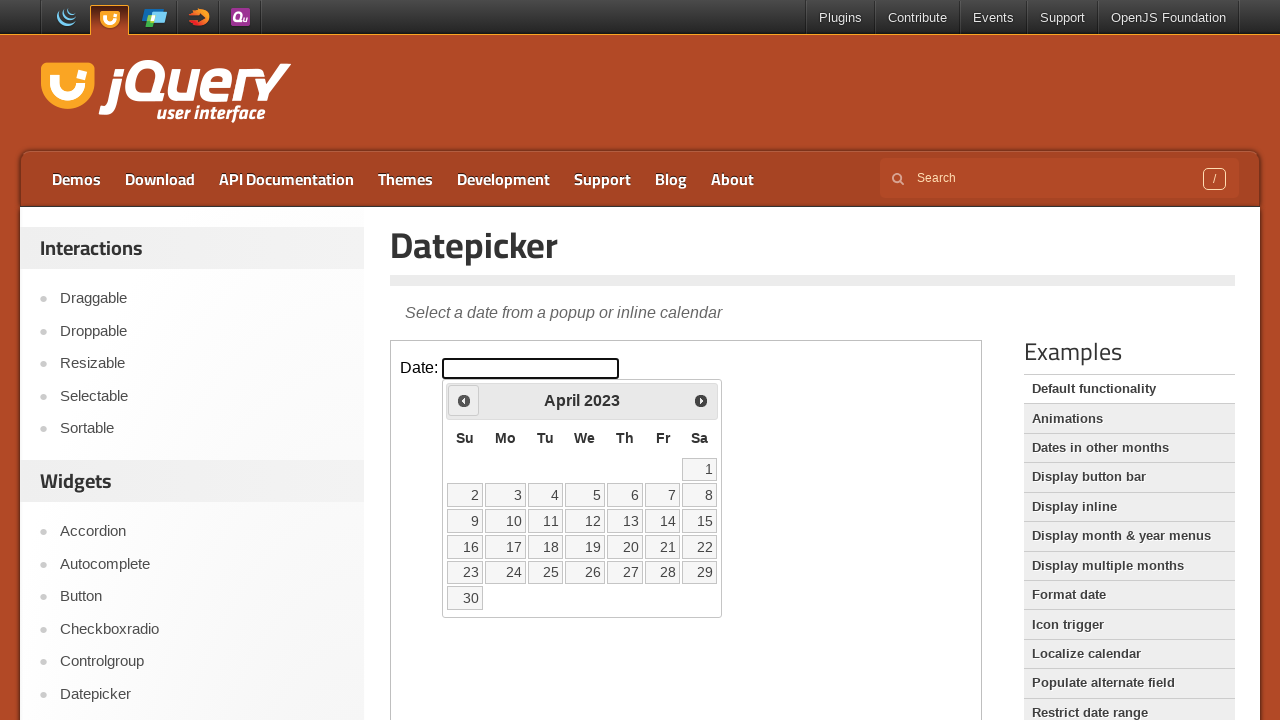

Retrieved current month: April
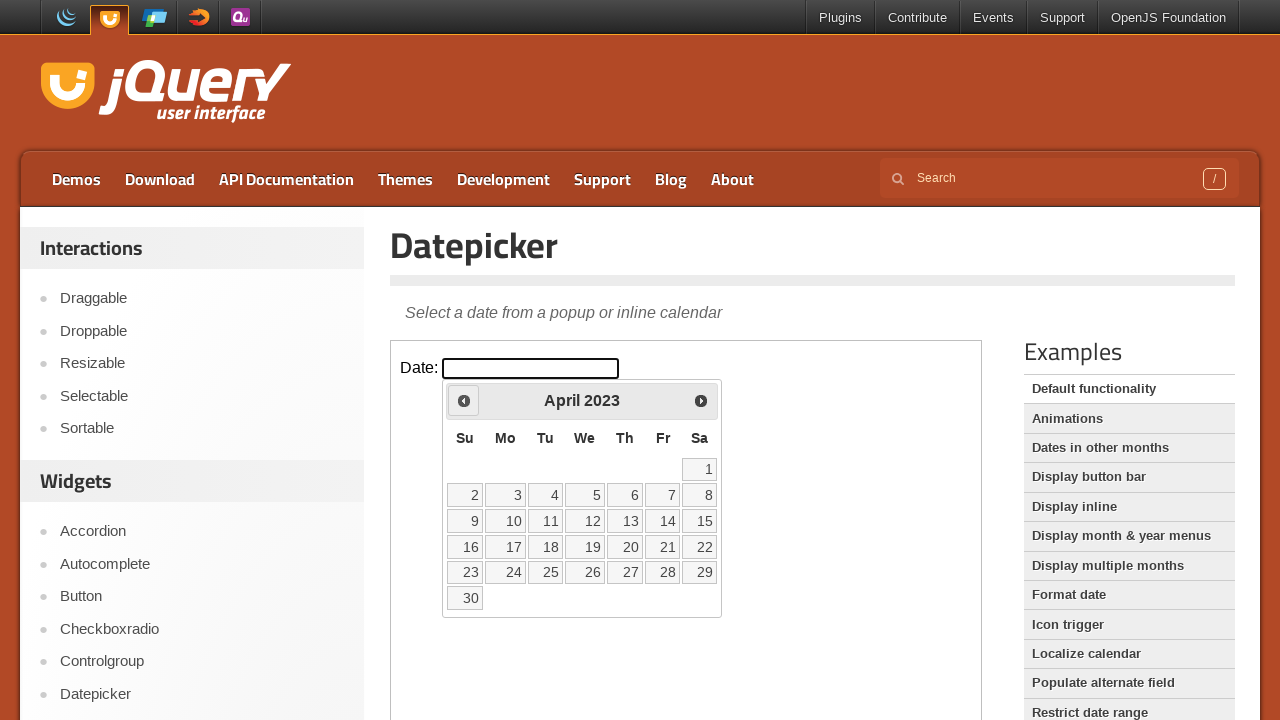

Clicked previous month button to navigate backwards at (464, 400) on iframe >> nth=0 >> internal:control=enter-frame >> span.ui-icon.ui-icon-circle-t
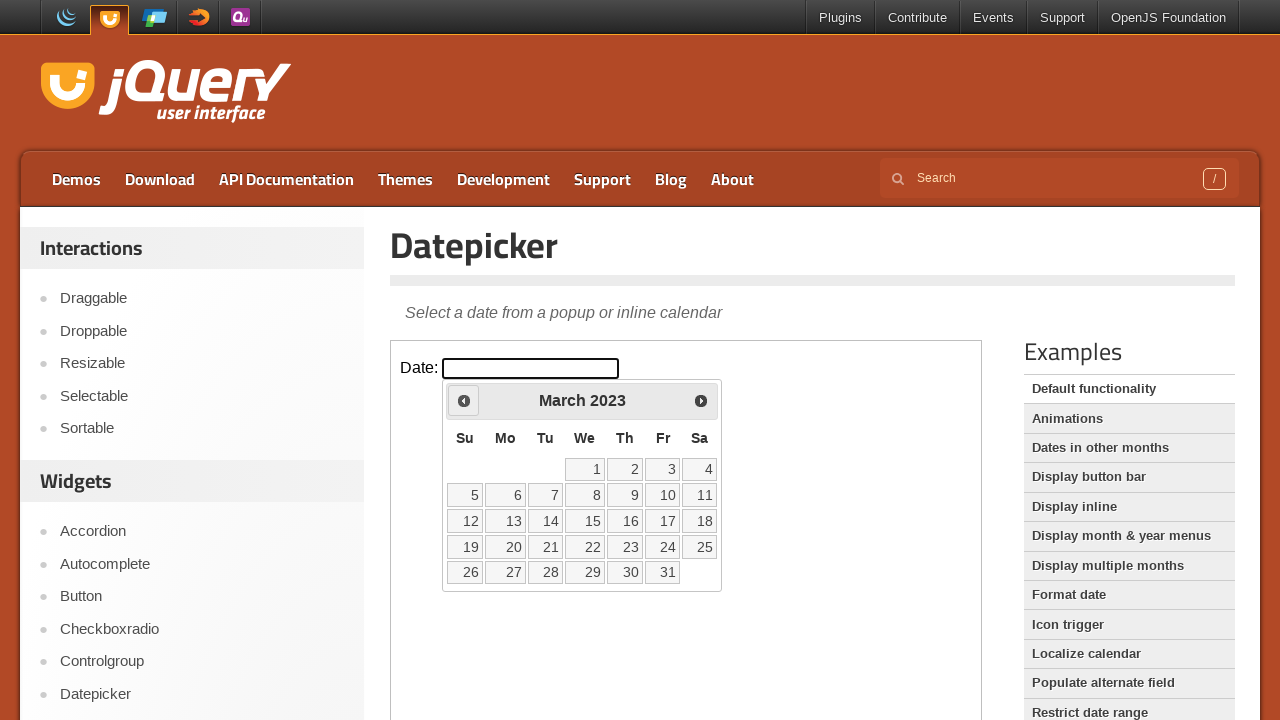

Retrieved current year: 2023
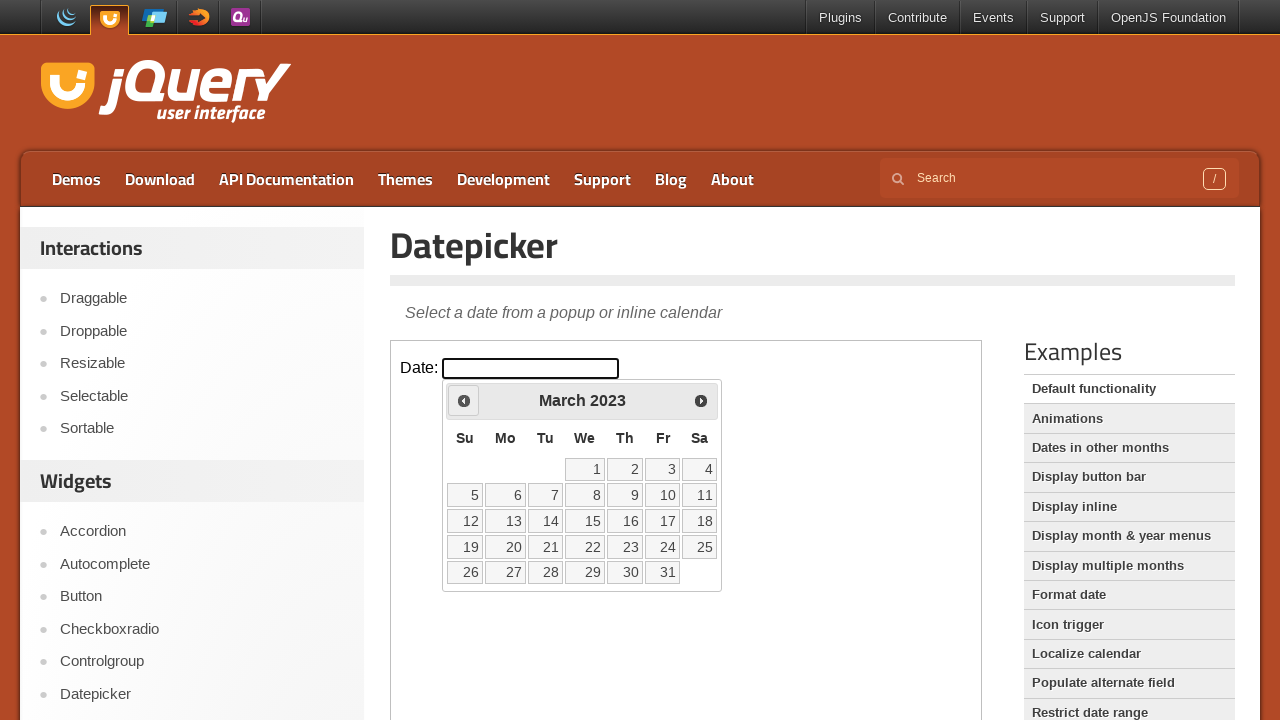

Retrieved current month: March
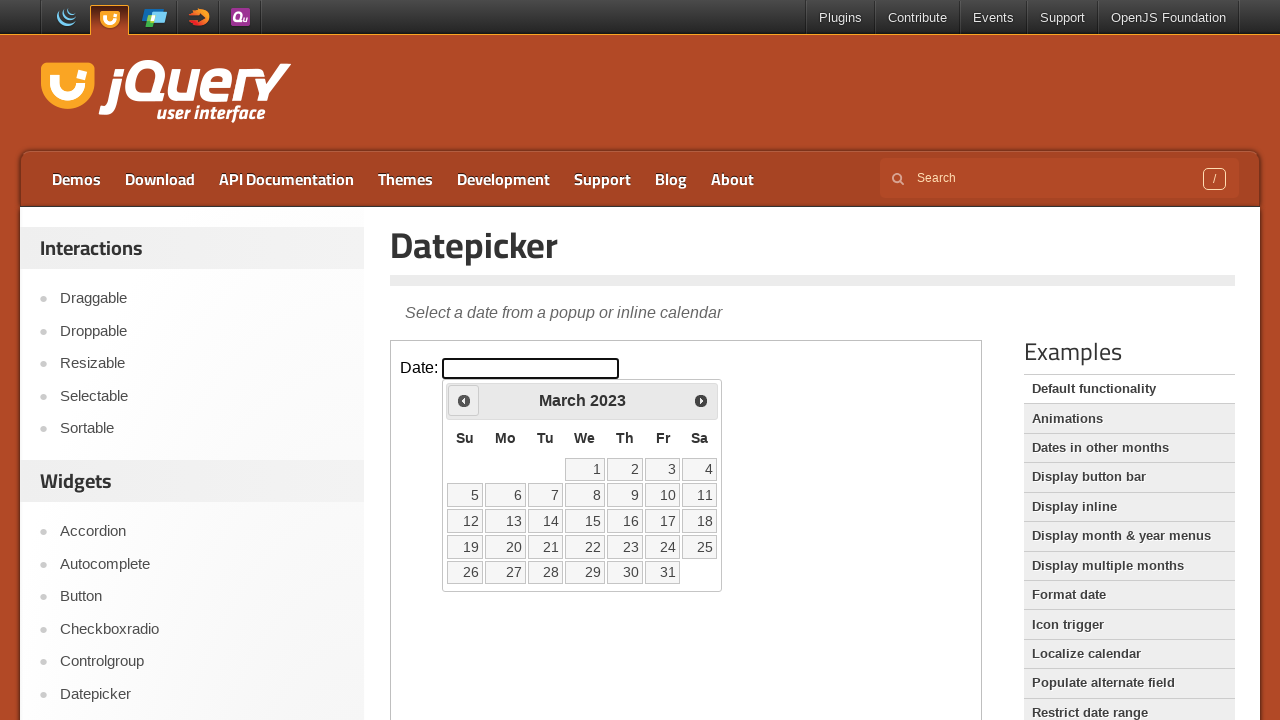

Clicked previous month button to navigate backwards at (464, 400) on iframe >> nth=0 >> internal:control=enter-frame >> span.ui-icon.ui-icon-circle-t
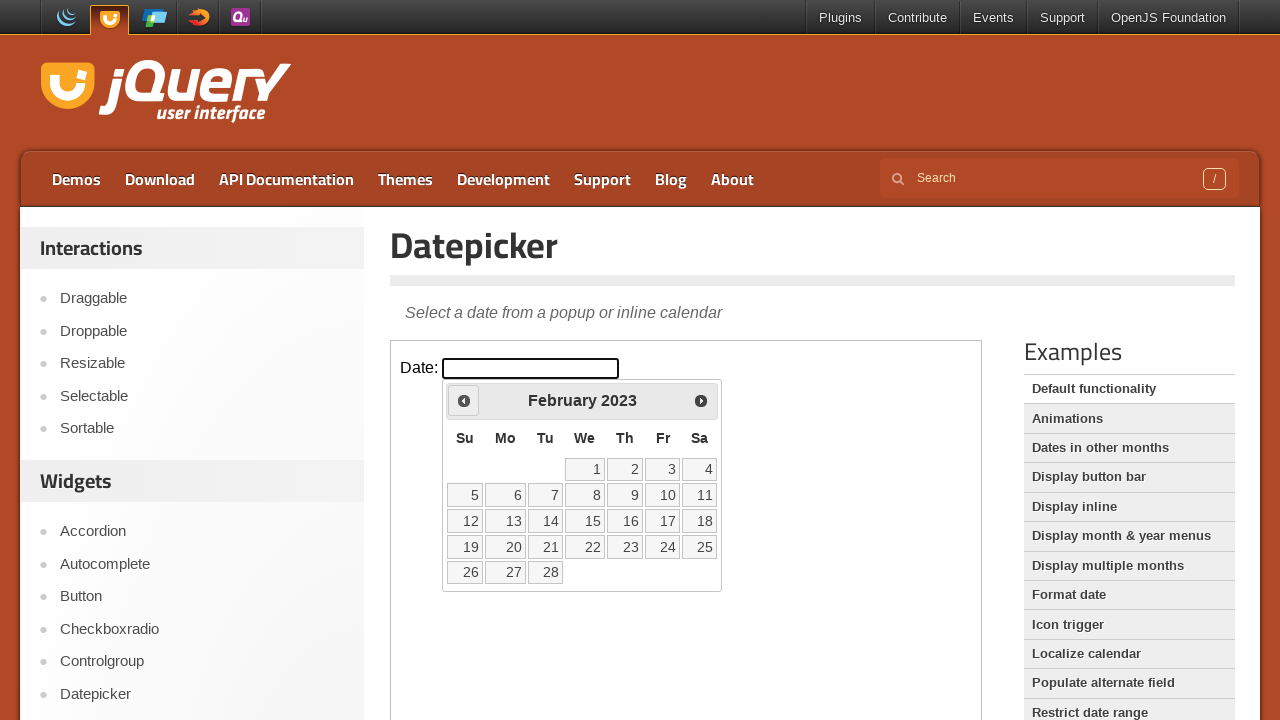

Retrieved current year: 2023
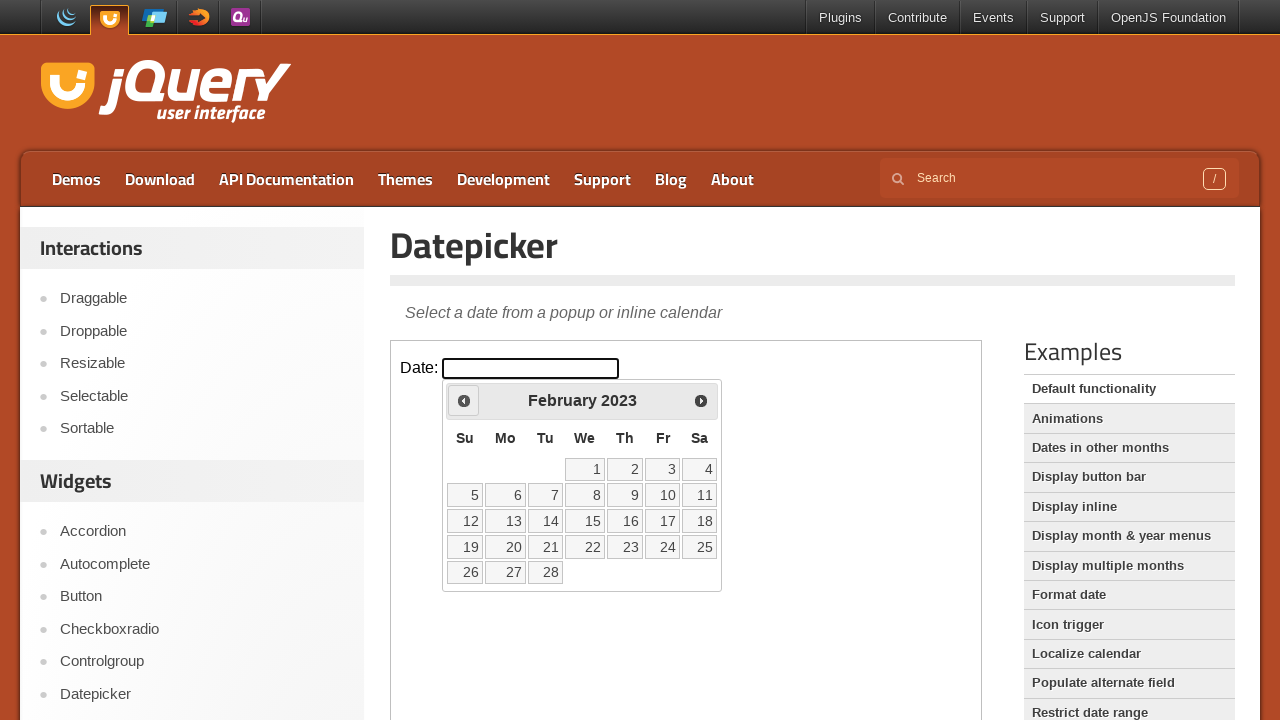

Retrieved current month: February
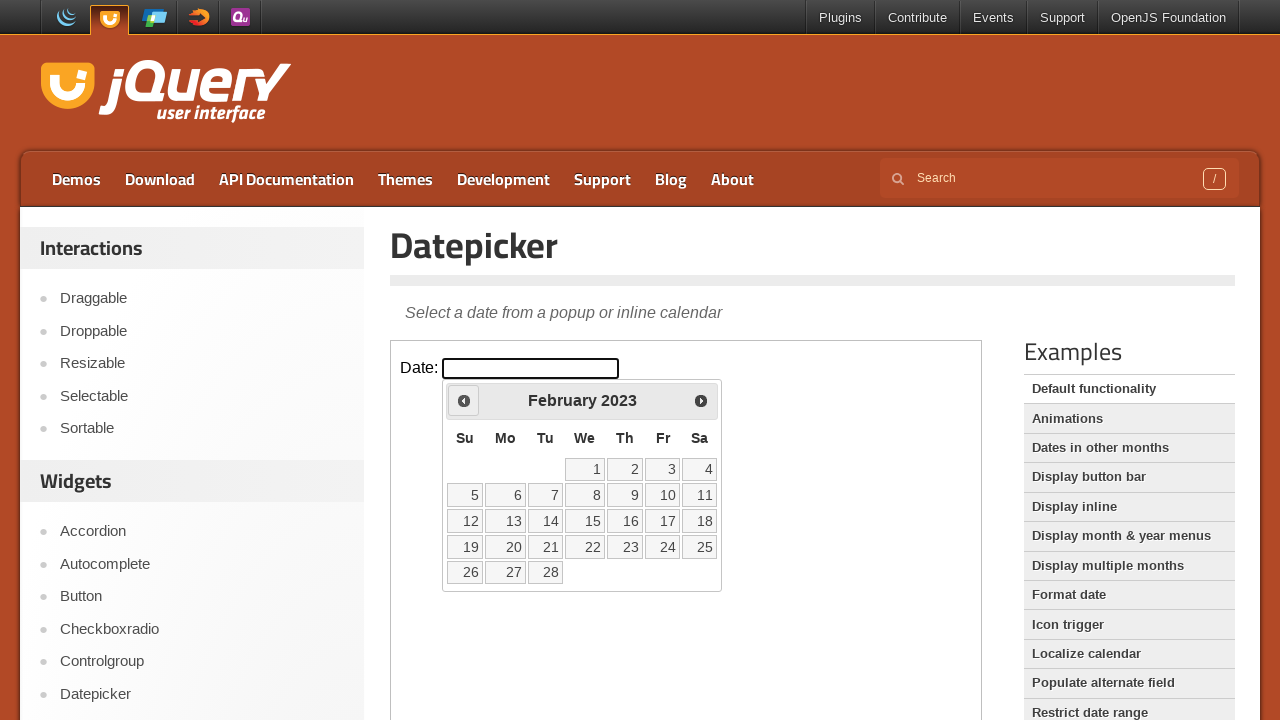

Clicked previous month button to navigate backwards at (464, 400) on iframe >> nth=0 >> internal:control=enter-frame >> span.ui-icon.ui-icon-circle-t
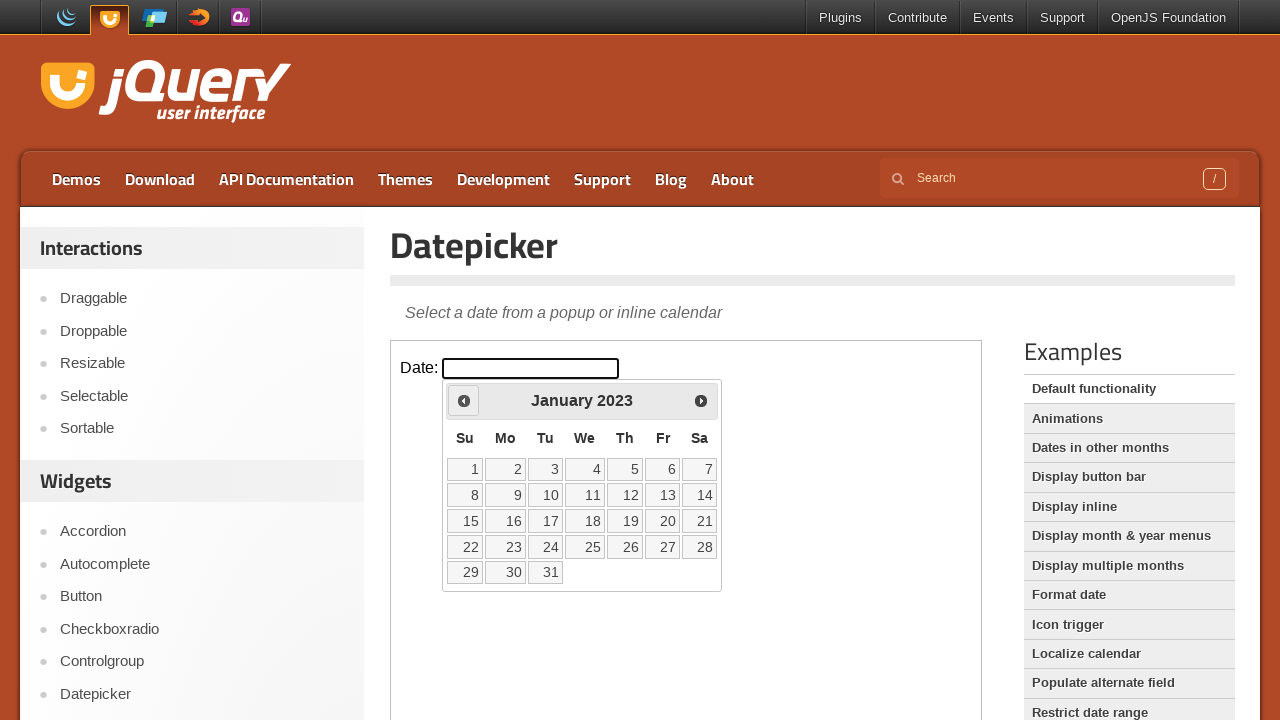

Retrieved current year: 2023
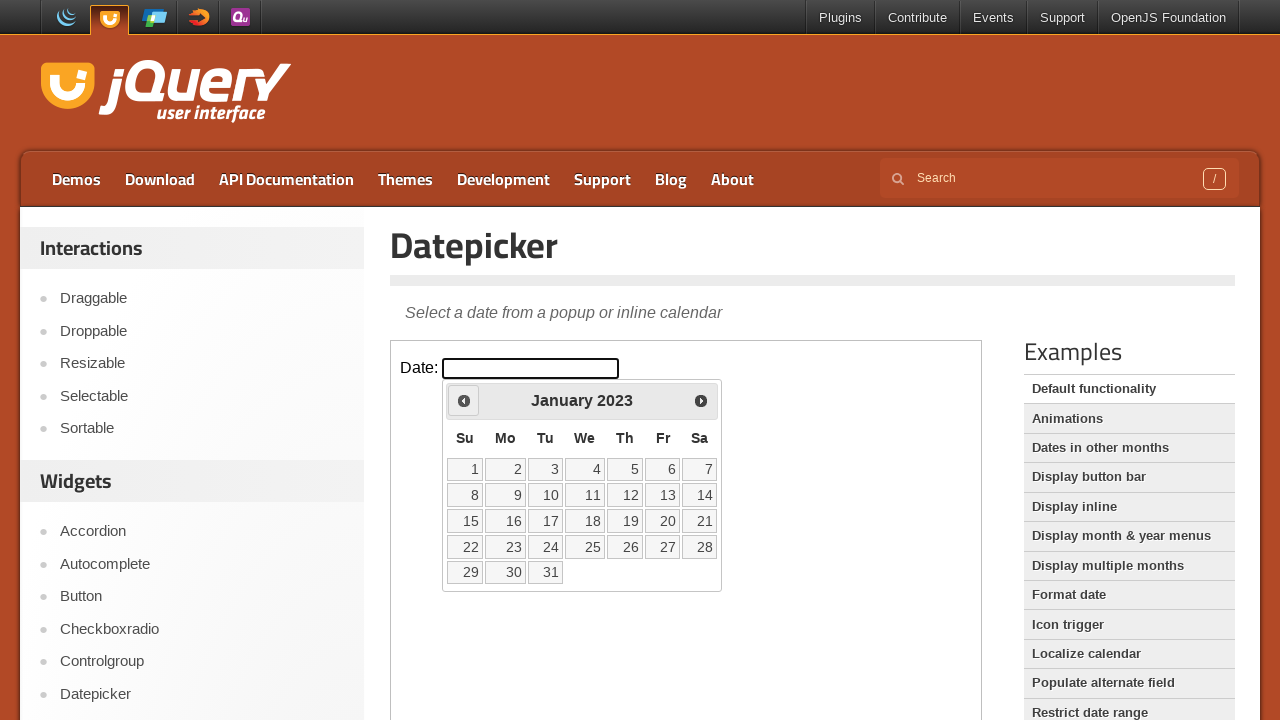

Retrieved current month: January
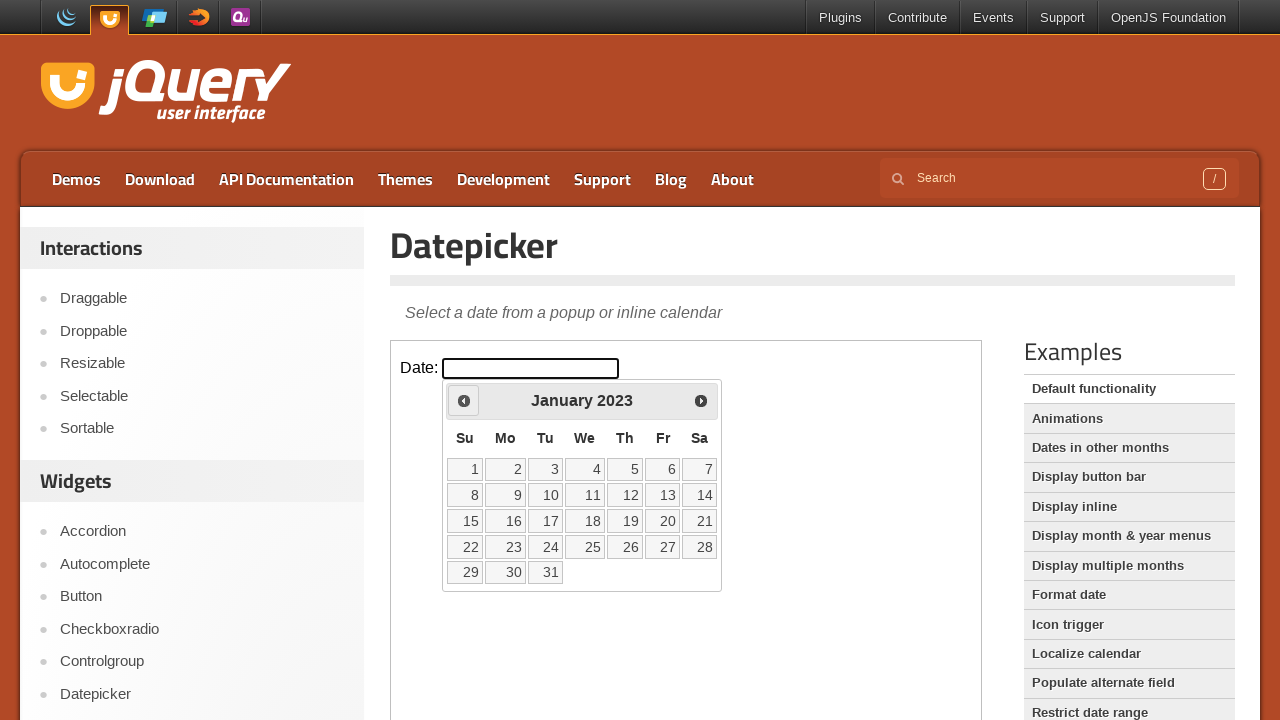

Clicked previous month button to navigate backwards at (464, 400) on iframe >> nth=0 >> internal:control=enter-frame >> span.ui-icon.ui-icon-circle-t
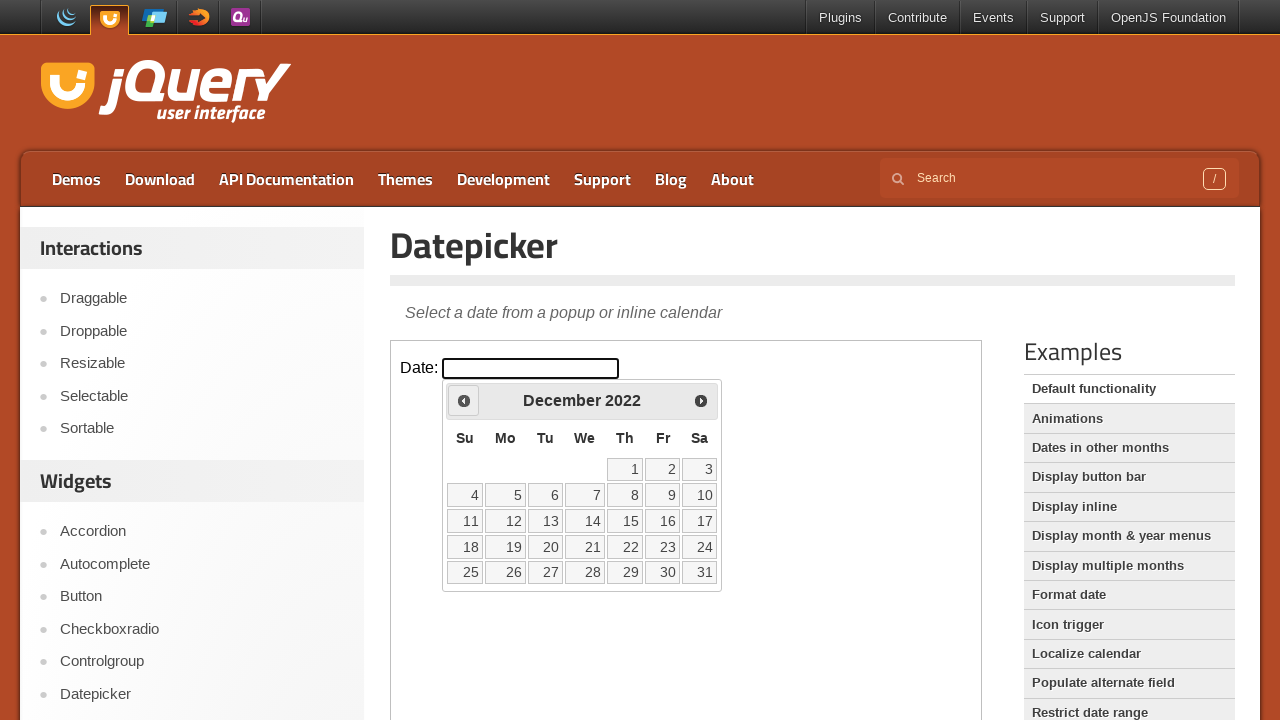

Retrieved current year: 2022
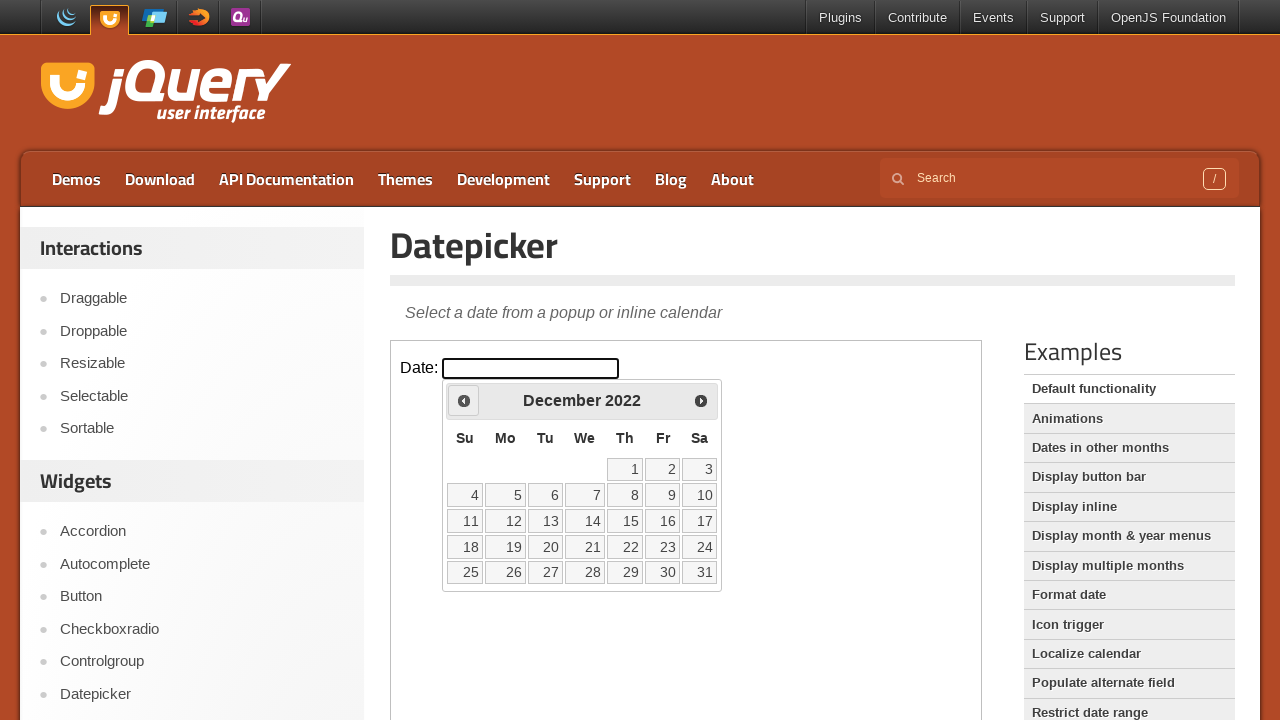

Retrieved current month: December
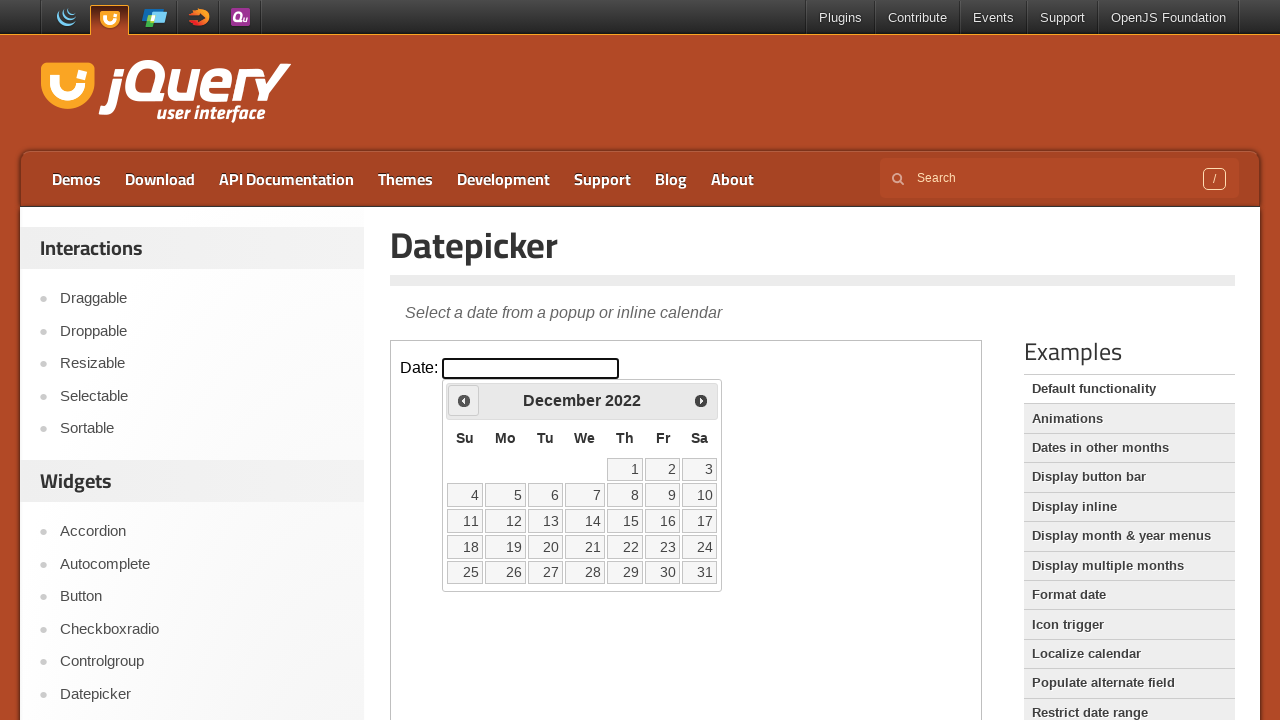

Clicked previous month button to navigate backwards at (464, 400) on iframe >> nth=0 >> internal:control=enter-frame >> span.ui-icon.ui-icon-circle-t
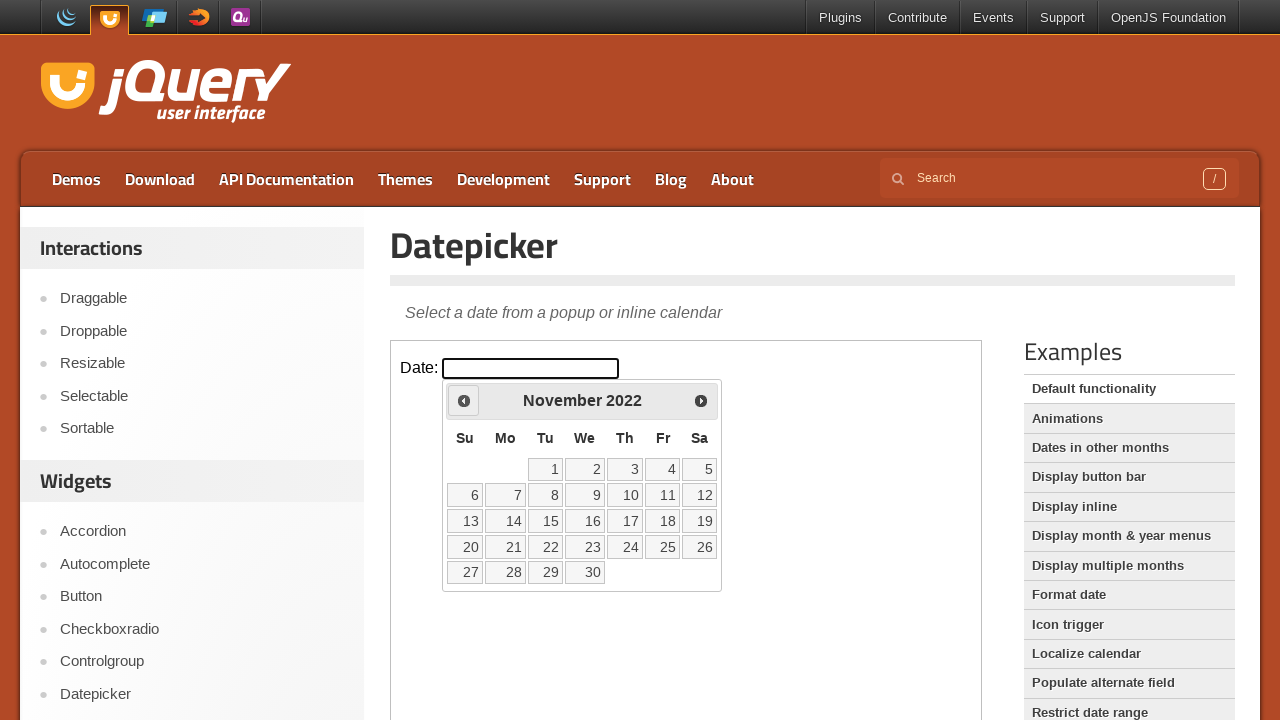

Retrieved current year: 2022
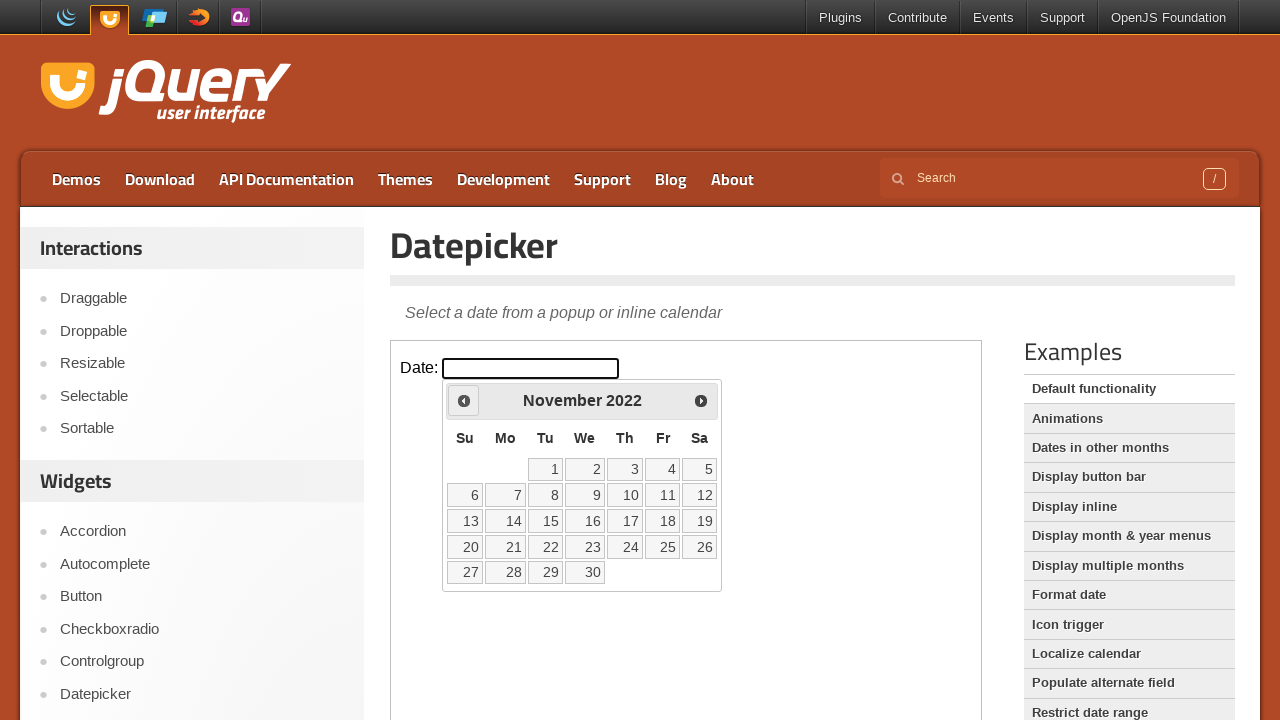

Retrieved current month: November
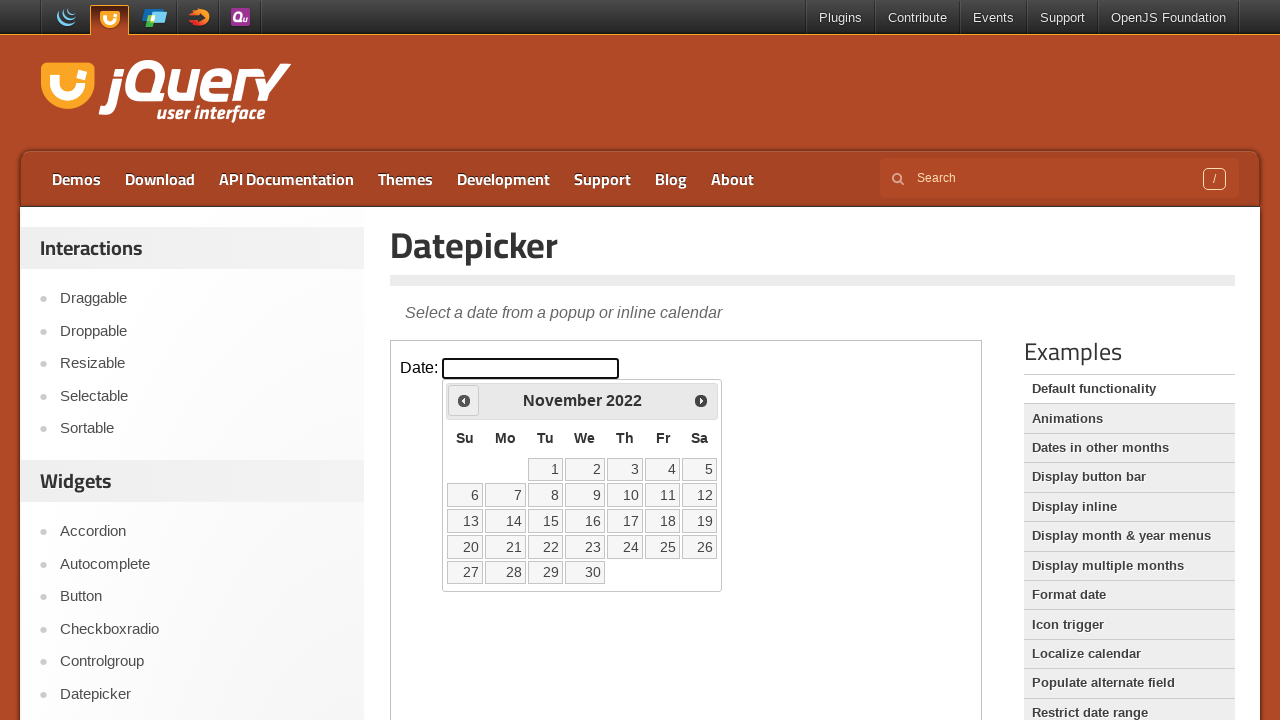

Clicked previous month button to navigate backwards at (464, 400) on iframe >> nth=0 >> internal:control=enter-frame >> span.ui-icon.ui-icon-circle-t
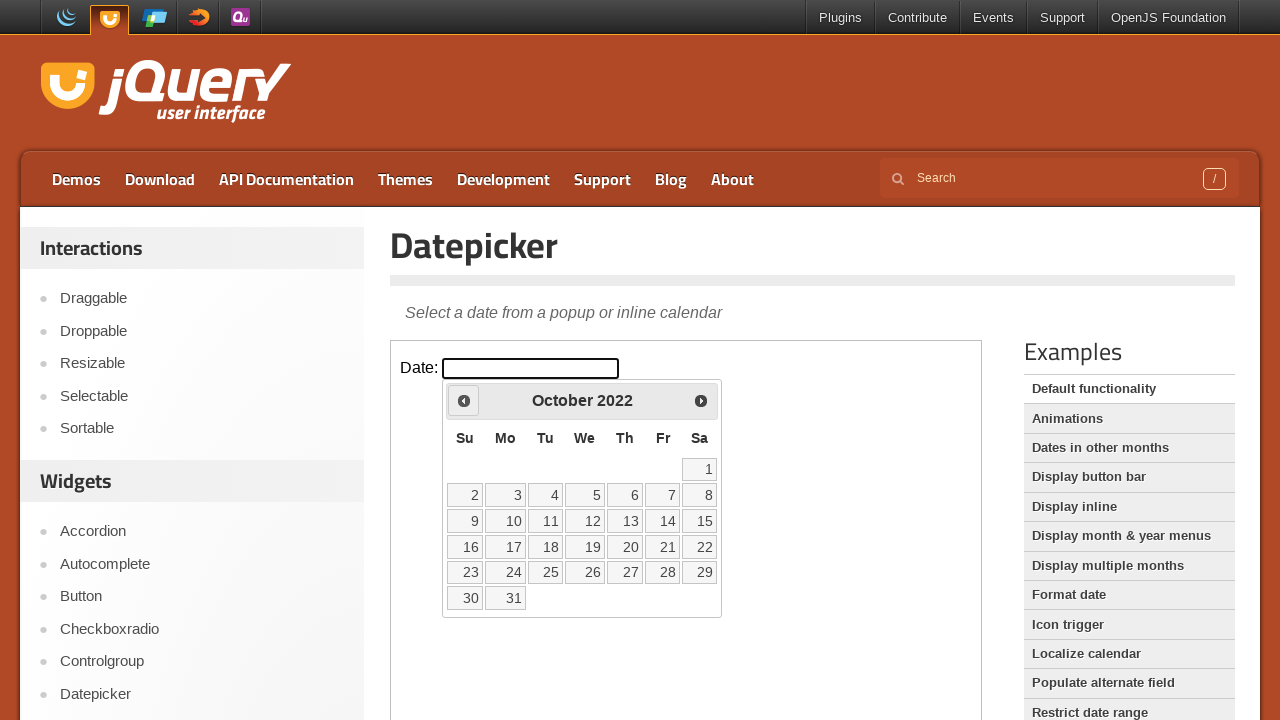

Retrieved current year: 2022
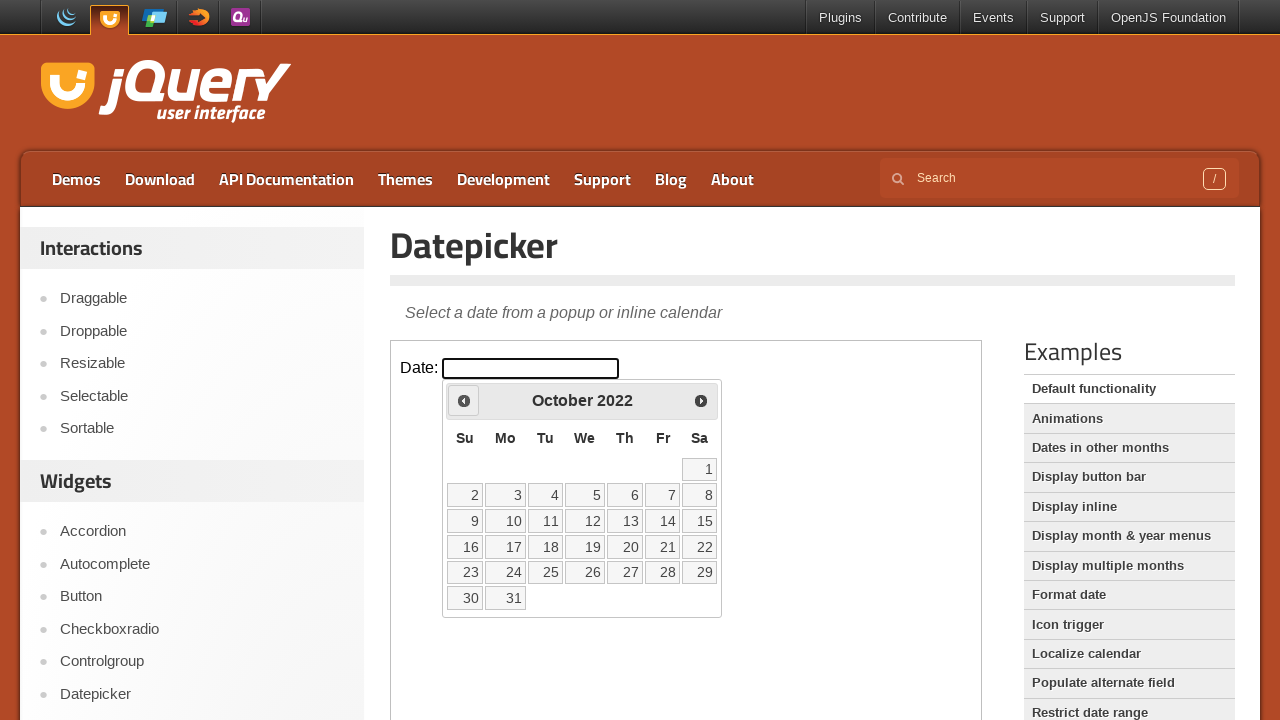

Retrieved current month: October
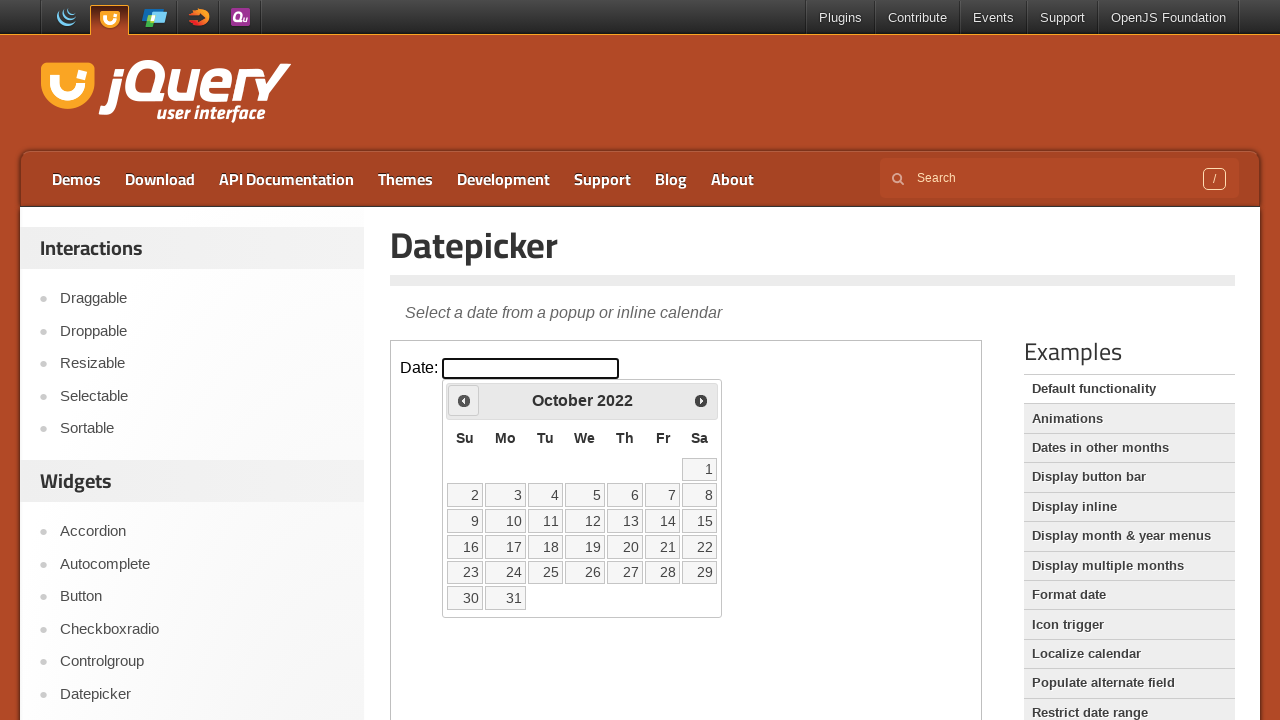

Clicked previous month button to navigate backwards at (464, 400) on iframe >> nth=0 >> internal:control=enter-frame >> span.ui-icon.ui-icon-circle-t
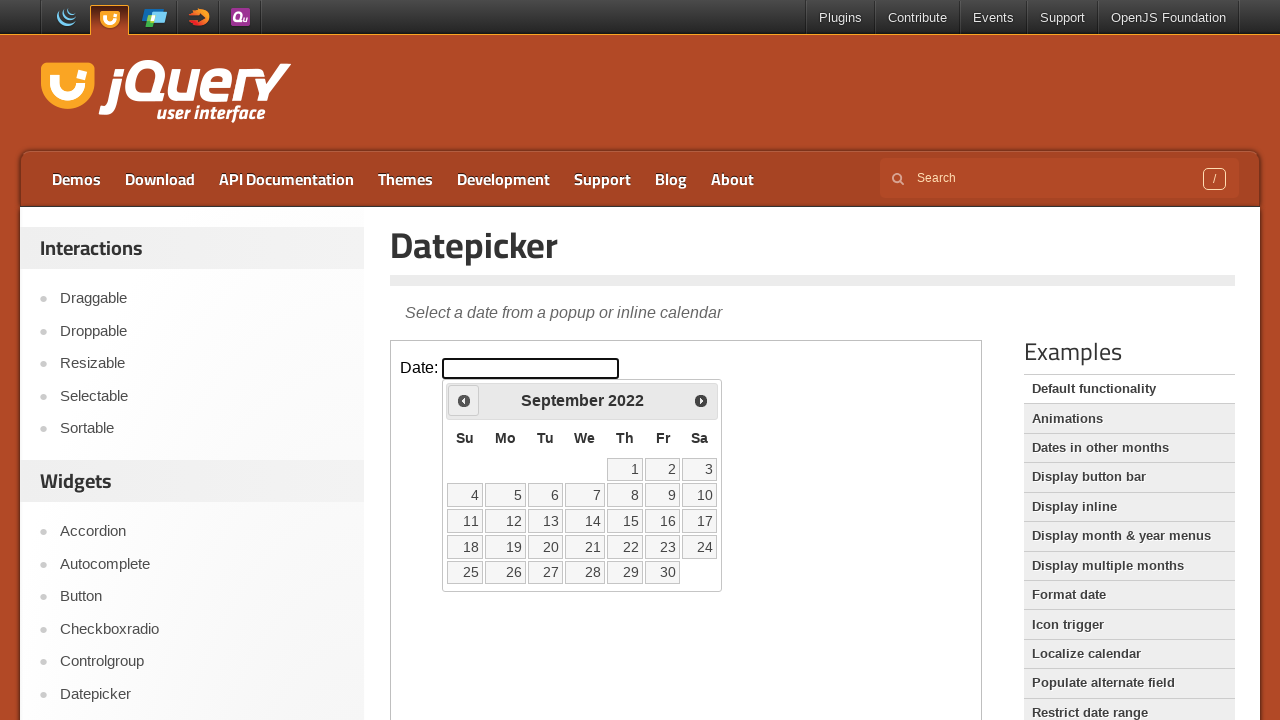

Retrieved current year: 2022
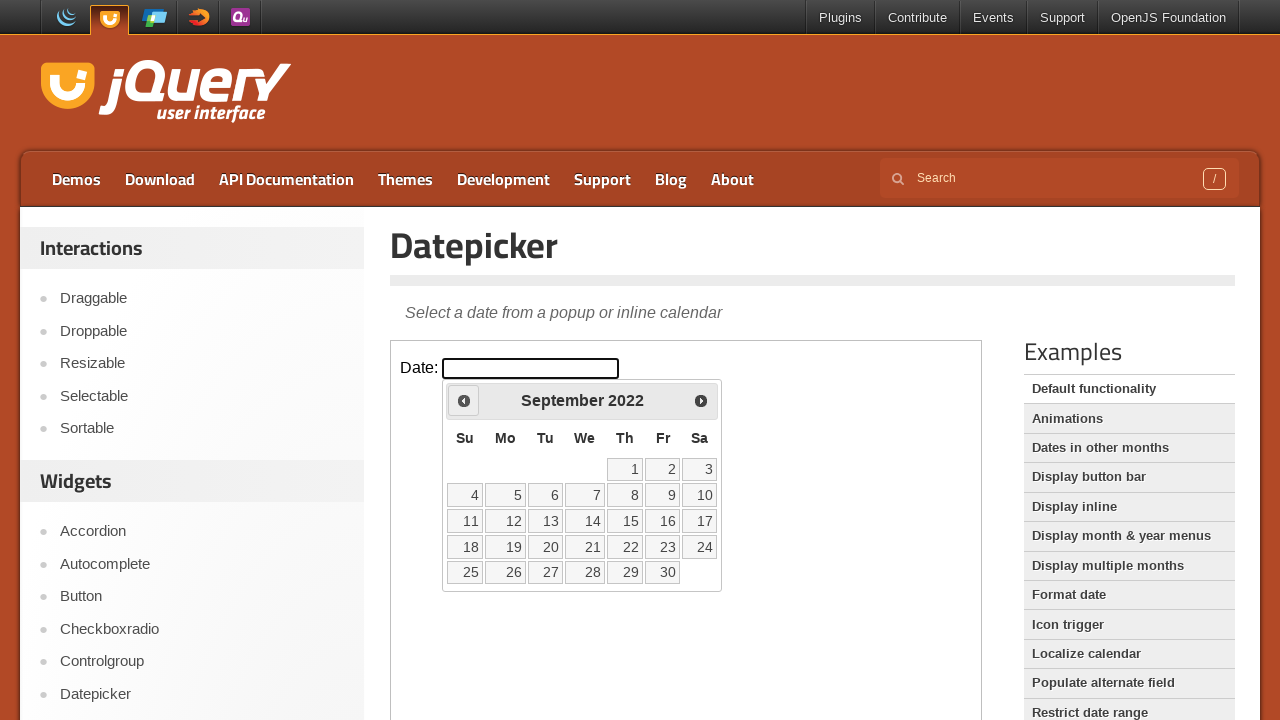

Retrieved current month: September
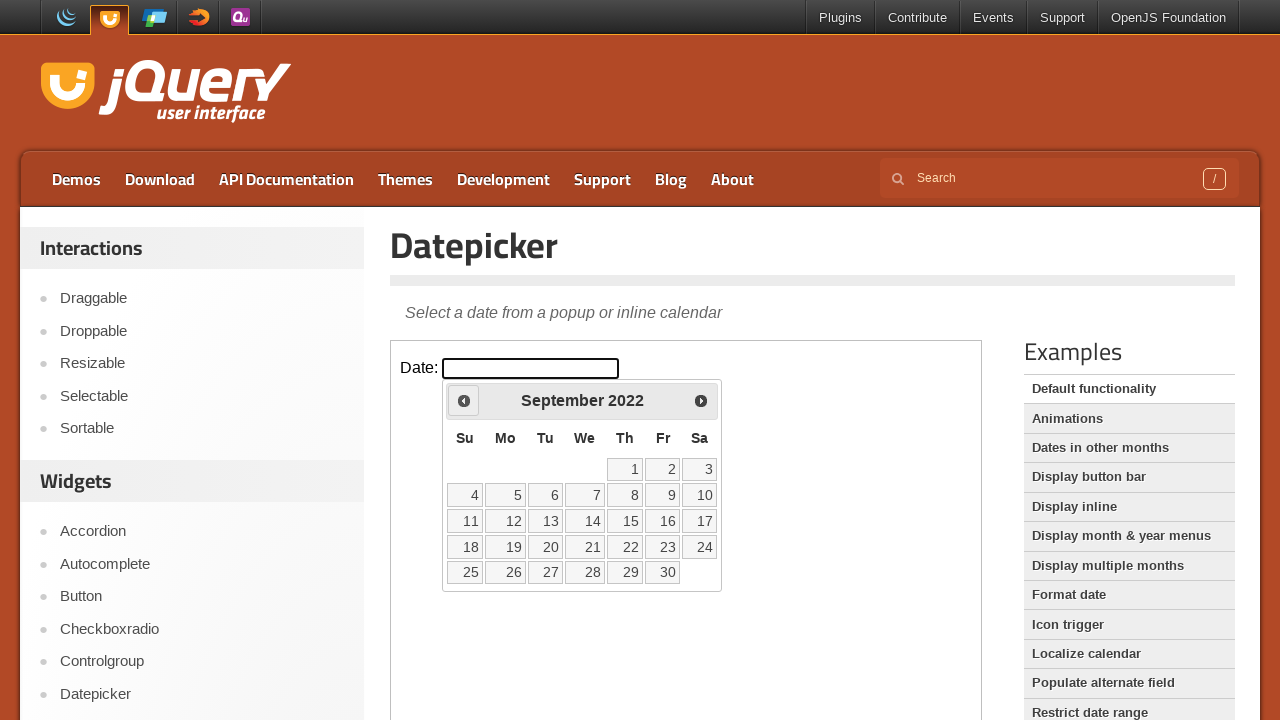

Clicked previous month button to navigate backwards at (464, 400) on iframe >> nth=0 >> internal:control=enter-frame >> span.ui-icon.ui-icon-circle-t
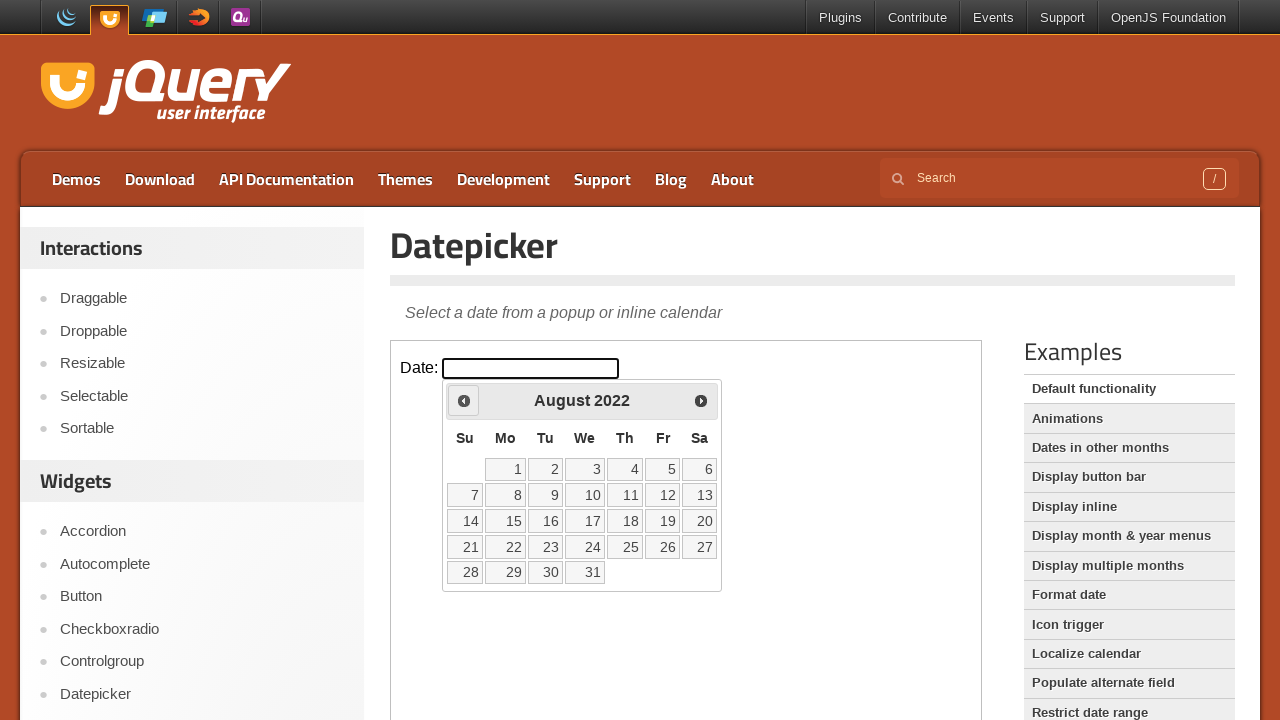

Retrieved current year: 2022
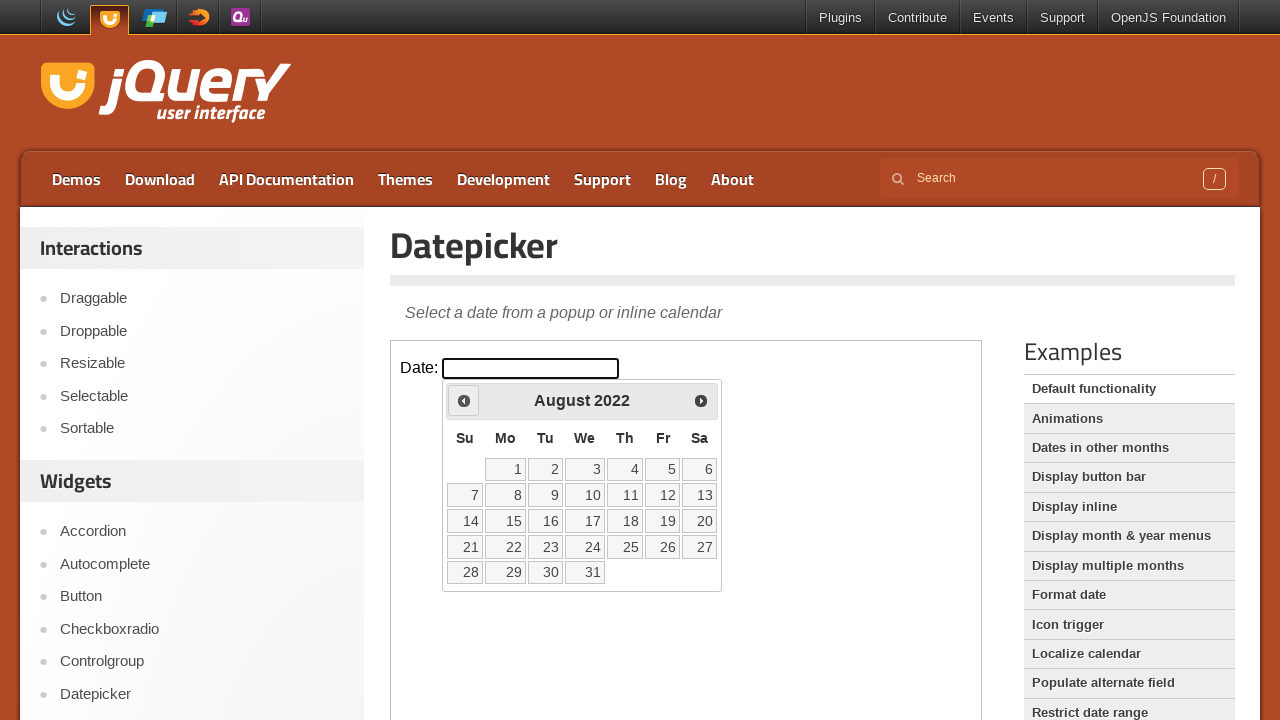

Retrieved current month: August
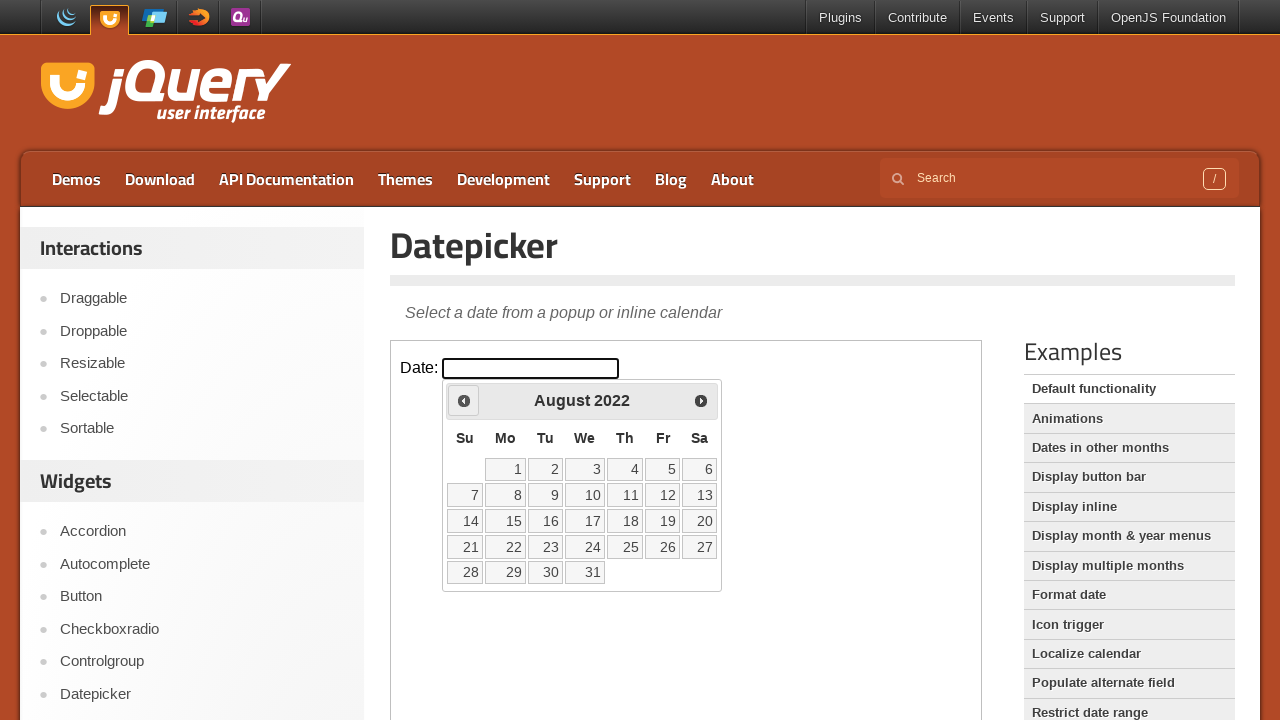

Clicked previous month button to navigate backwards at (464, 400) on iframe >> nth=0 >> internal:control=enter-frame >> span.ui-icon.ui-icon-circle-t
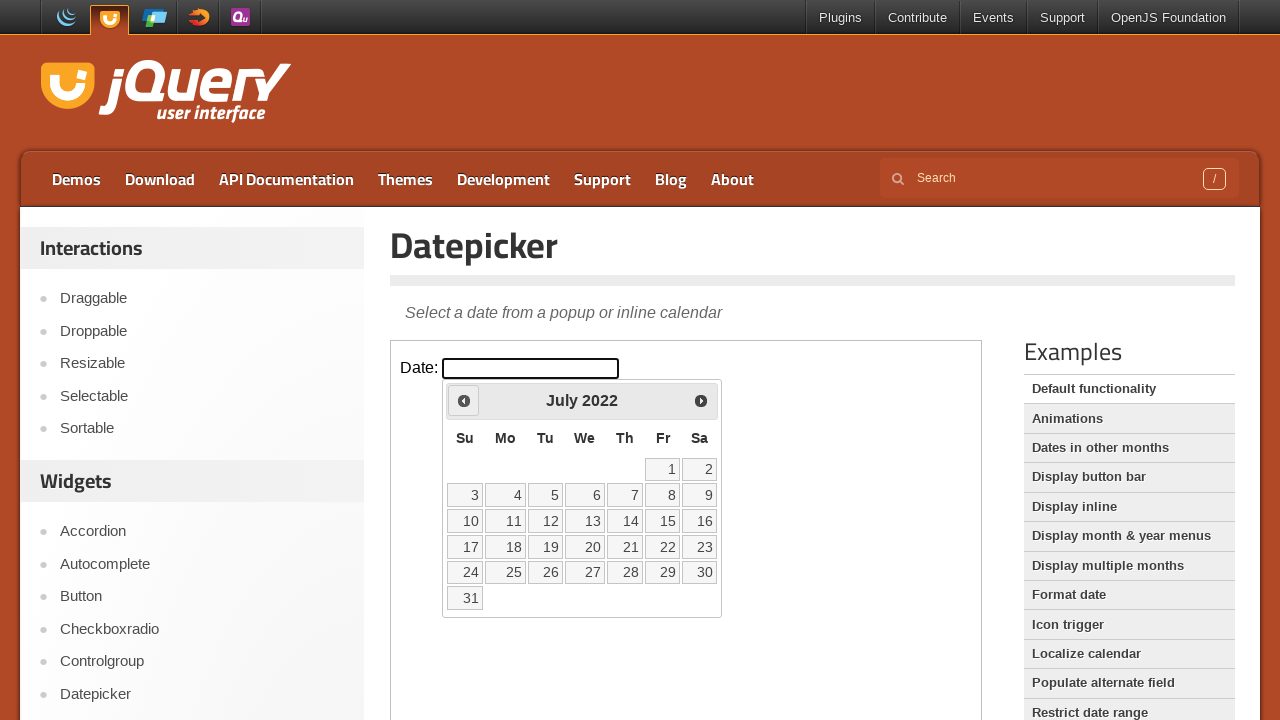

Retrieved current year: 2022
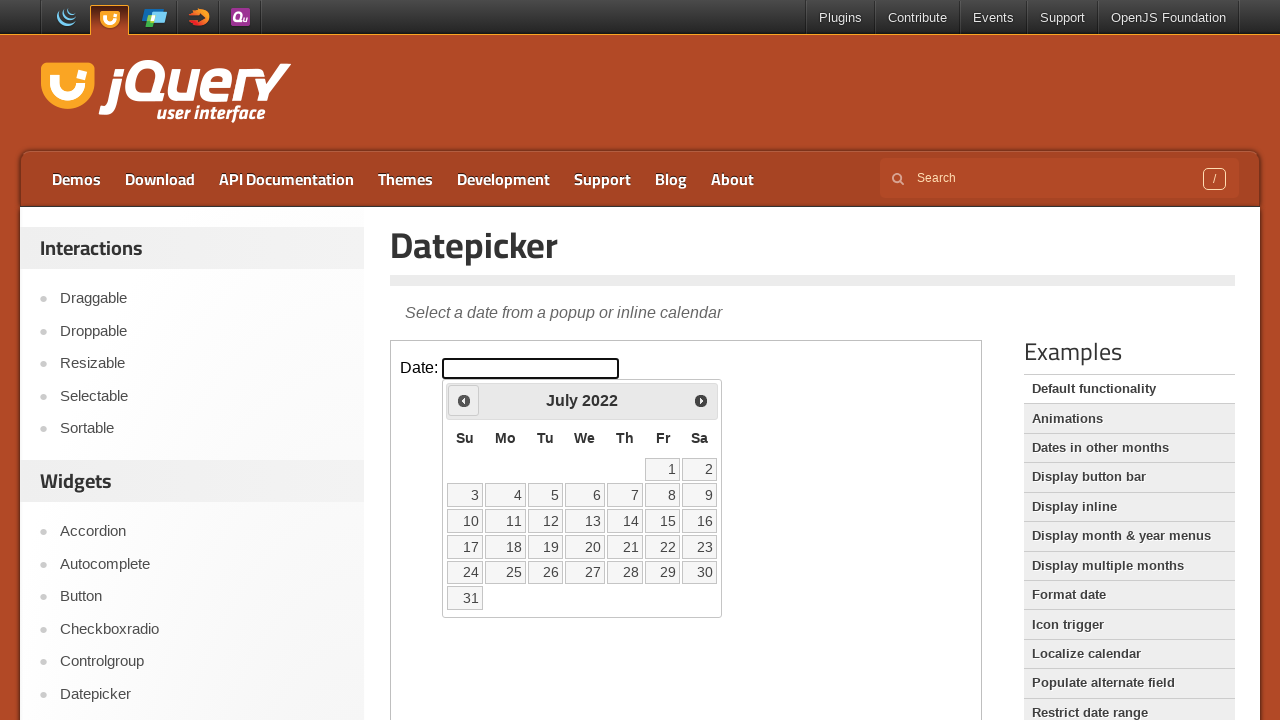

Retrieved current month: July
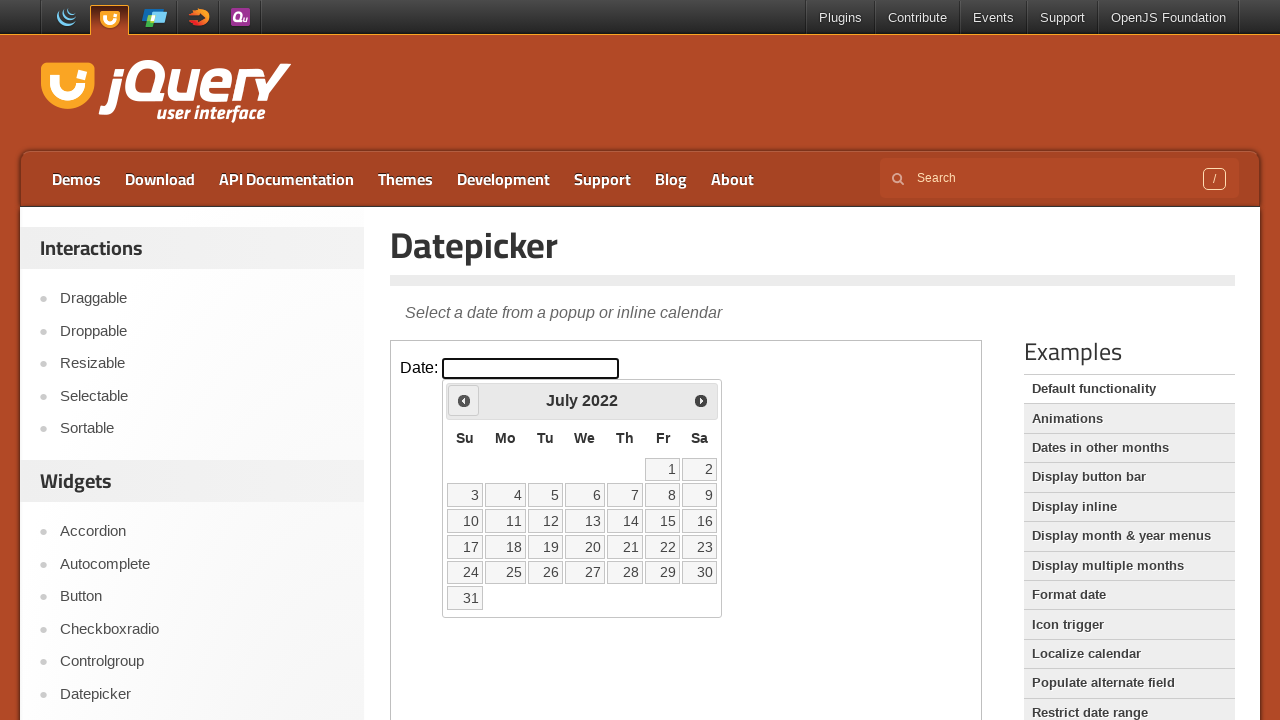

Clicked previous month button to navigate backwards at (464, 400) on iframe >> nth=0 >> internal:control=enter-frame >> span.ui-icon.ui-icon-circle-t
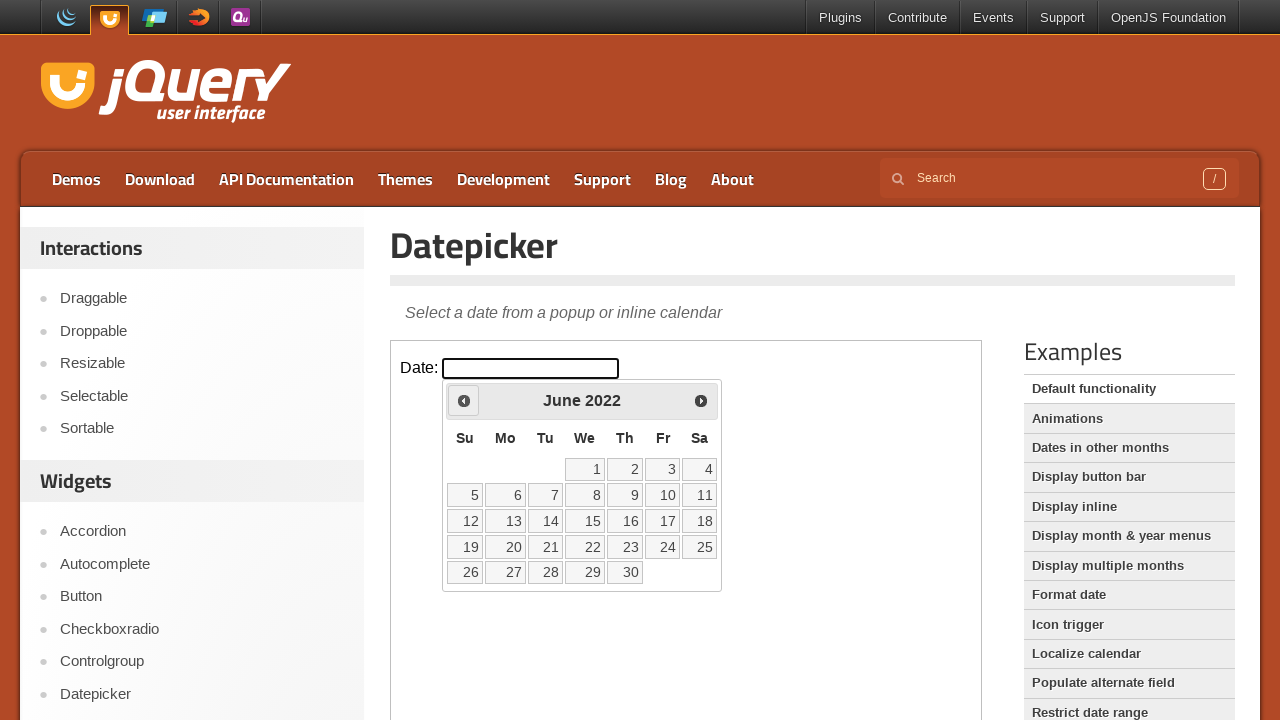

Retrieved current year: 2022
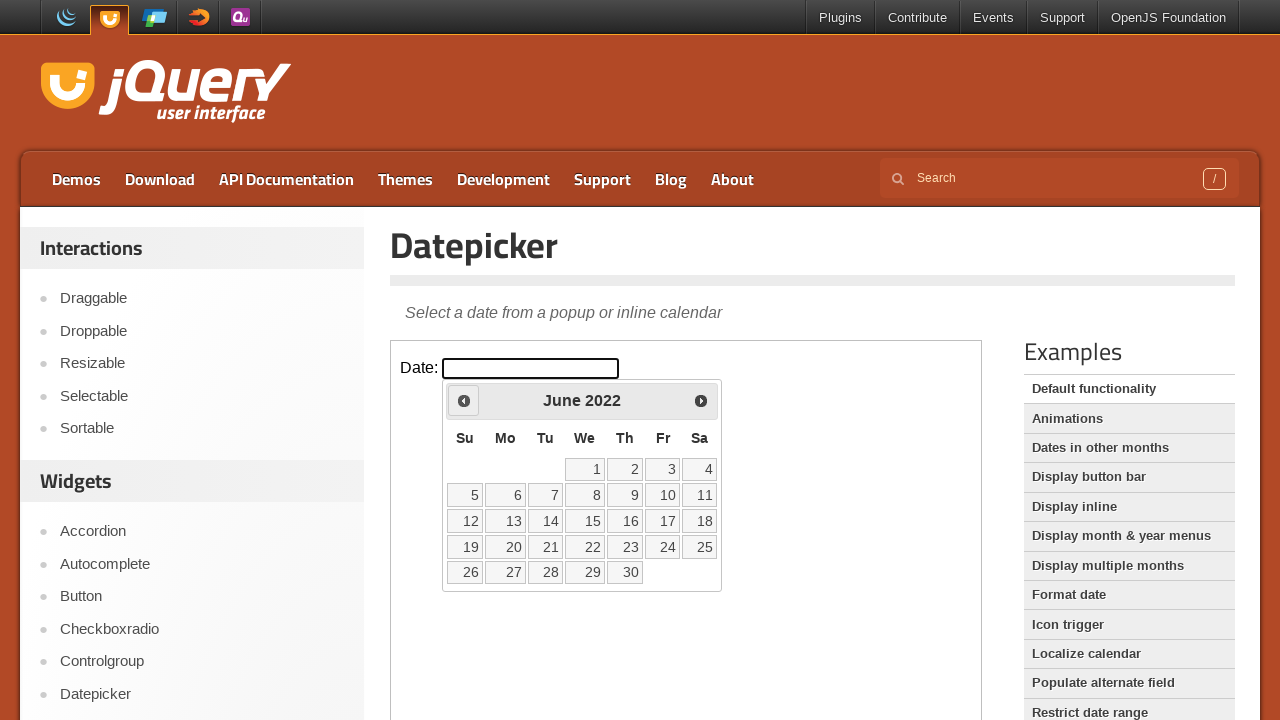

Retrieved current month: June
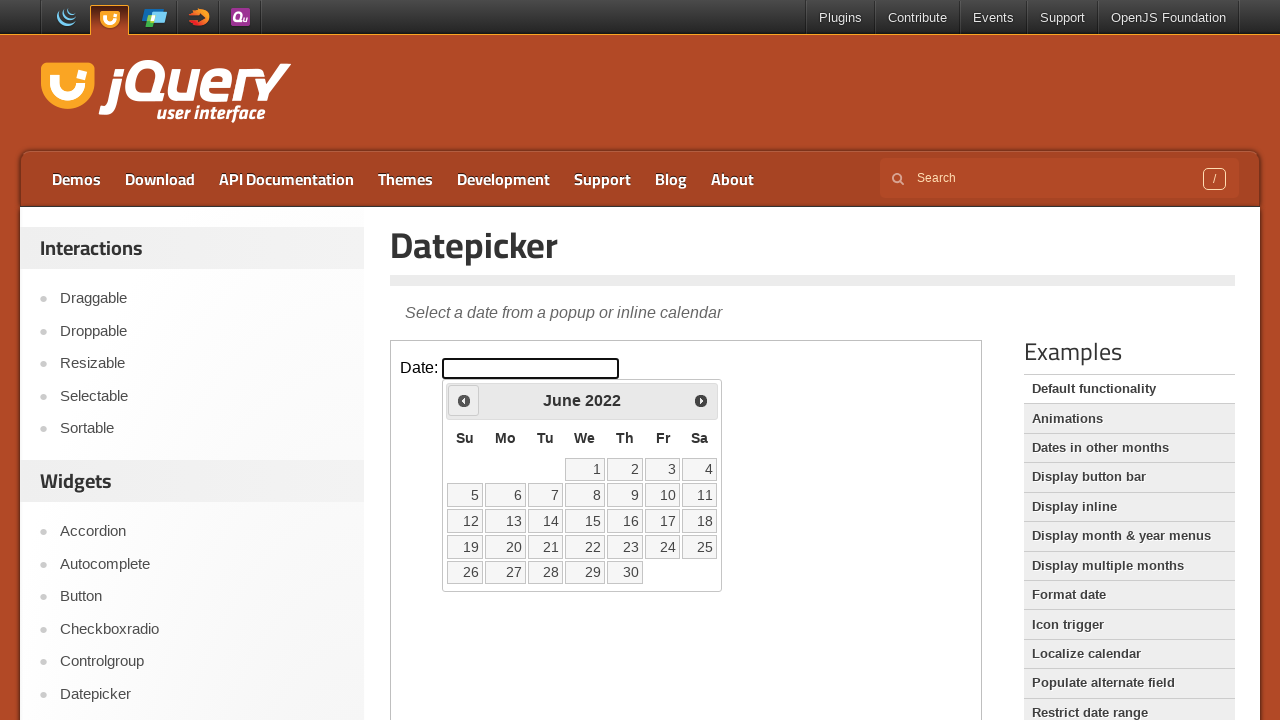

Clicked previous month button to navigate backwards at (464, 400) on iframe >> nth=0 >> internal:control=enter-frame >> span.ui-icon.ui-icon-circle-t
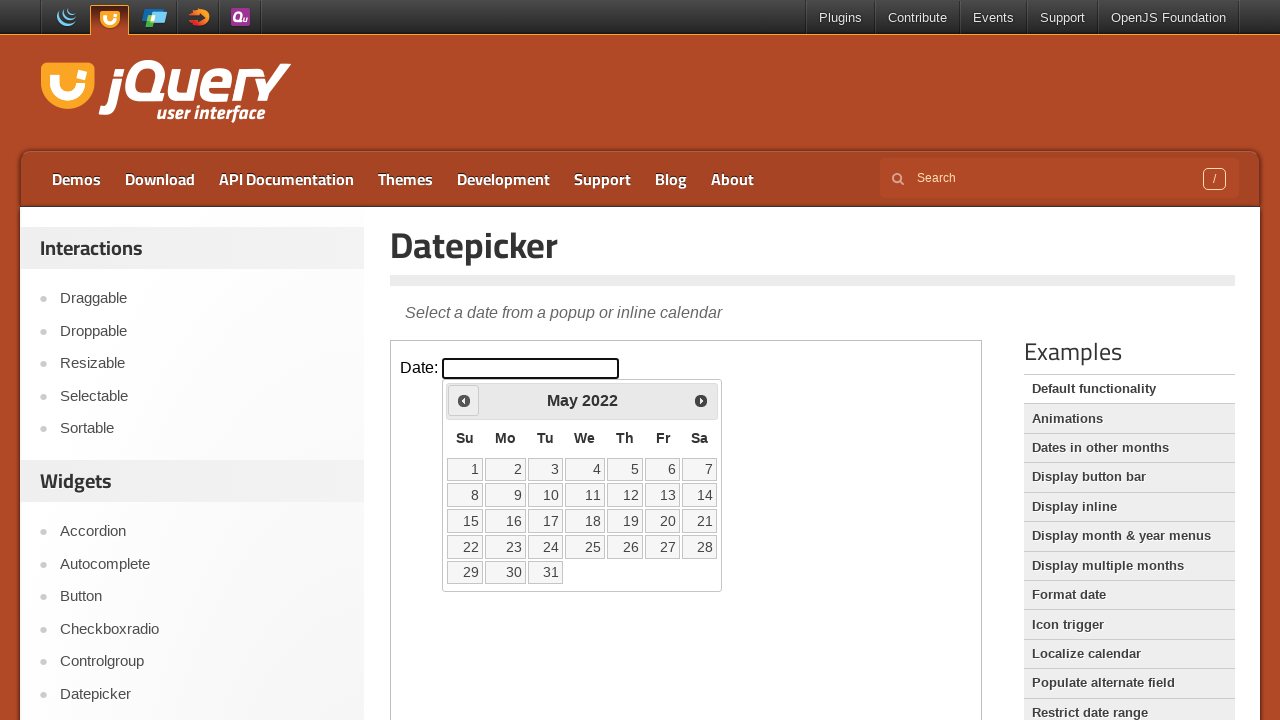

Retrieved current year: 2022
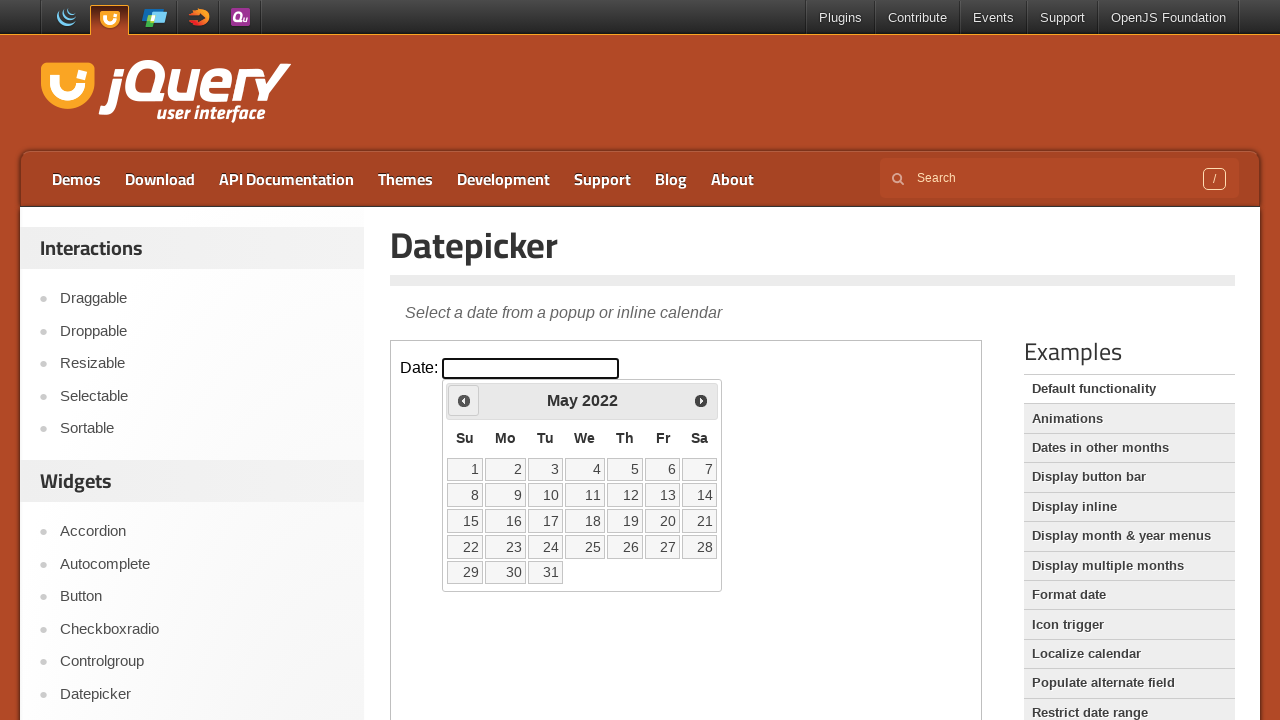

Retrieved current month: May
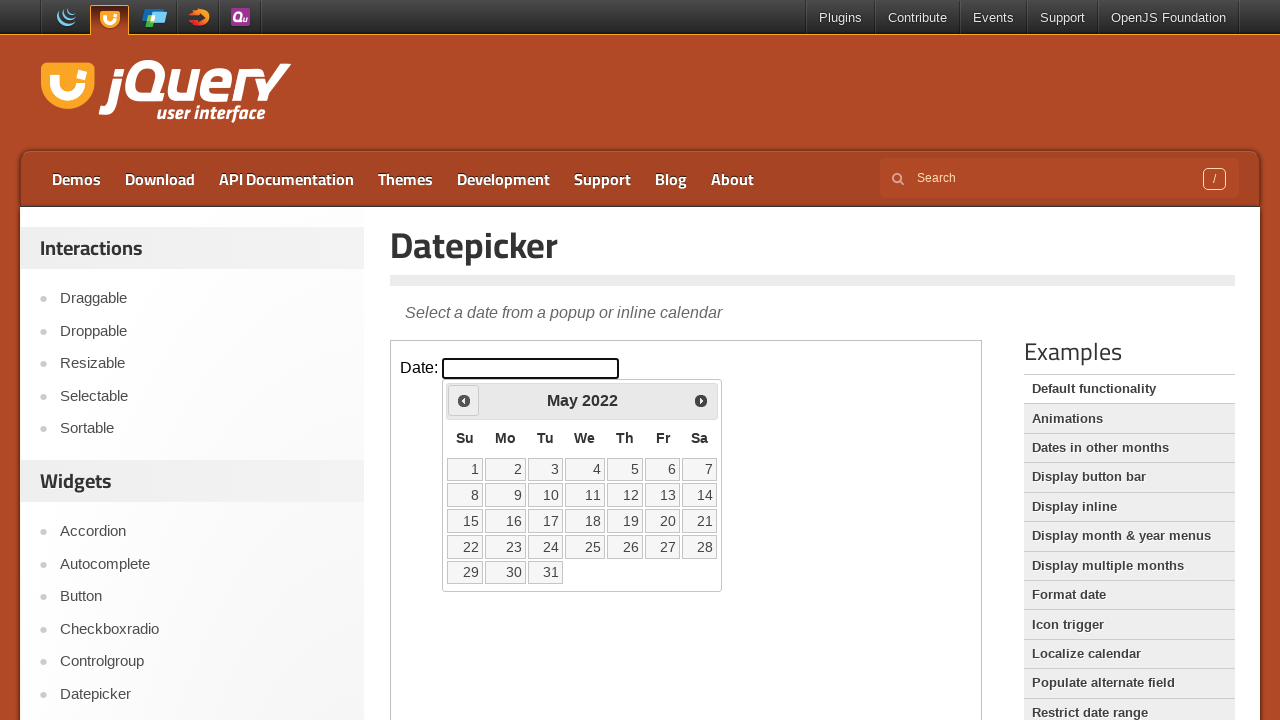

Clicked previous month button to navigate backwards at (464, 400) on iframe >> nth=0 >> internal:control=enter-frame >> span.ui-icon.ui-icon-circle-t
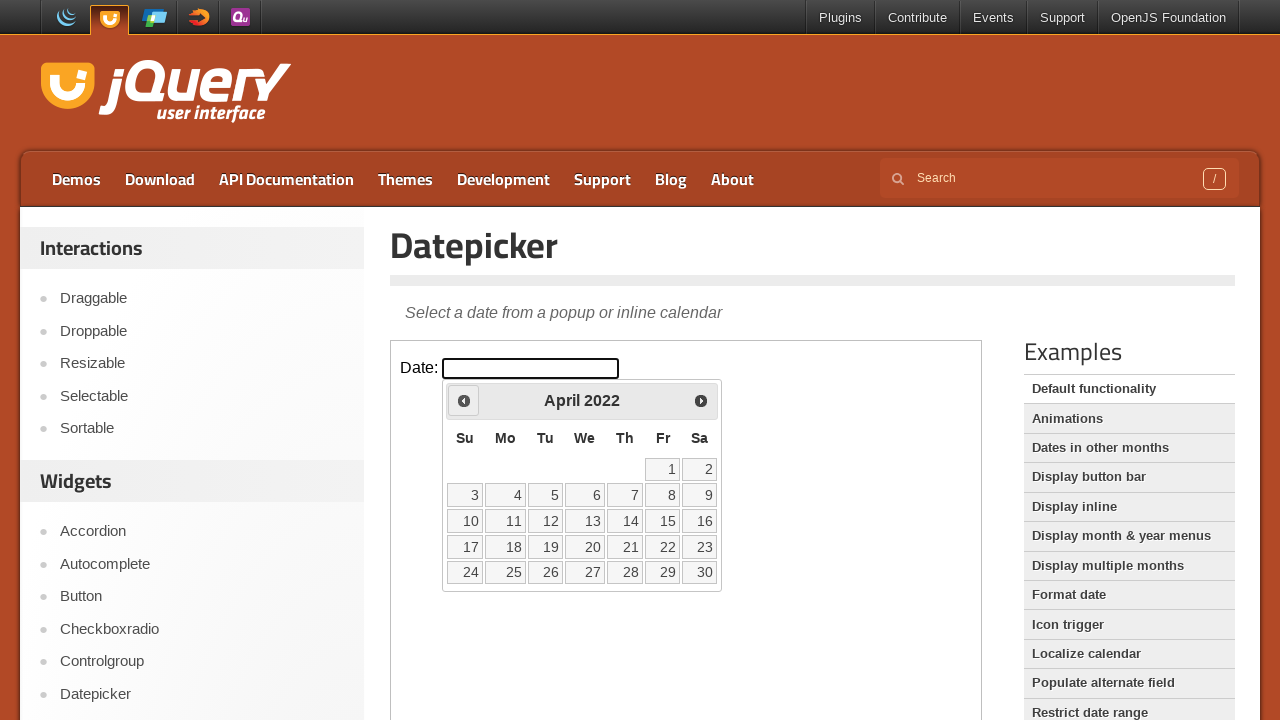

Retrieved current year: 2022
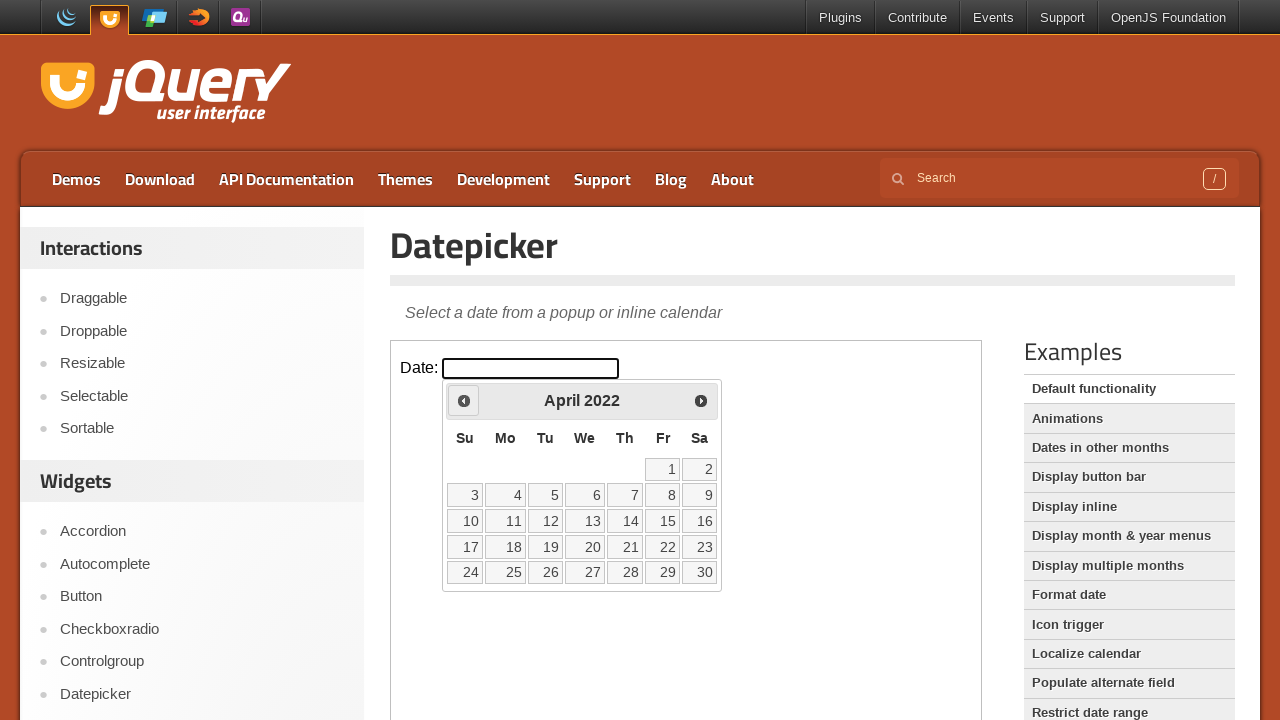

Retrieved current month: April
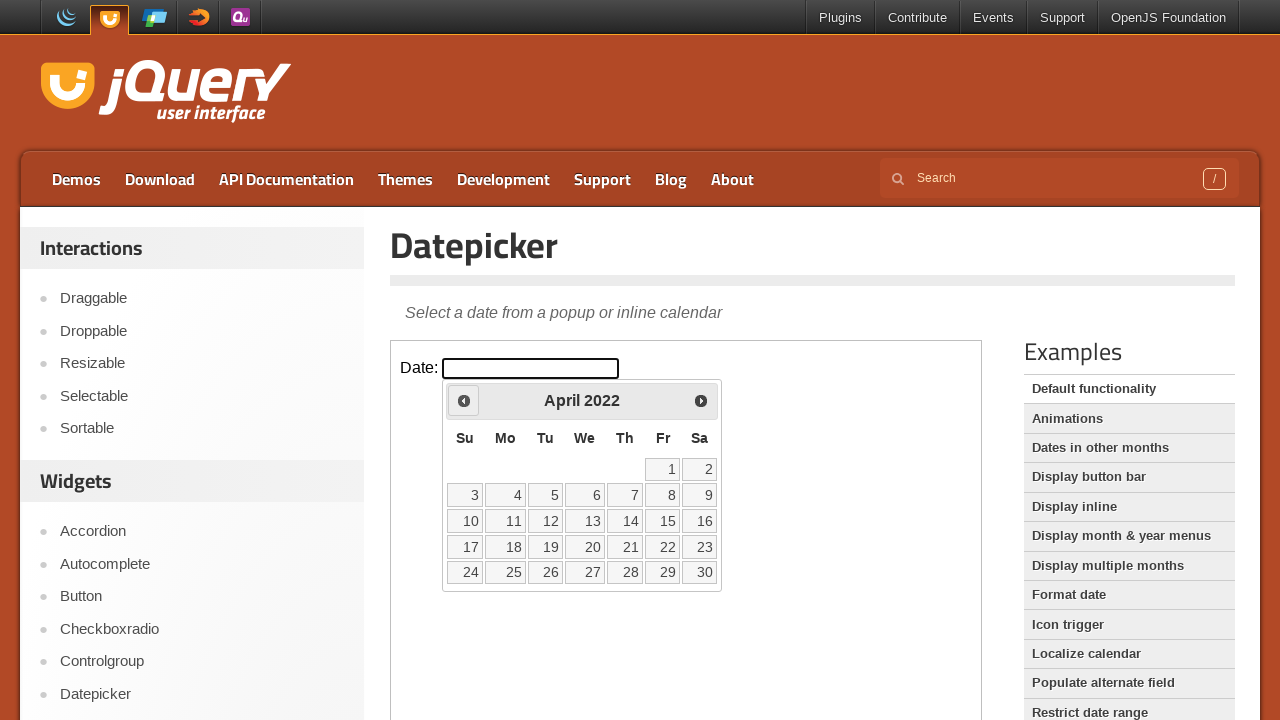

Clicked previous month button to navigate backwards at (464, 400) on iframe >> nth=0 >> internal:control=enter-frame >> span.ui-icon.ui-icon-circle-t
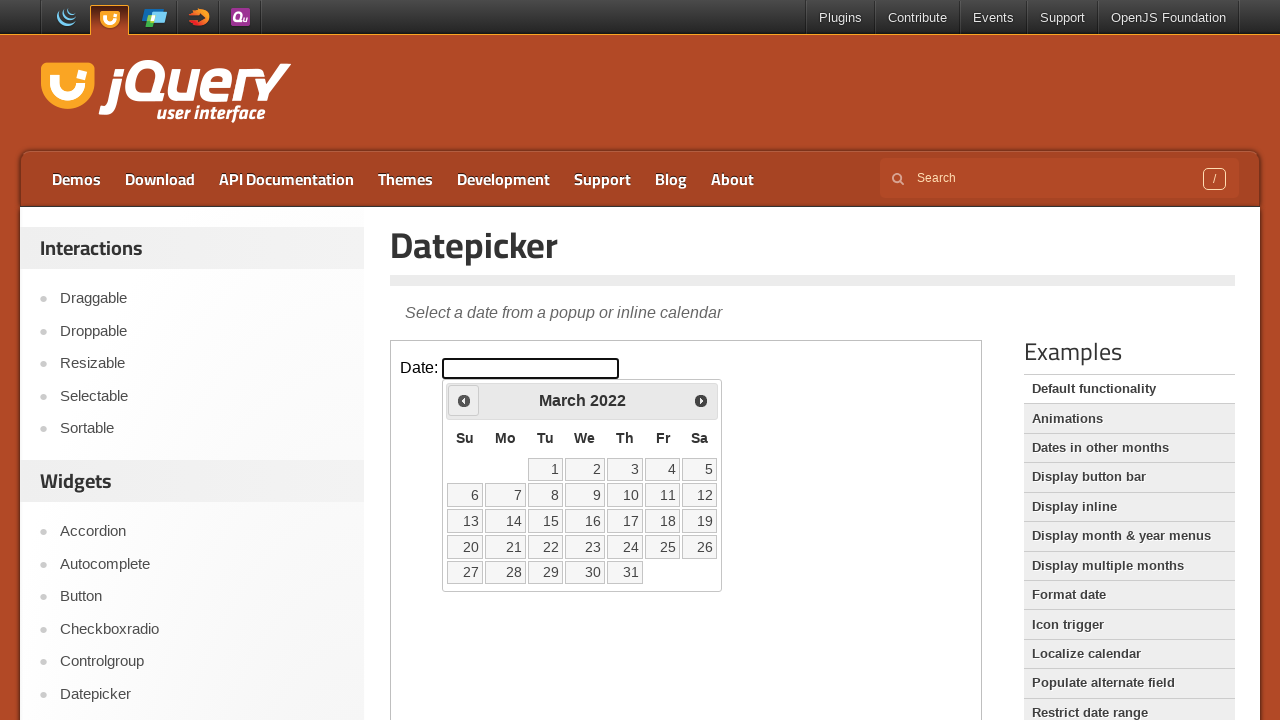

Retrieved current year: 2022
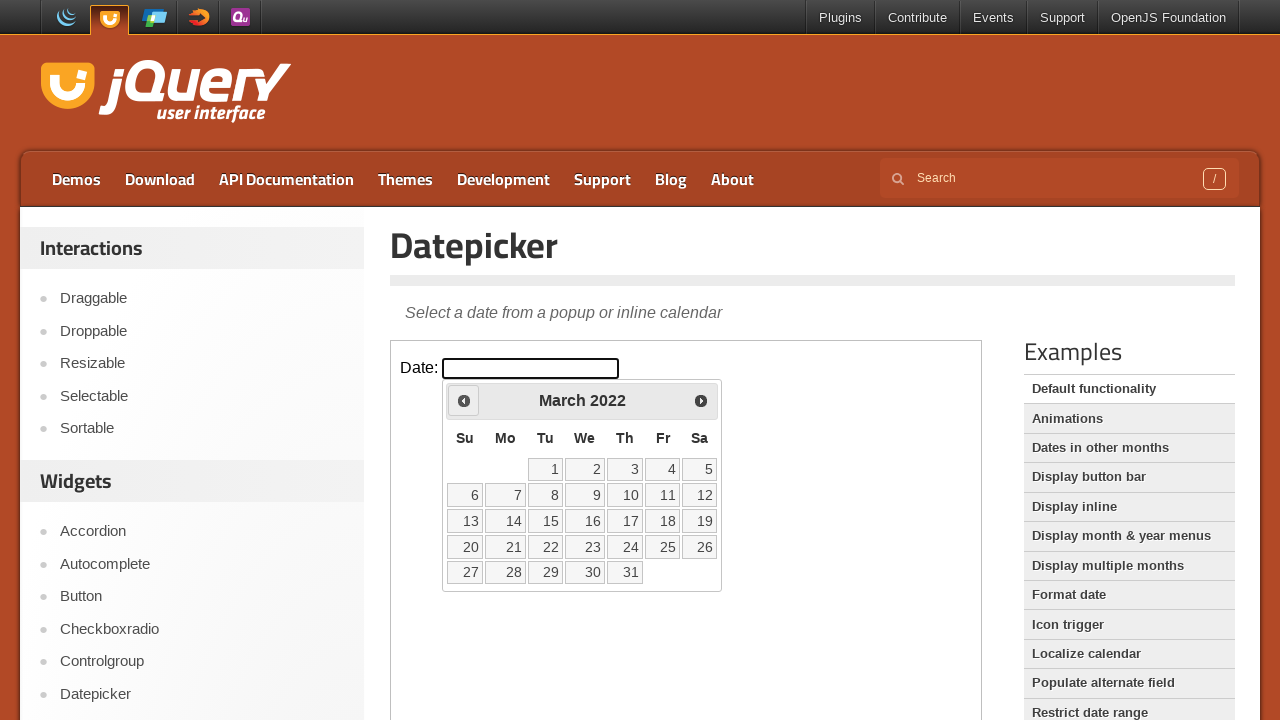

Retrieved current month: March
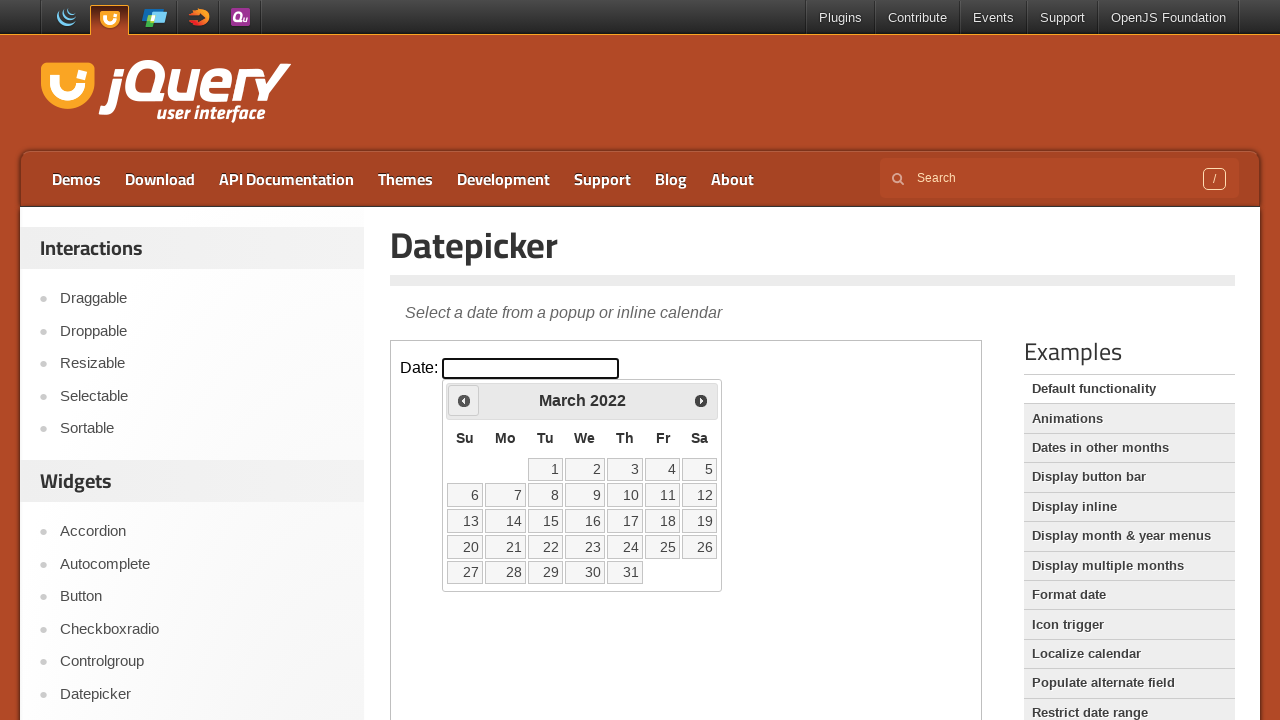

Clicked previous month button to navigate backwards at (464, 400) on iframe >> nth=0 >> internal:control=enter-frame >> span.ui-icon.ui-icon-circle-t
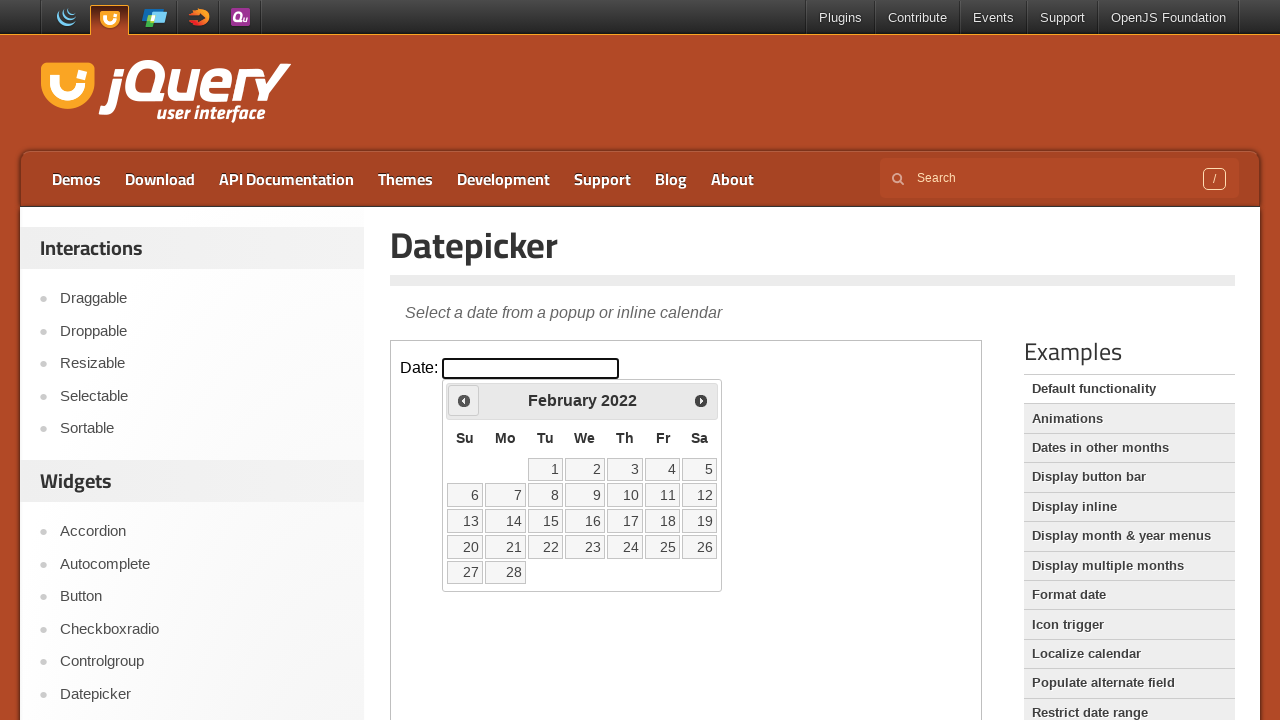

Retrieved current year: 2022
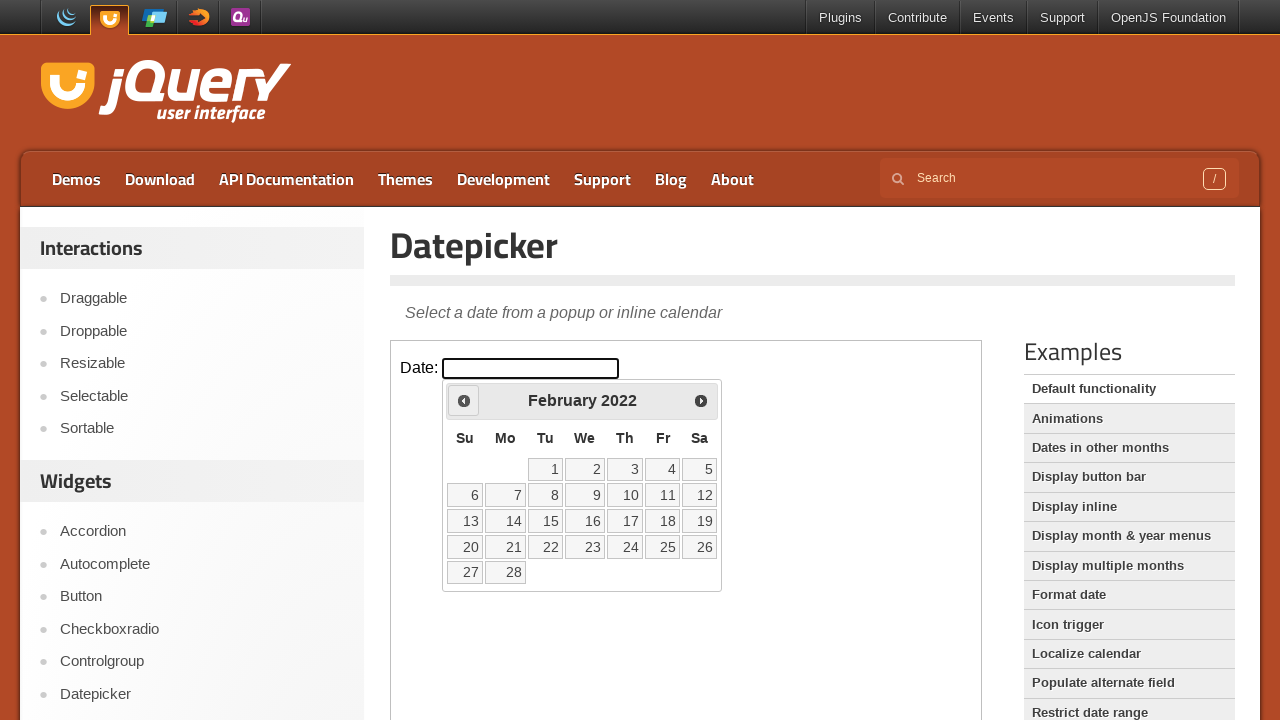

Retrieved current month: February
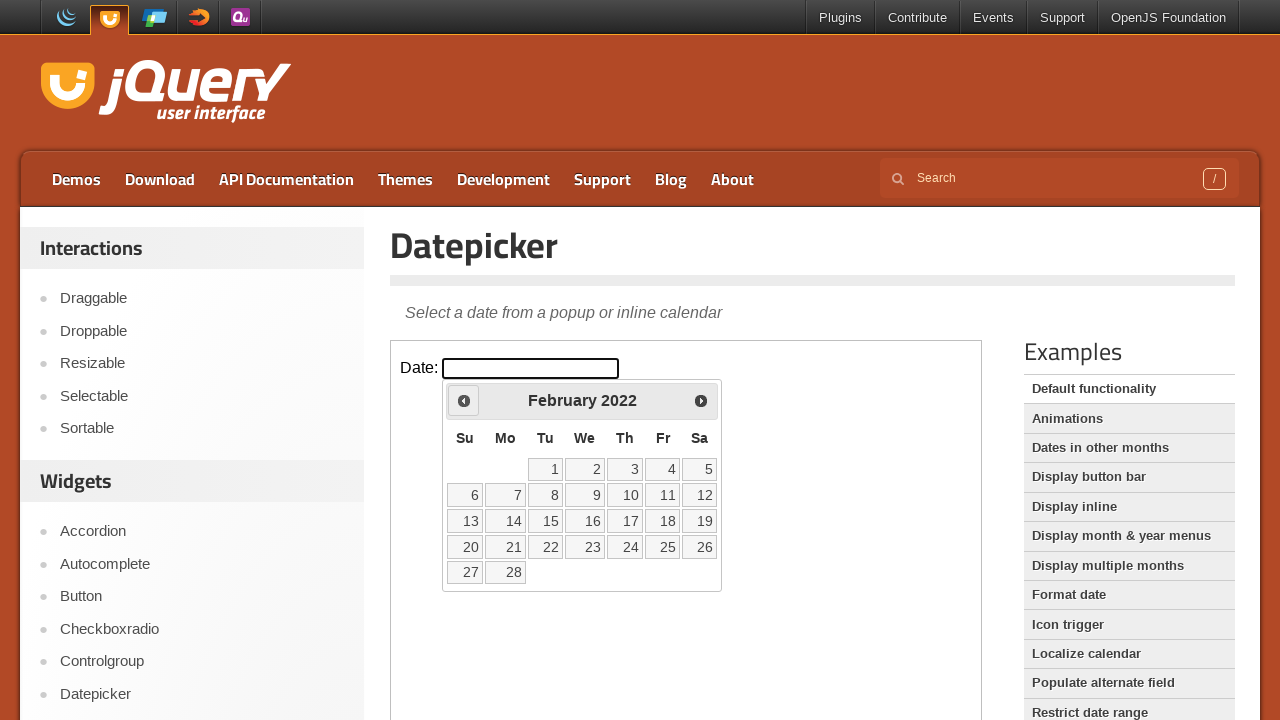

Clicked previous month button to navigate backwards at (464, 400) on iframe >> nth=0 >> internal:control=enter-frame >> span.ui-icon.ui-icon-circle-t
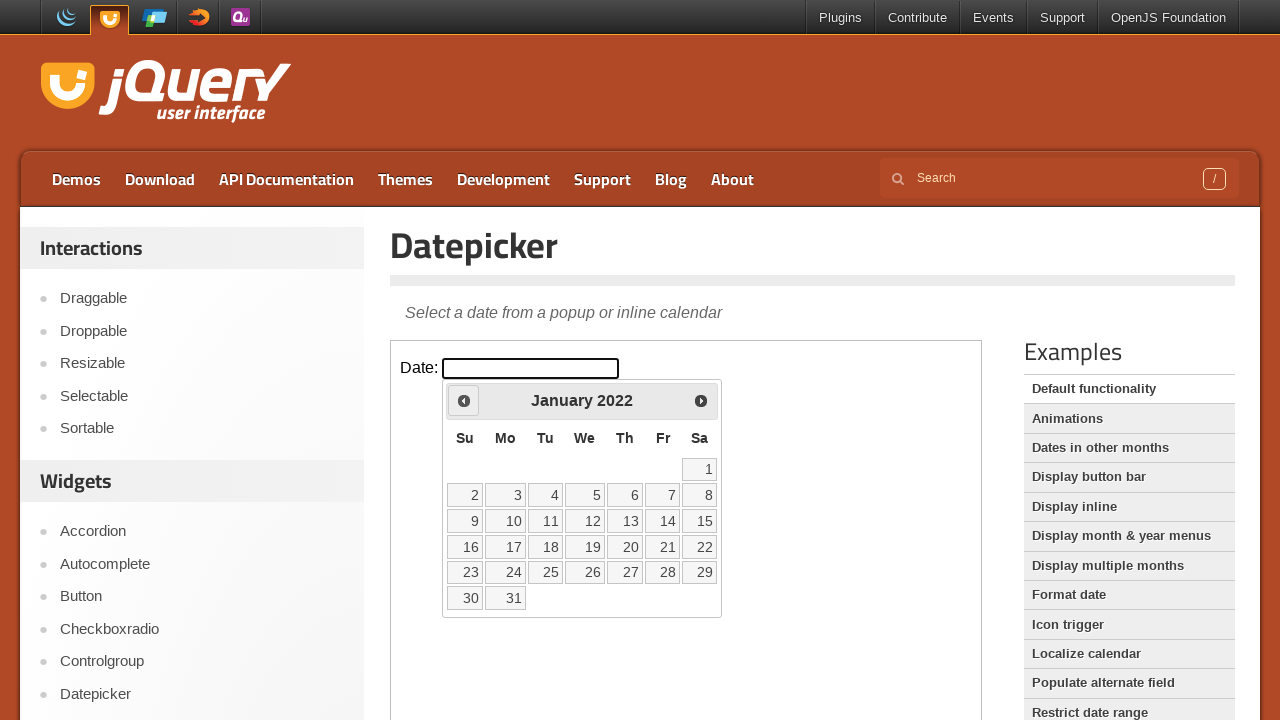

Retrieved current year: 2022
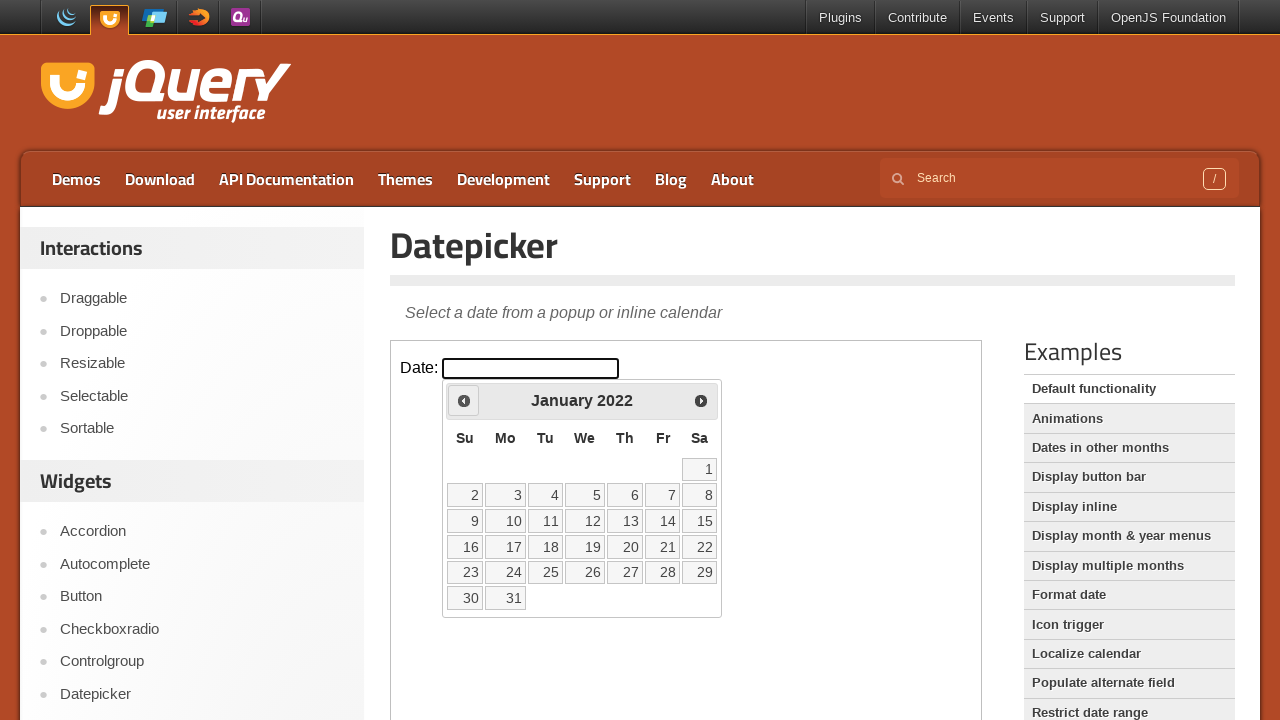

Retrieved current month: January
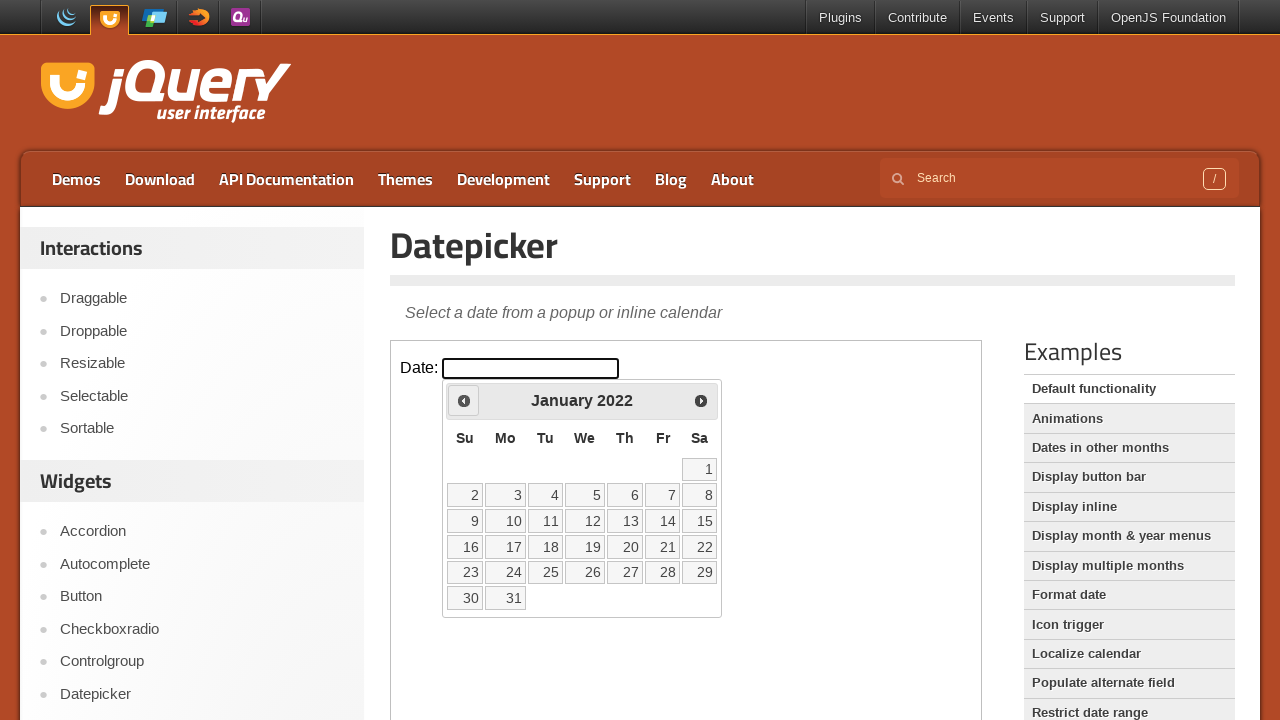

Clicked previous month button to navigate backwards at (464, 400) on iframe >> nth=0 >> internal:control=enter-frame >> span.ui-icon.ui-icon-circle-t
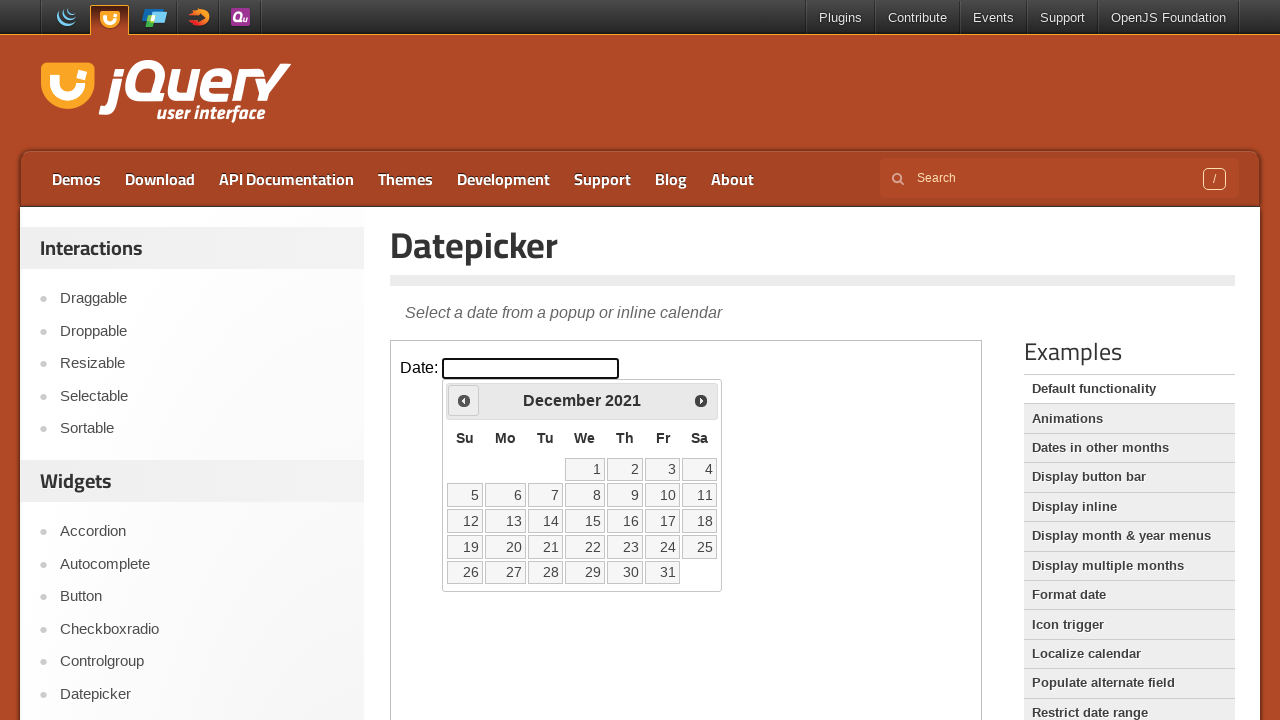

Retrieved current year: 2021
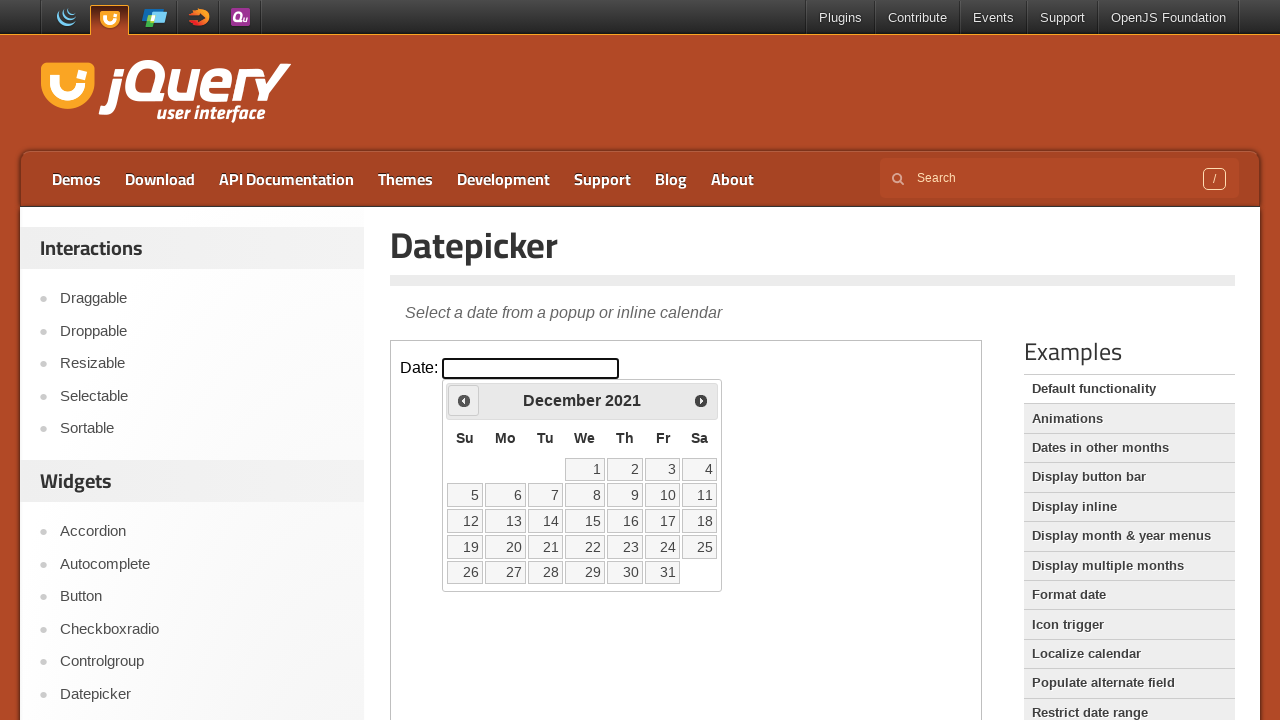

Retrieved current month: December
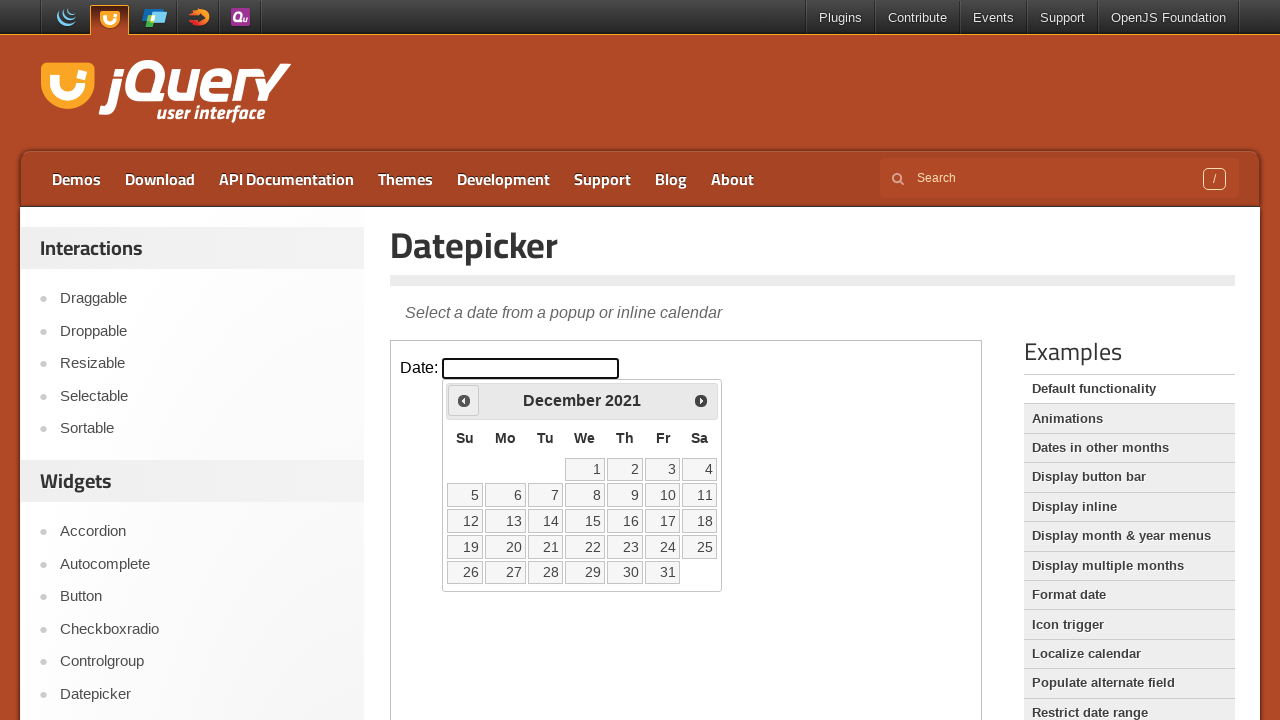

Clicked previous month button to navigate backwards at (464, 400) on iframe >> nth=0 >> internal:control=enter-frame >> span.ui-icon.ui-icon-circle-t
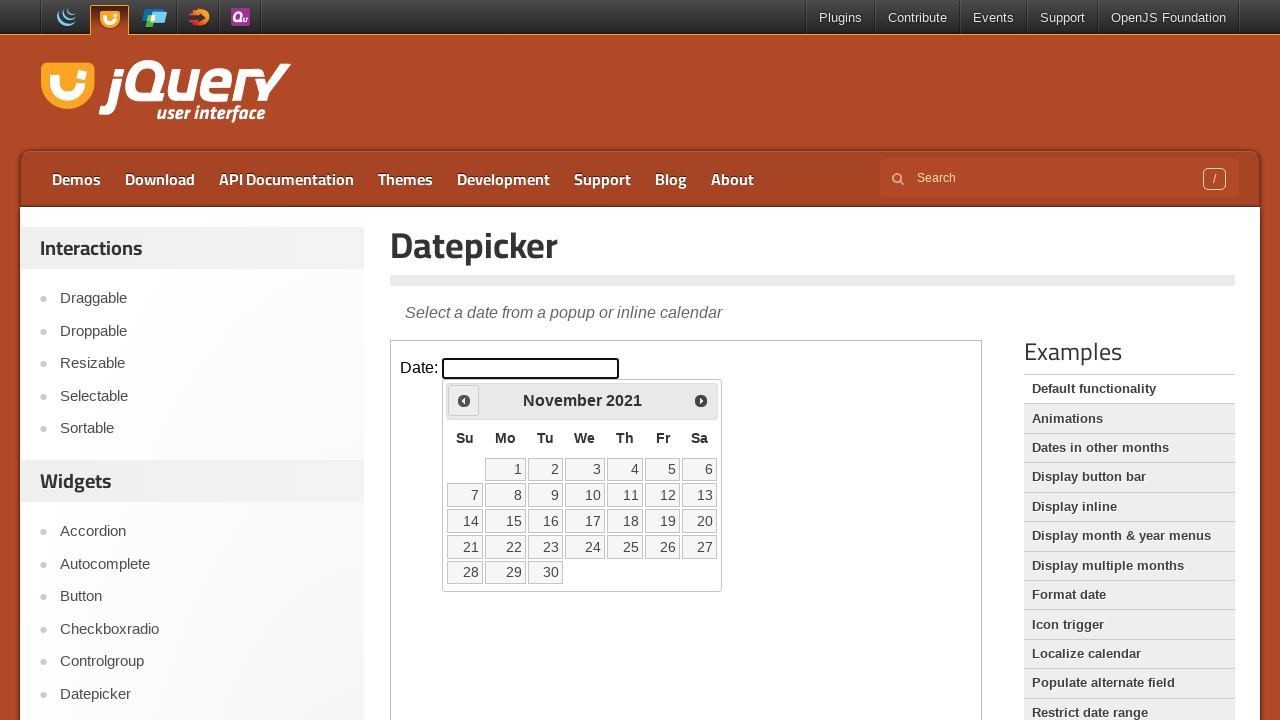

Retrieved current year: 2021
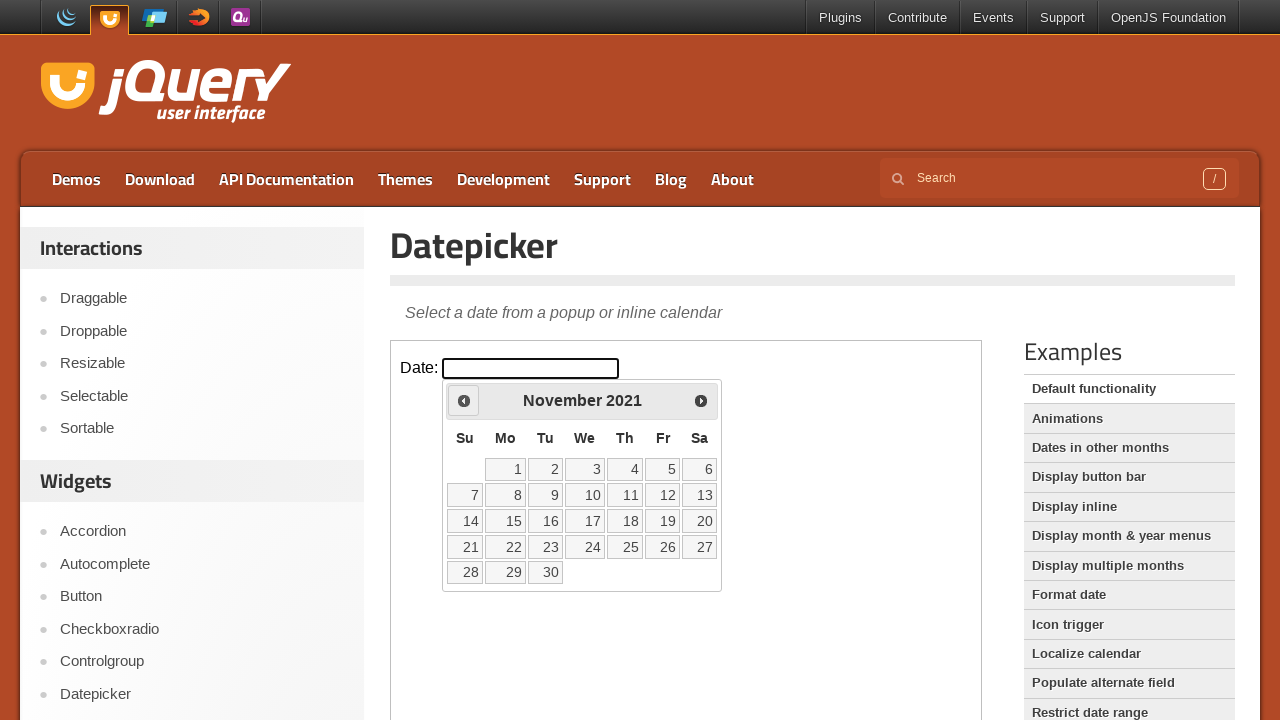

Retrieved current month: November
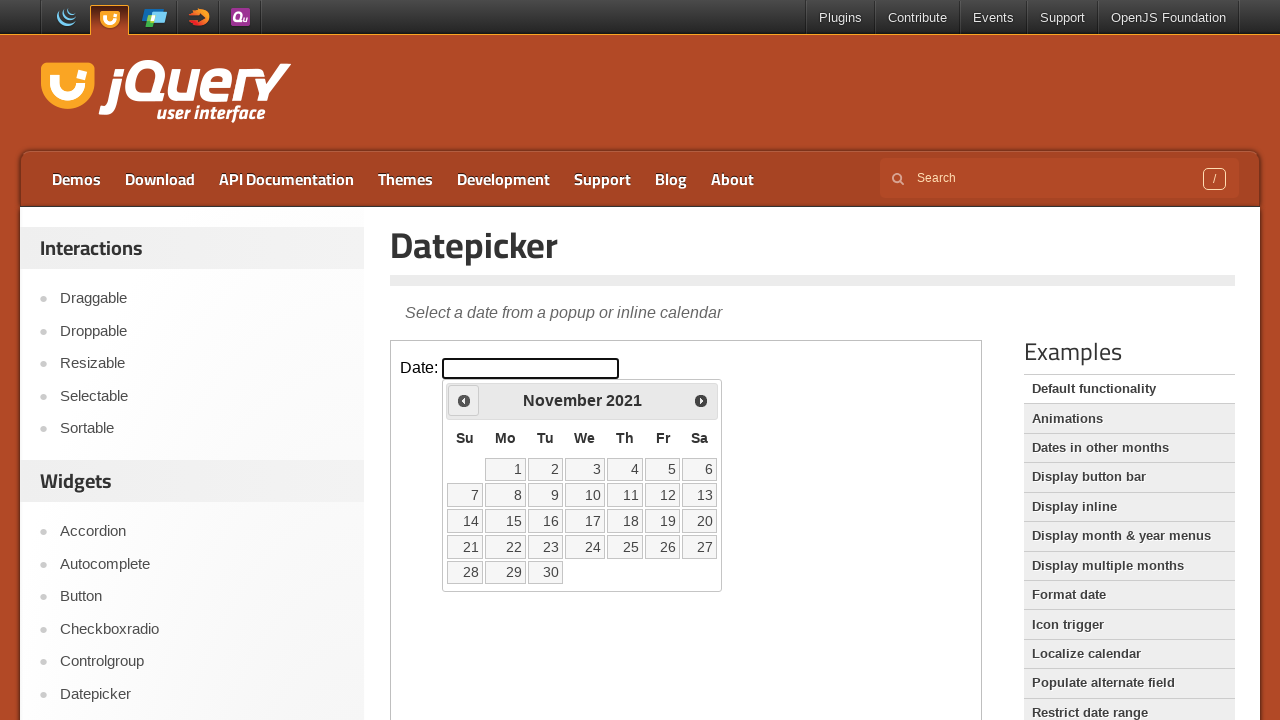

Clicked previous month button to navigate backwards at (464, 400) on iframe >> nth=0 >> internal:control=enter-frame >> span.ui-icon.ui-icon-circle-t
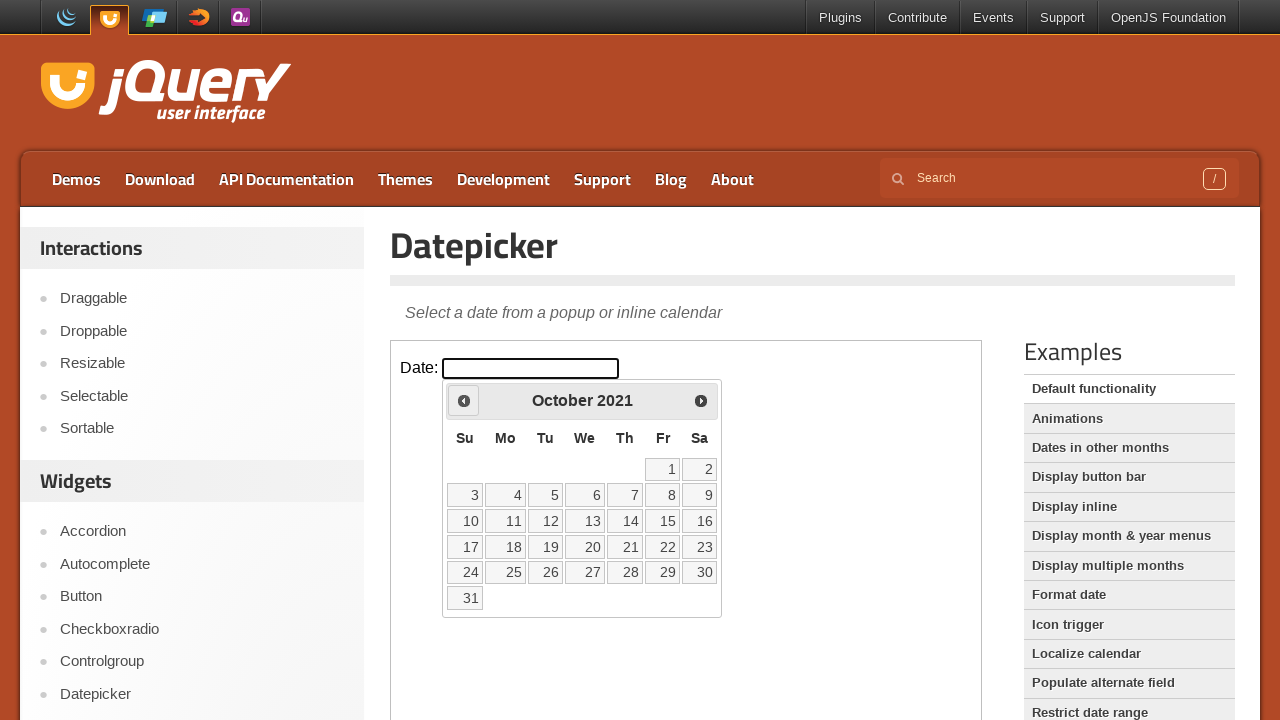

Retrieved current year: 2021
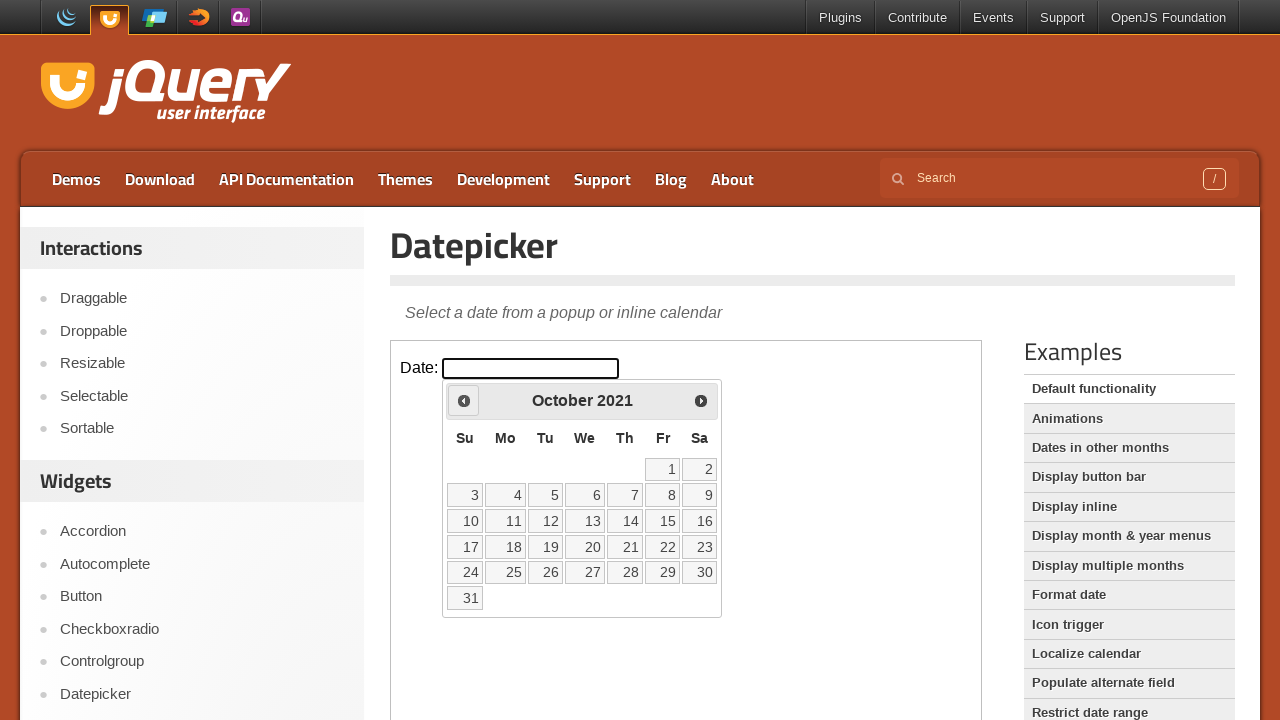

Retrieved current month: October
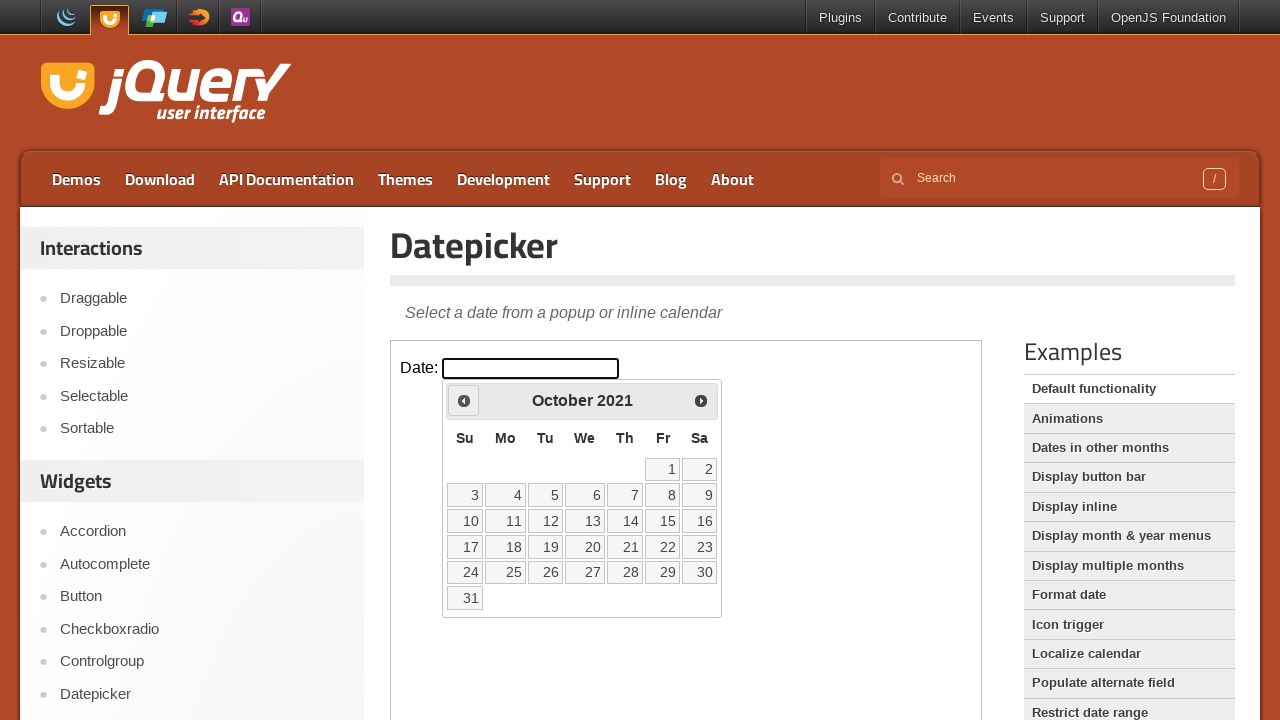

Clicked previous month button to navigate backwards at (464, 400) on iframe >> nth=0 >> internal:control=enter-frame >> span.ui-icon.ui-icon-circle-t
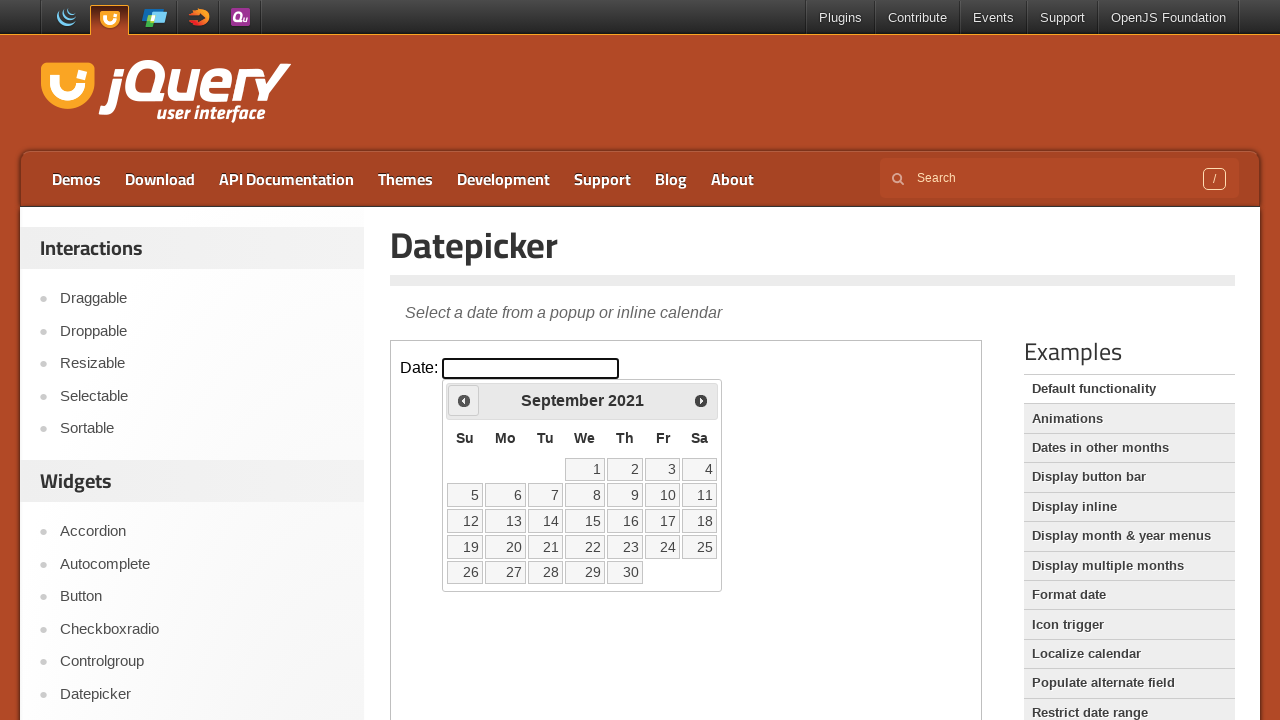

Retrieved current year: 2021
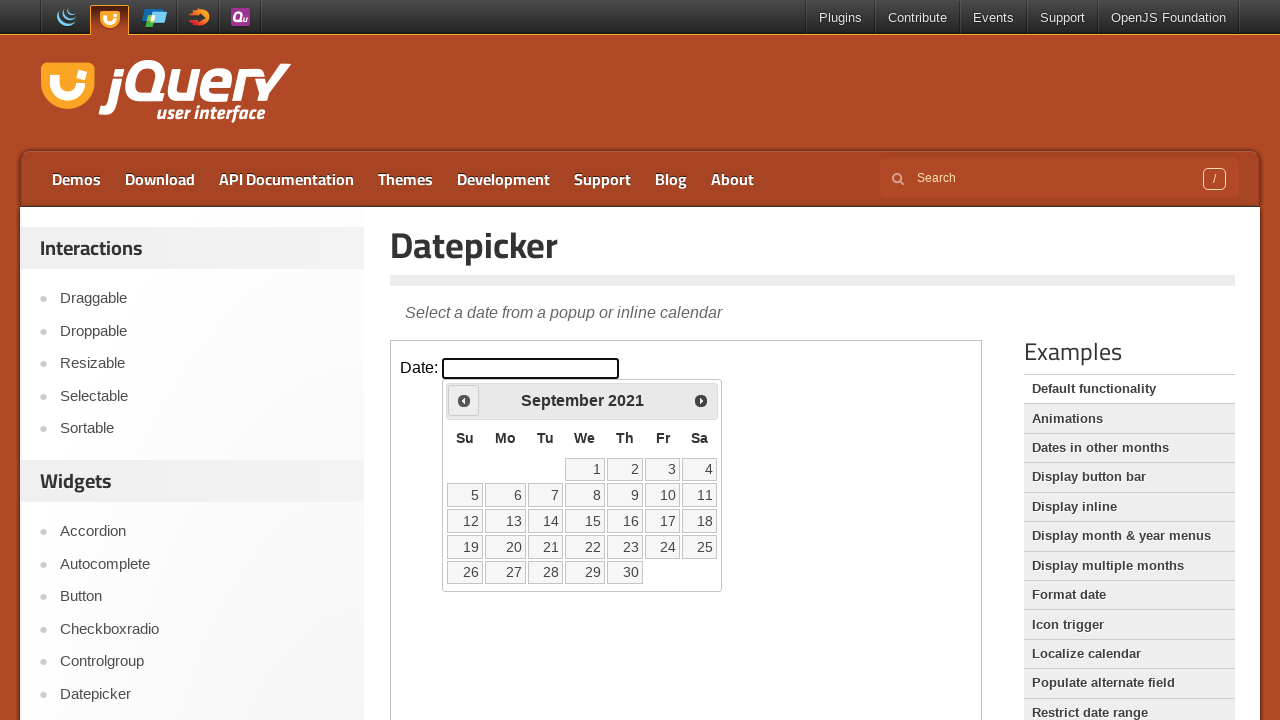

Retrieved current month: September
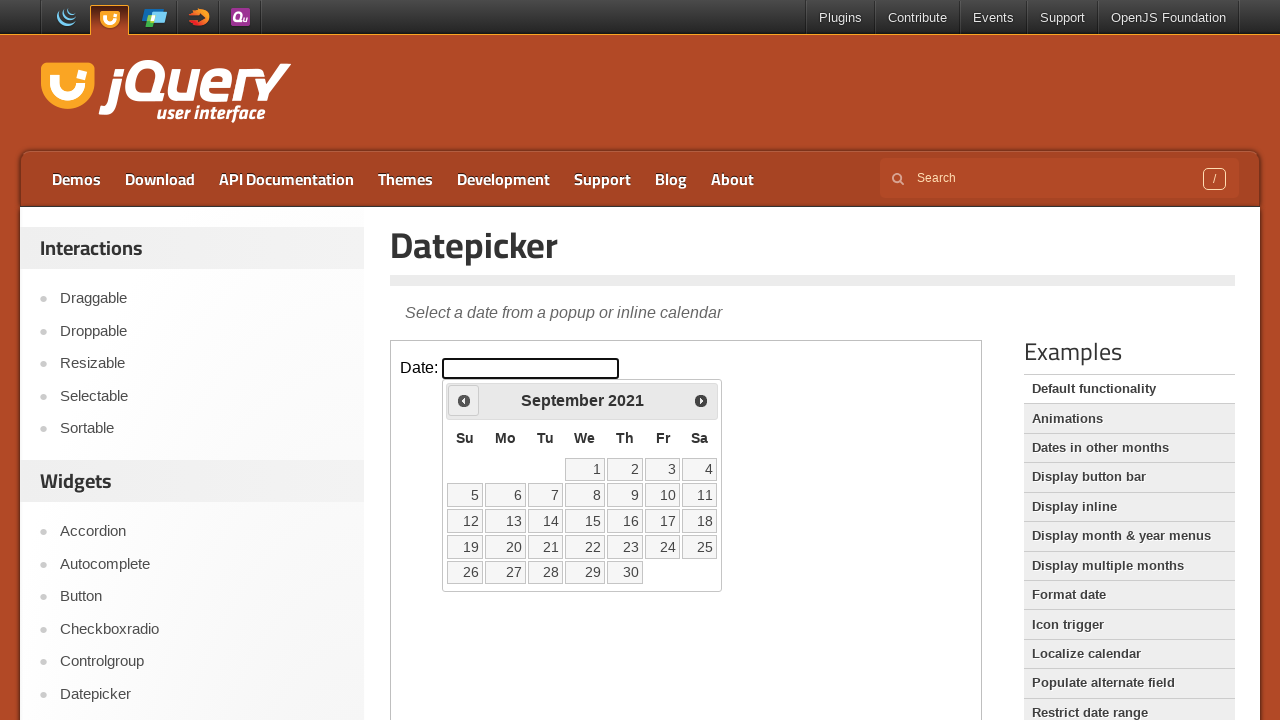

Clicked previous month button to navigate backwards at (464, 400) on iframe >> nth=0 >> internal:control=enter-frame >> span.ui-icon.ui-icon-circle-t
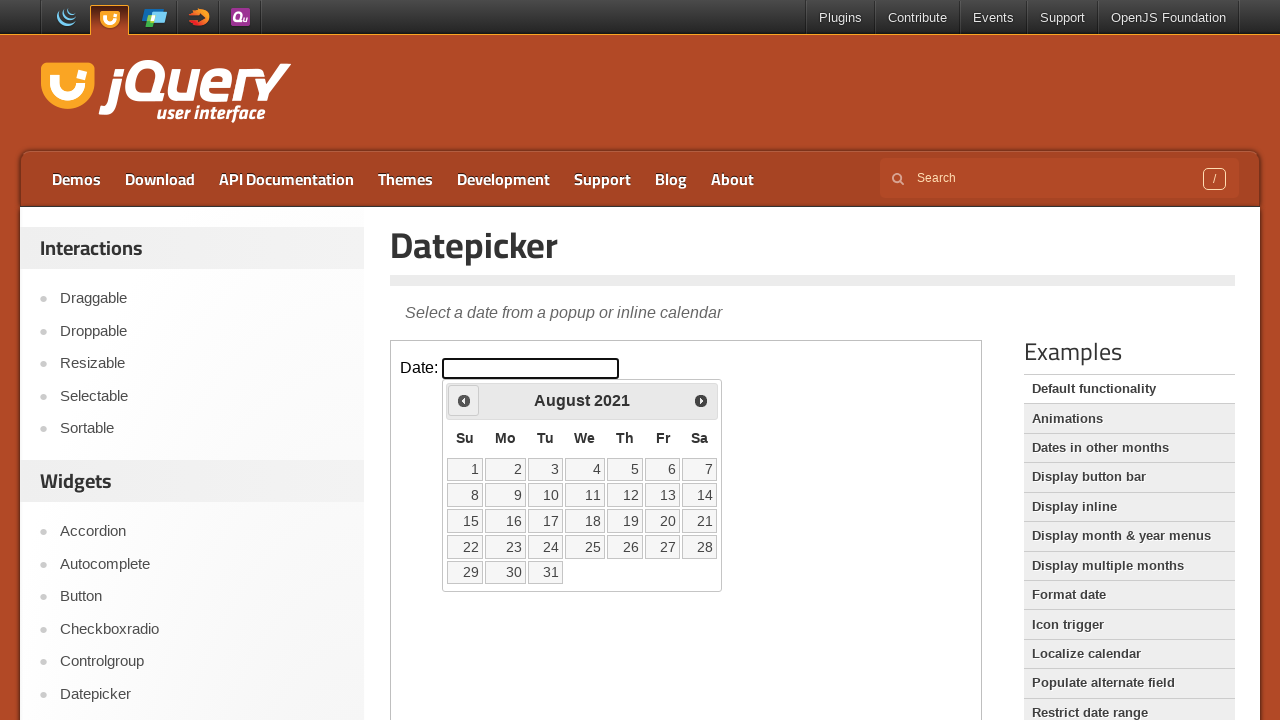

Retrieved current year: 2021
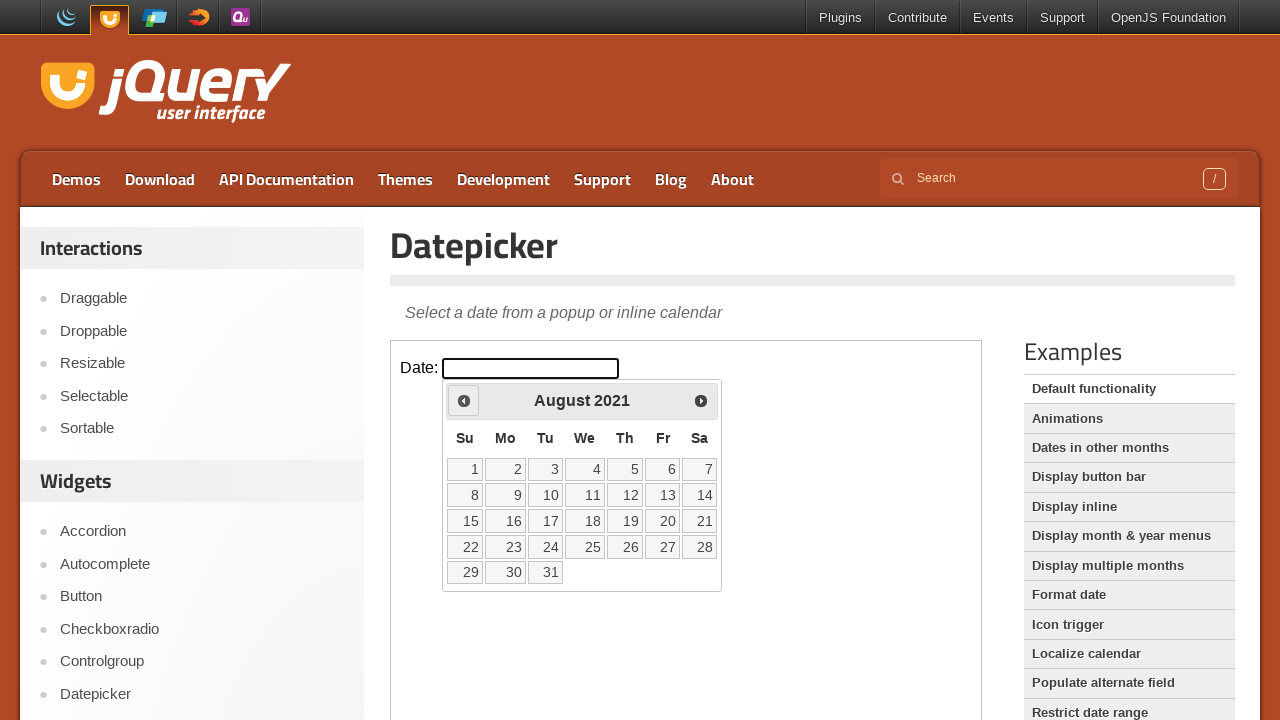

Retrieved current month: August
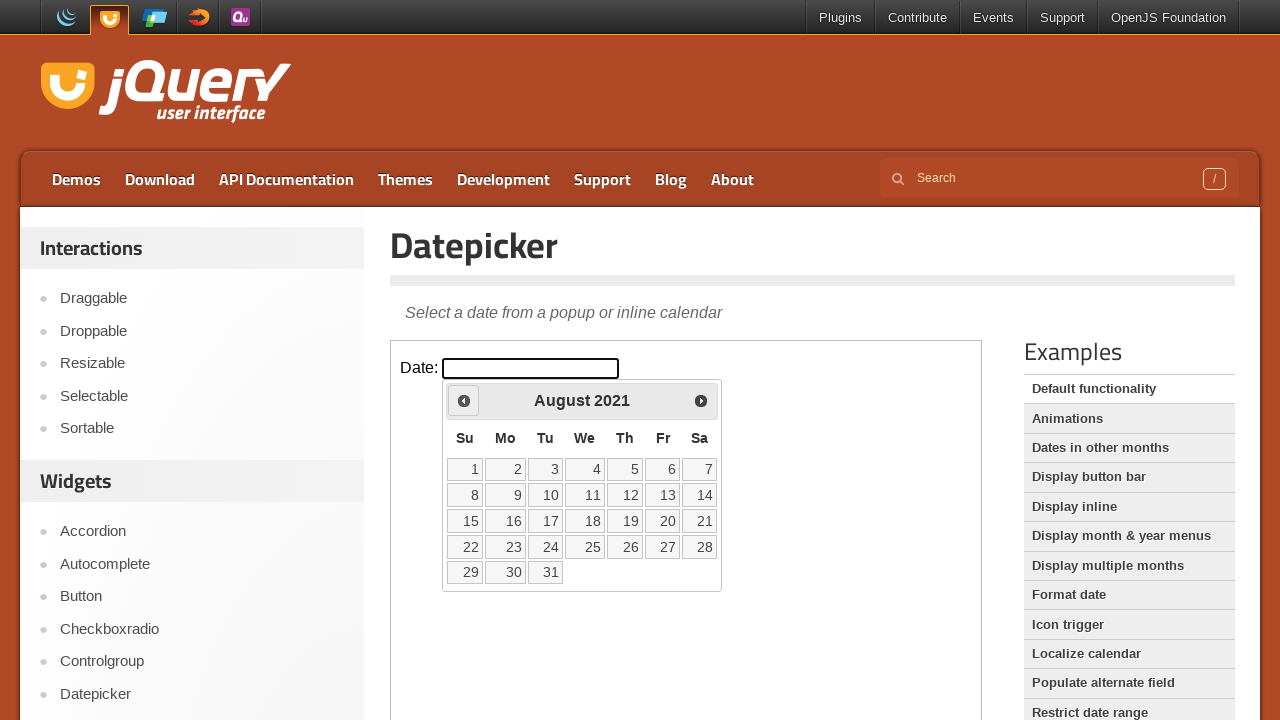

Clicked previous month button to navigate backwards at (464, 400) on iframe >> nth=0 >> internal:control=enter-frame >> span.ui-icon.ui-icon-circle-t
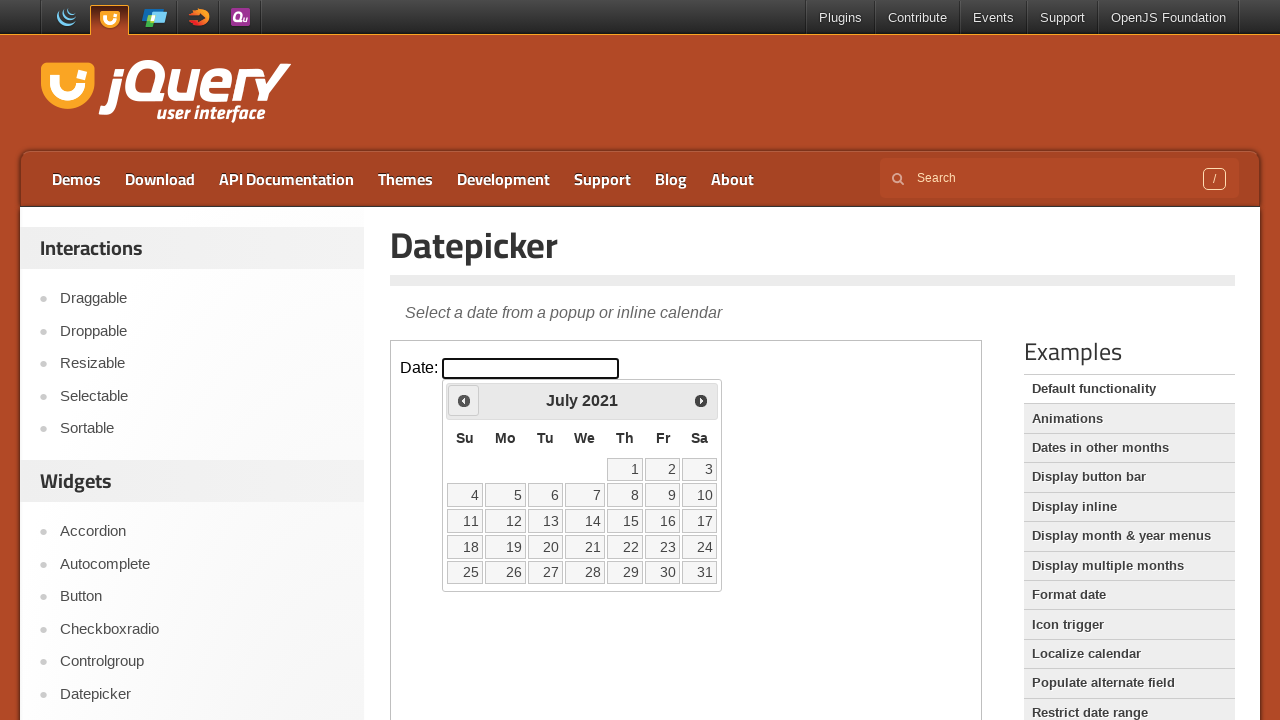

Retrieved current year: 2021
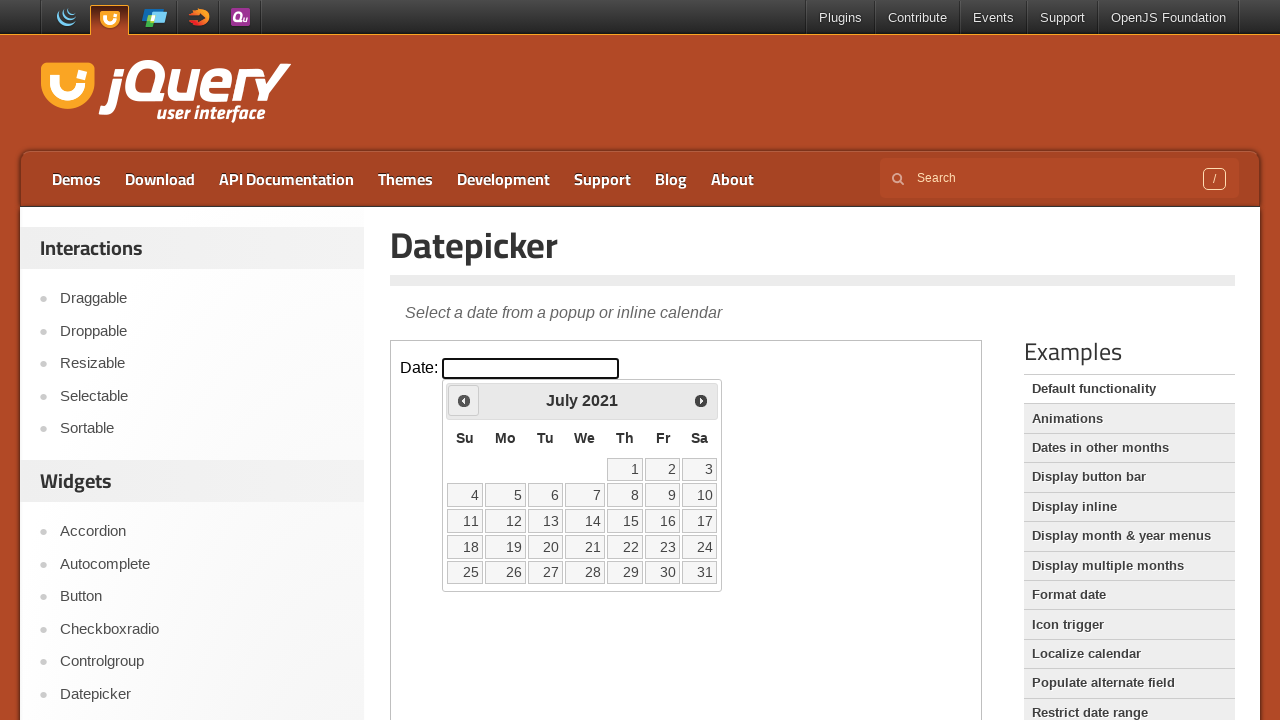

Retrieved current month: July
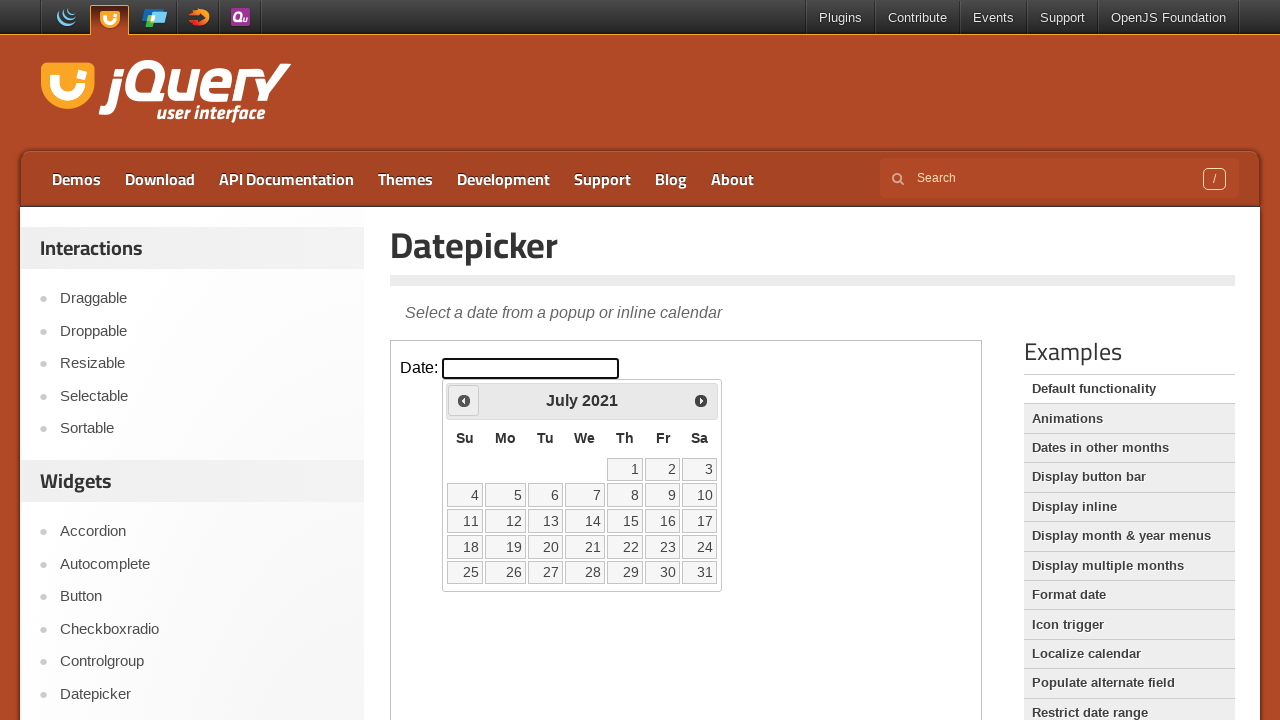

Clicked previous month button to navigate backwards at (464, 400) on iframe >> nth=0 >> internal:control=enter-frame >> span.ui-icon.ui-icon-circle-t
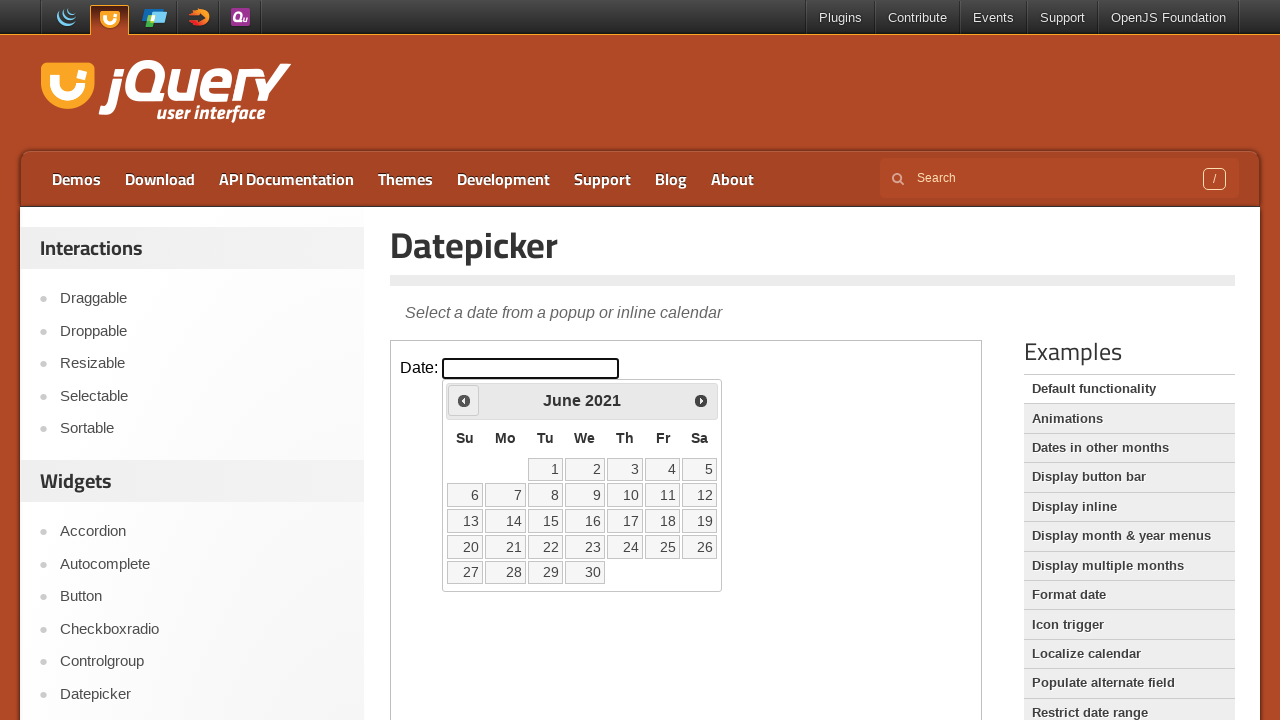

Retrieved current year: 2021
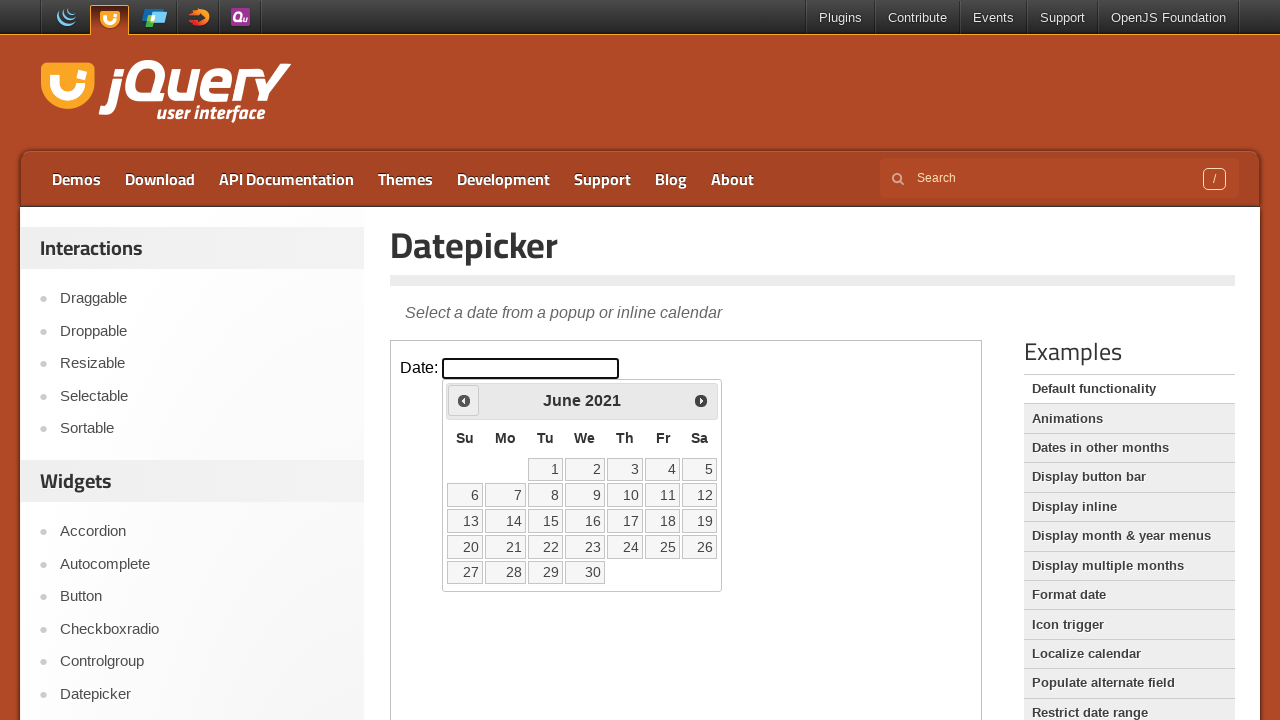

Retrieved current month: June
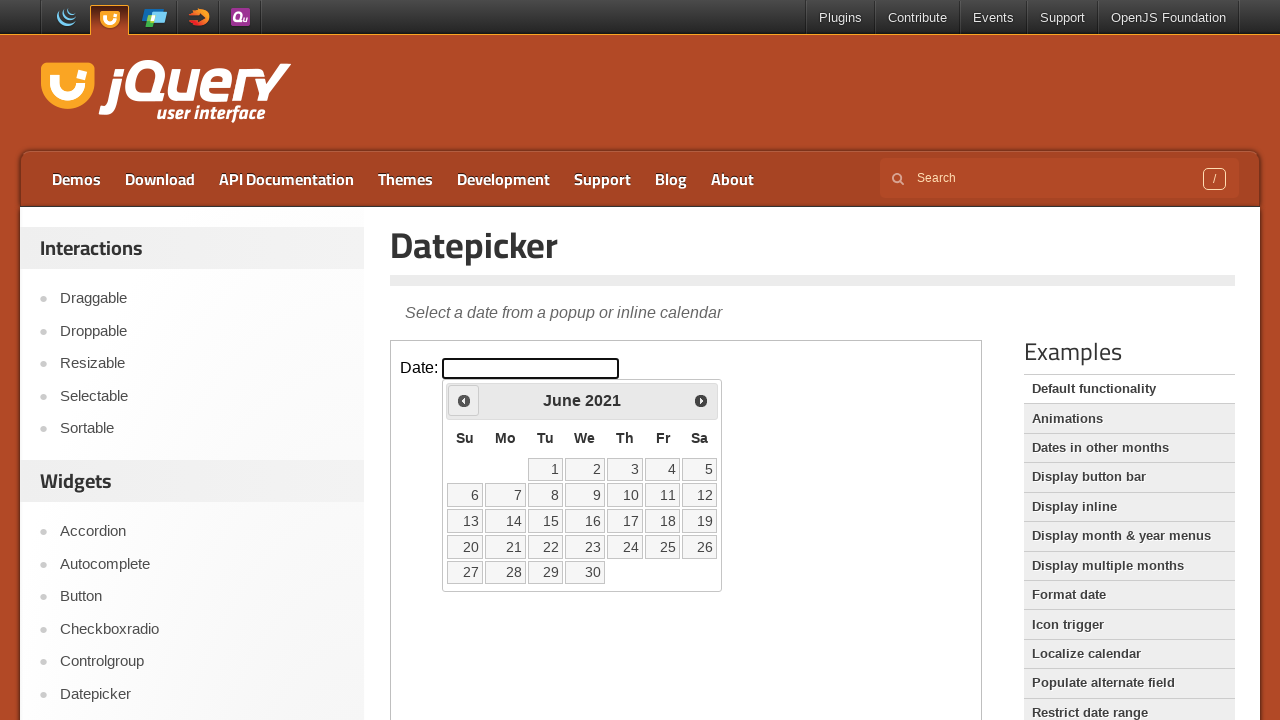

Clicked previous month button to navigate backwards at (464, 400) on iframe >> nth=0 >> internal:control=enter-frame >> span.ui-icon.ui-icon-circle-t
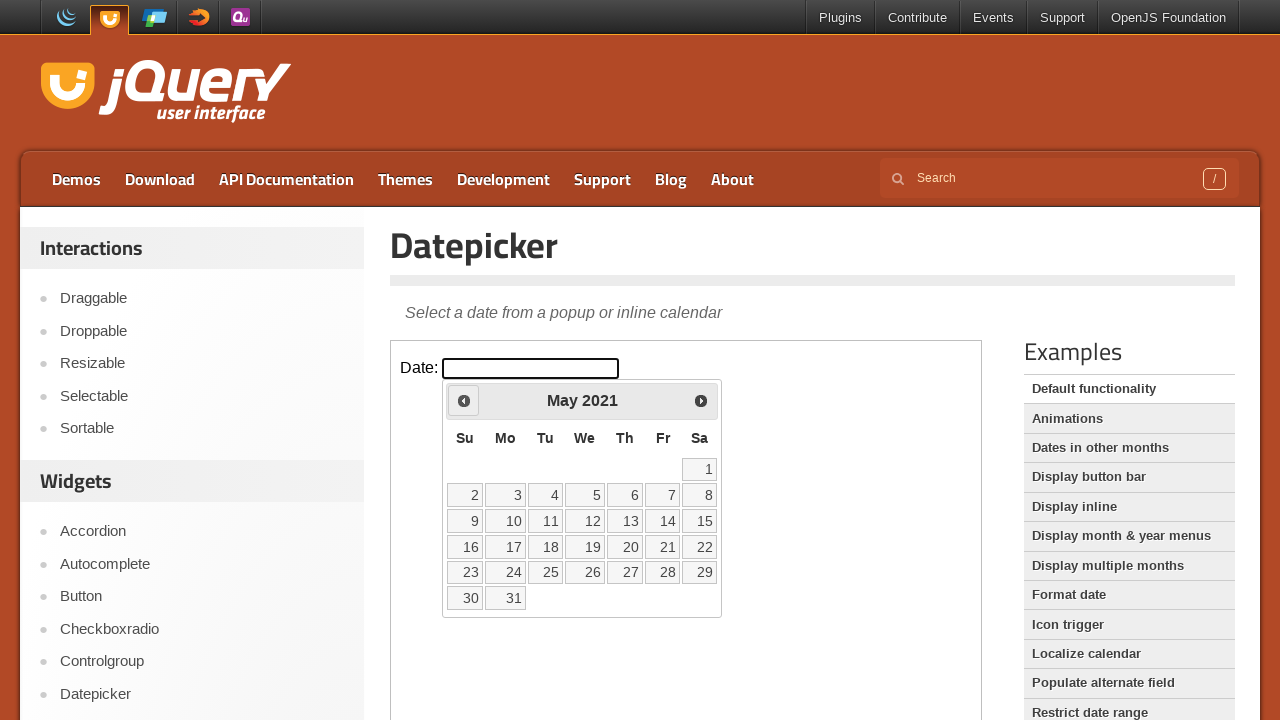

Retrieved current year: 2021
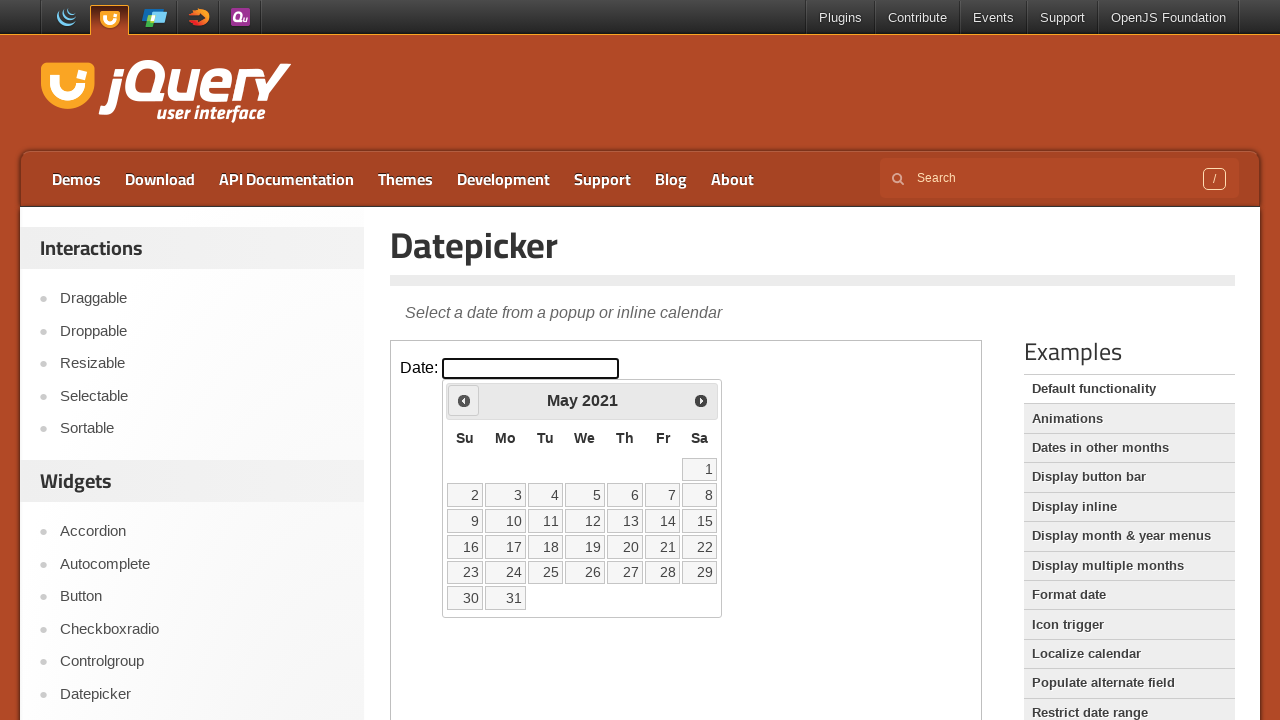

Retrieved current month: May
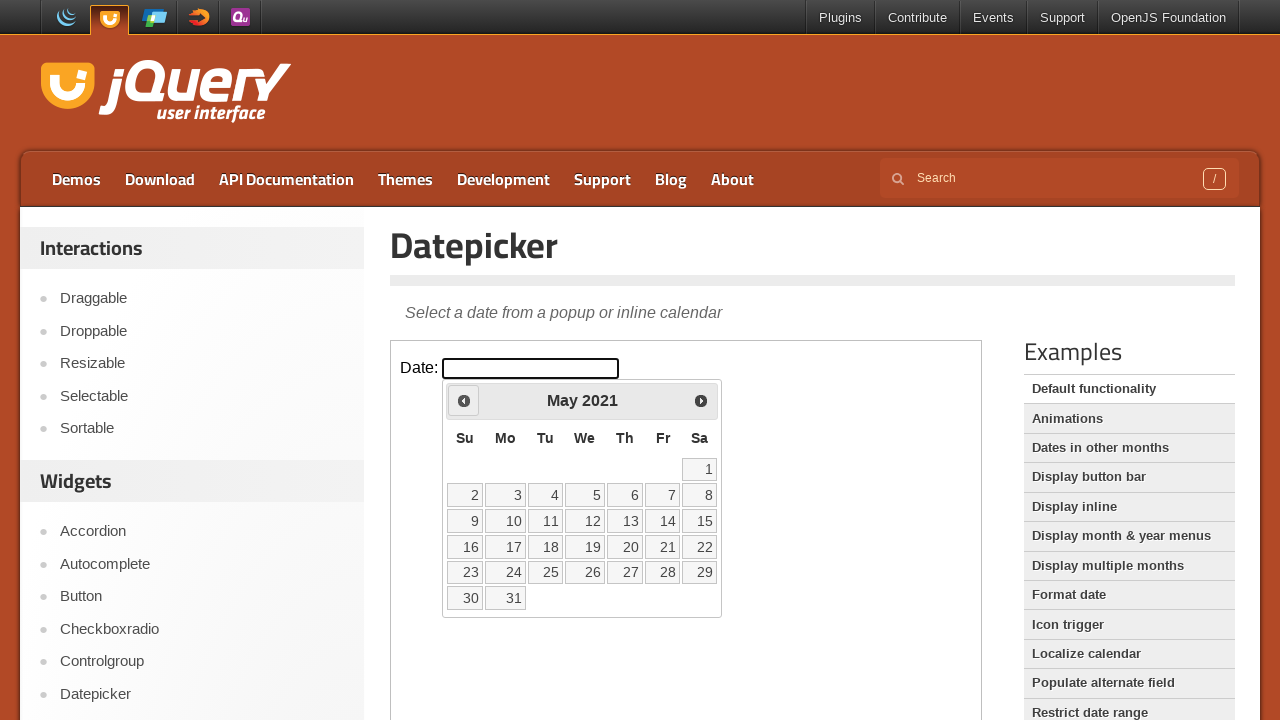

Clicked previous month button to navigate backwards at (464, 400) on iframe >> nth=0 >> internal:control=enter-frame >> span.ui-icon.ui-icon-circle-t
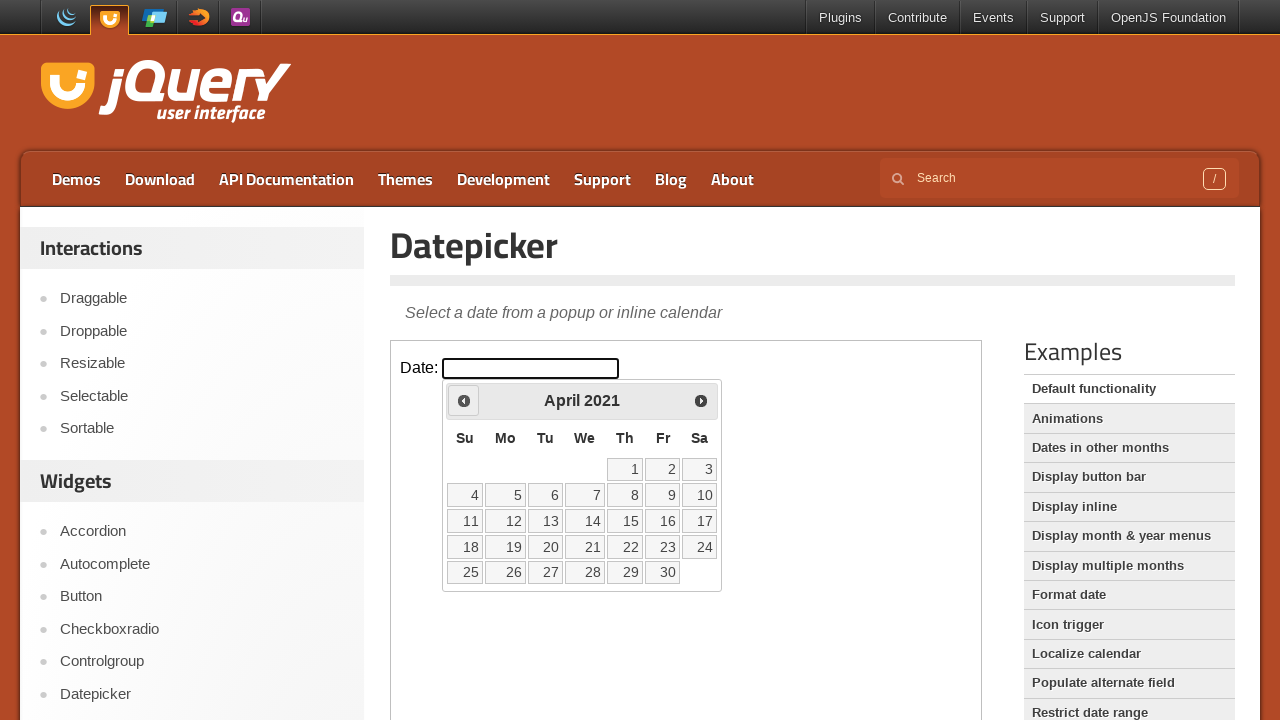

Retrieved current year: 2021
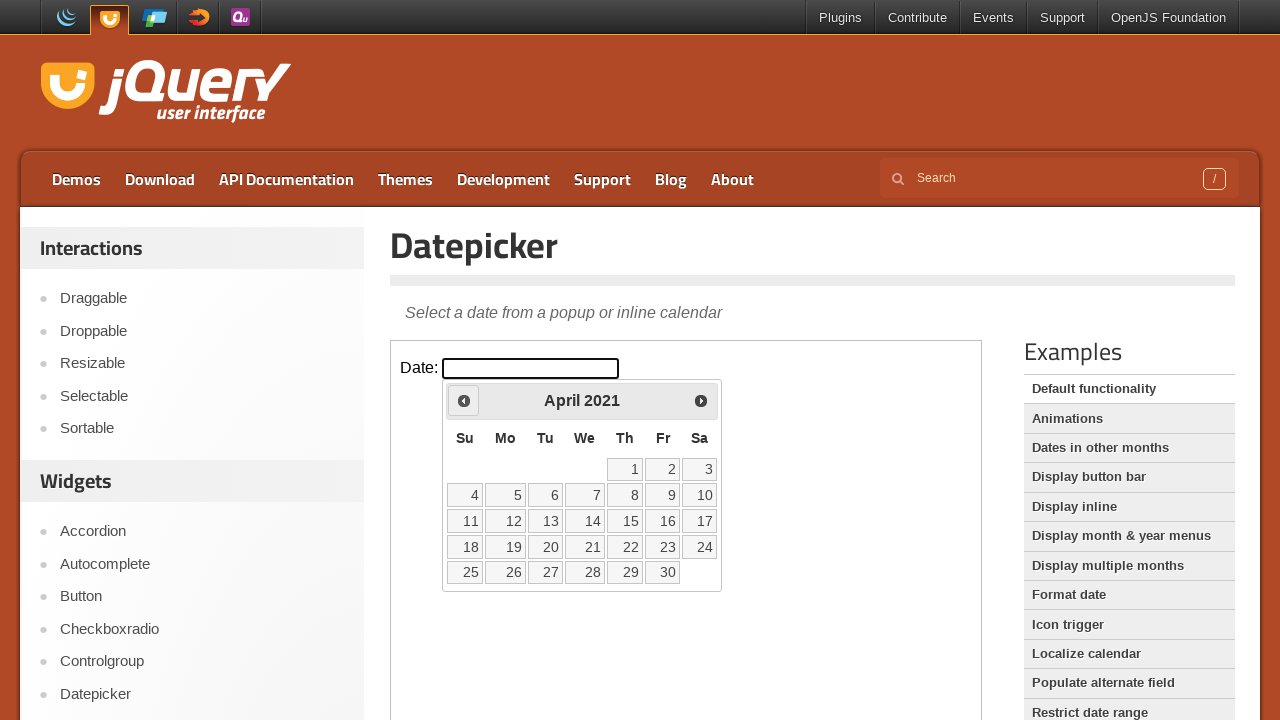

Retrieved current month: April
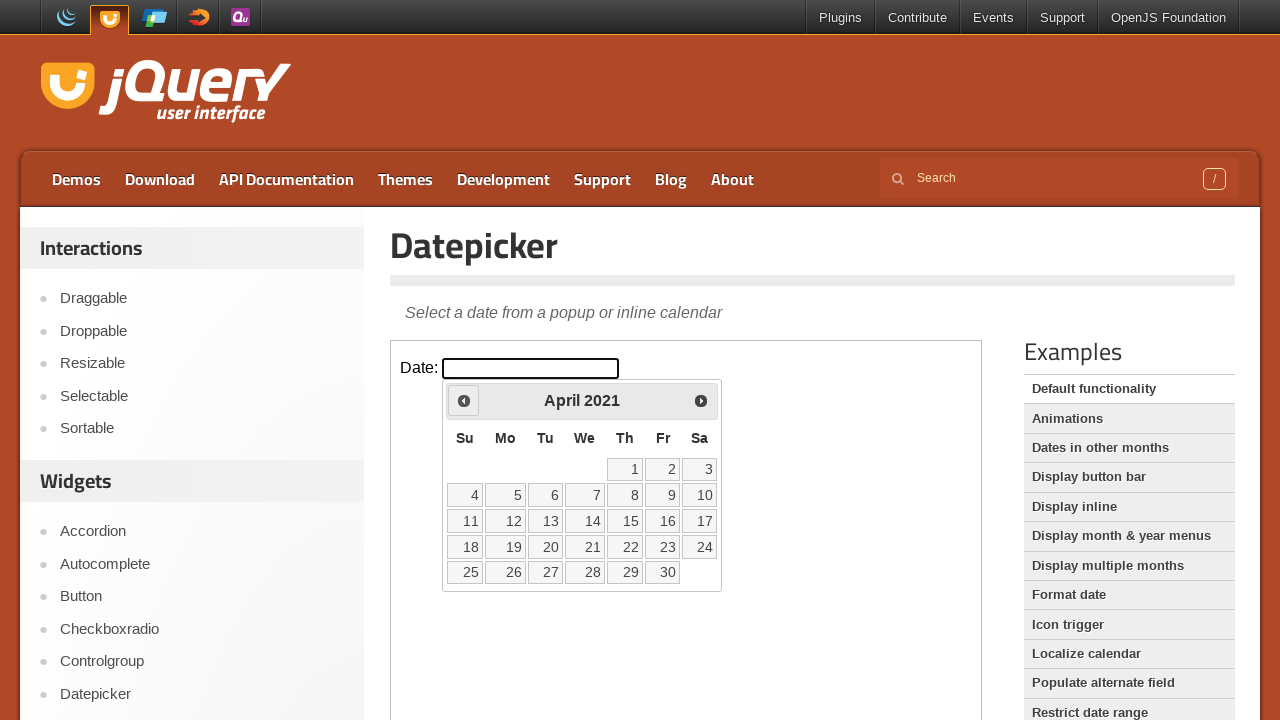

Clicked previous month button to navigate backwards at (464, 400) on iframe >> nth=0 >> internal:control=enter-frame >> span.ui-icon.ui-icon-circle-t
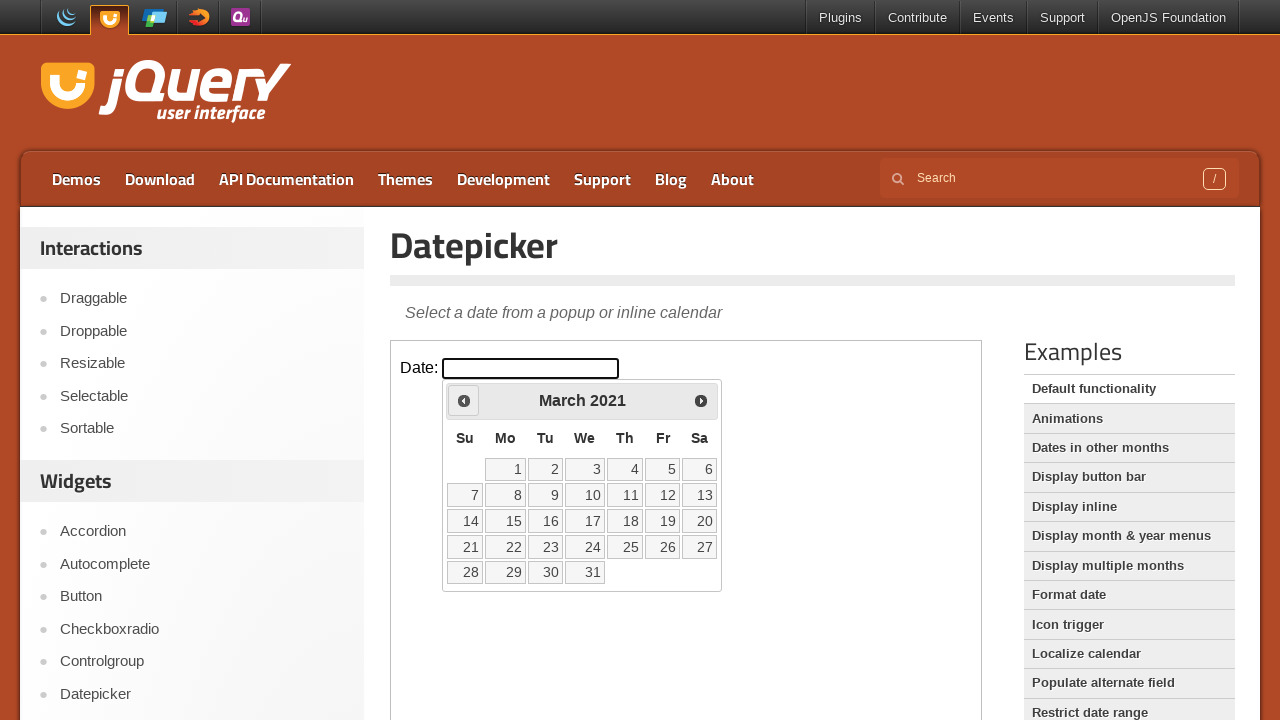

Retrieved current year: 2021
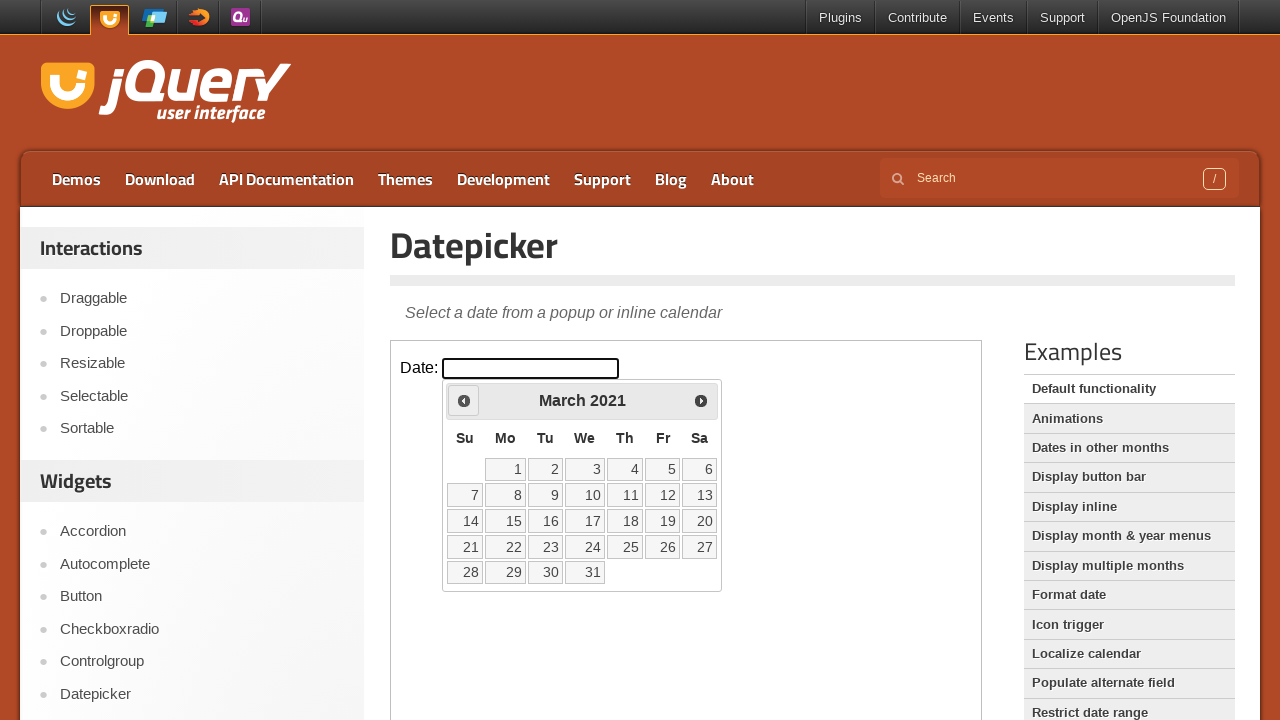

Retrieved current month: March
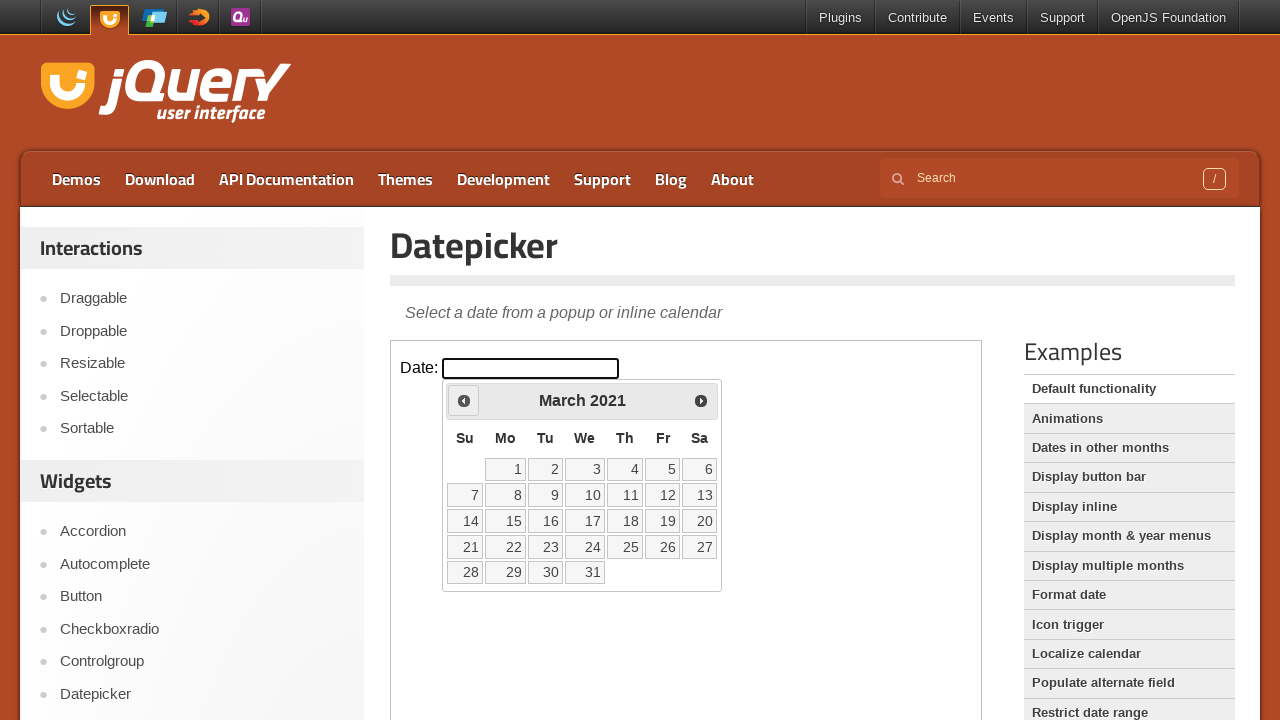

Clicked previous month button to navigate backwards at (464, 400) on iframe >> nth=0 >> internal:control=enter-frame >> span.ui-icon.ui-icon-circle-t
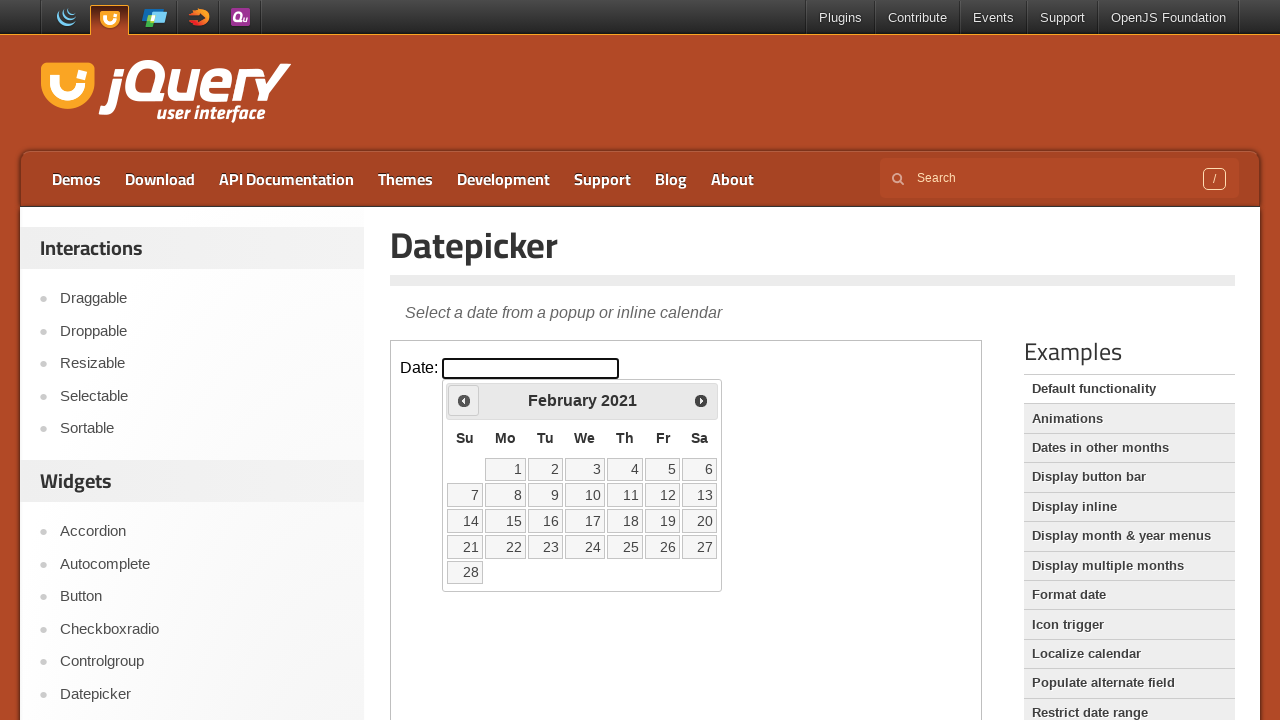

Retrieved current year: 2021
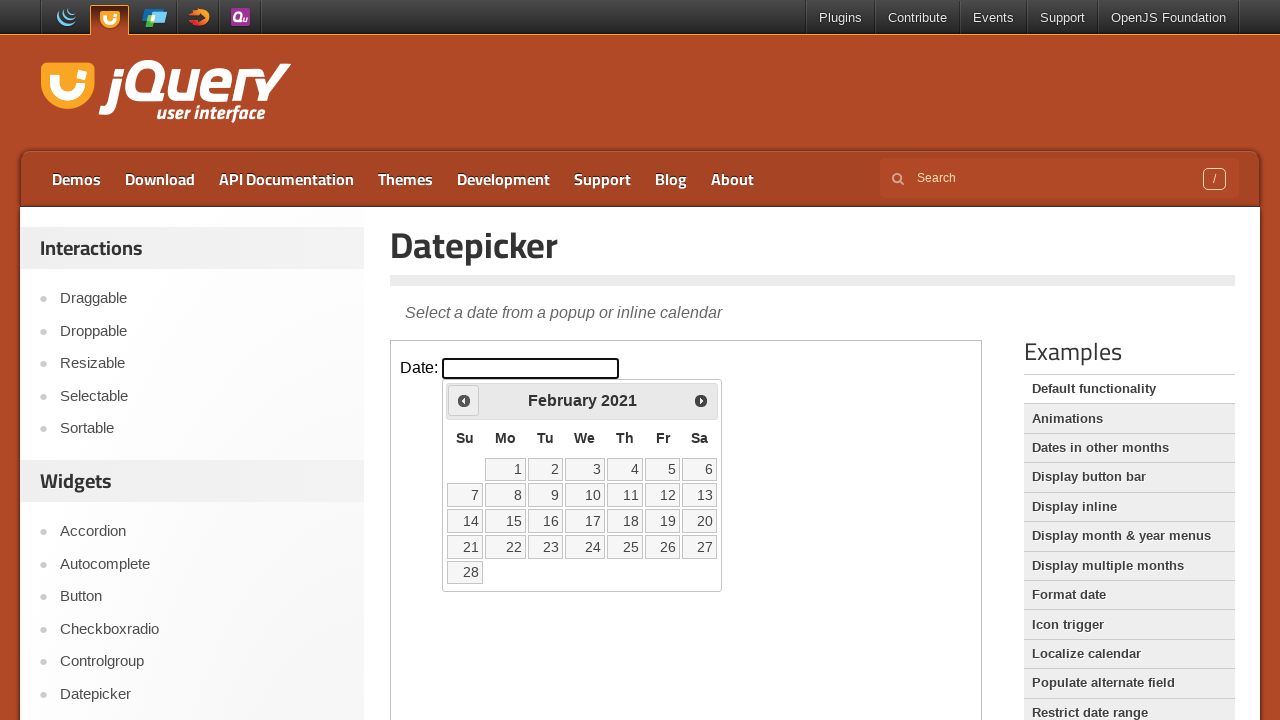

Retrieved current month: February
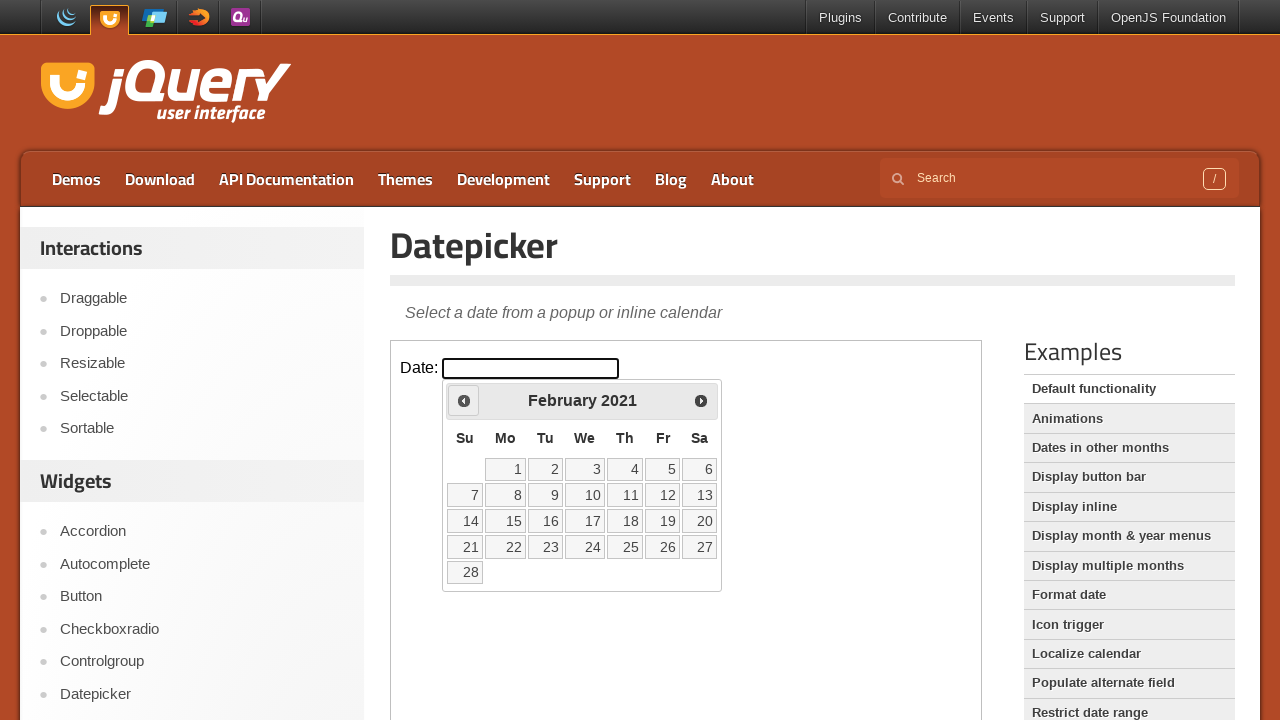

Clicked previous month button to navigate backwards at (464, 400) on iframe >> nth=0 >> internal:control=enter-frame >> span.ui-icon.ui-icon-circle-t
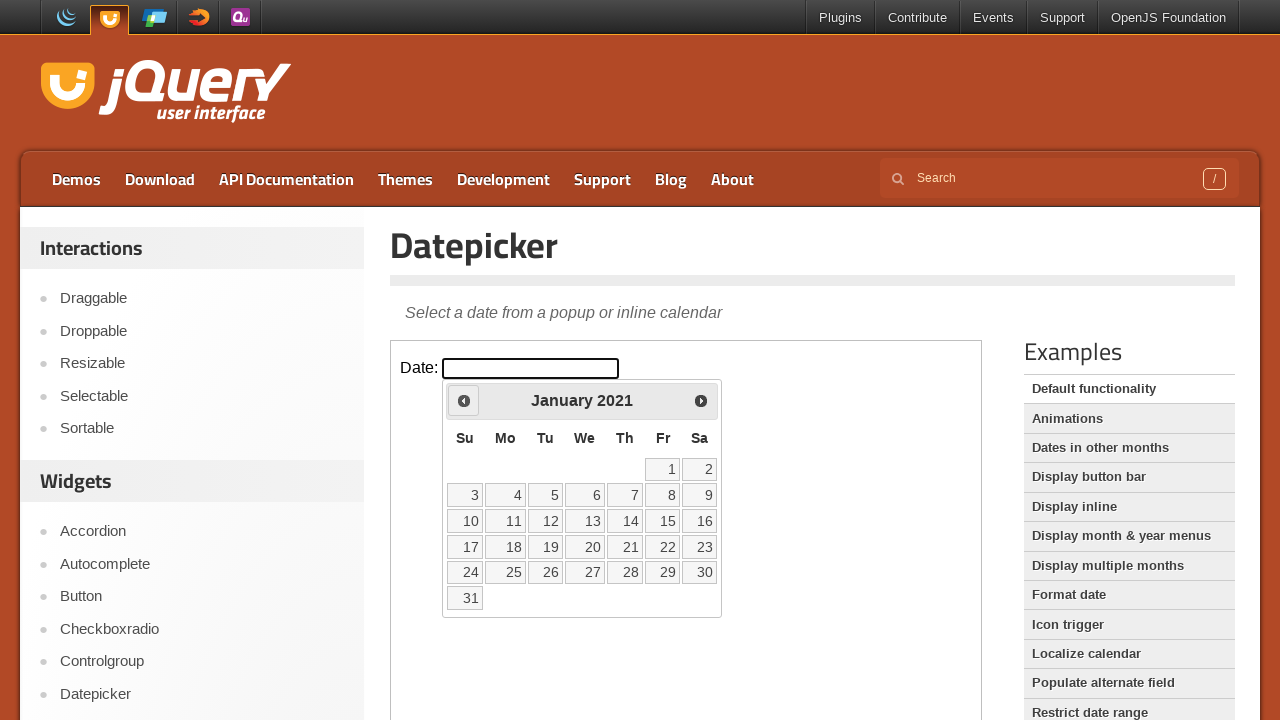

Retrieved current year: 2021
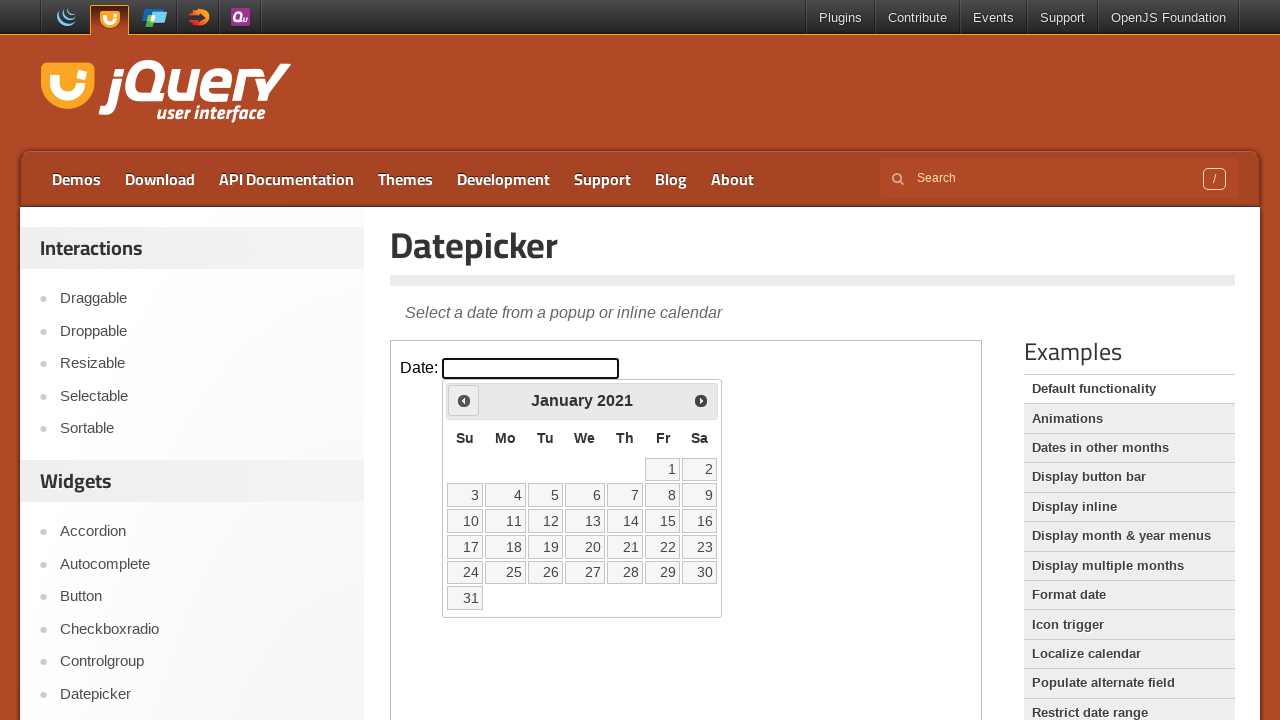

Retrieved current month: January
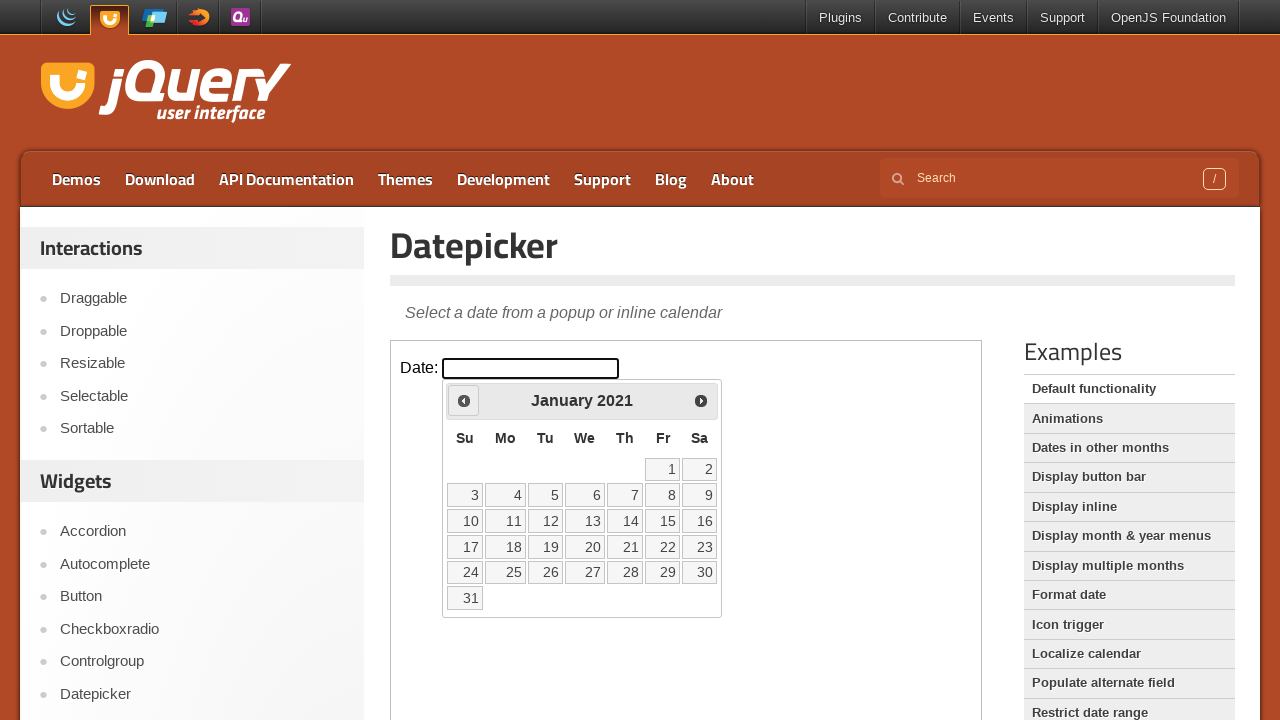

Clicked previous month button to navigate backwards at (464, 400) on iframe >> nth=0 >> internal:control=enter-frame >> span.ui-icon.ui-icon-circle-t
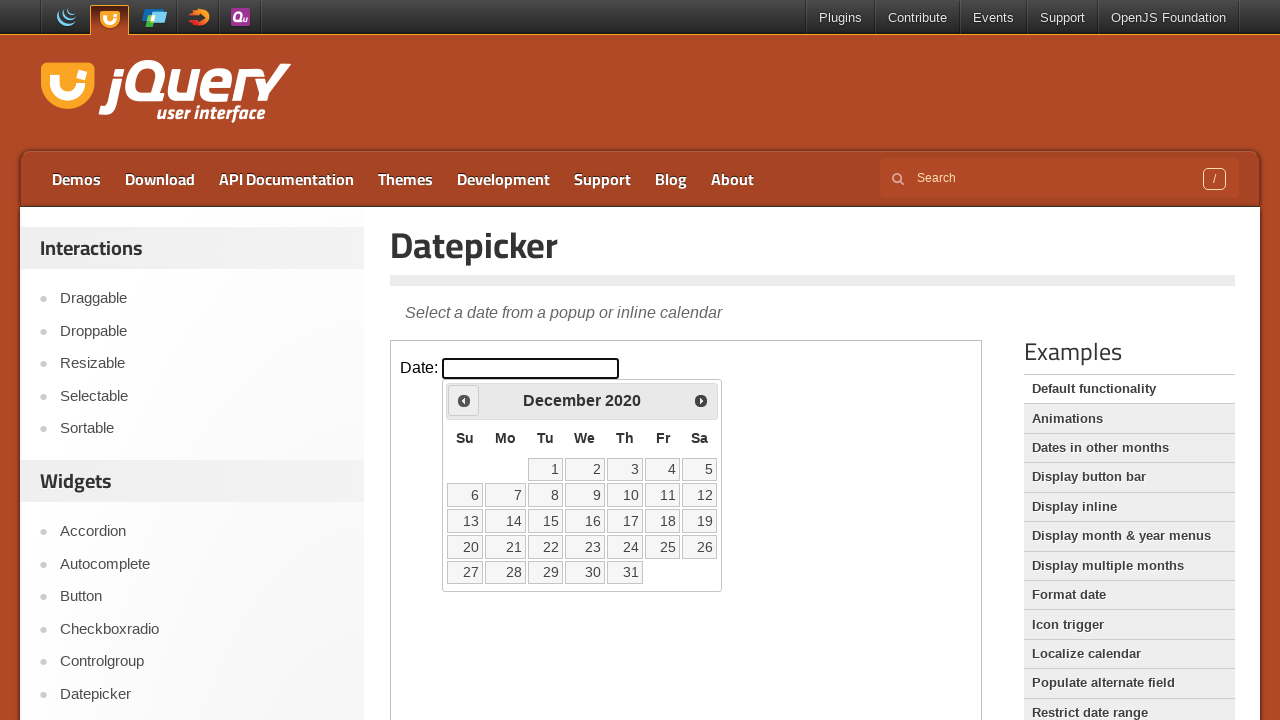

Retrieved current year: 2020
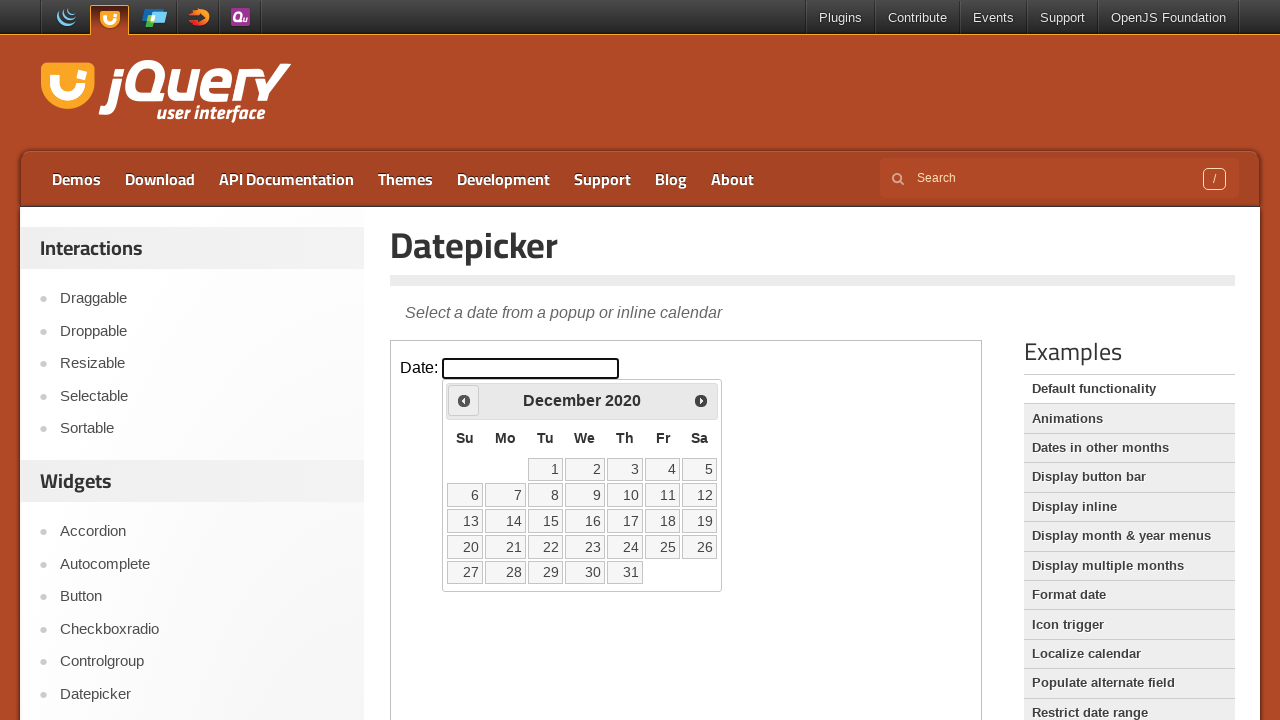

Retrieved current month: December
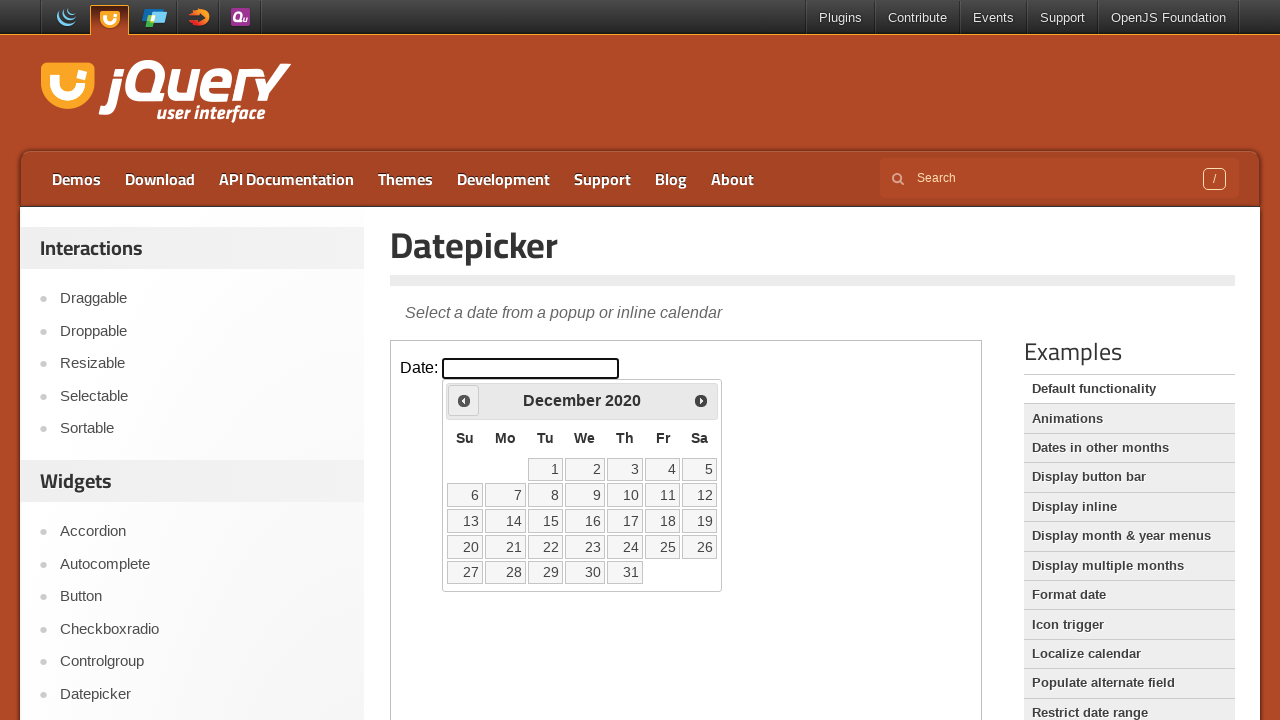

Reached target date December 2020
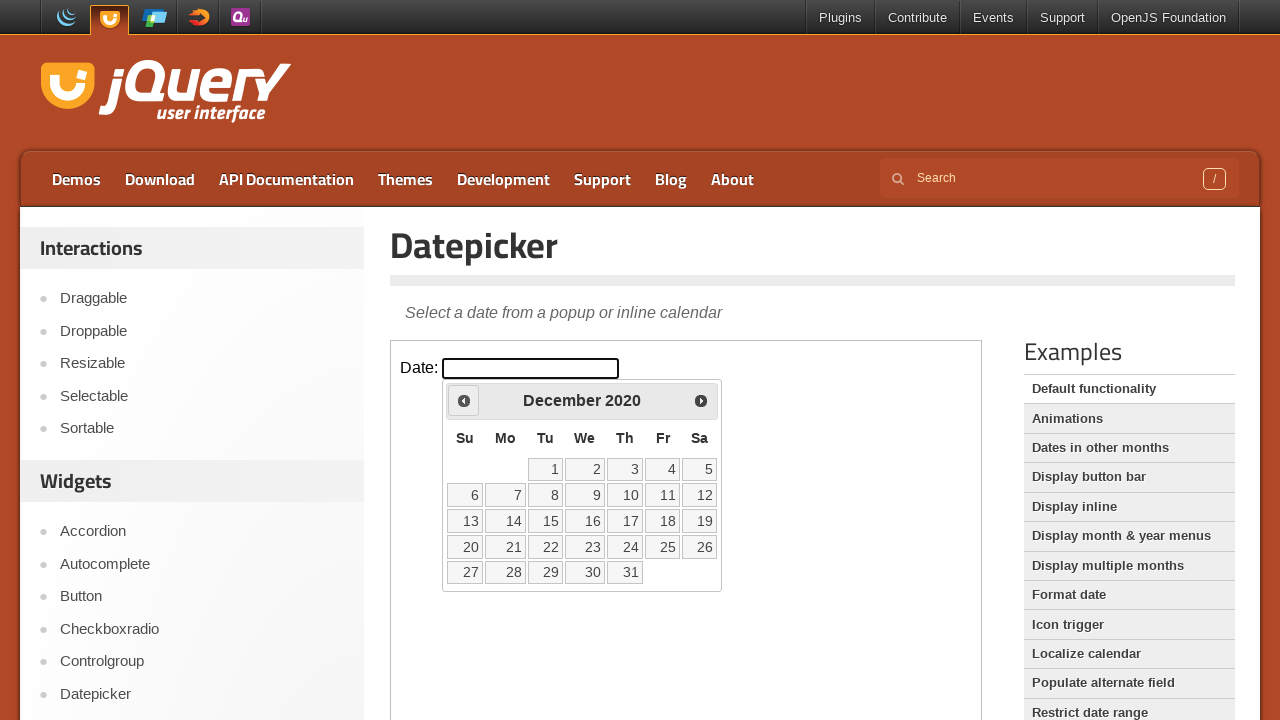

Located all date cells in calendar
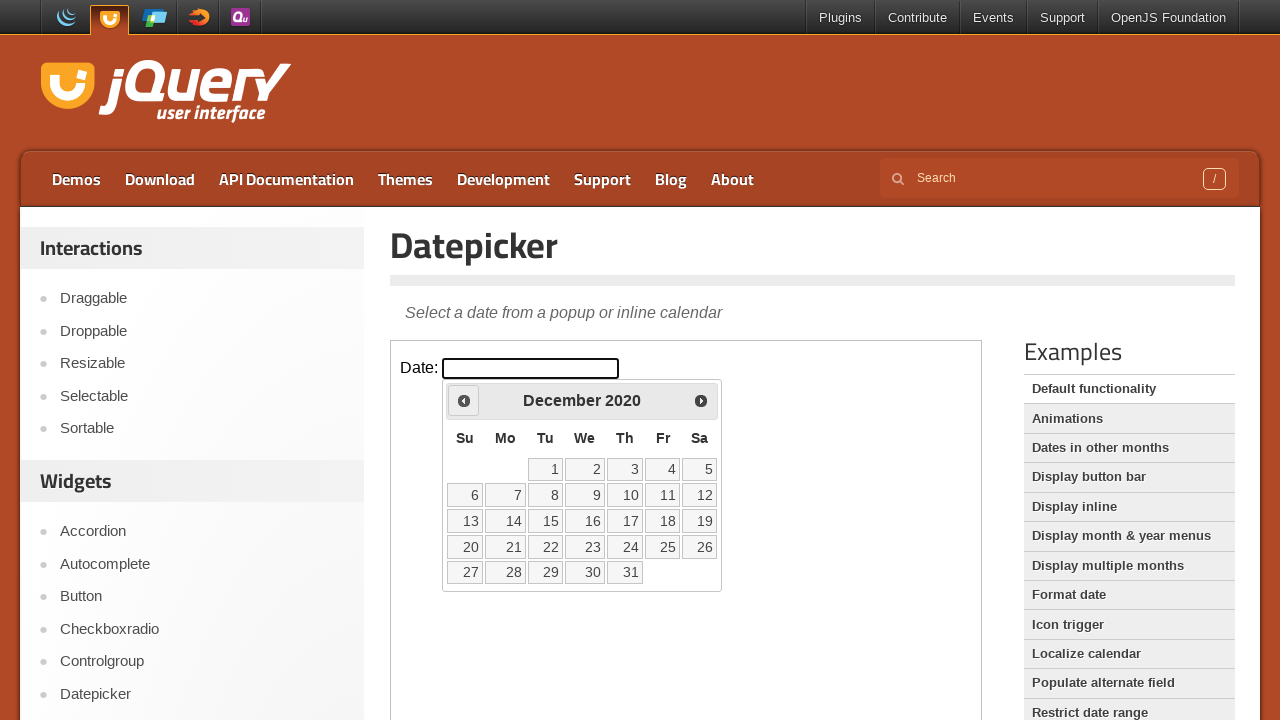

Counted 35 date cells in calendar
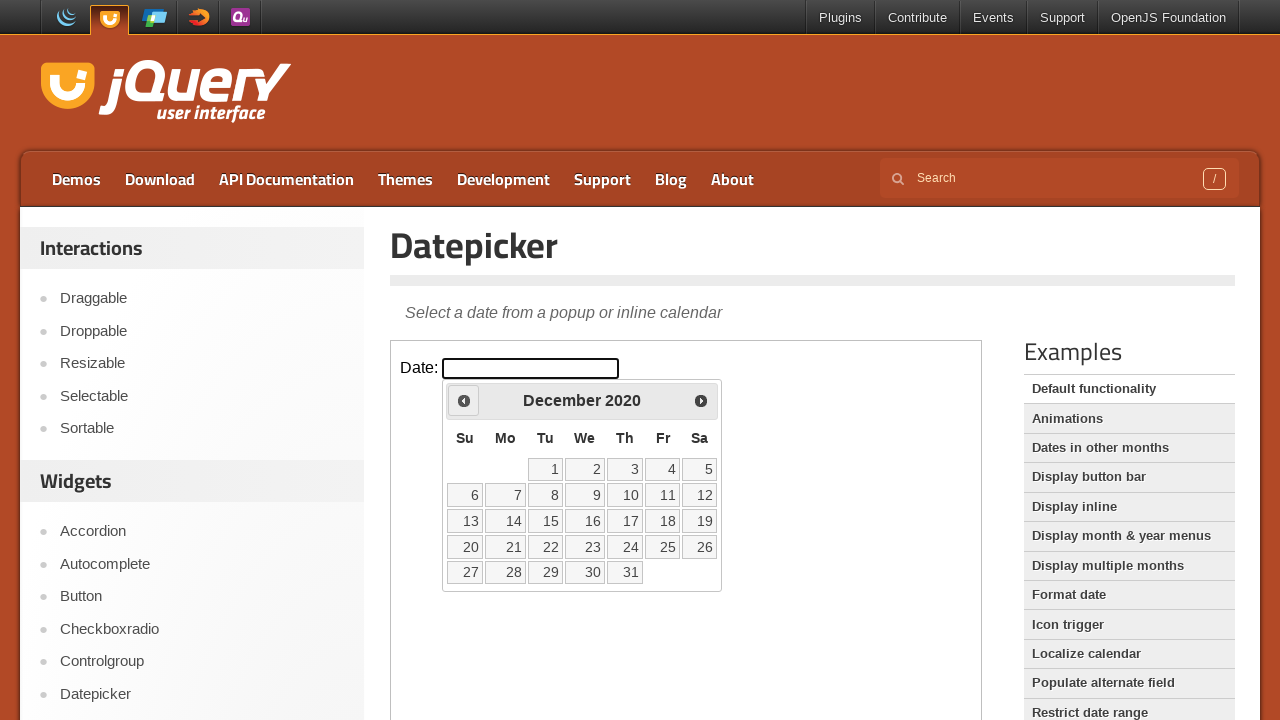

Selected date 25 in the calendar at (663, 547) on iframe >> nth=0 >> internal:control=enter-frame >> .ui-datepicker-calendar td >>
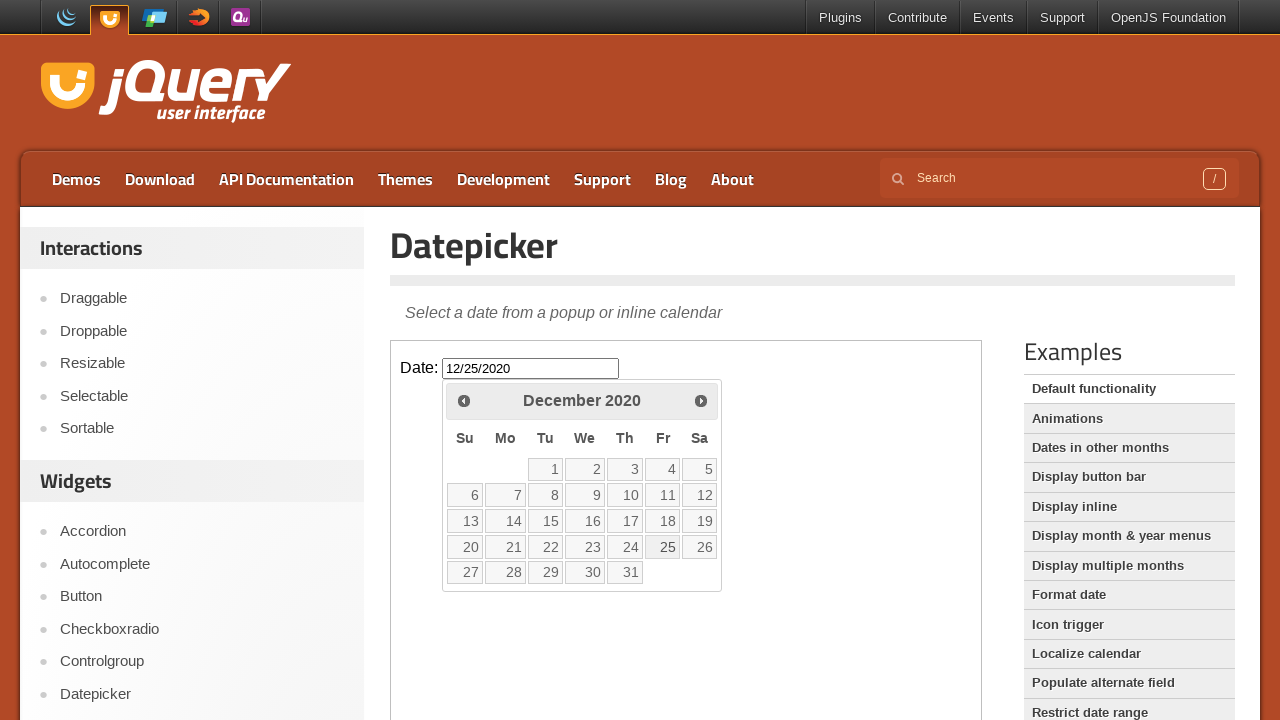

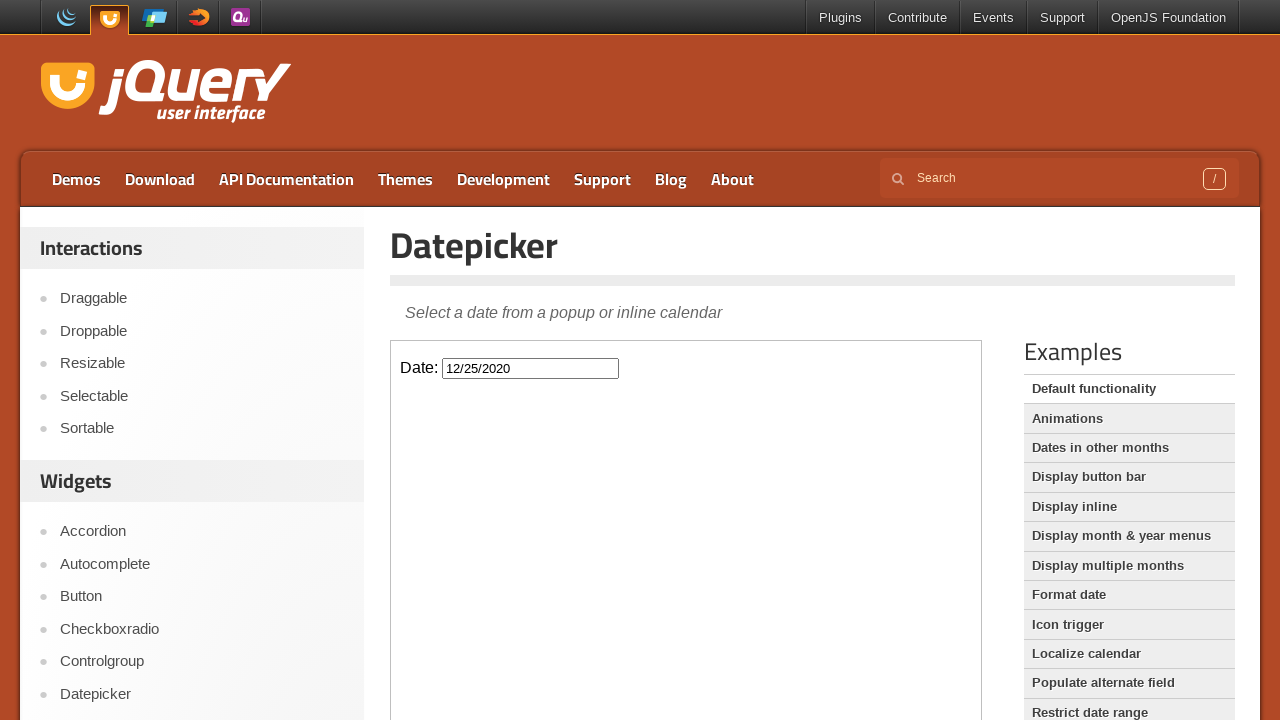